Tests broken link detection by navigating to a test website and checking all links on the page

Starting URL: http://www.deadlinkcity.com/

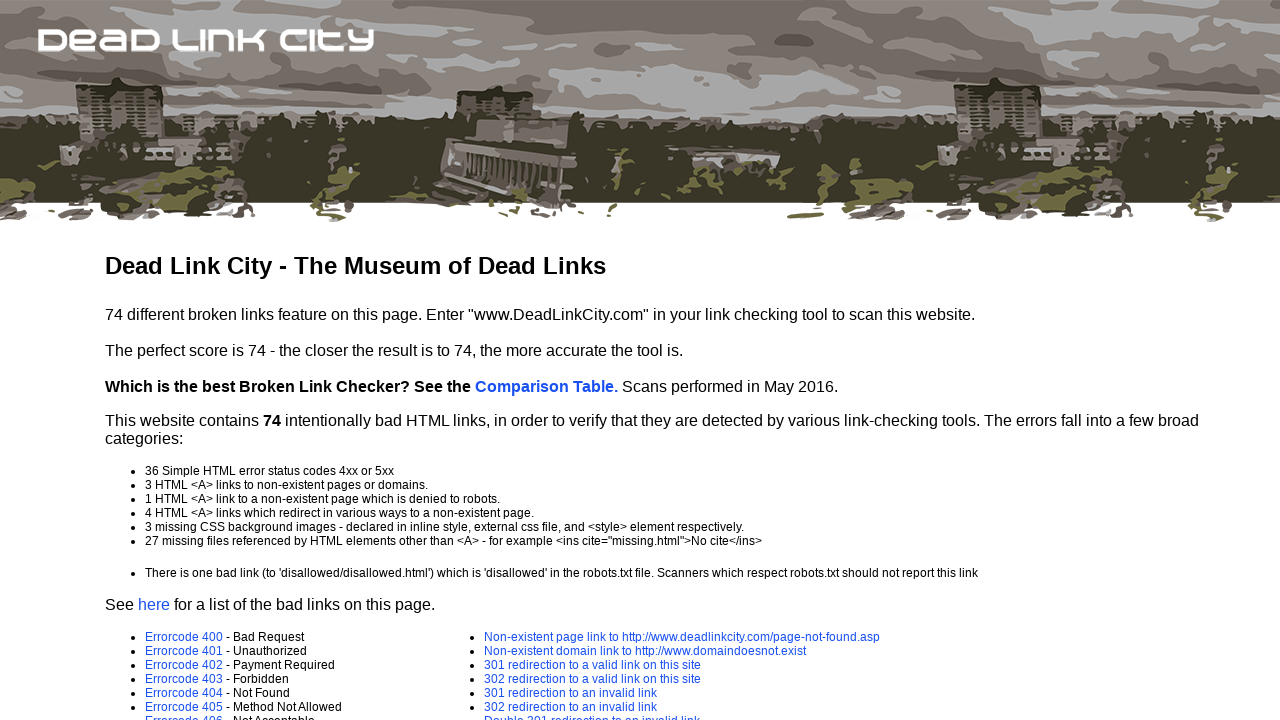

Waited for page to load with networkidle state
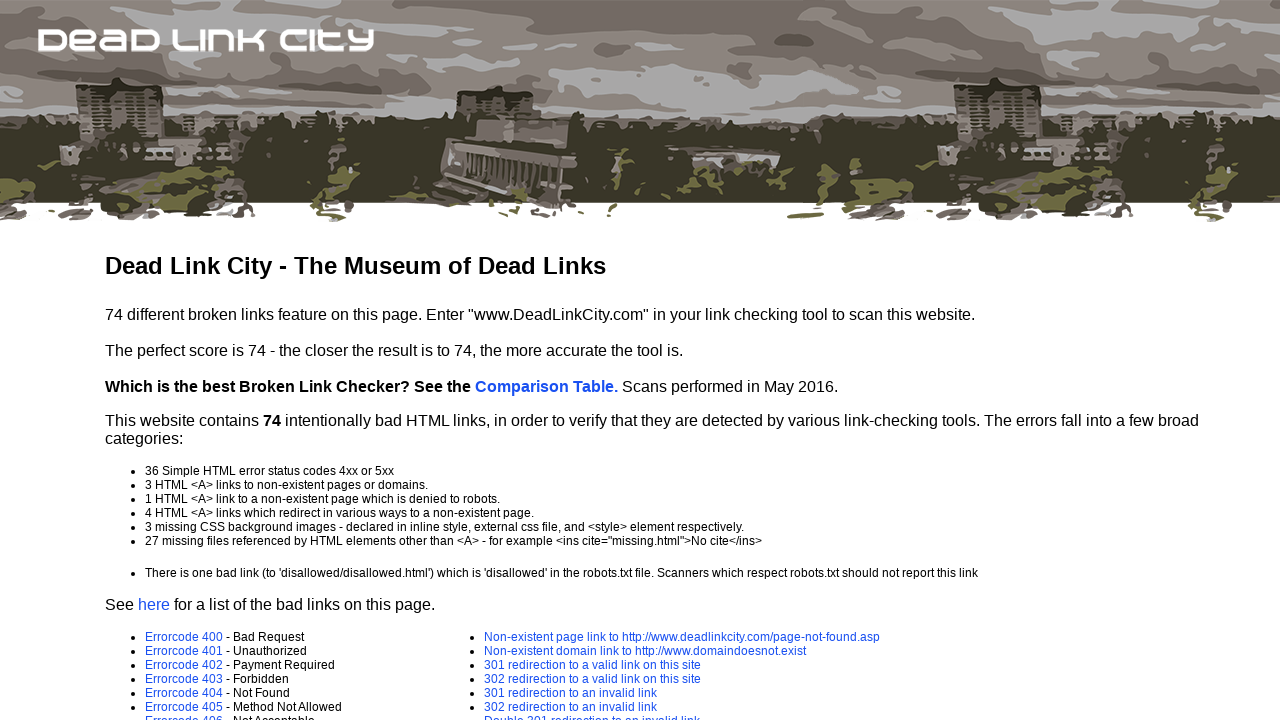

Retrieved all link elements from the page
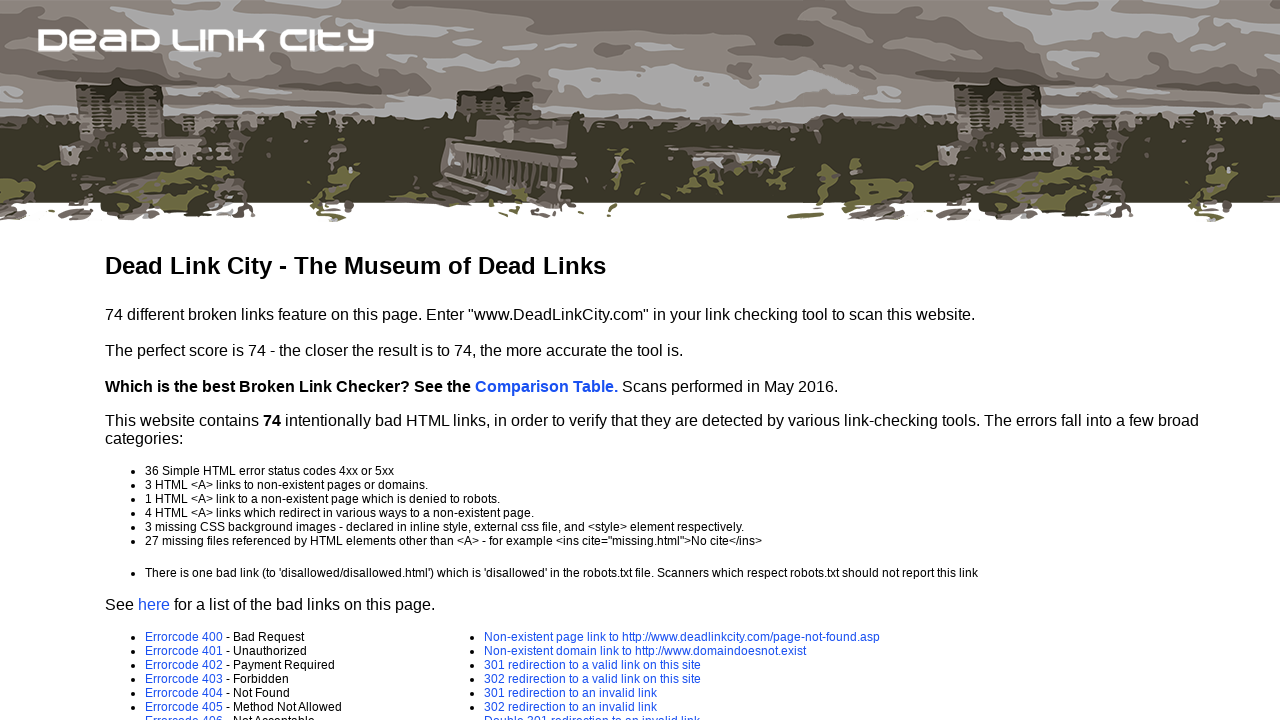

Retrieved href attribute from link
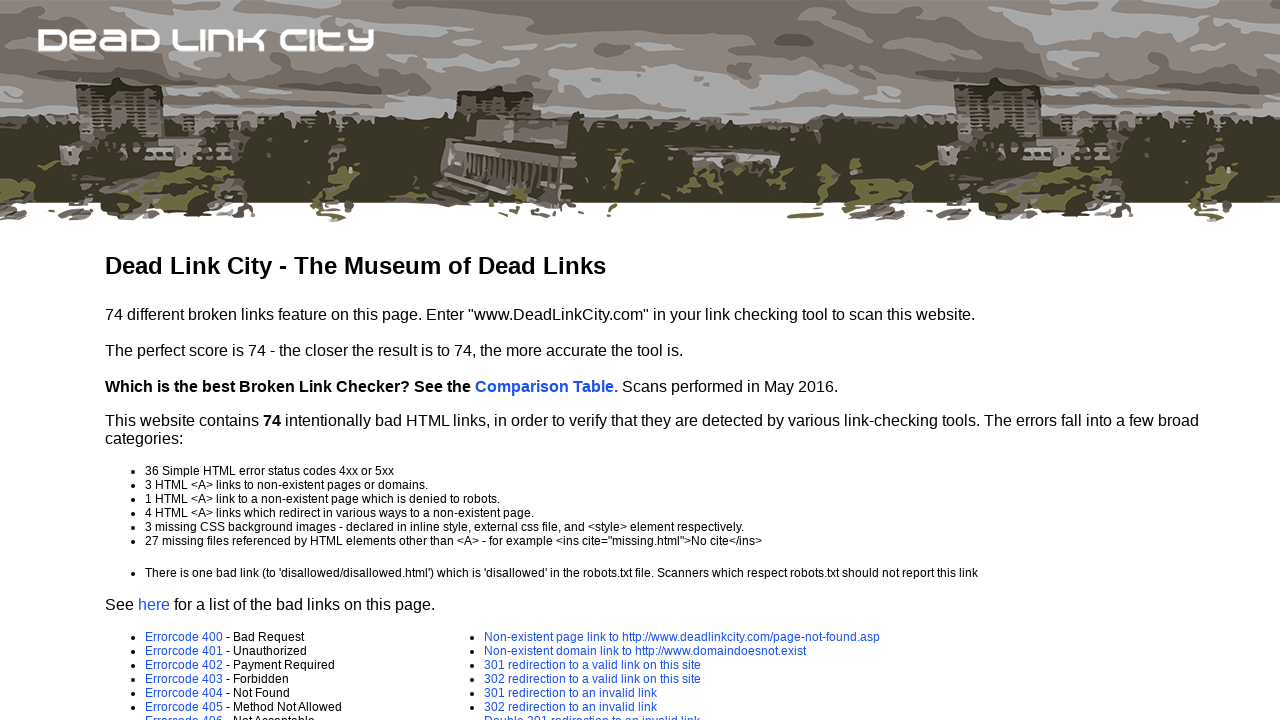

Link is visible: /comparison.asp
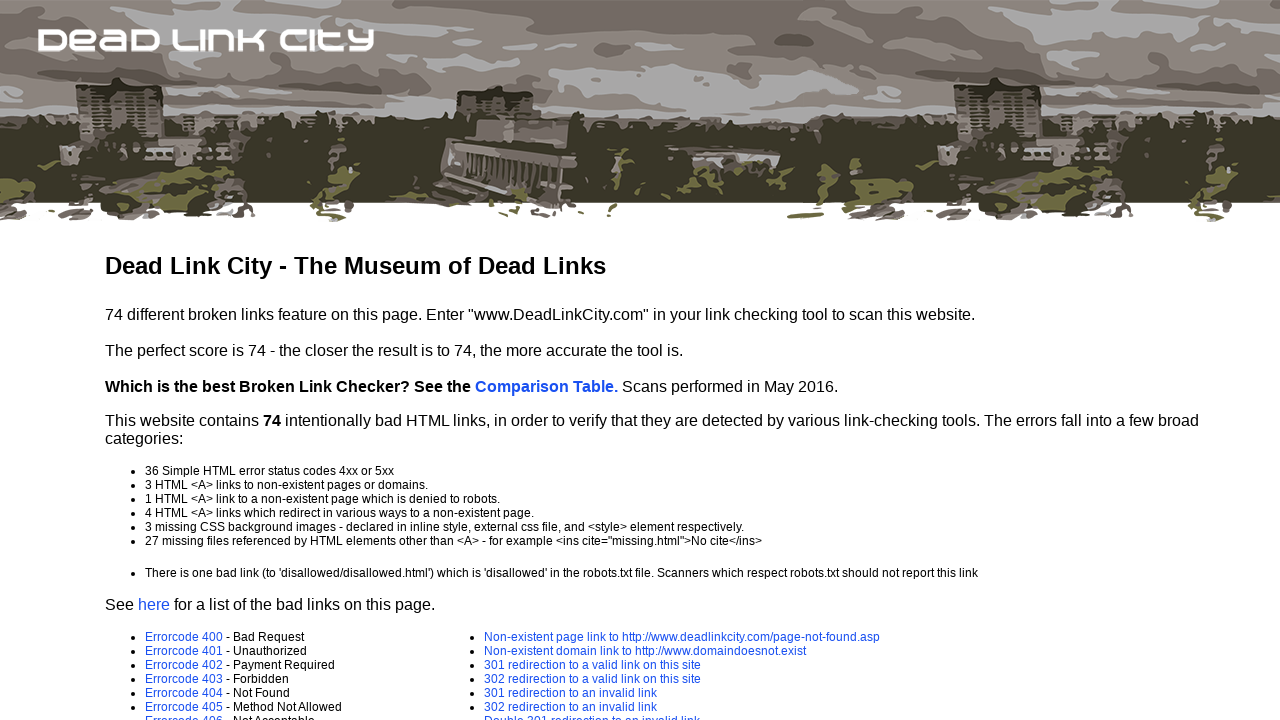

Clicked link: /comparison.asp at (546, 386) on a >> nth=0
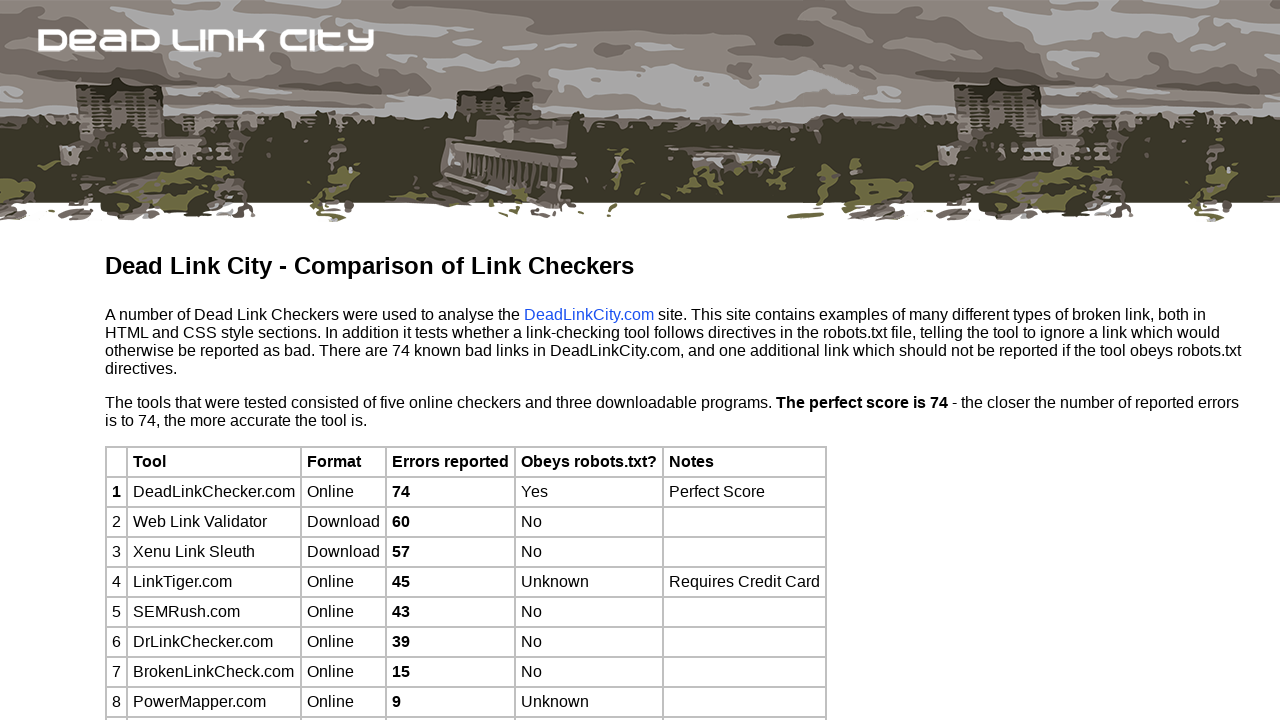

Navigated back to test page
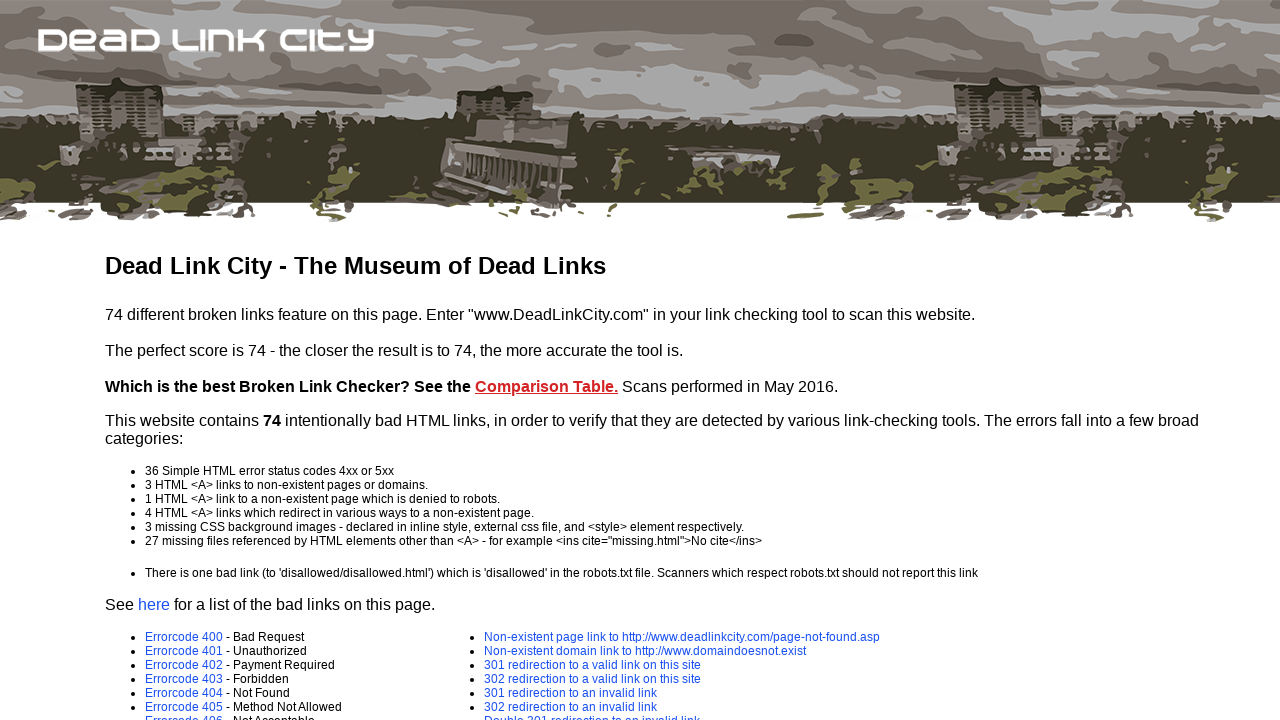

Waited for page to load after navigation
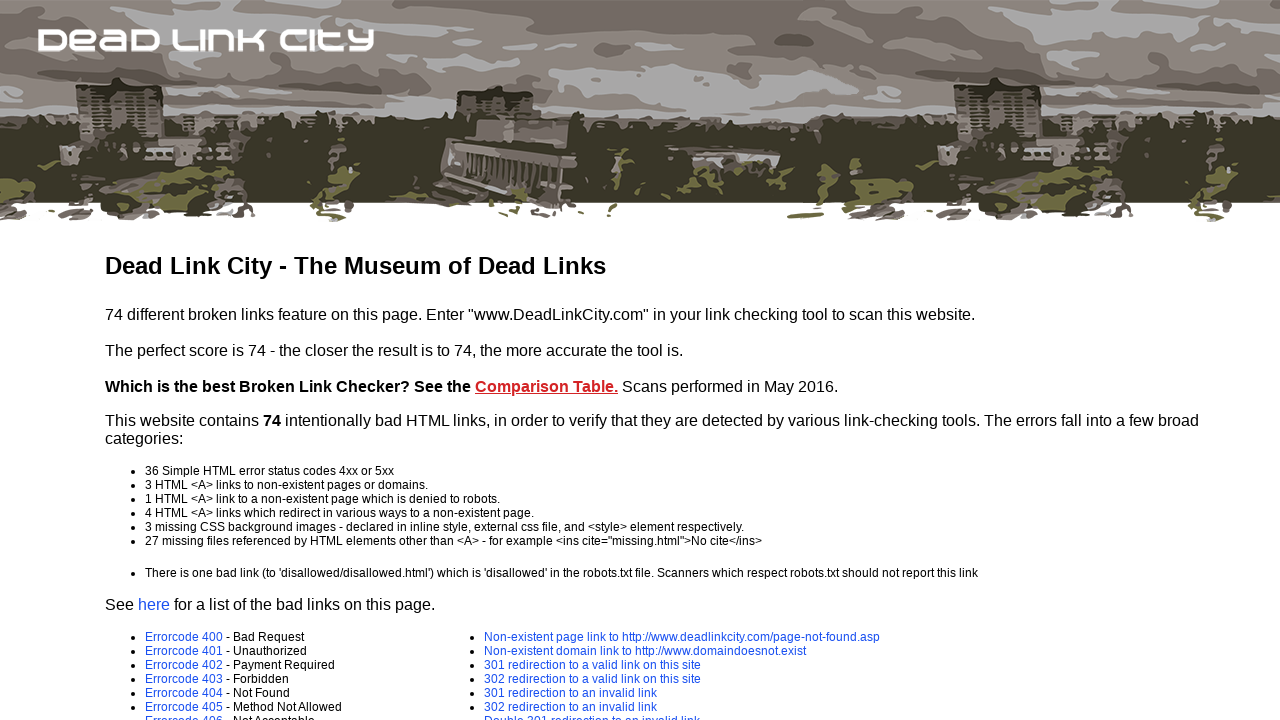

Retrieved href attribute from link
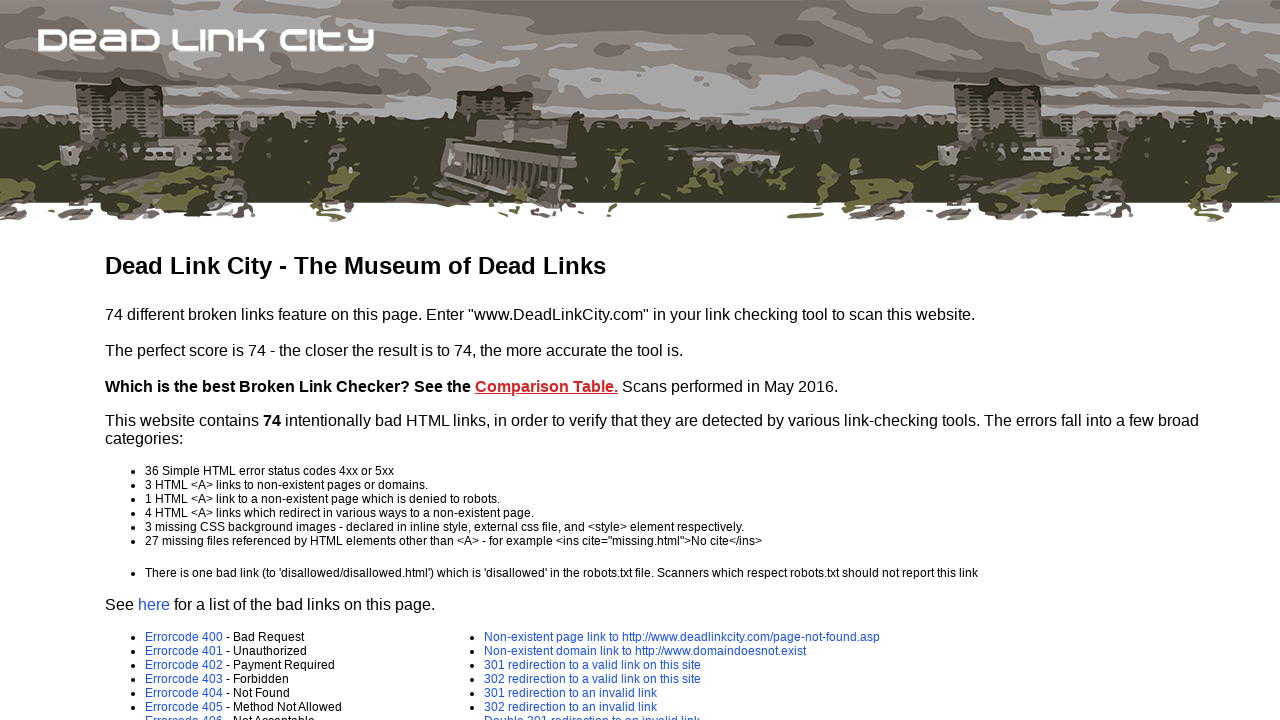

Link is visible: errorlist.asp
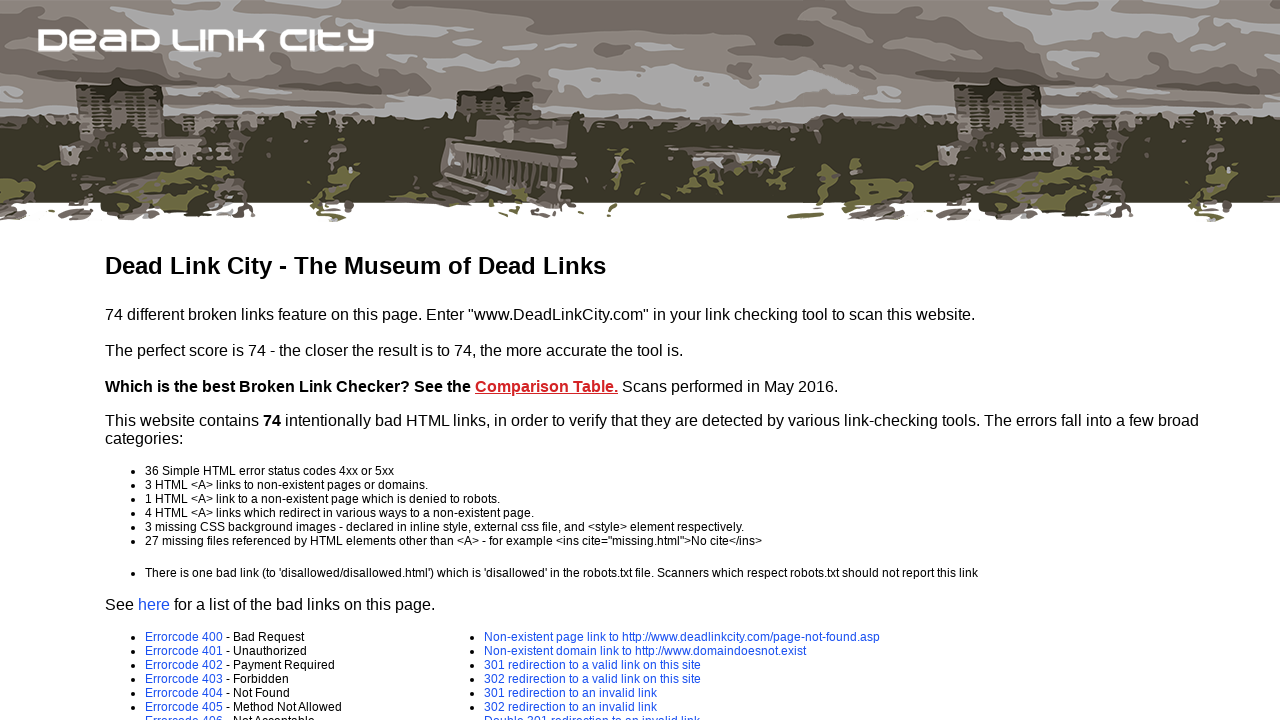

Clicked link: errorlist.asp at (154, 604) on a >> nth=1
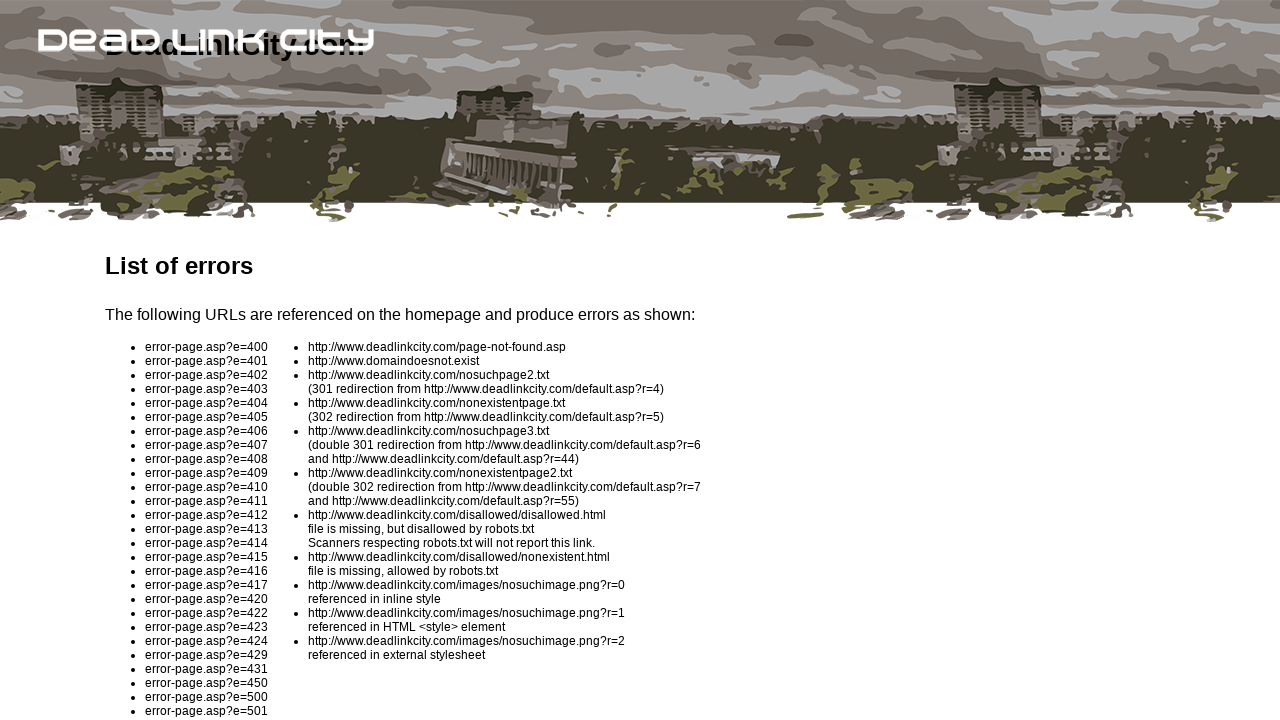

Navigated back to test page
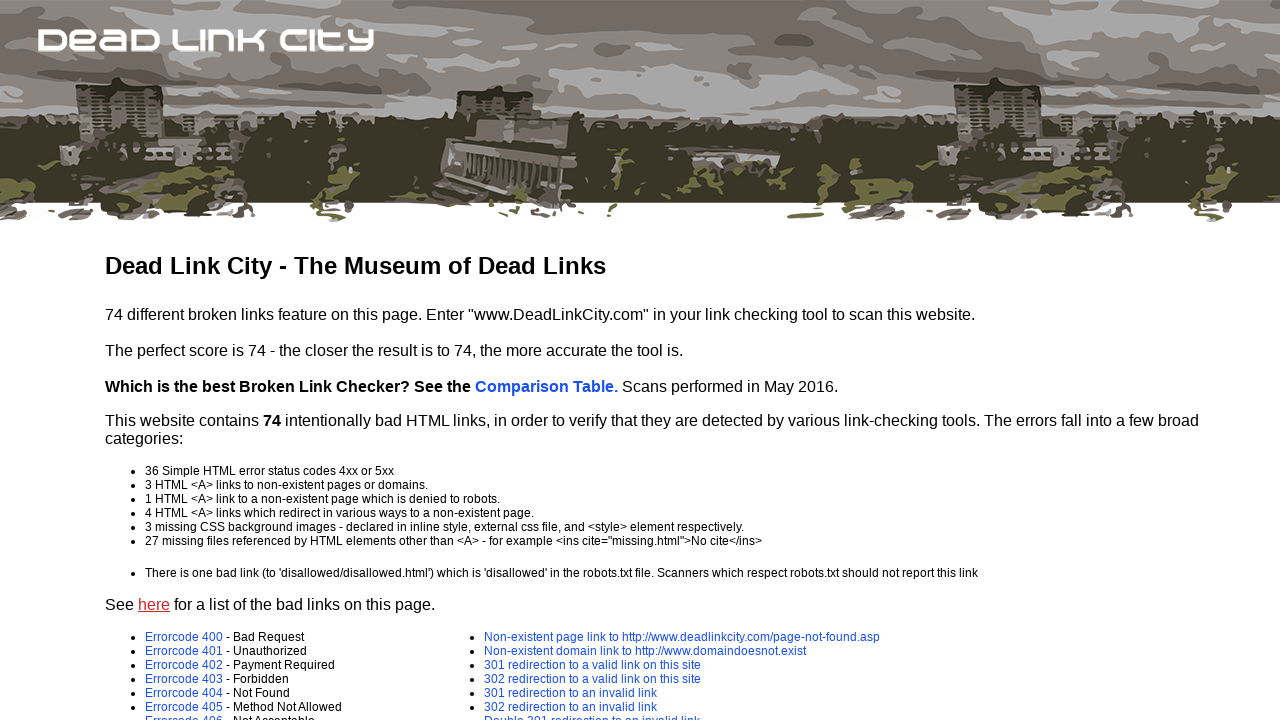

Waited for page to load after navigation
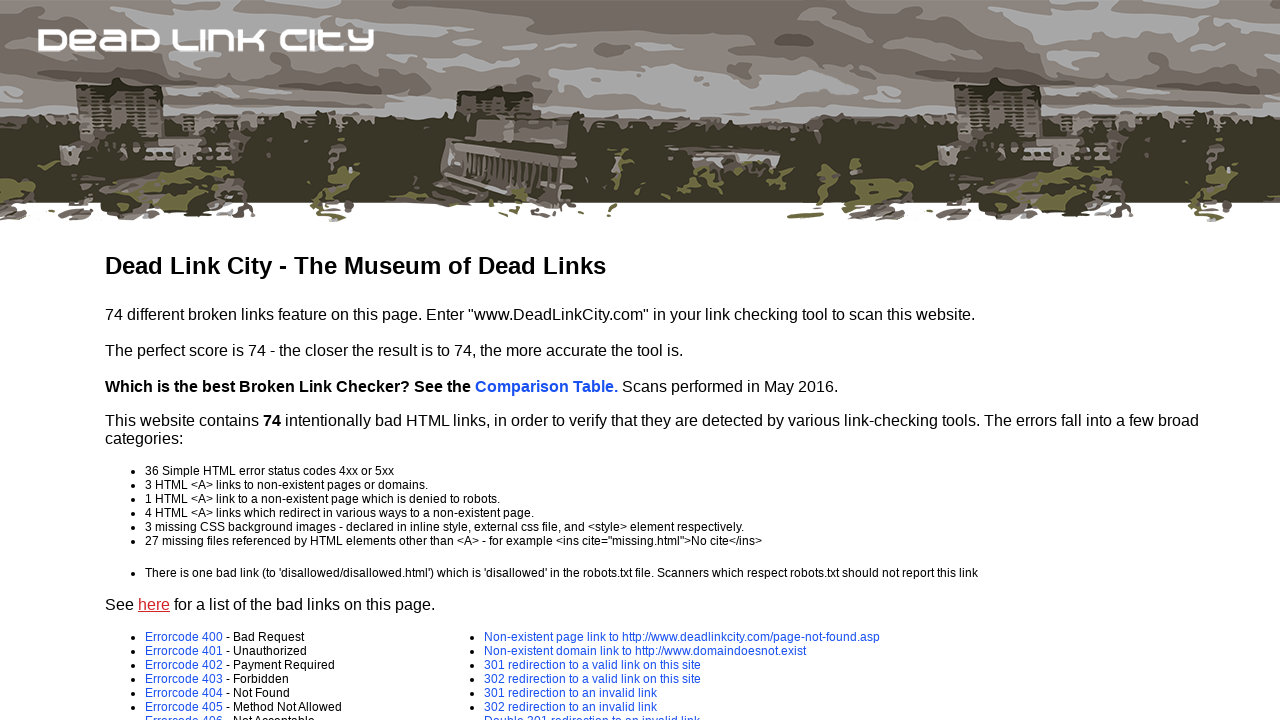

Retrieved href attribute from link
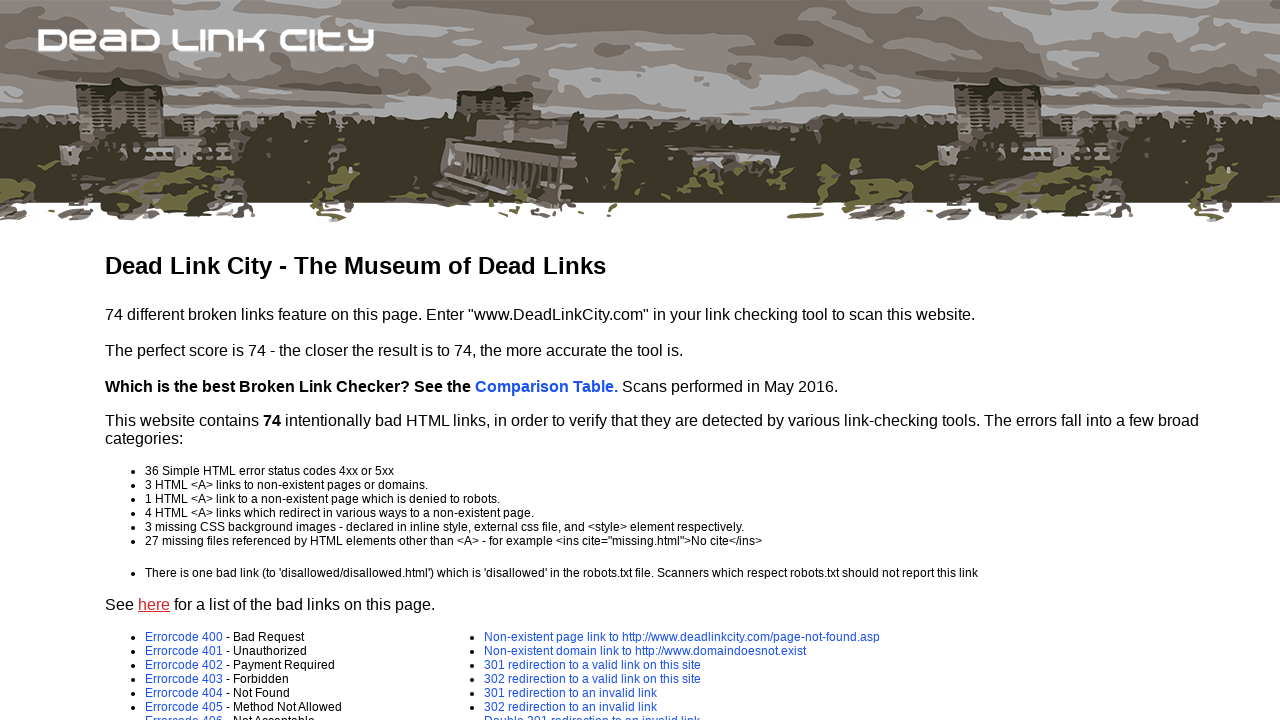

Link is visible: error-page.asp?e=400
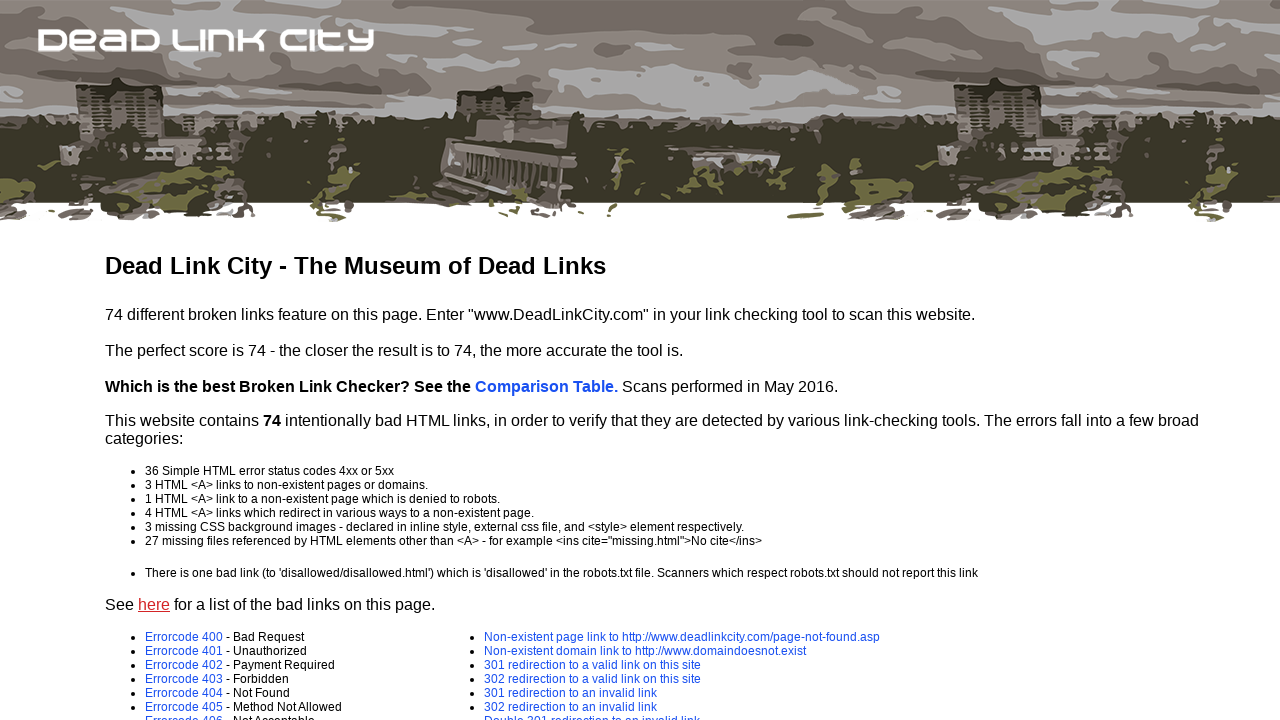

Clicked link: error-page.asp?e=400 at (184, 637) on a >> nth=2
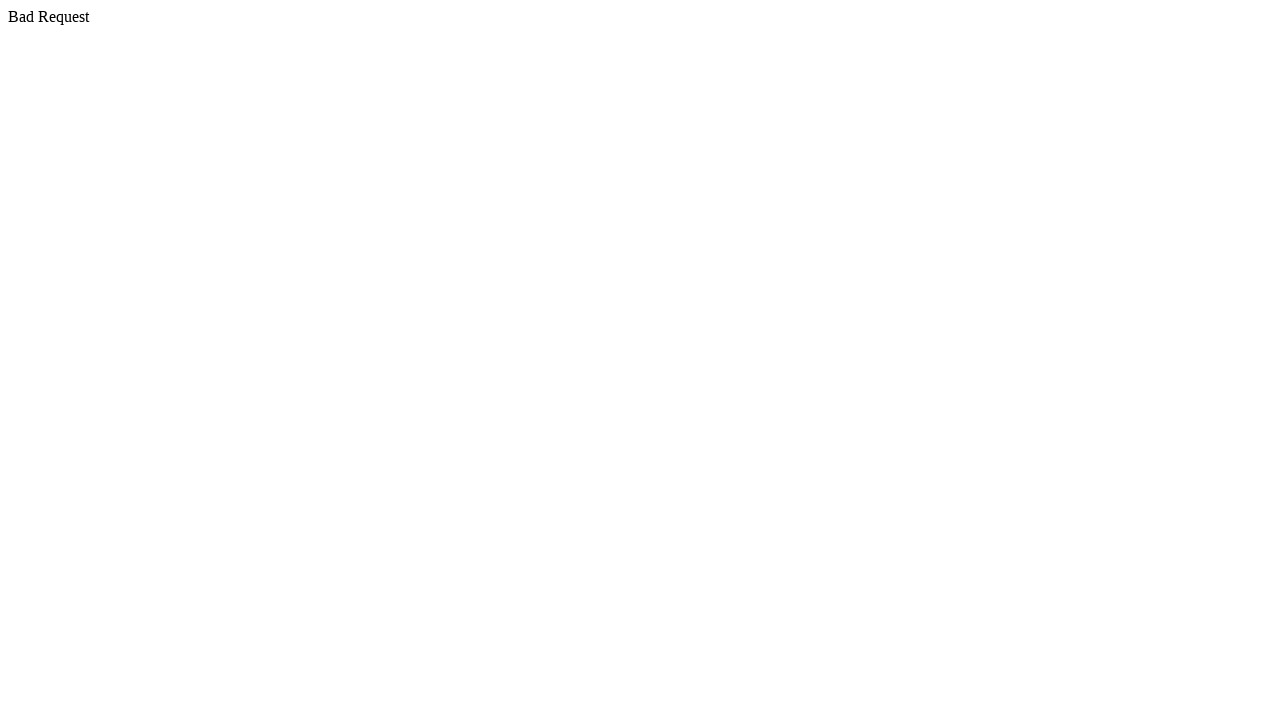

Navigated back to test page
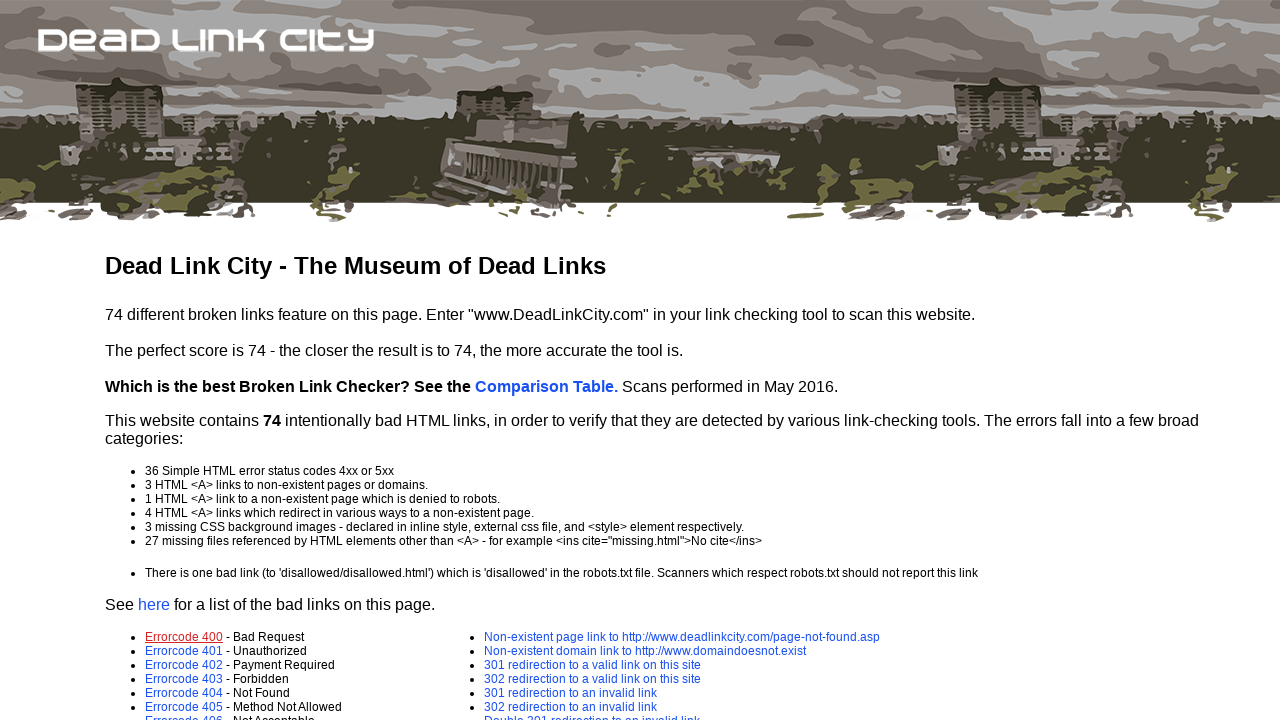

Waited for page to load after navigation
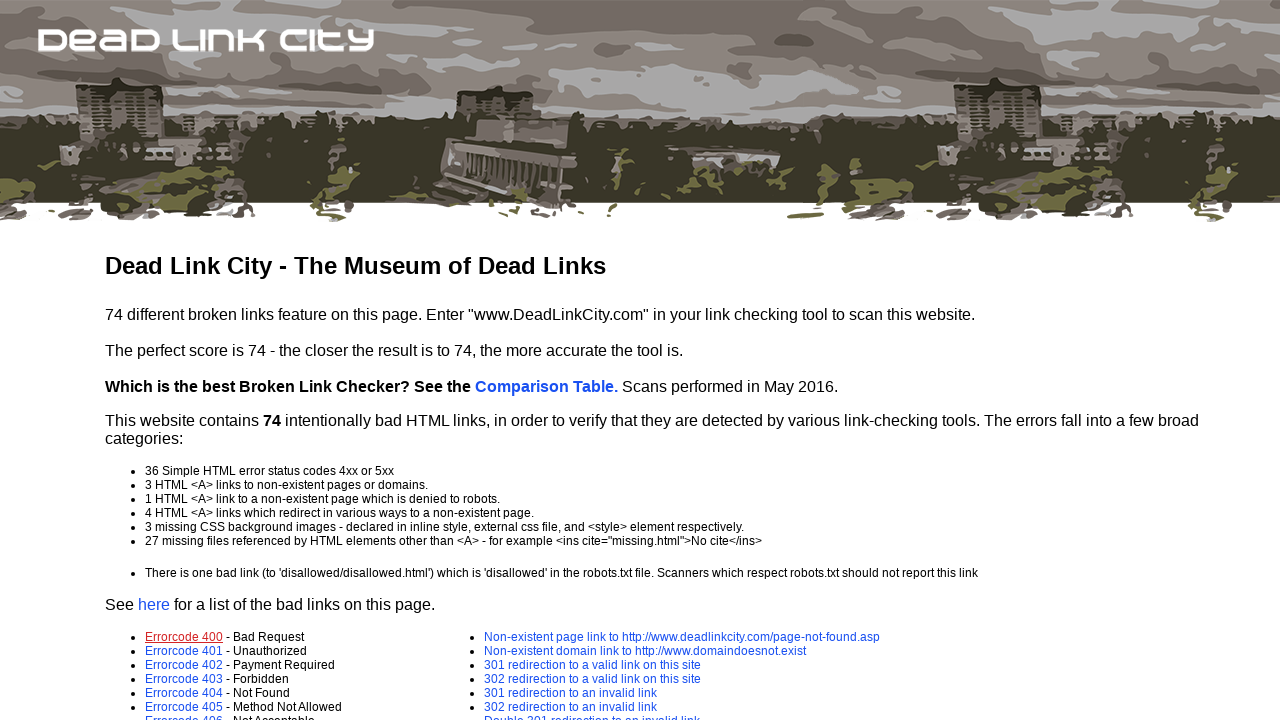

Retrieved href attribute from link
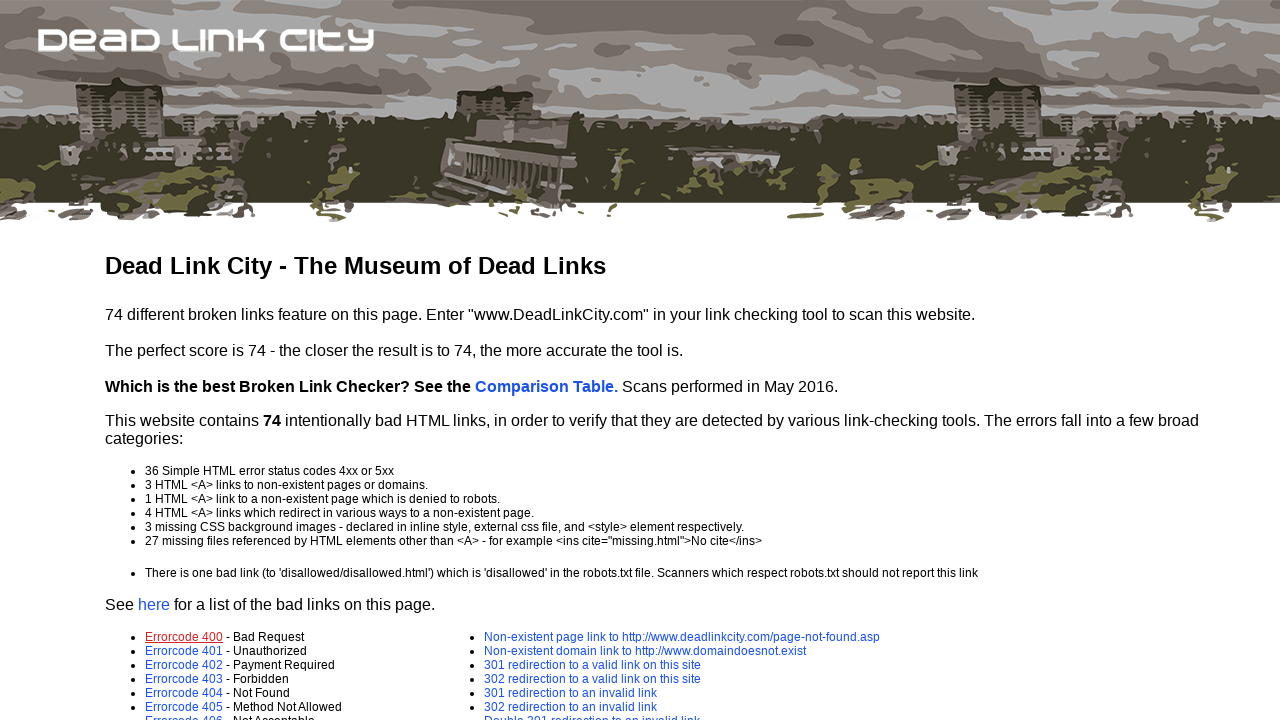

Link is visible: error-page.asp?e=401
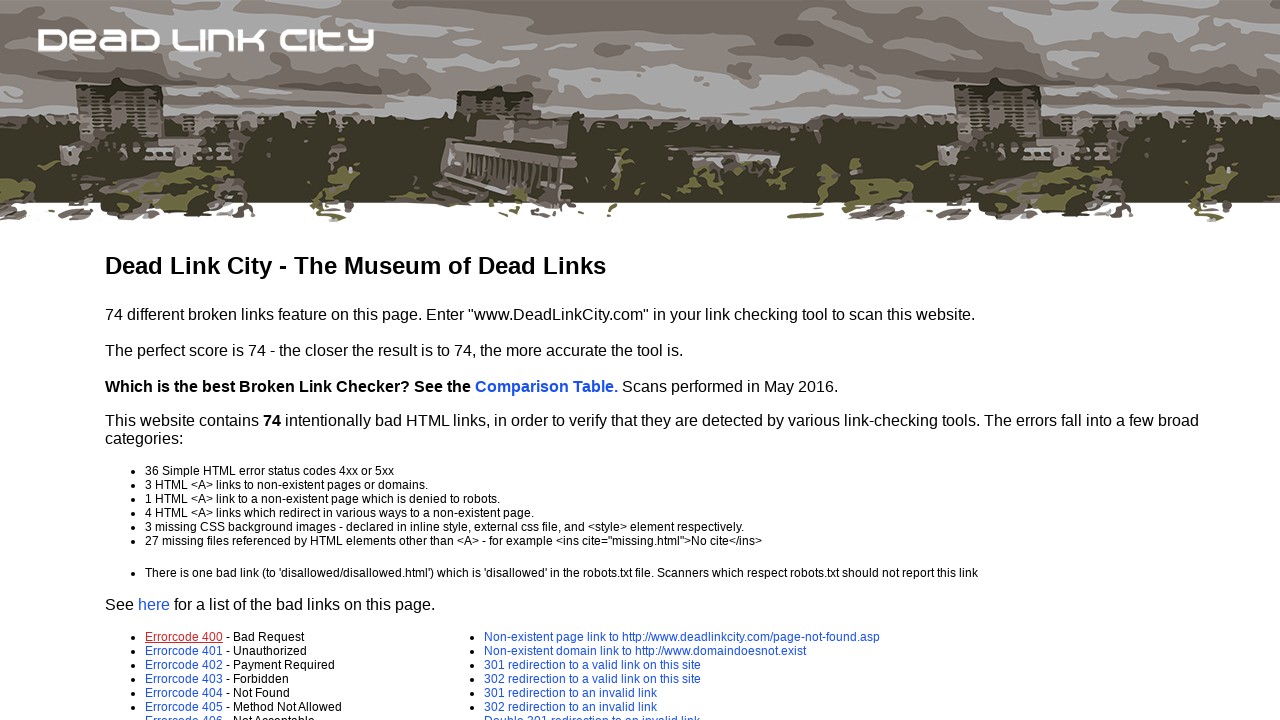

Clicked link: error-page.asp?e=401 at (184, 651) on a >> nth=3
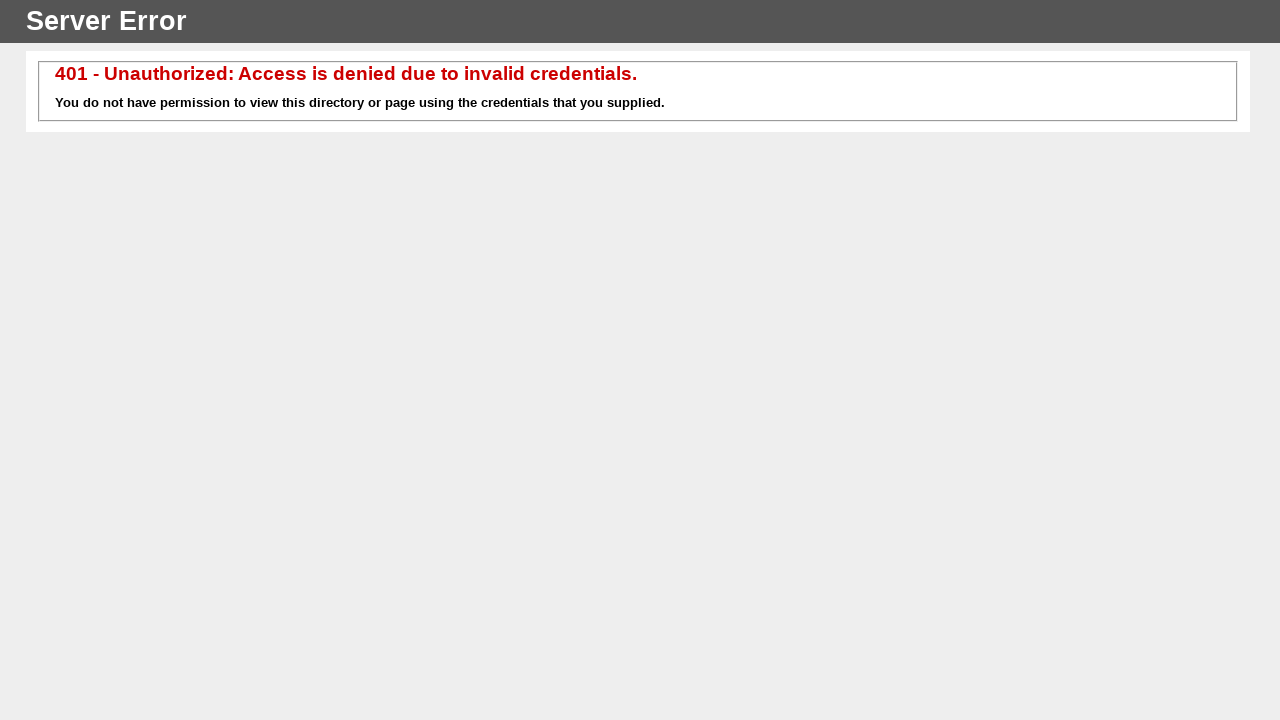

Navigated back to test page
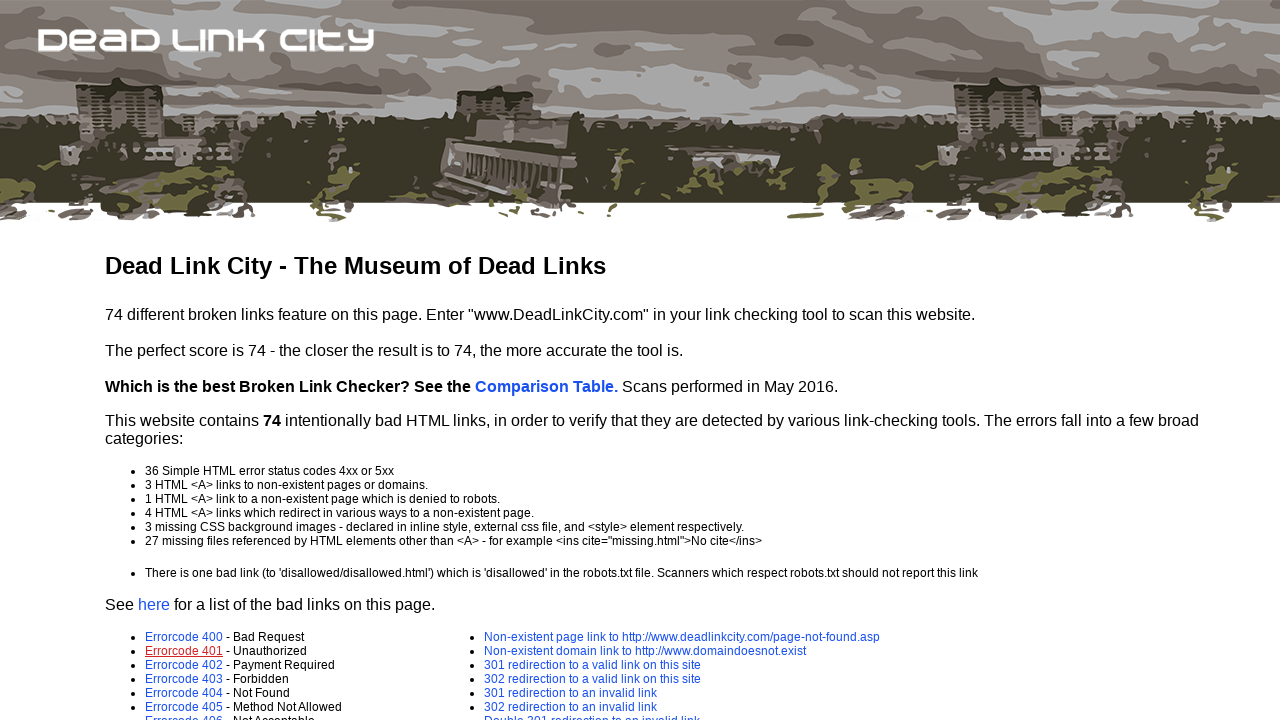

Waited for page to load after navigation
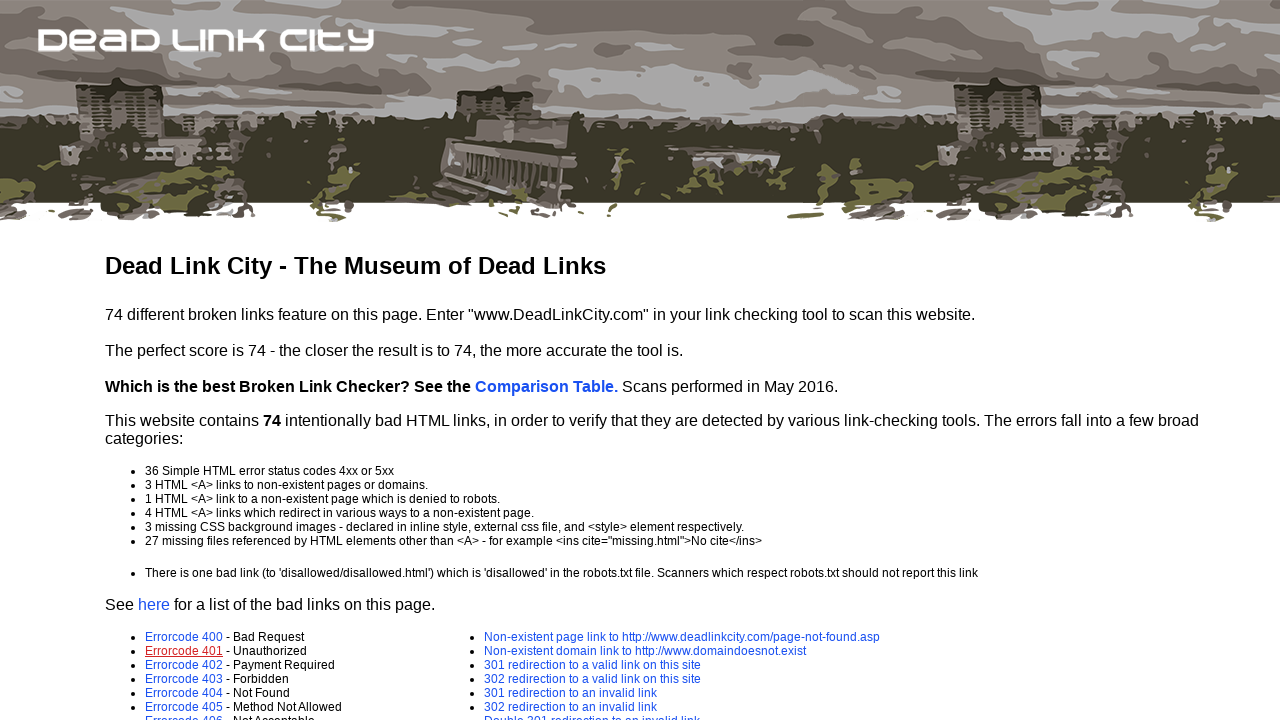

Retrieved href attribute from link
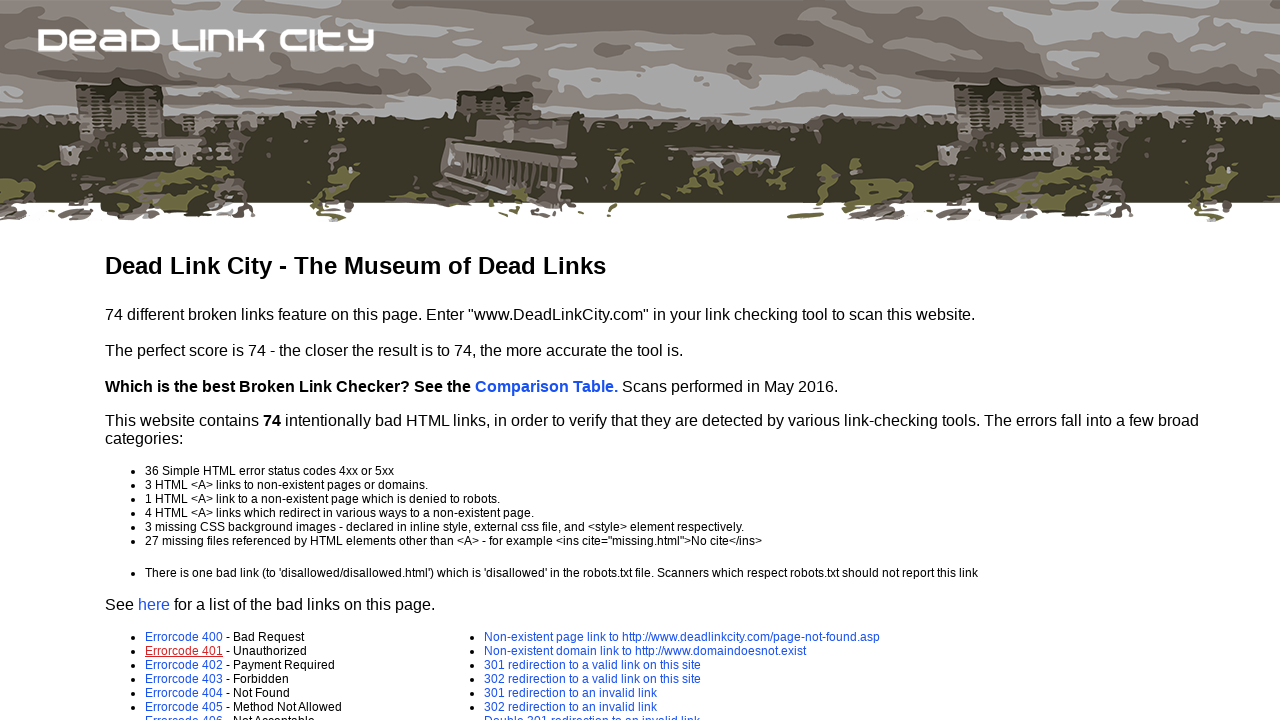

Link is visible: error-page.asp?e=402
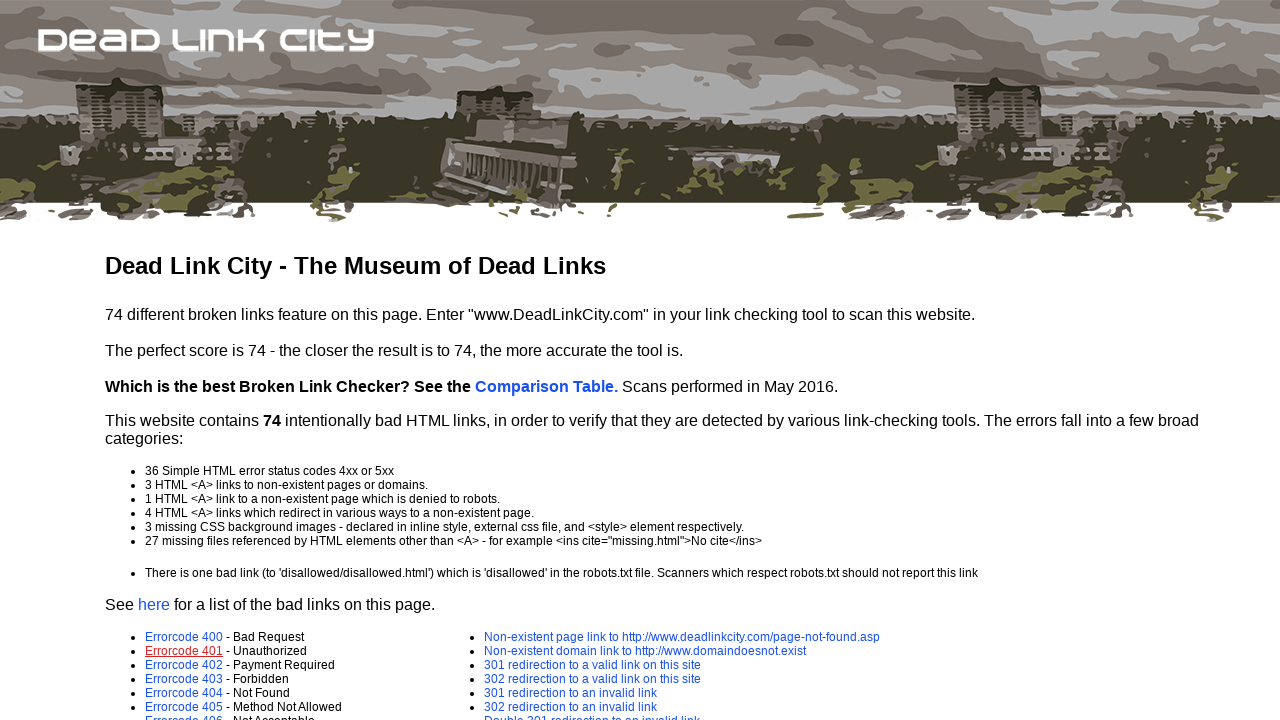

Clicked link: error-page.asp?e=402 at (184, 665) on a >> nth=4
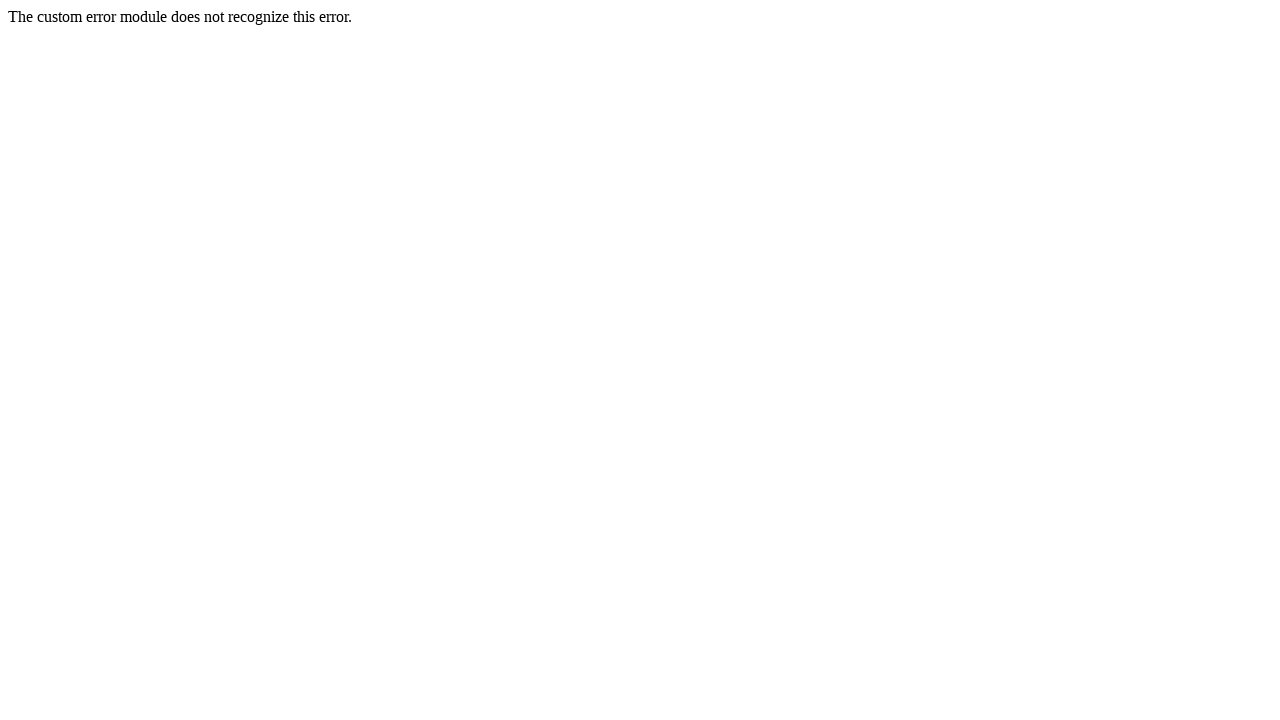

Navigated back to test page
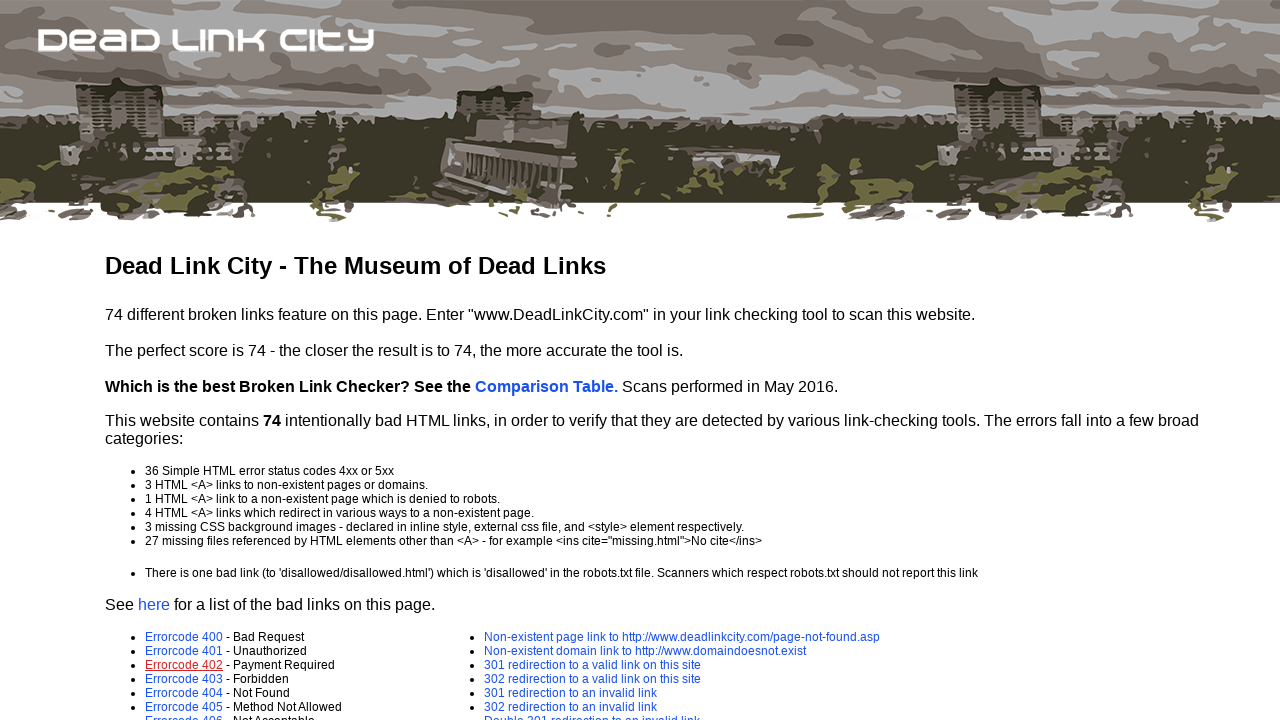

Waited for page to load after navigation
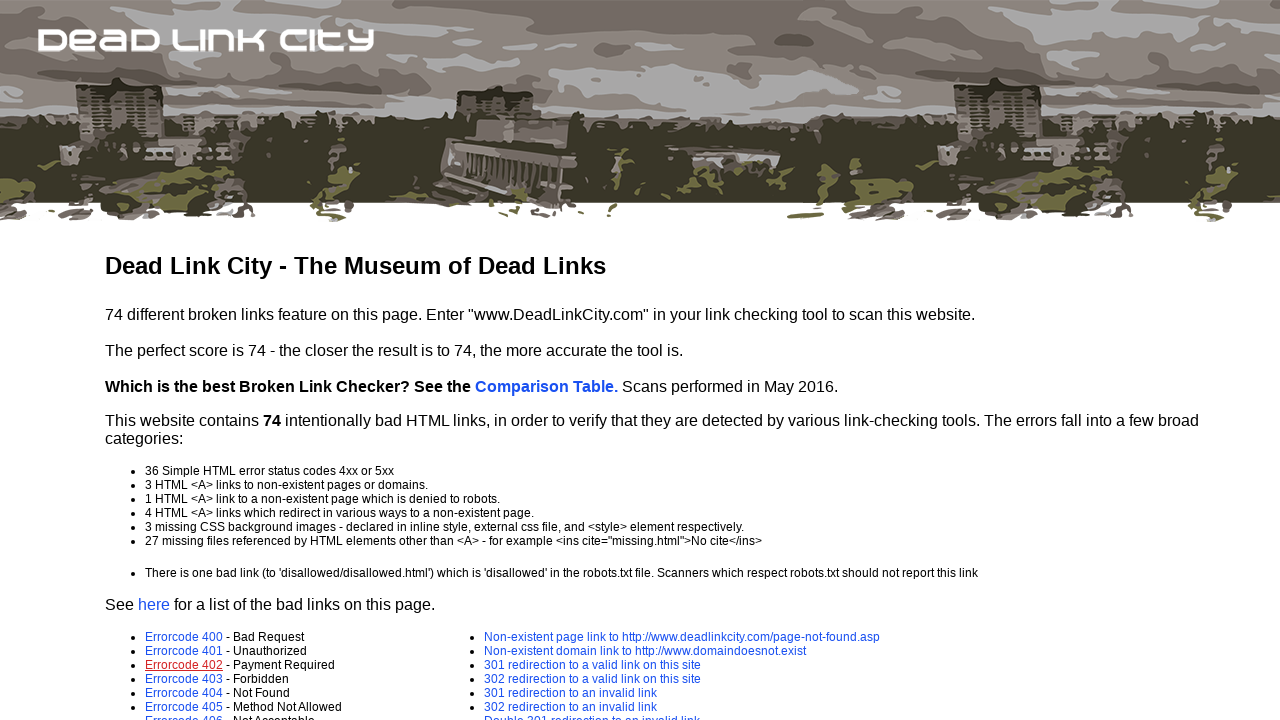

Retrieved href attribute from link
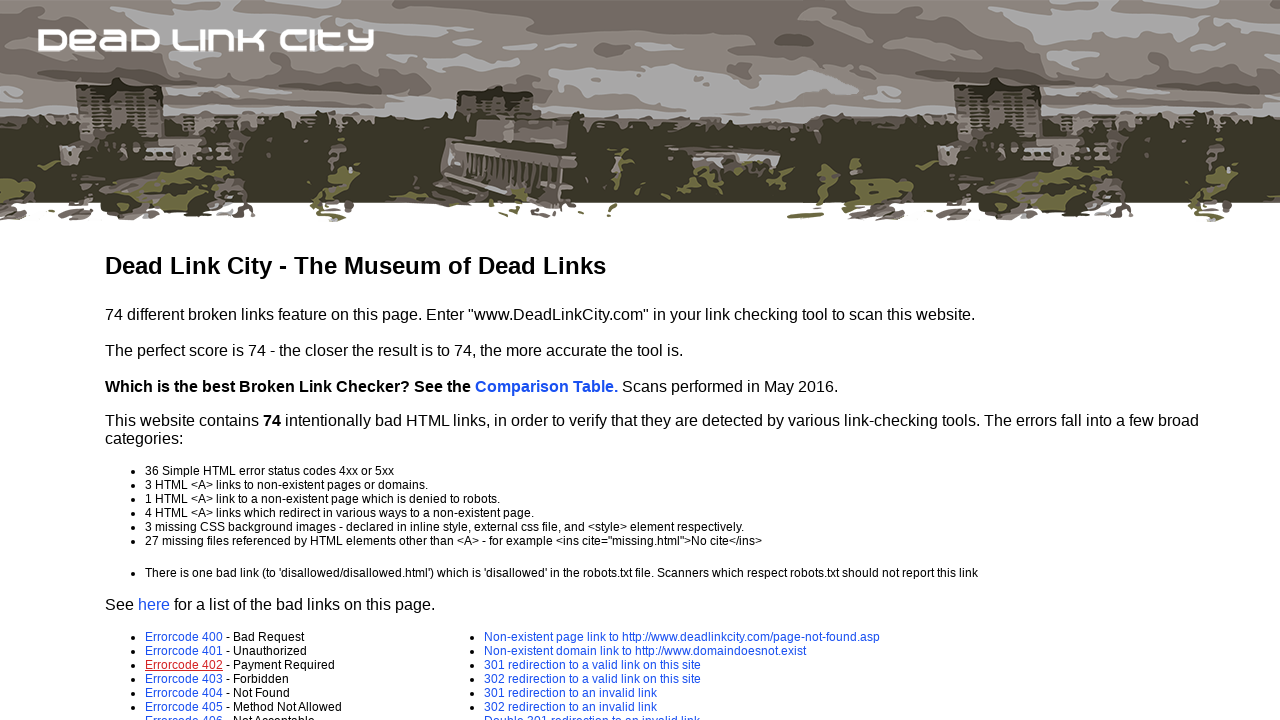

Link is visible: error-page.asp?e=403
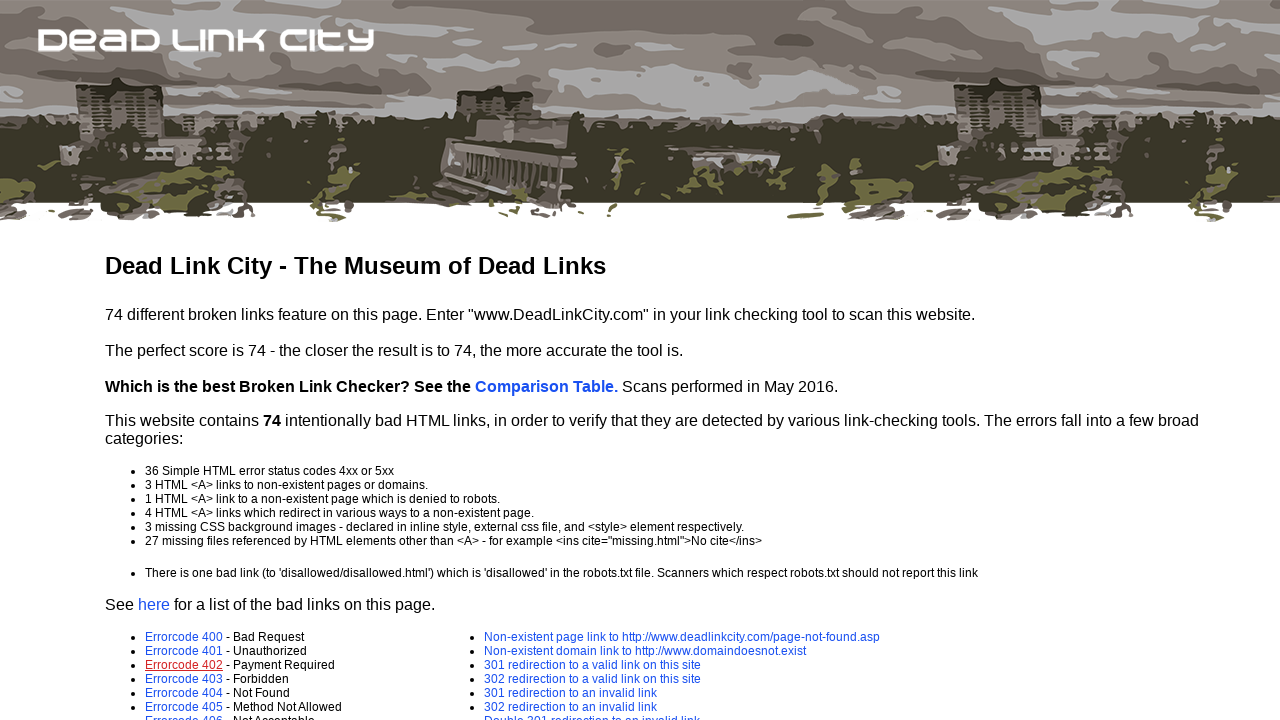

Clicked link: error-page.asp?e=403 at (184, 679) on a >> nth=5
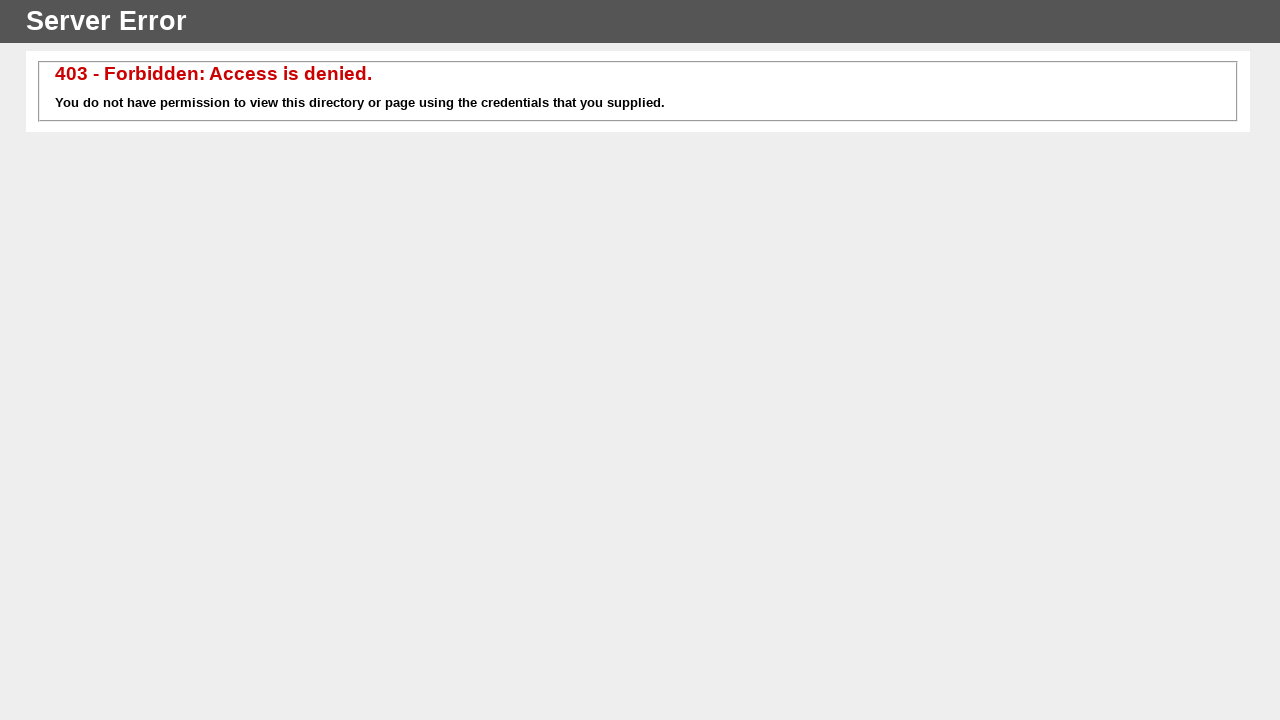

Navigated back to test page
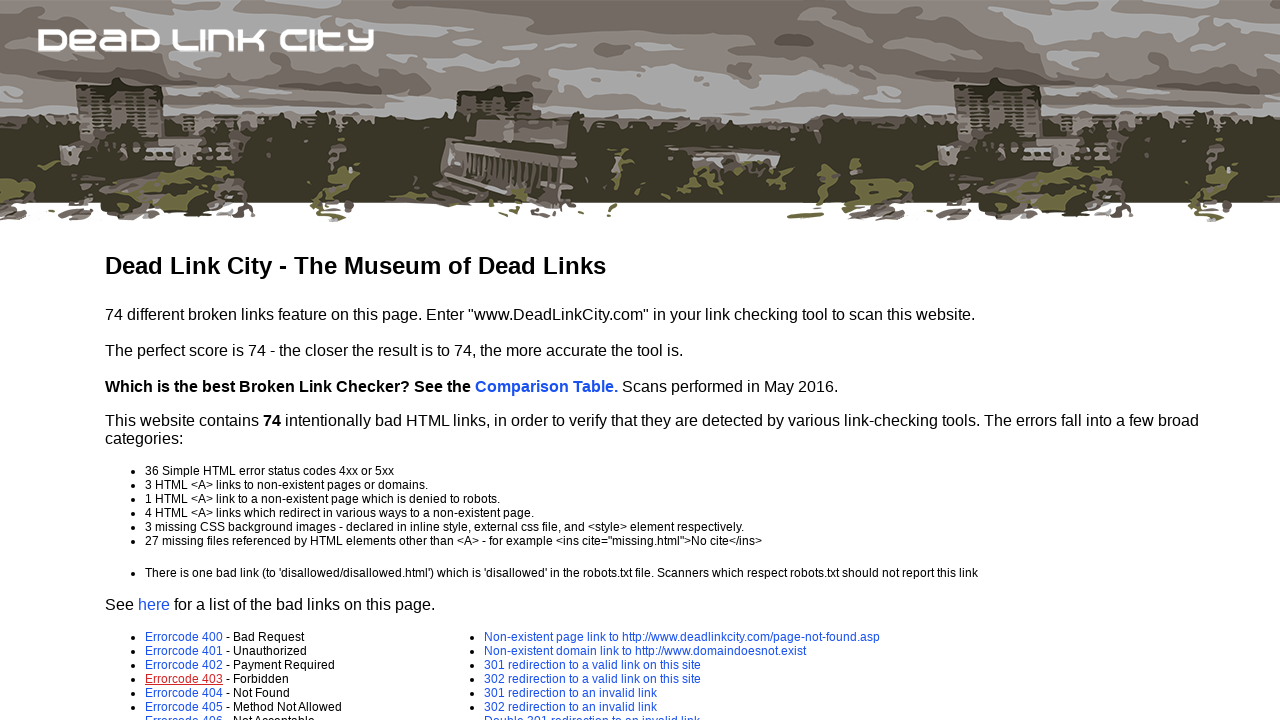

Waited for page to load after navigation
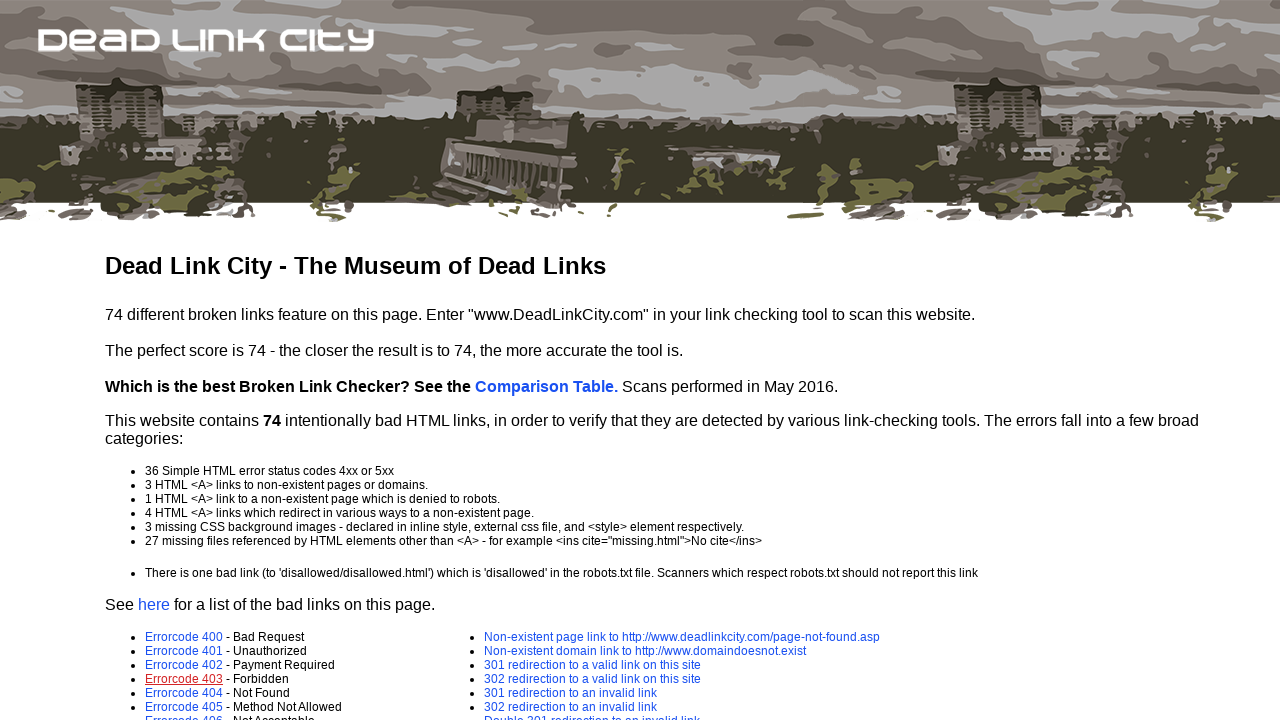

Retrieved href attribute from link
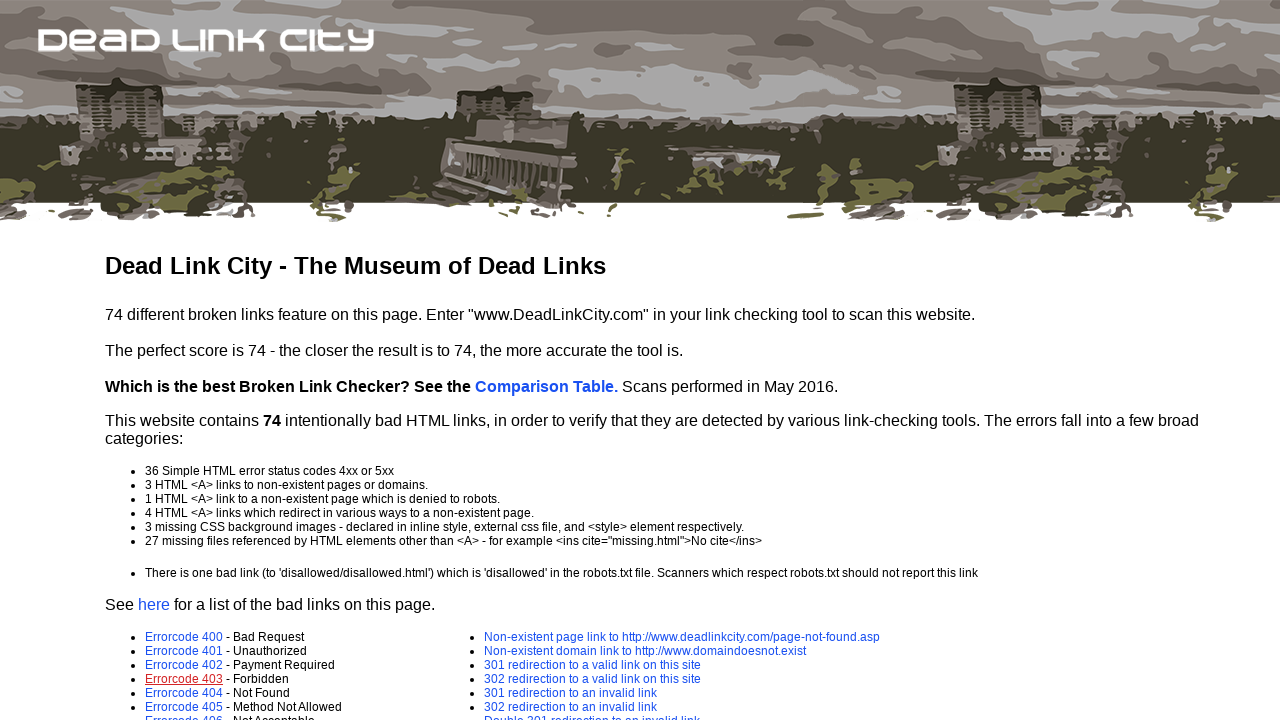

Link is visible: error-page.asp?e=404
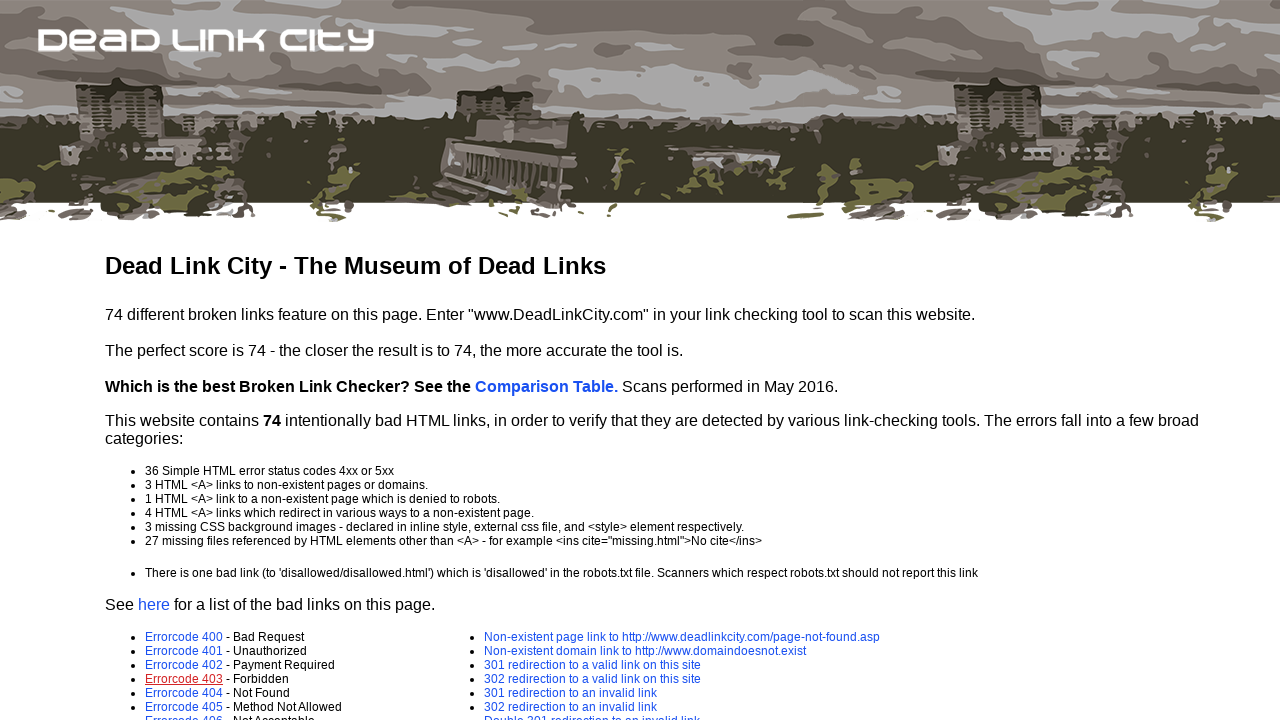

Clicked link: error-page.asp?e=404 at (184, 693) on a >> nth=6
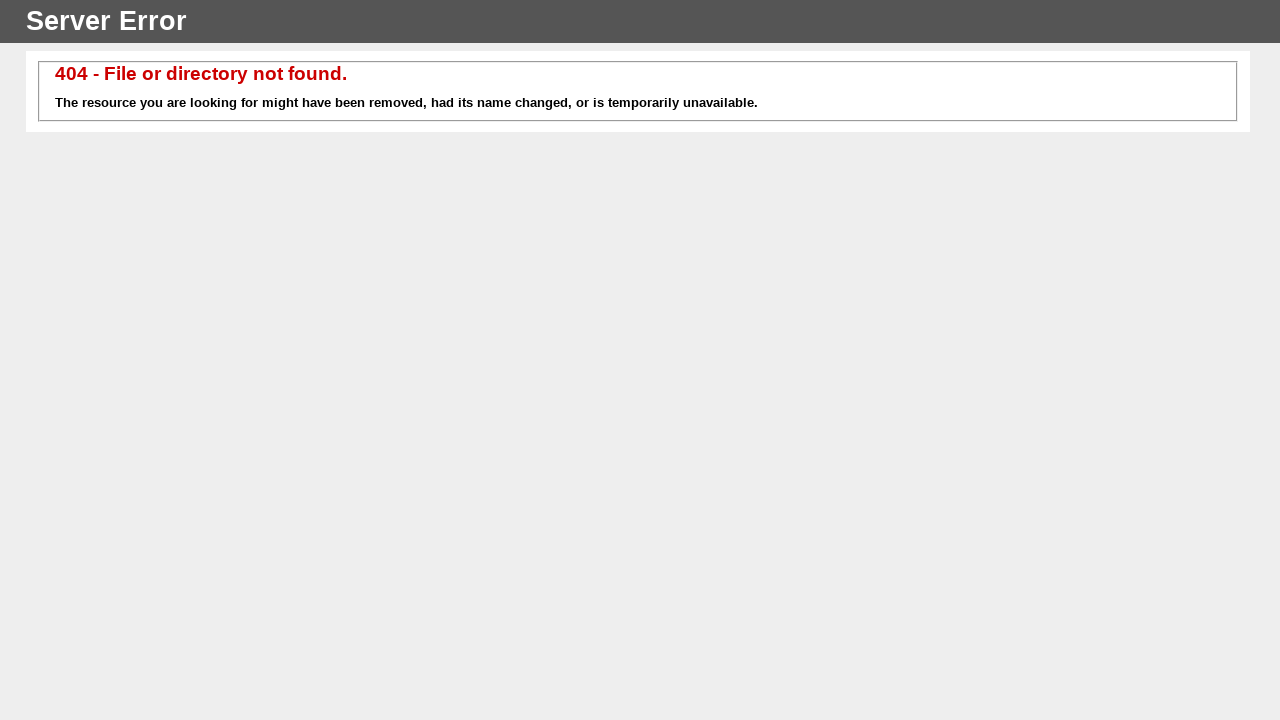

Navigated back to test page
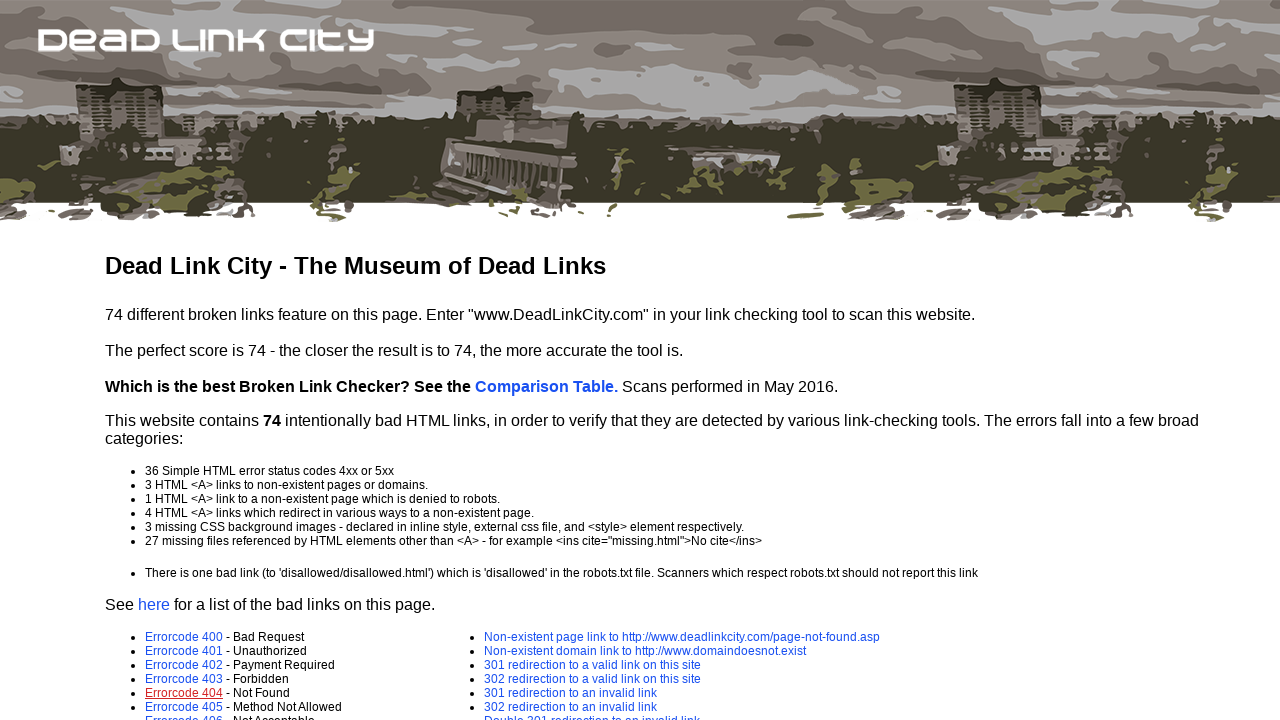

Waited for page to load after navigation
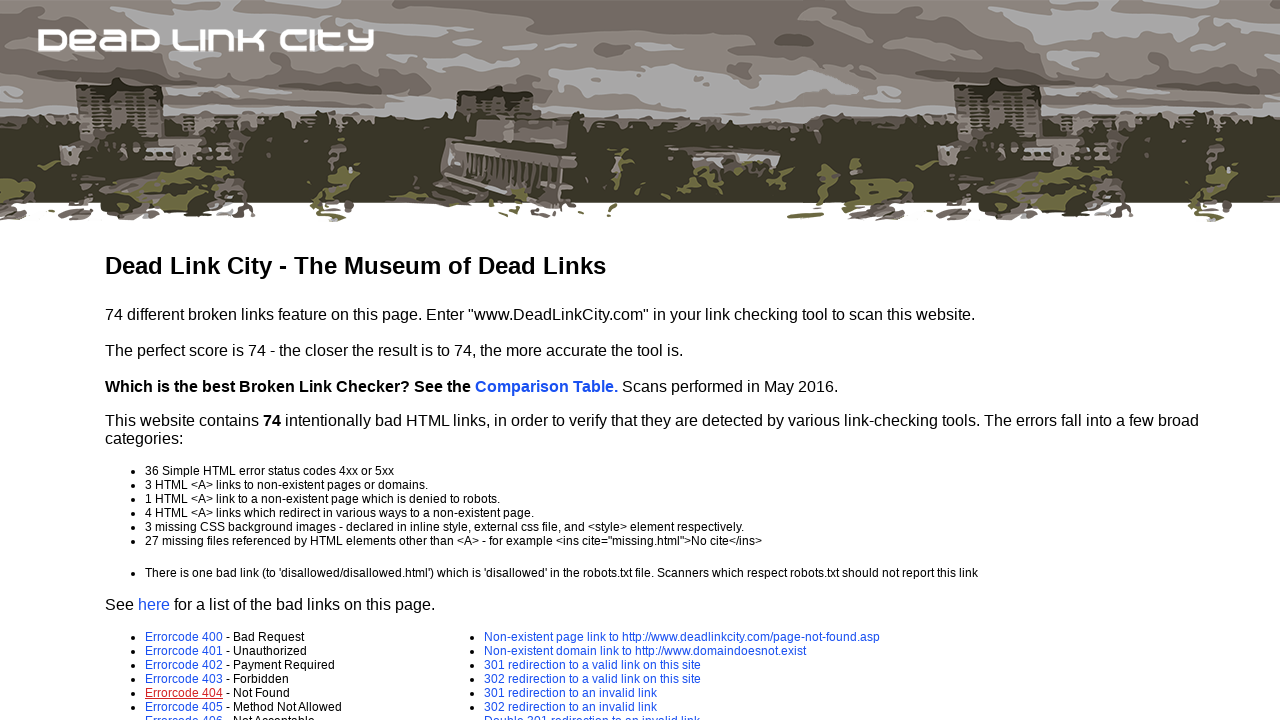

Retrieved href attribute from link
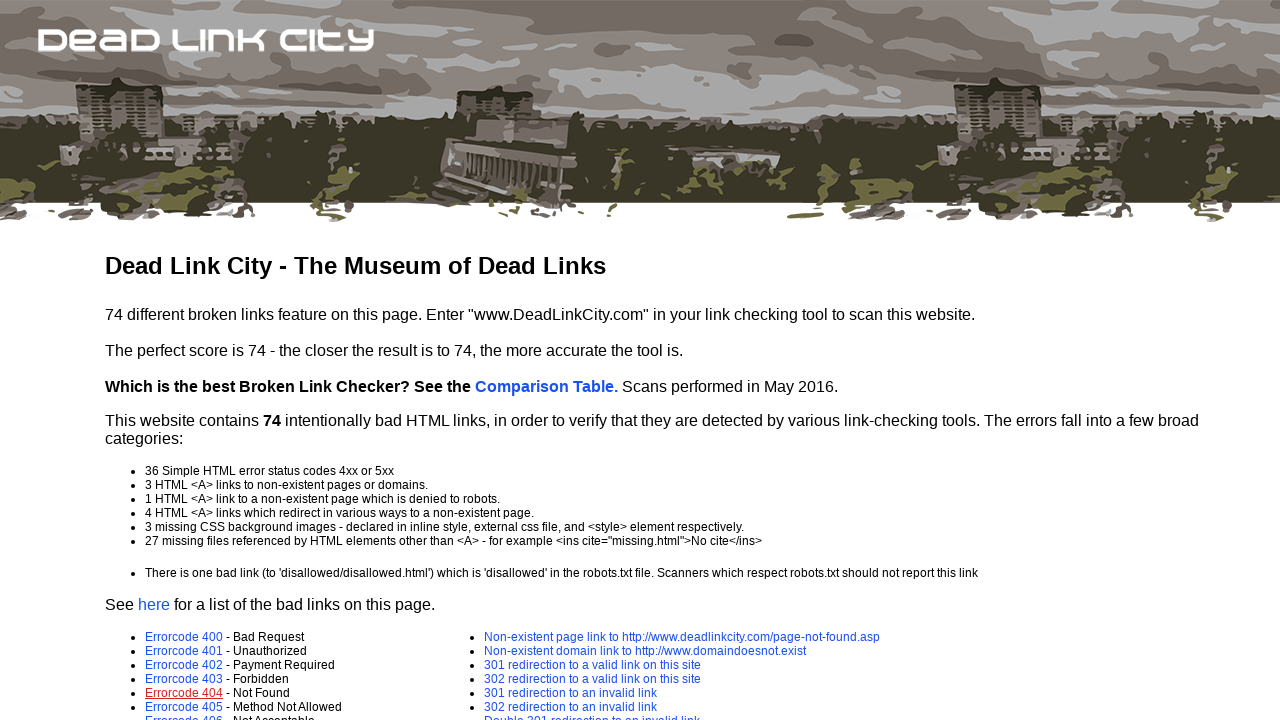

Link is visible: error-page.asp?e=405
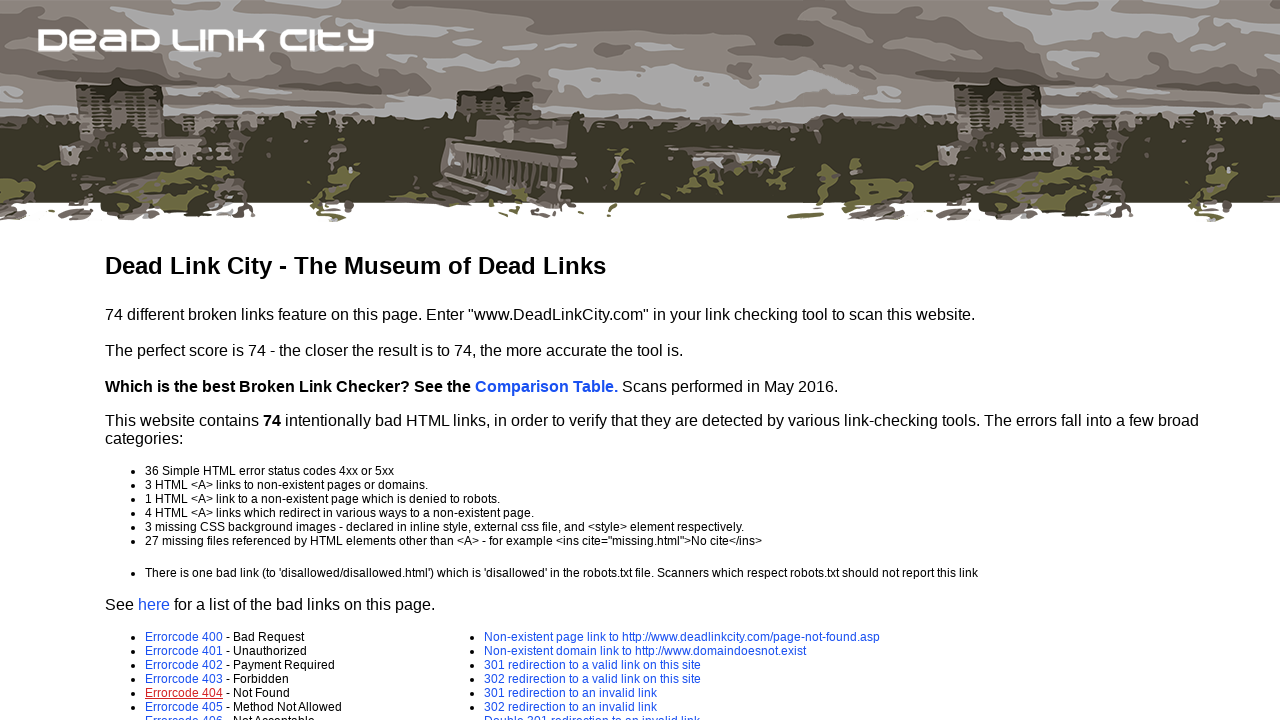

Clicked link: error-page.asp?e=405 at (184, 707) on a >> nth=7
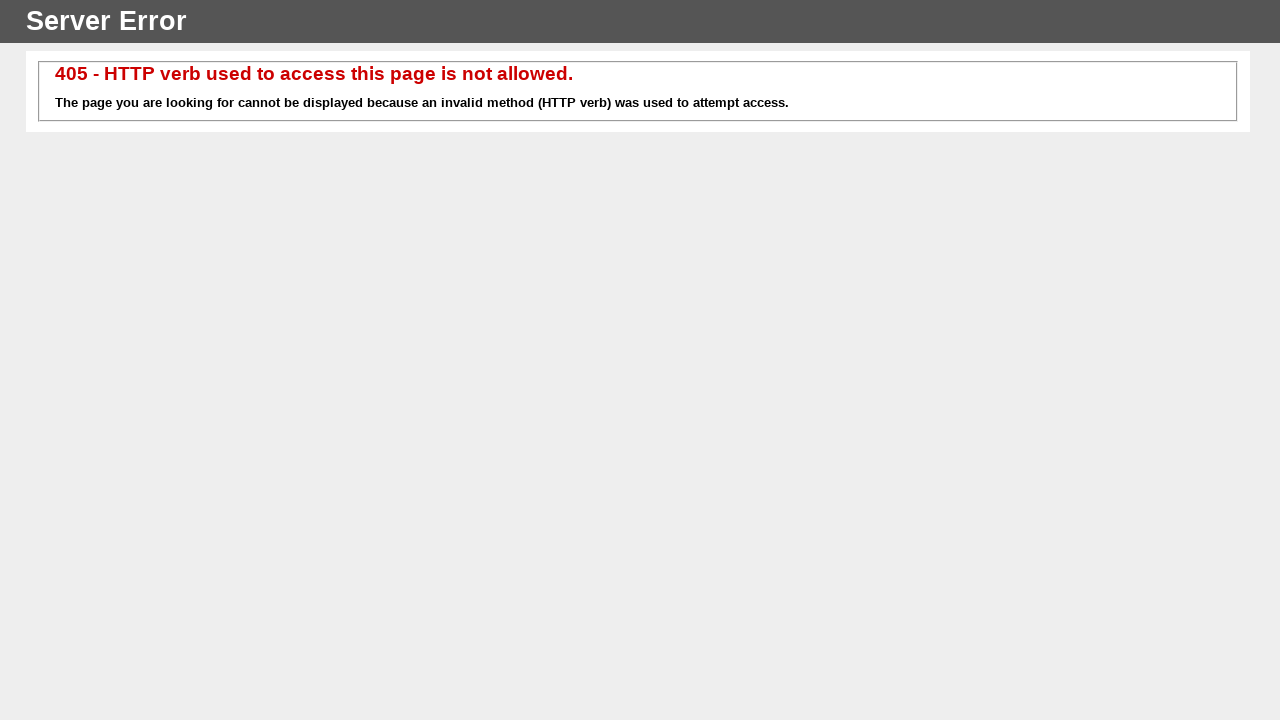

Navigated back to test page
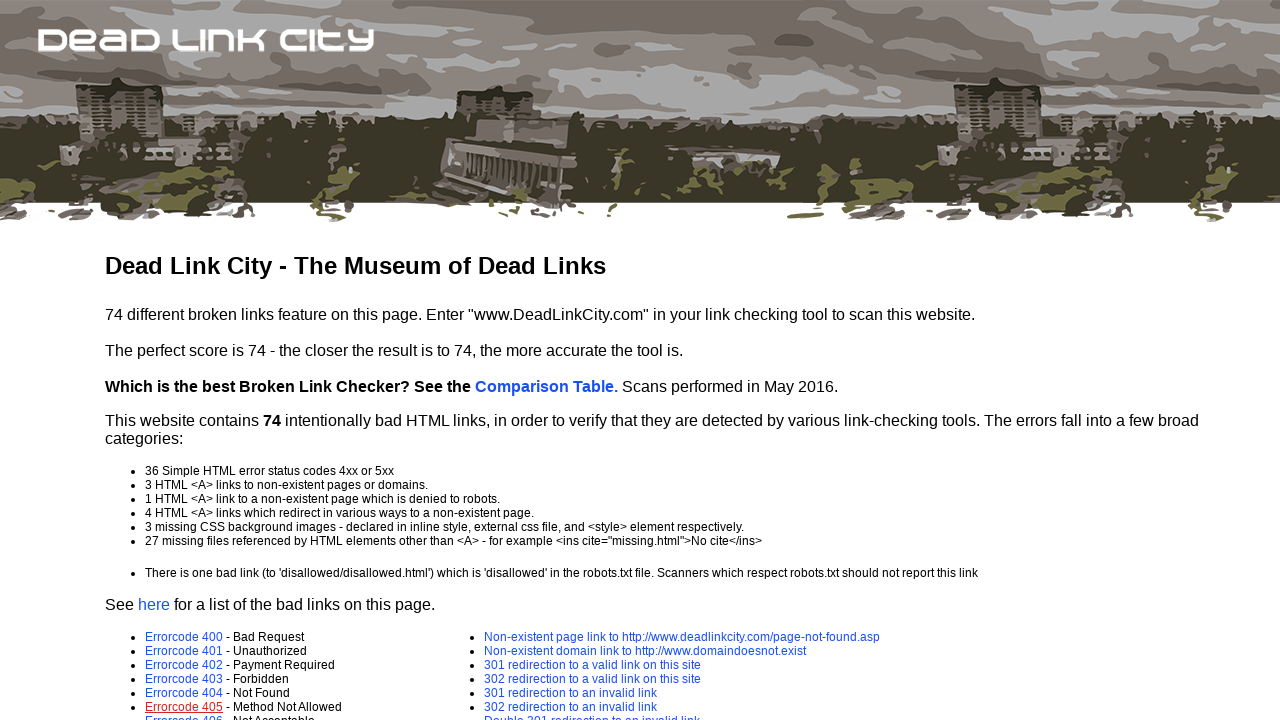

Waited for page to load after navigation
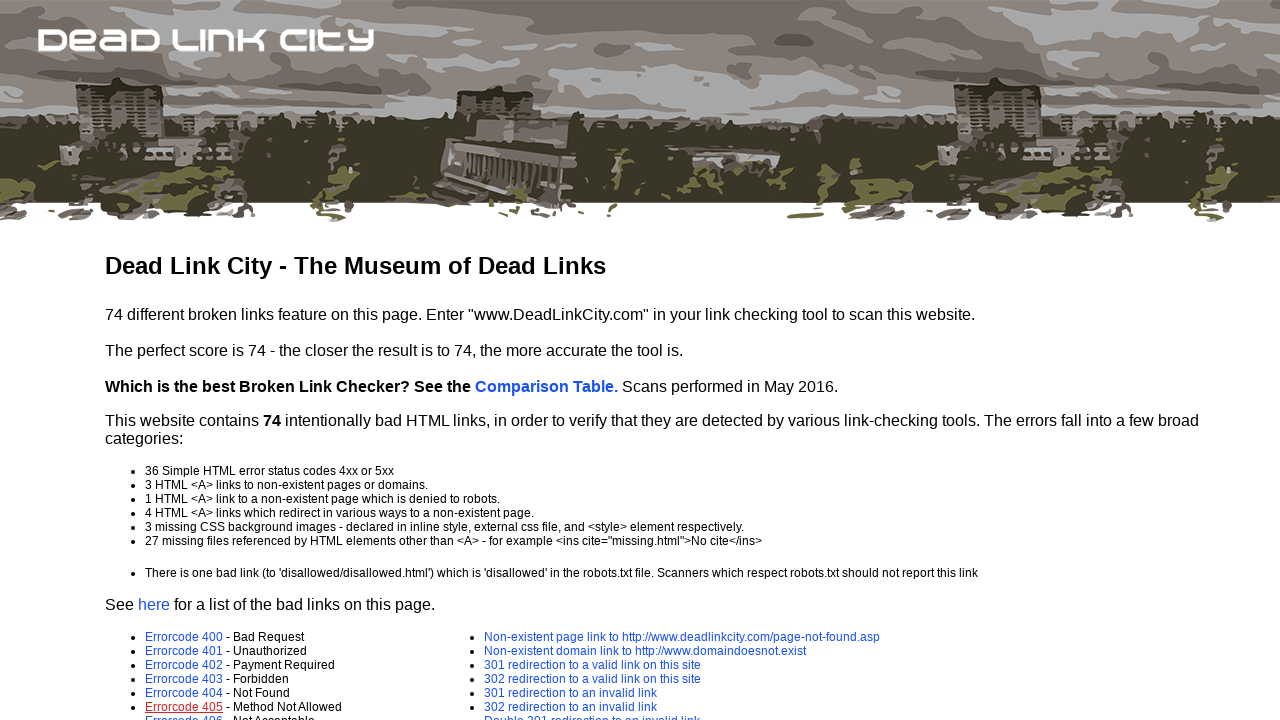

Retrieved href attribute from link
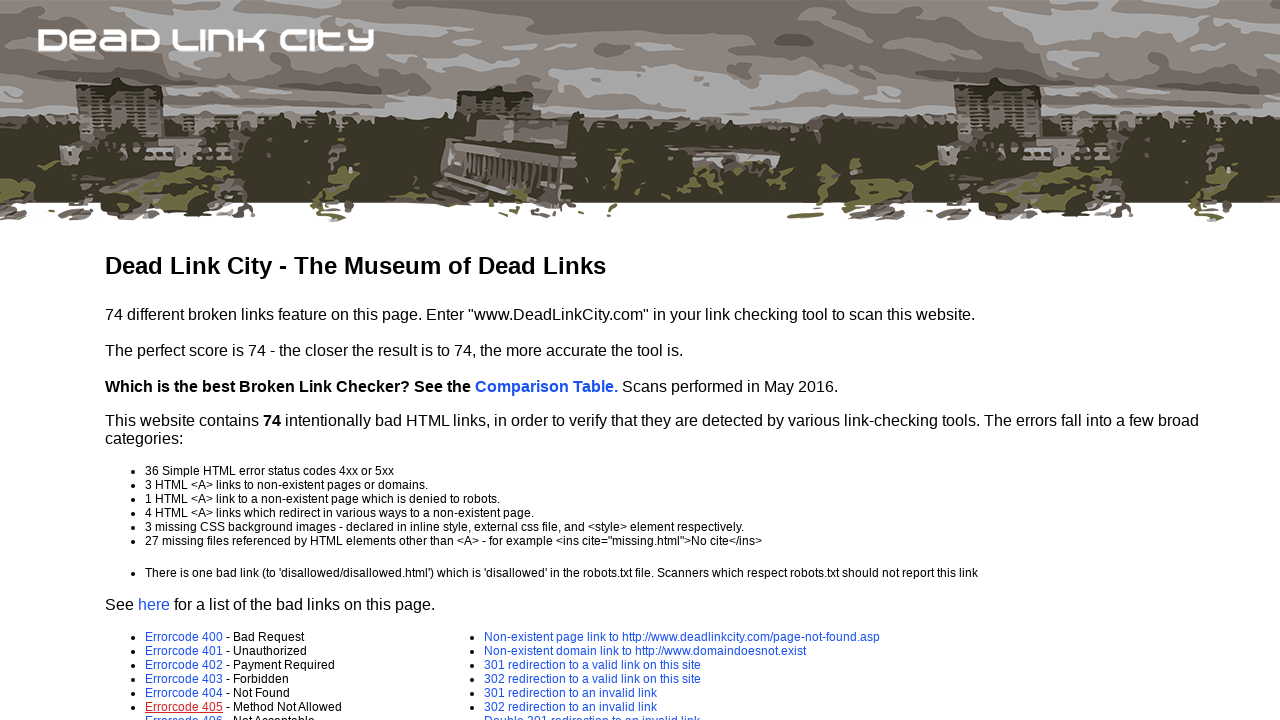

Link is visible: error-page.asp?e=406
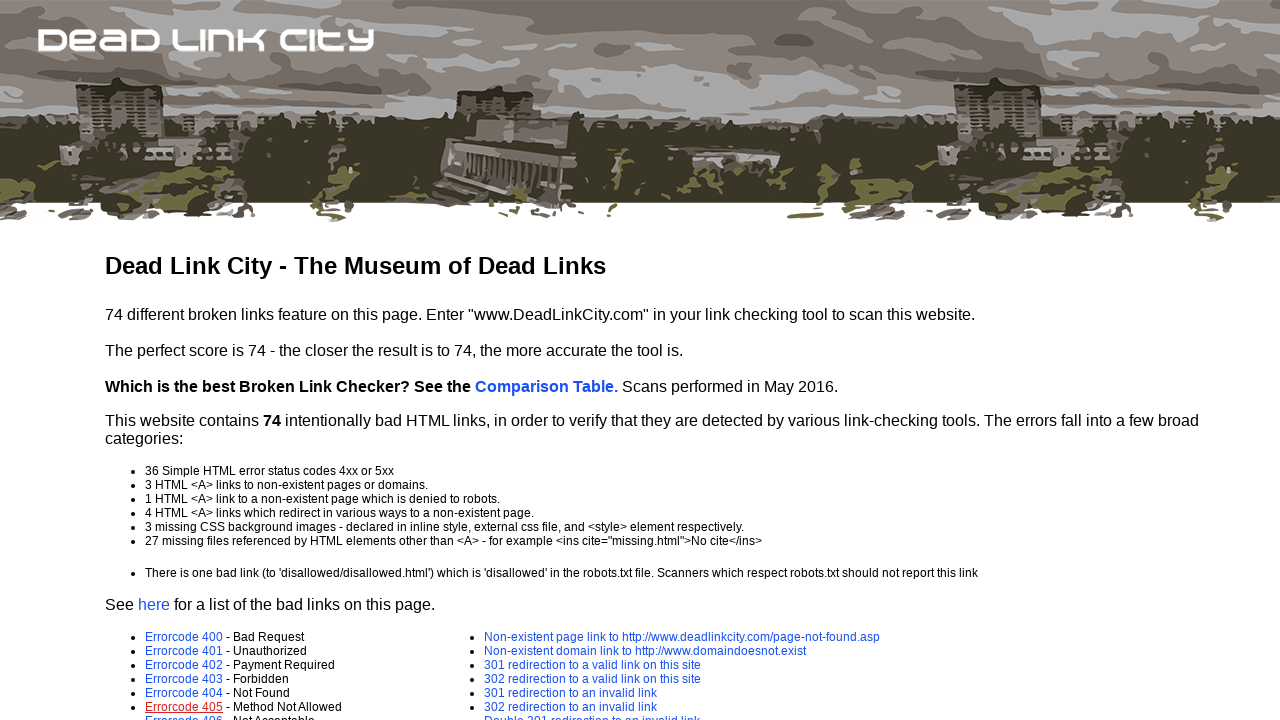

Clicked link: error-page.asp?e=406 at (184, 713) on a >> nth=8
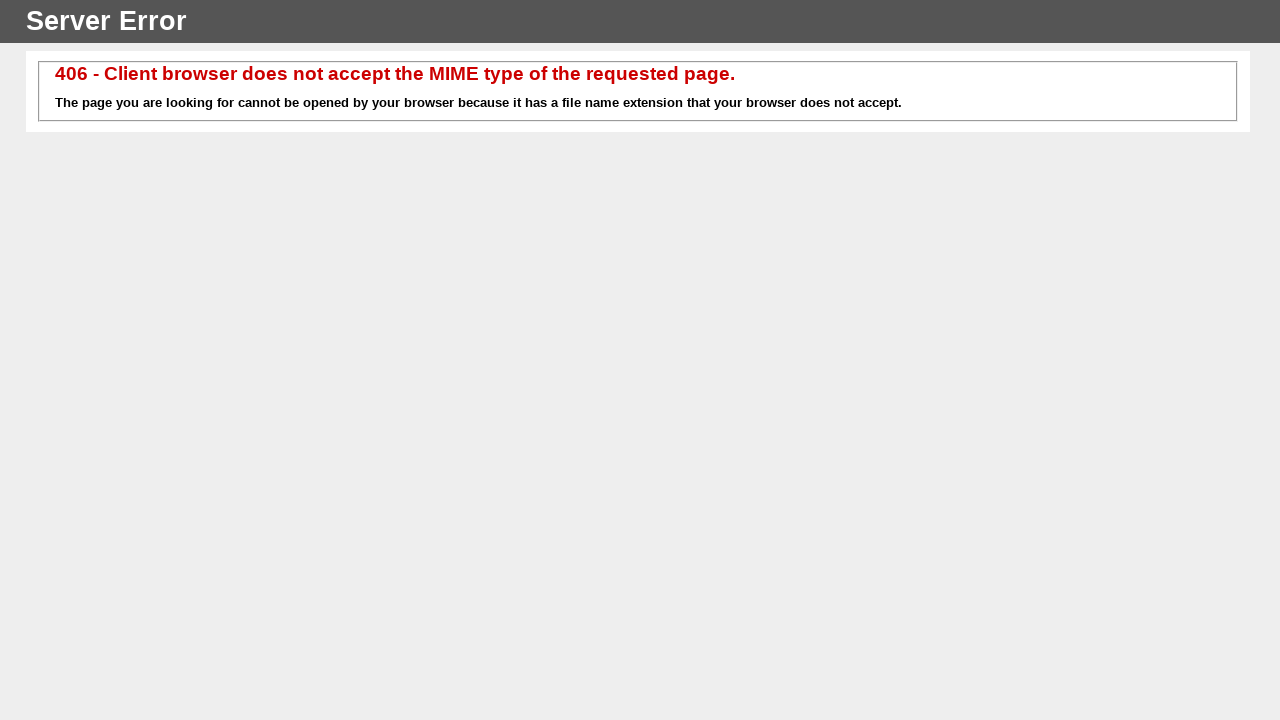

Navigated back to test page
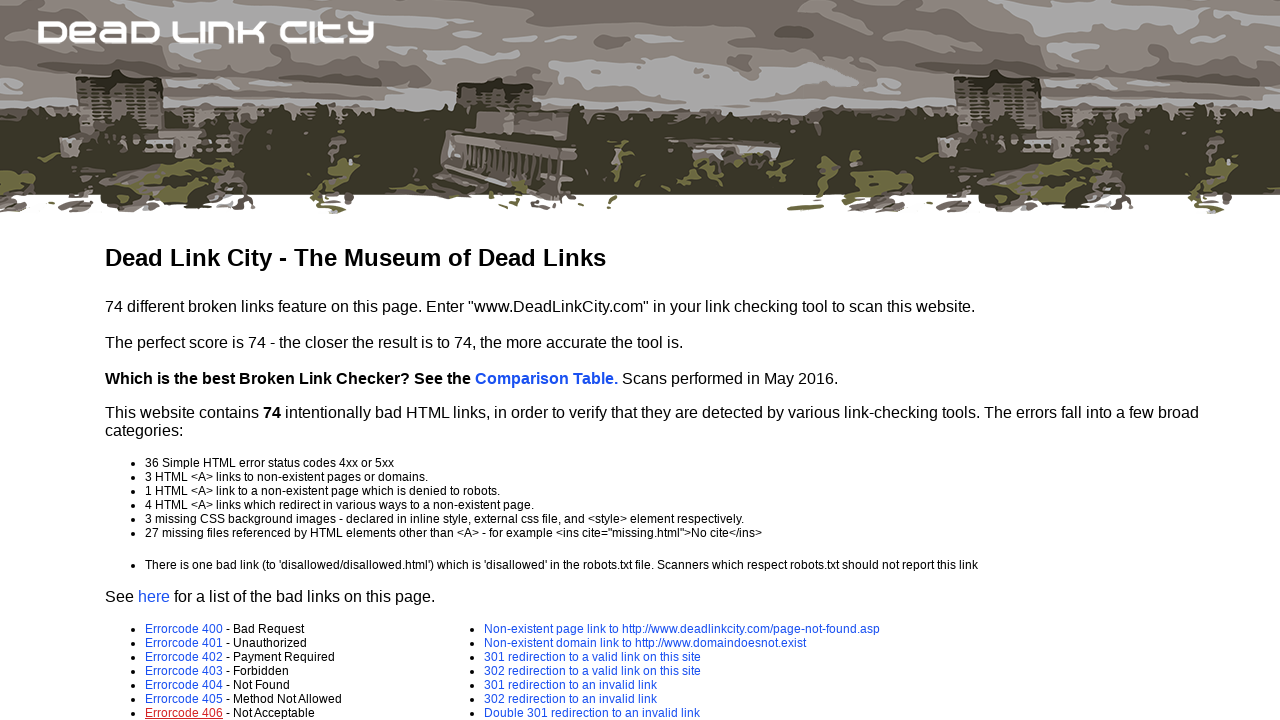

Waited for page to load after navigation
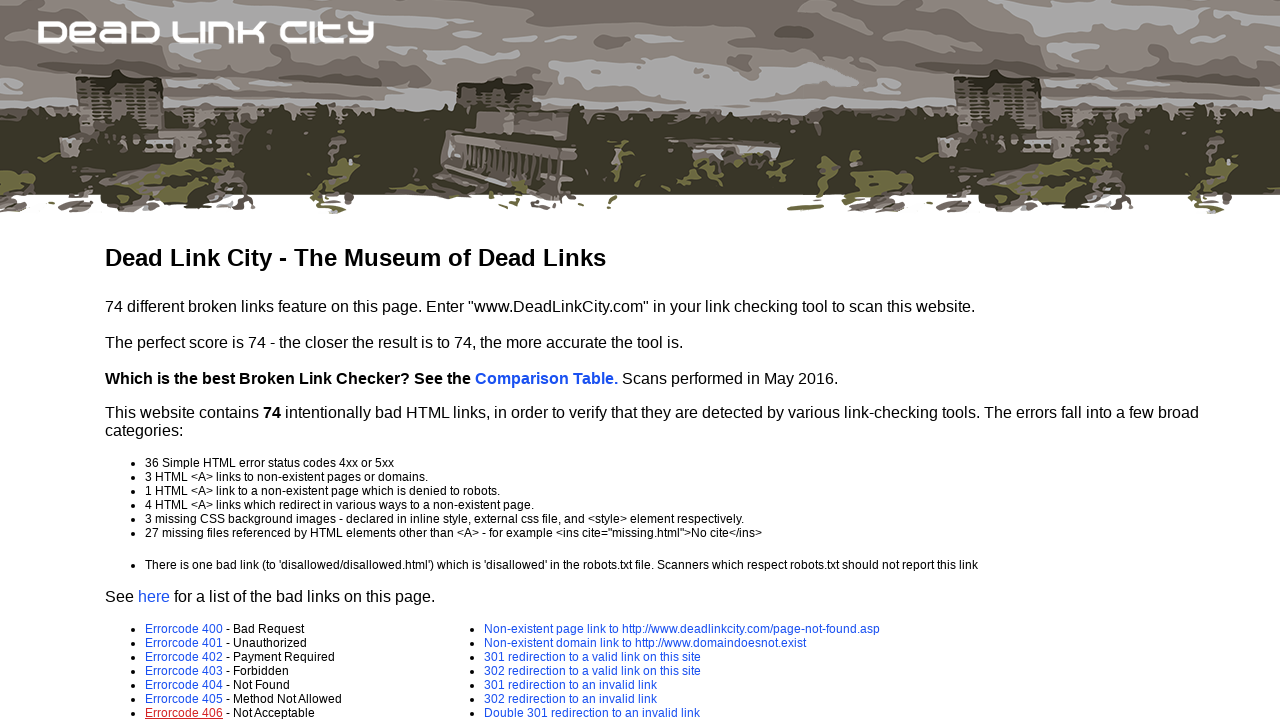

Retrieved href attribute from link
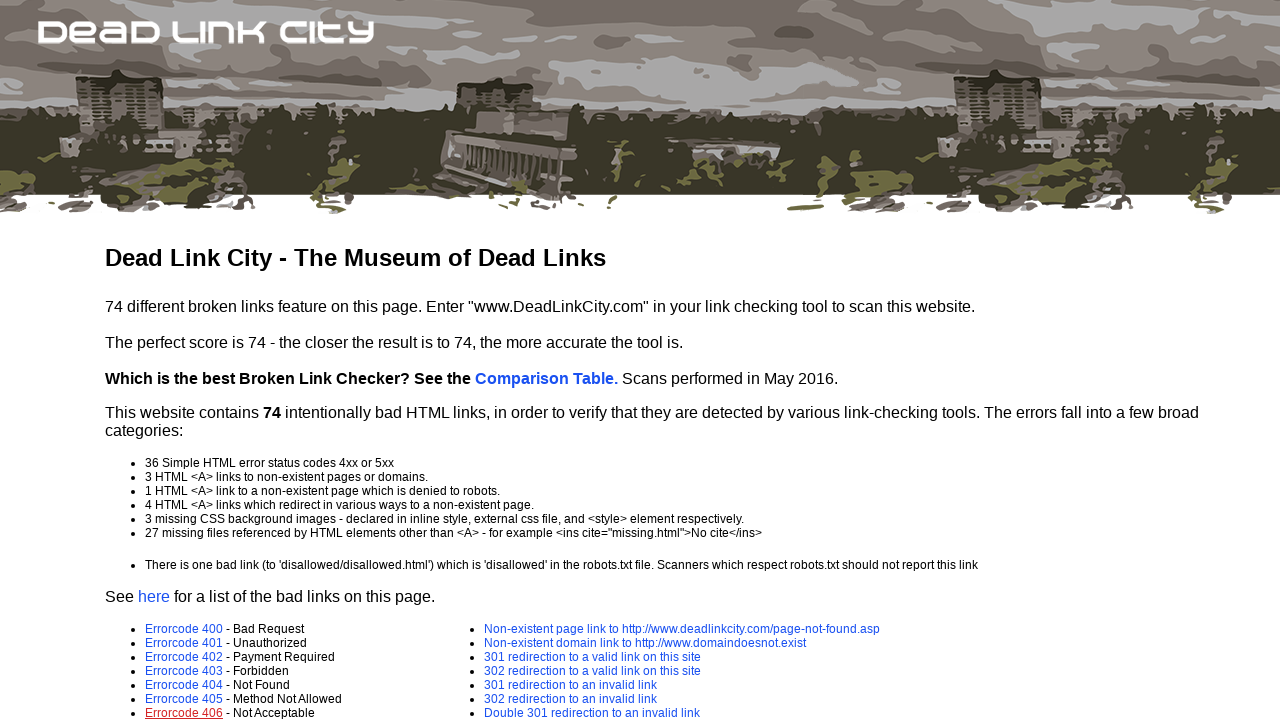

Link is visible: error-page.asp?e=407
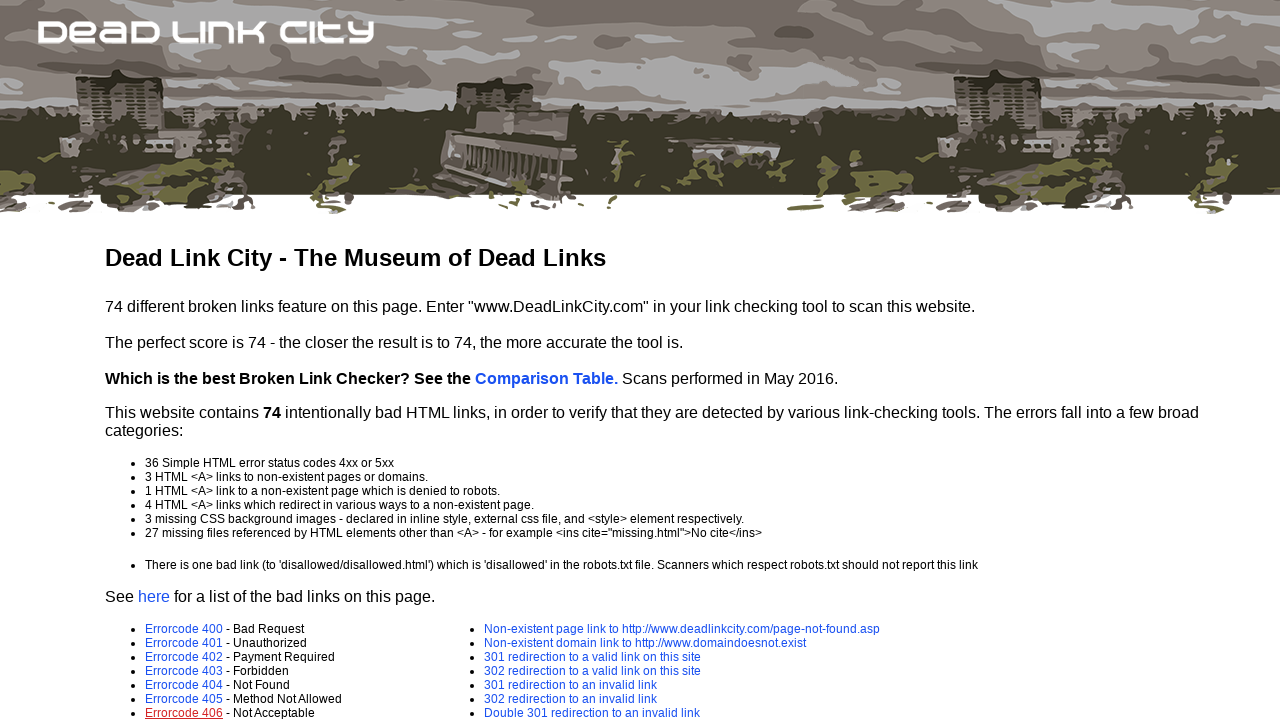

Clicked link: error-page.asp?e=407 at (184, 360) on a >> nth=9
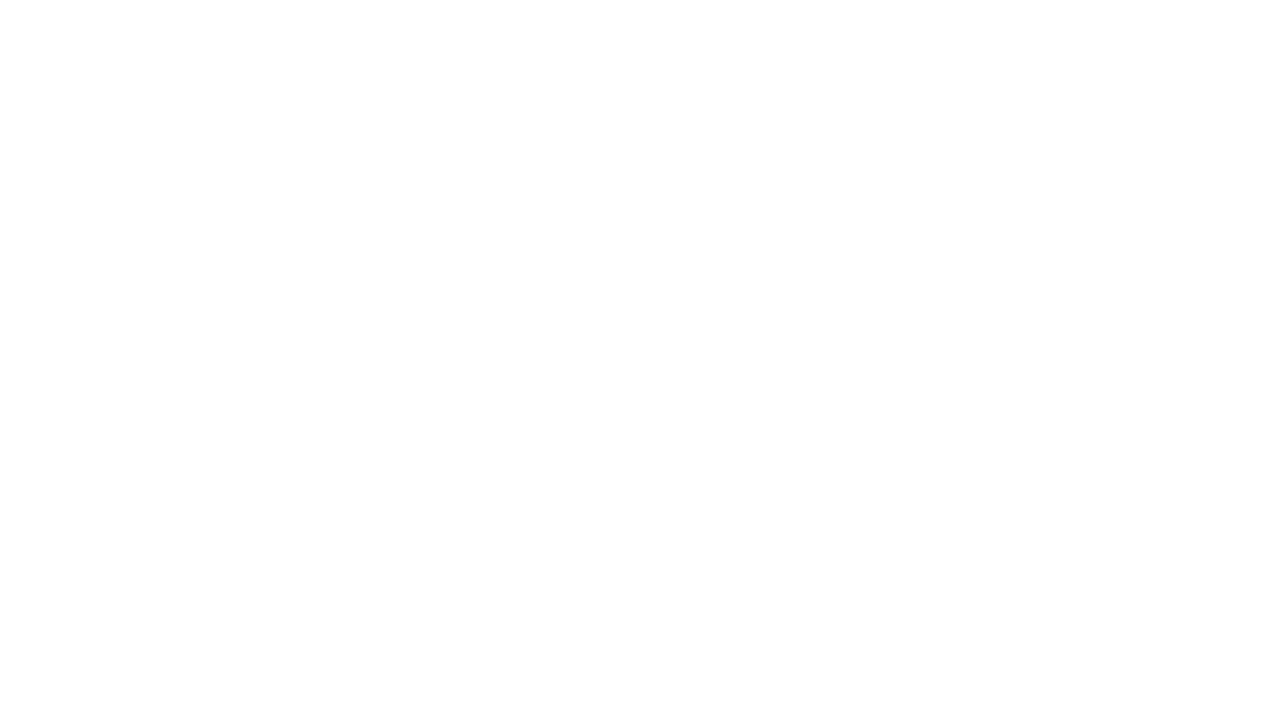

Navigated back to test page
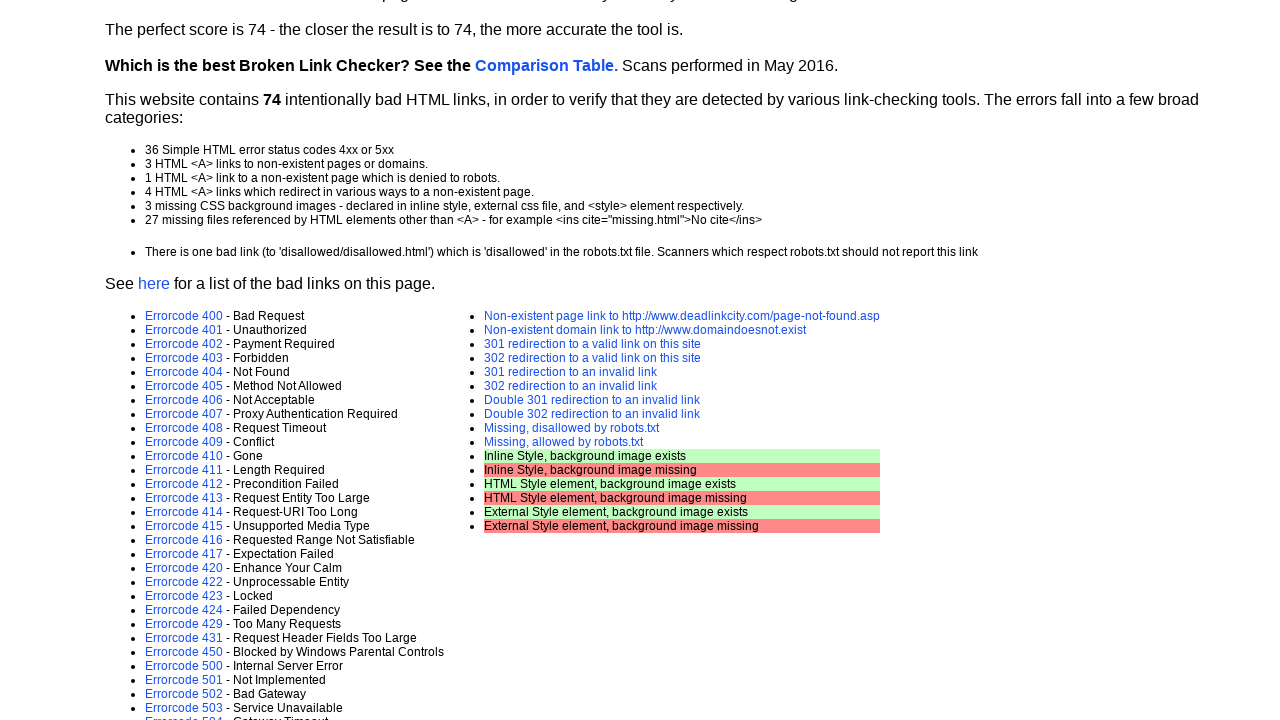

Waited for page to load after navigation
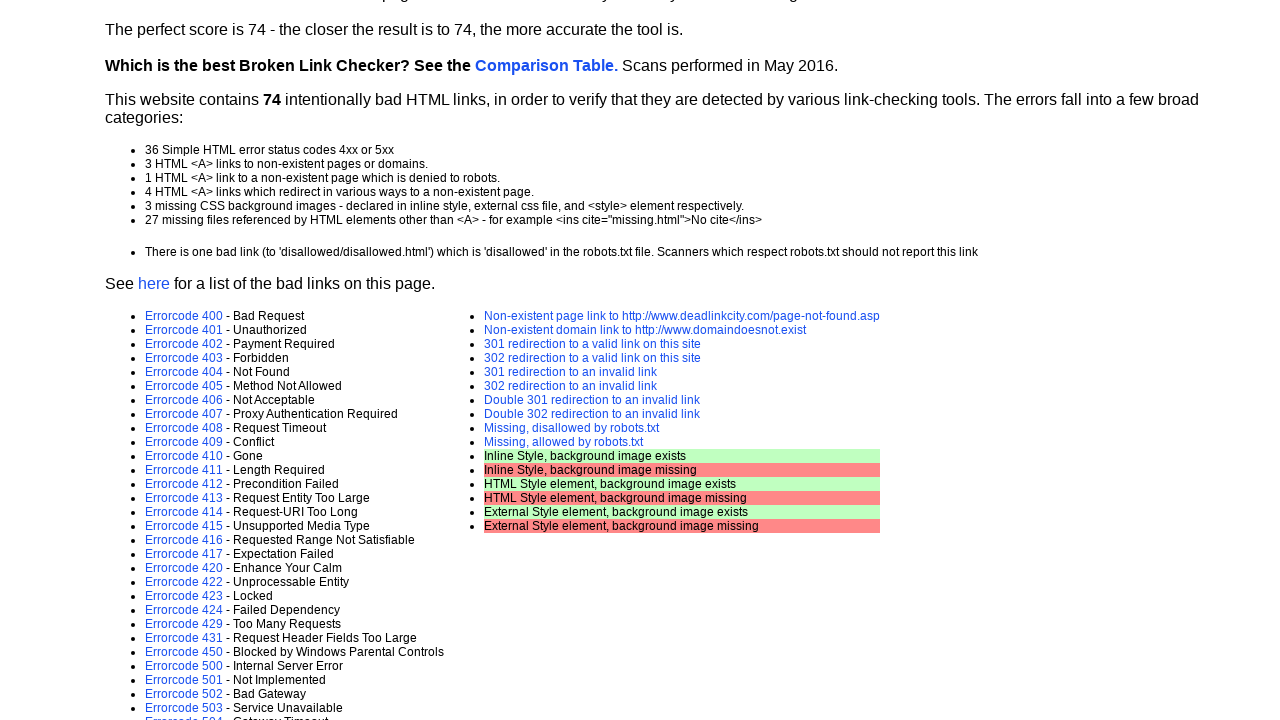

Retrieved href attribute from link
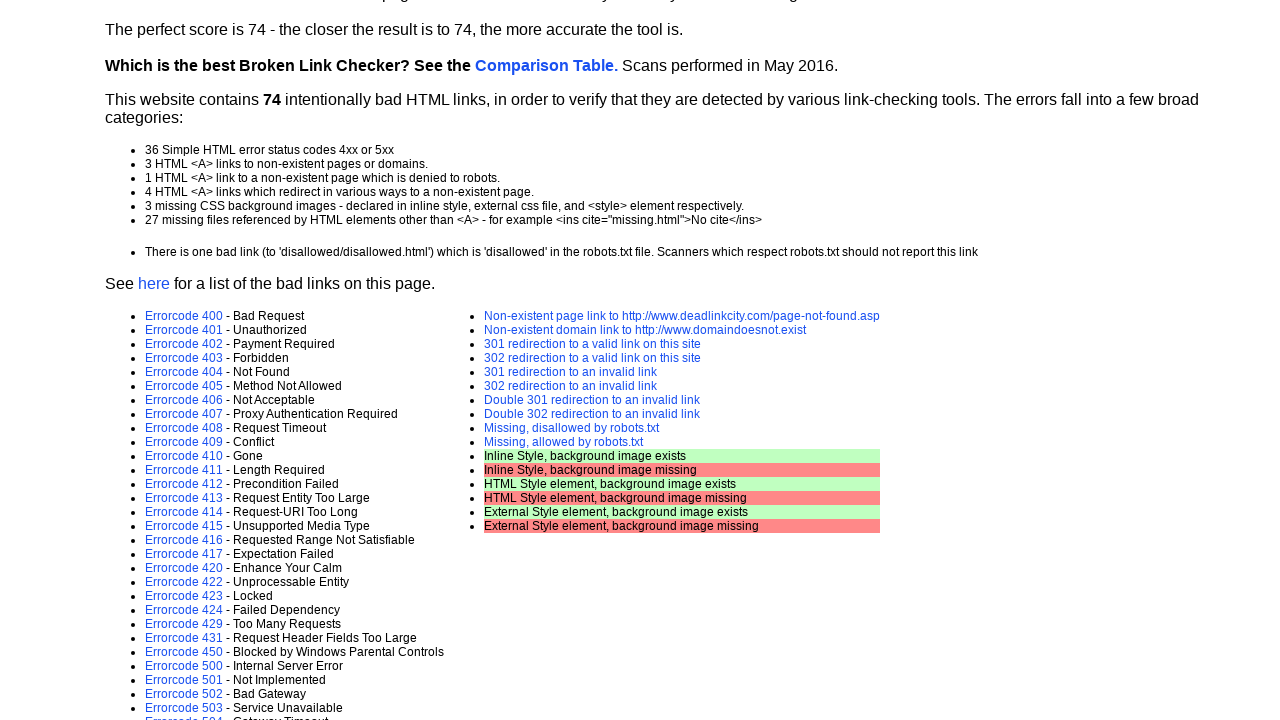

Link is visible: error-page.asp?e=408
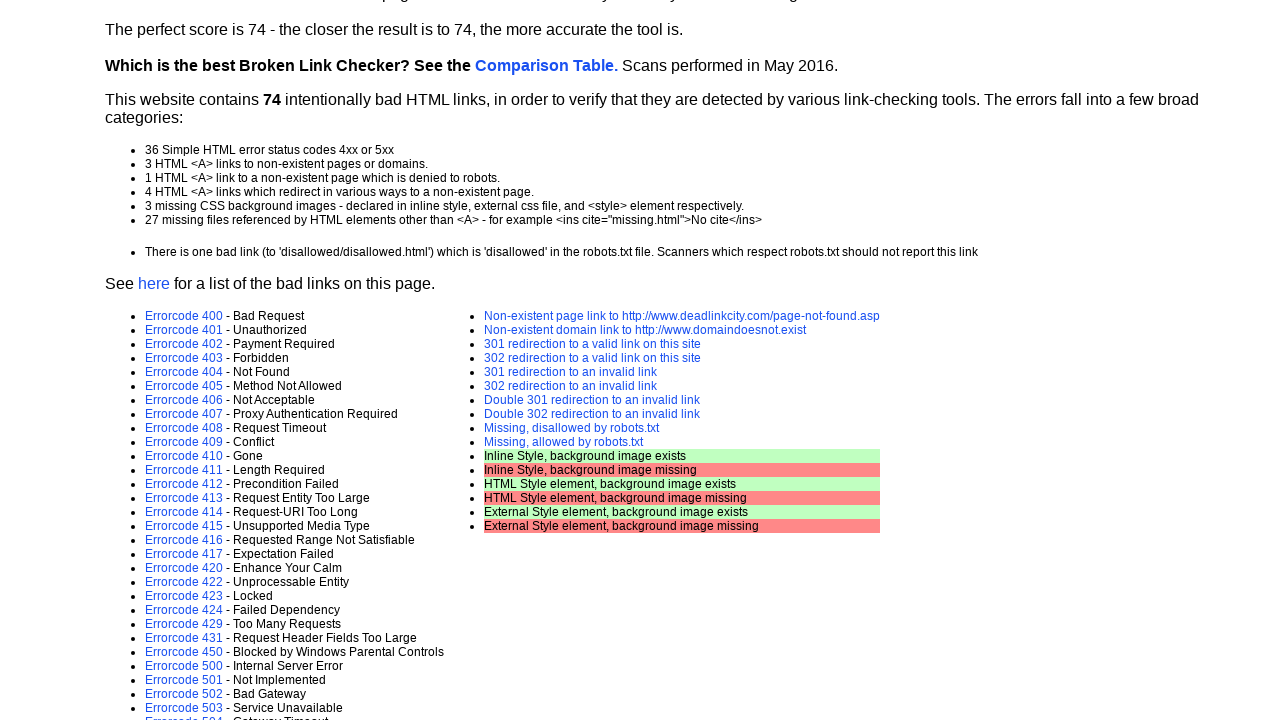

Clicked link: error-page.asp?e=408 at (184, 428) on a >> nth=10
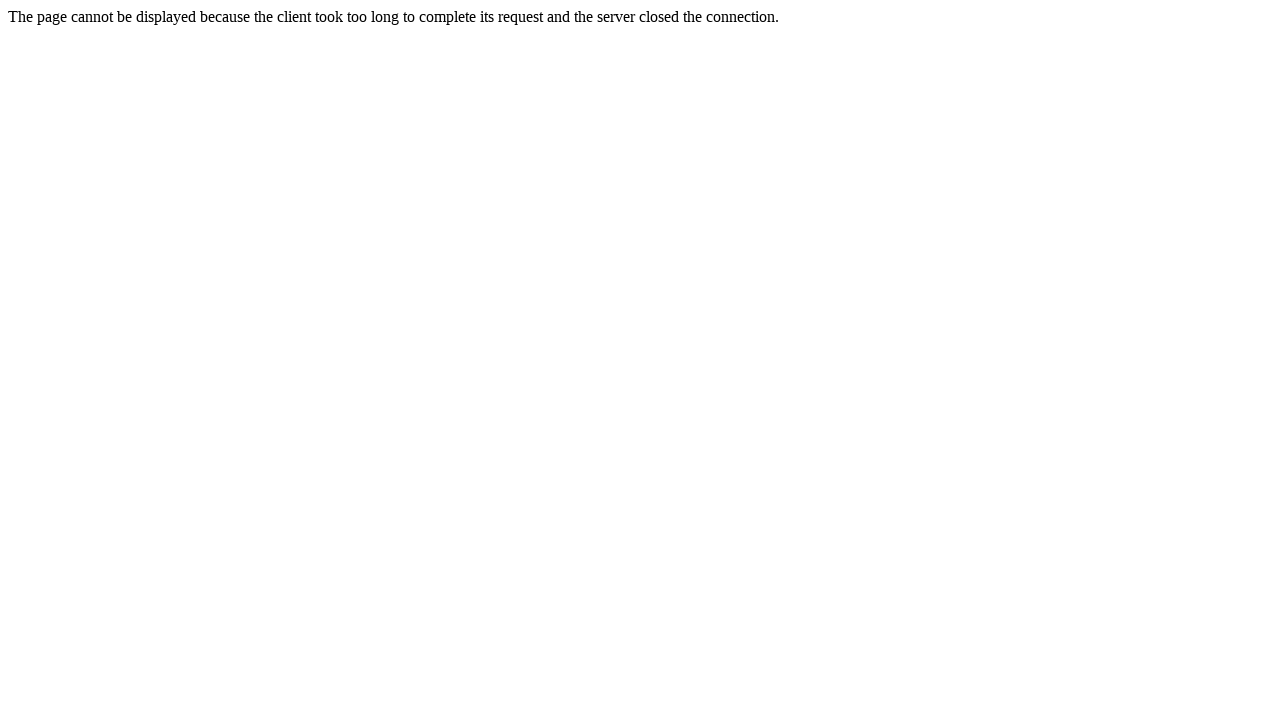

Navigated back to test page
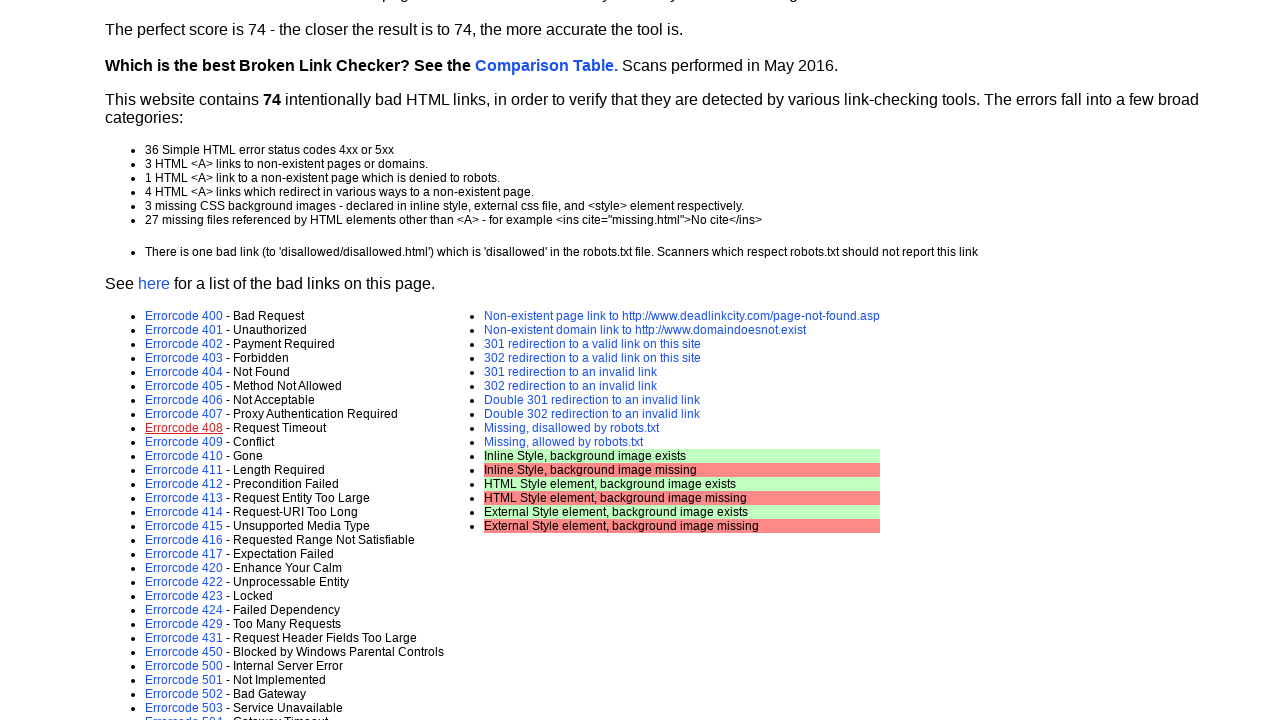

Waited for page to load after navigation
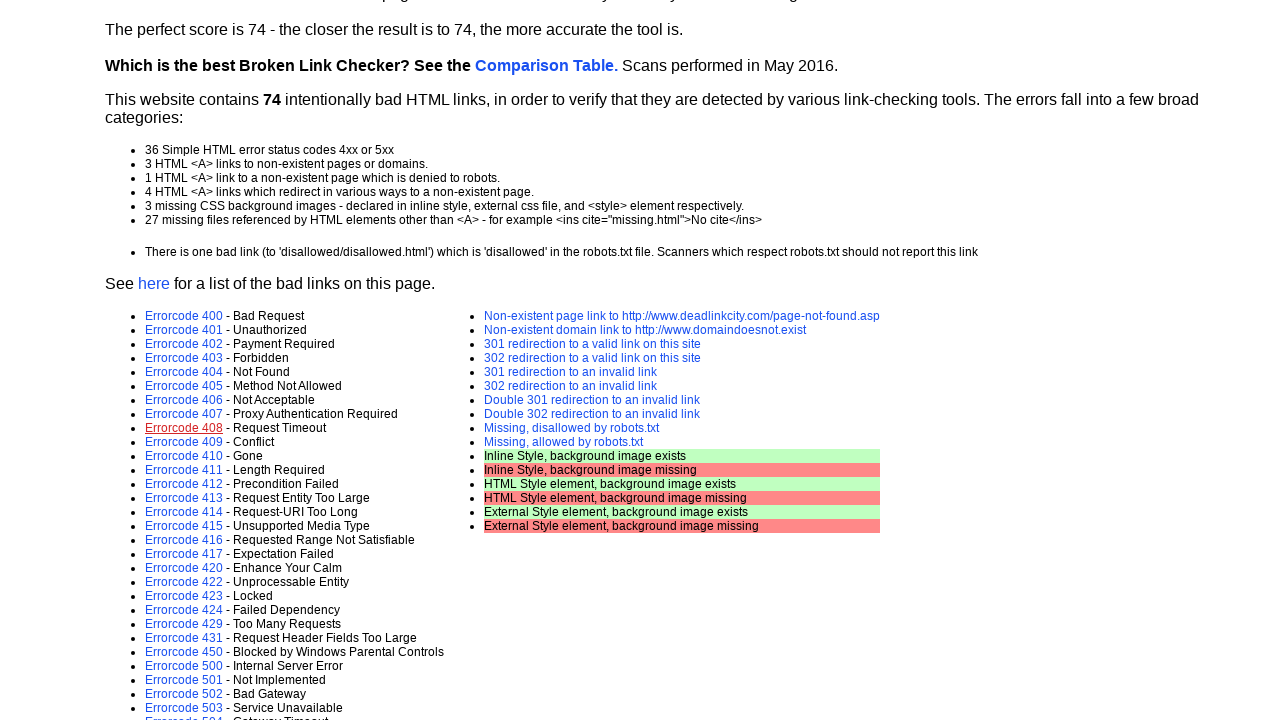

Retrieved href attribute from link
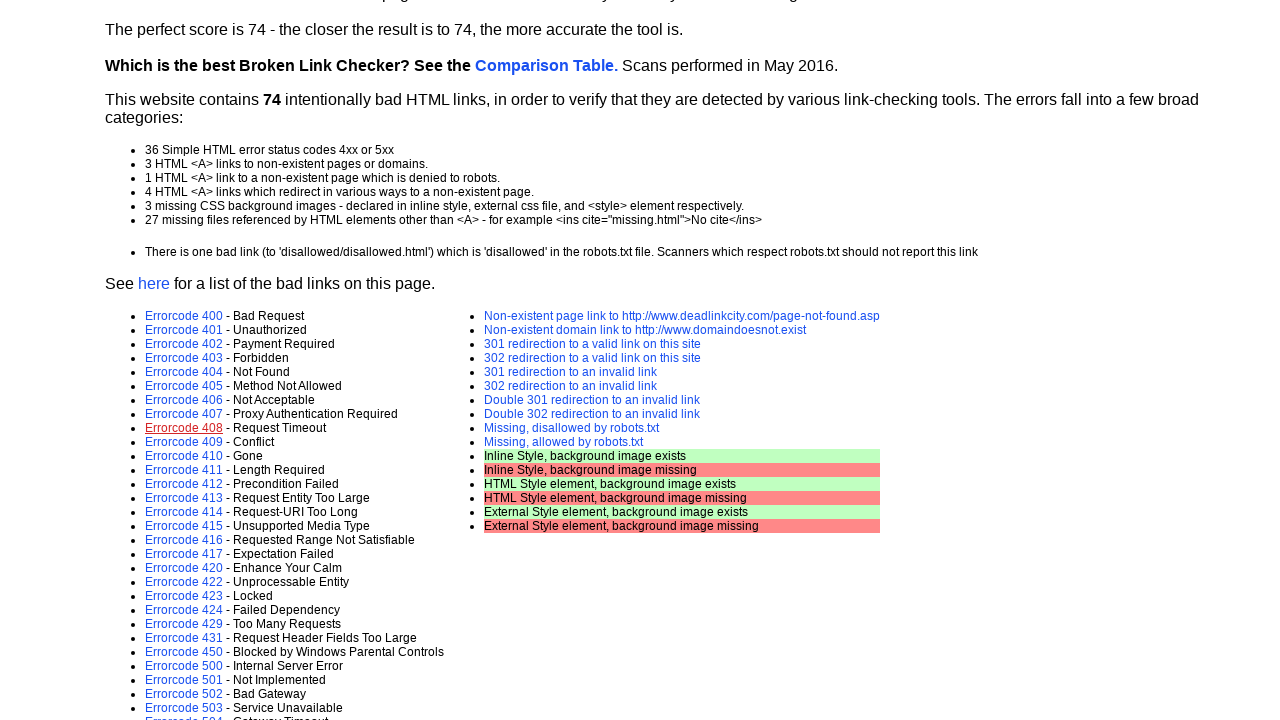

Link is visible: error-page.asp?e=409
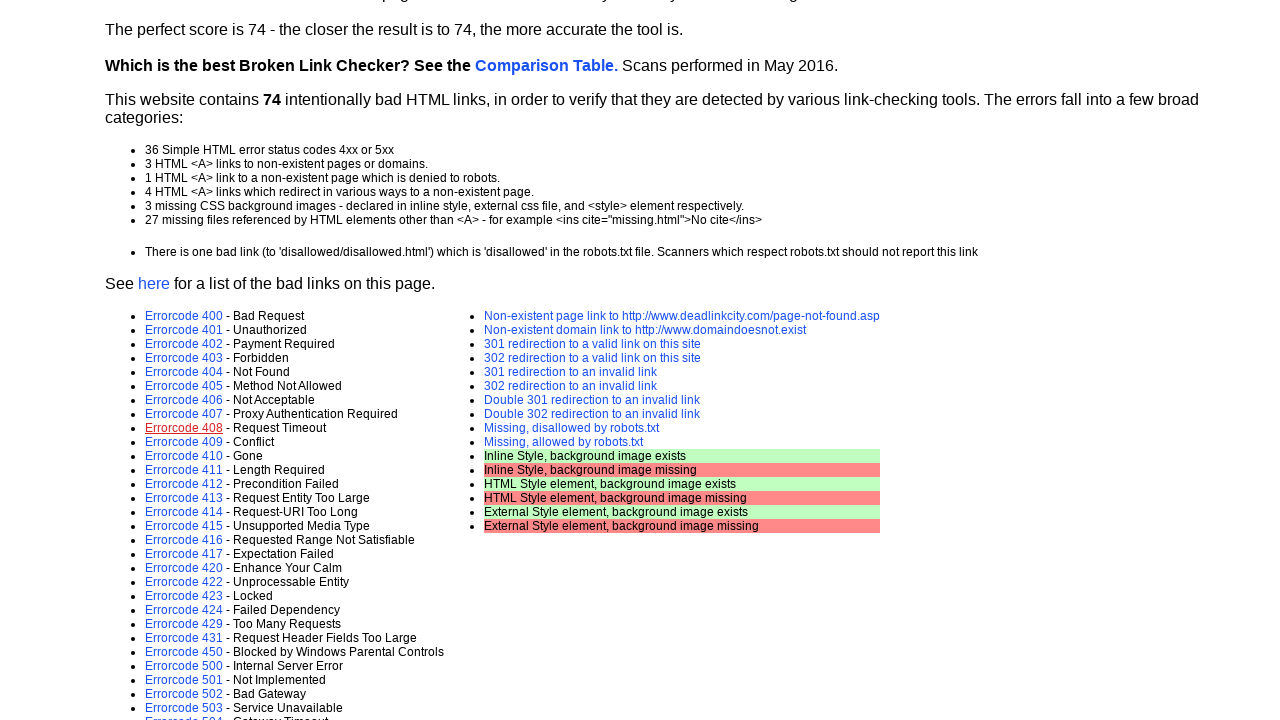

Clicked link: error-page.asp?e=409 at (184, 442) on a >> nth=11
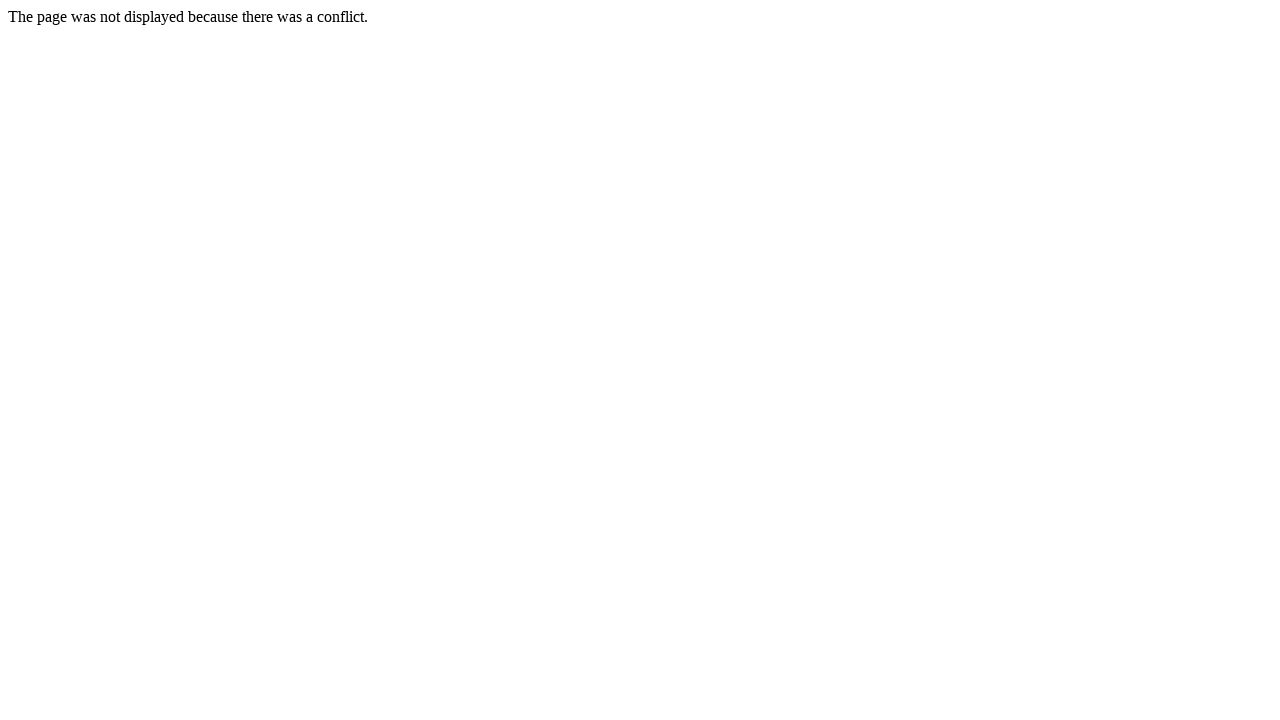

Navigated back to test page
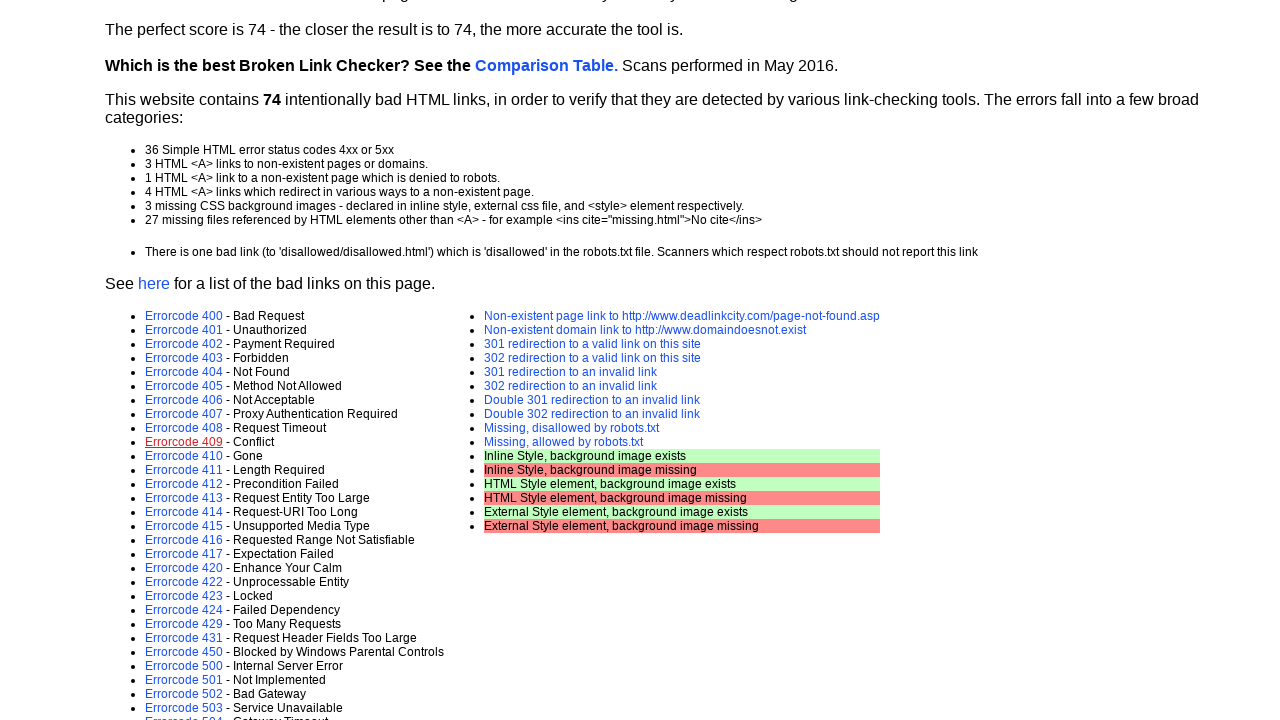

Waited for page to load after navigation
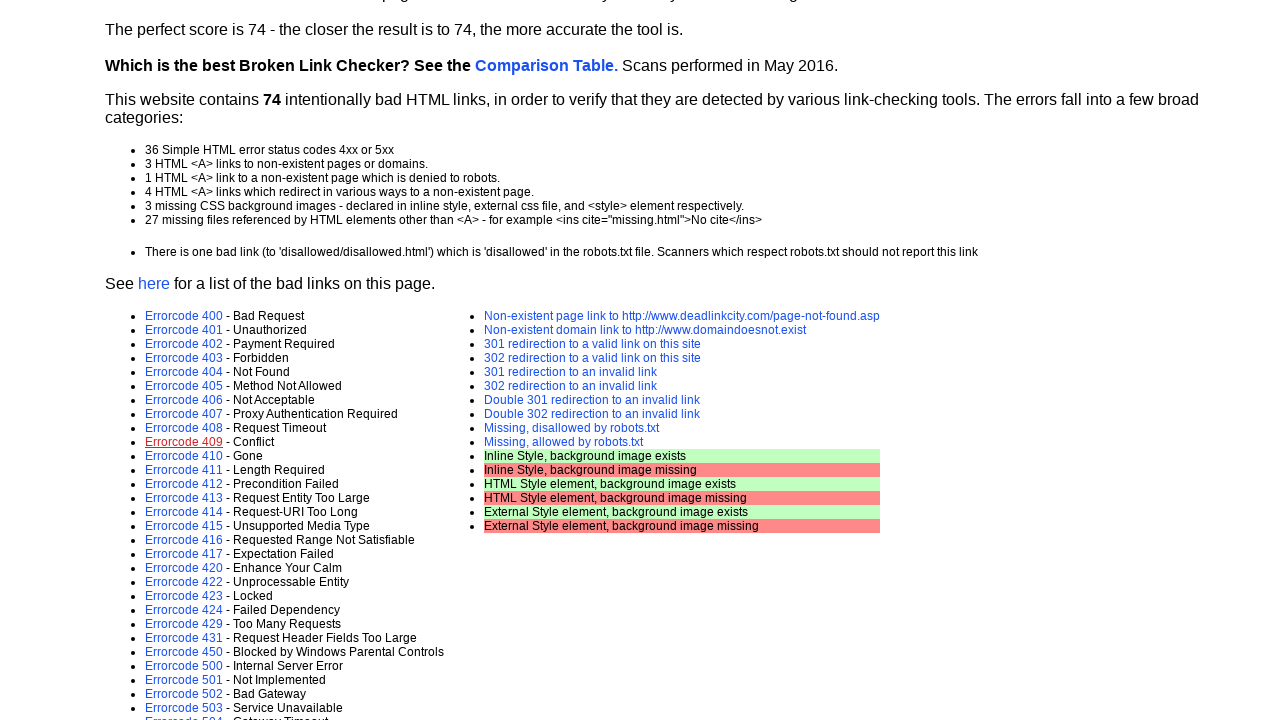

Retrieved href attribute from link
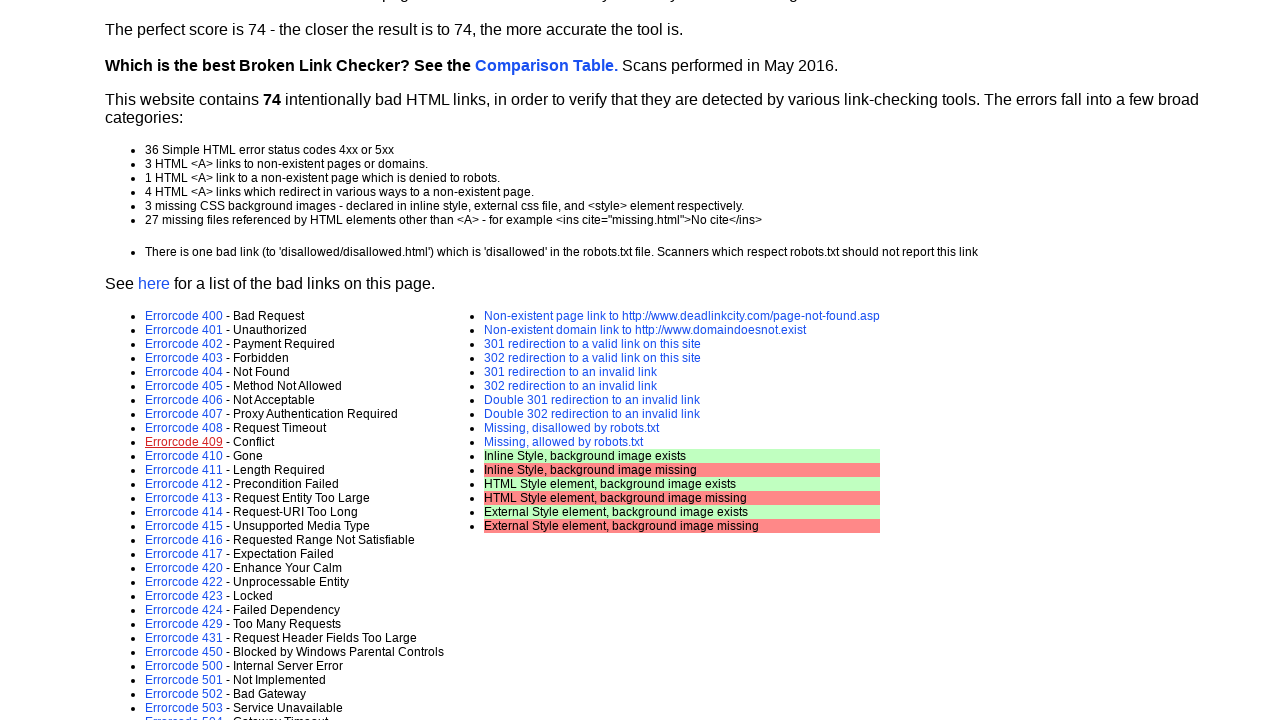

Link is visible: error-page.asp?e=410
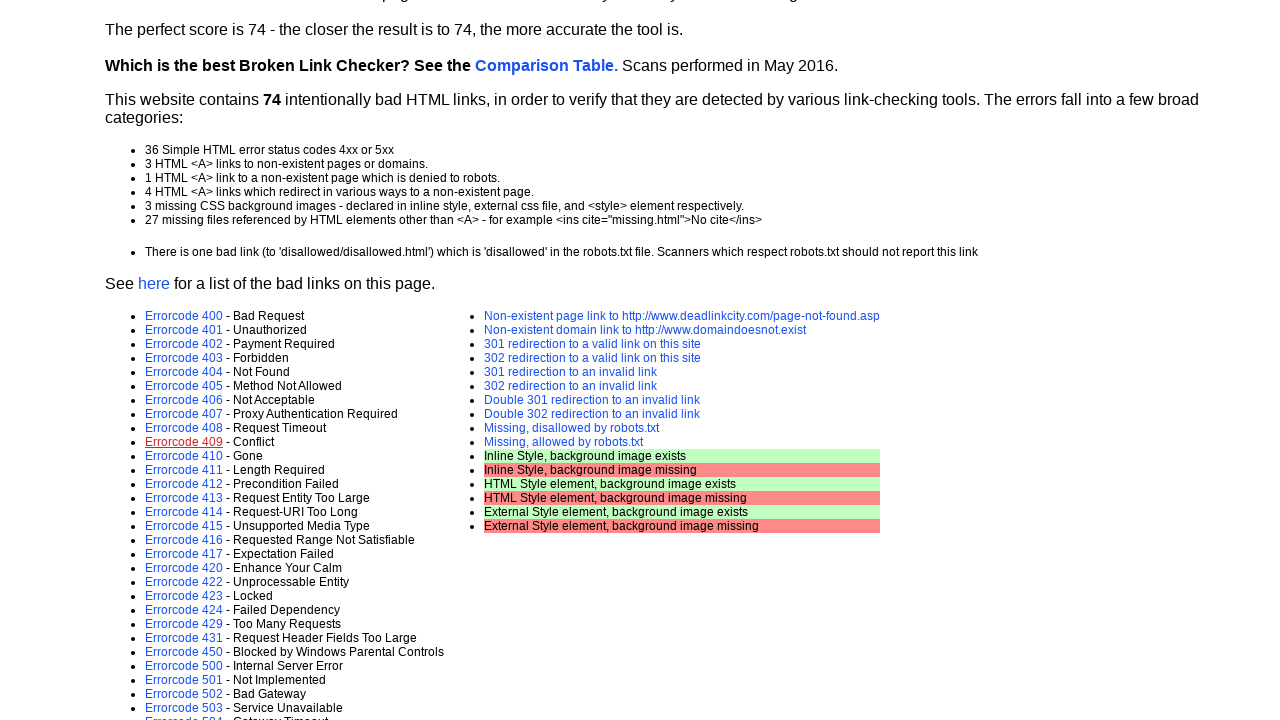

Clicked link: error-page.asp?e=410 at (184, 456) on a >> nth=12
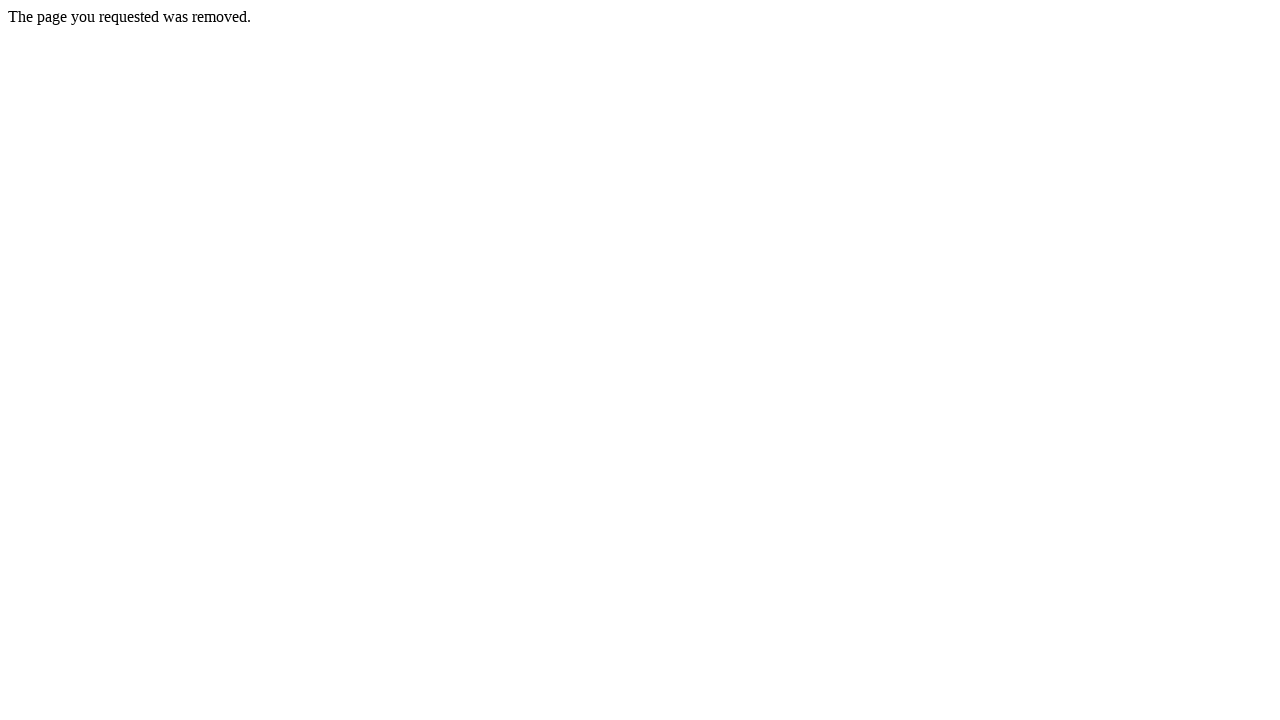

Navigated back to test page
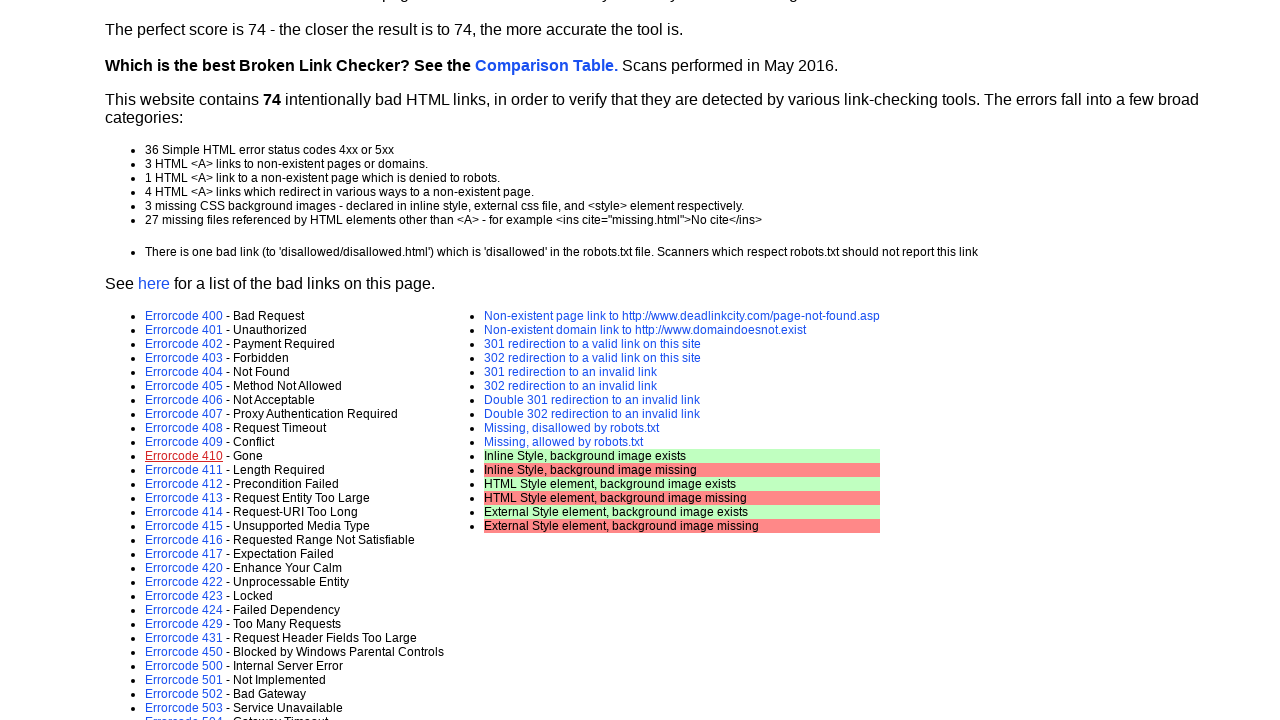

Waited for page to load after navigation
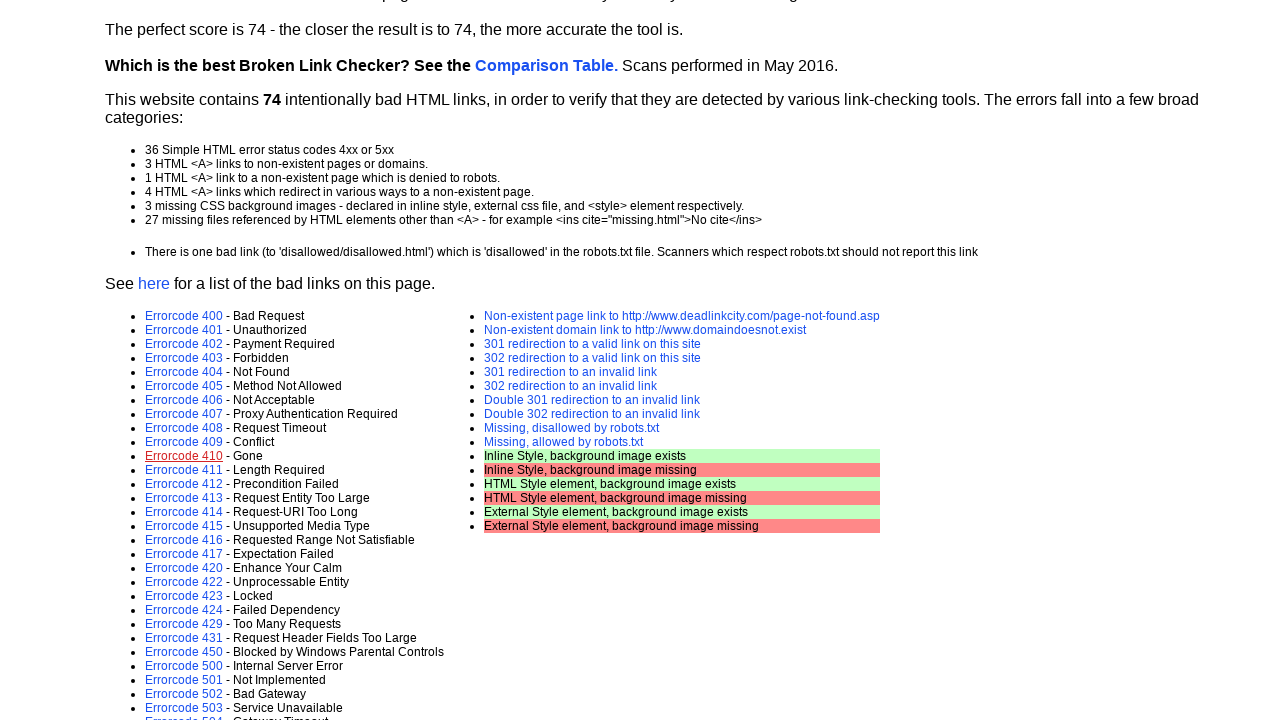

Retrieved href attribute from link
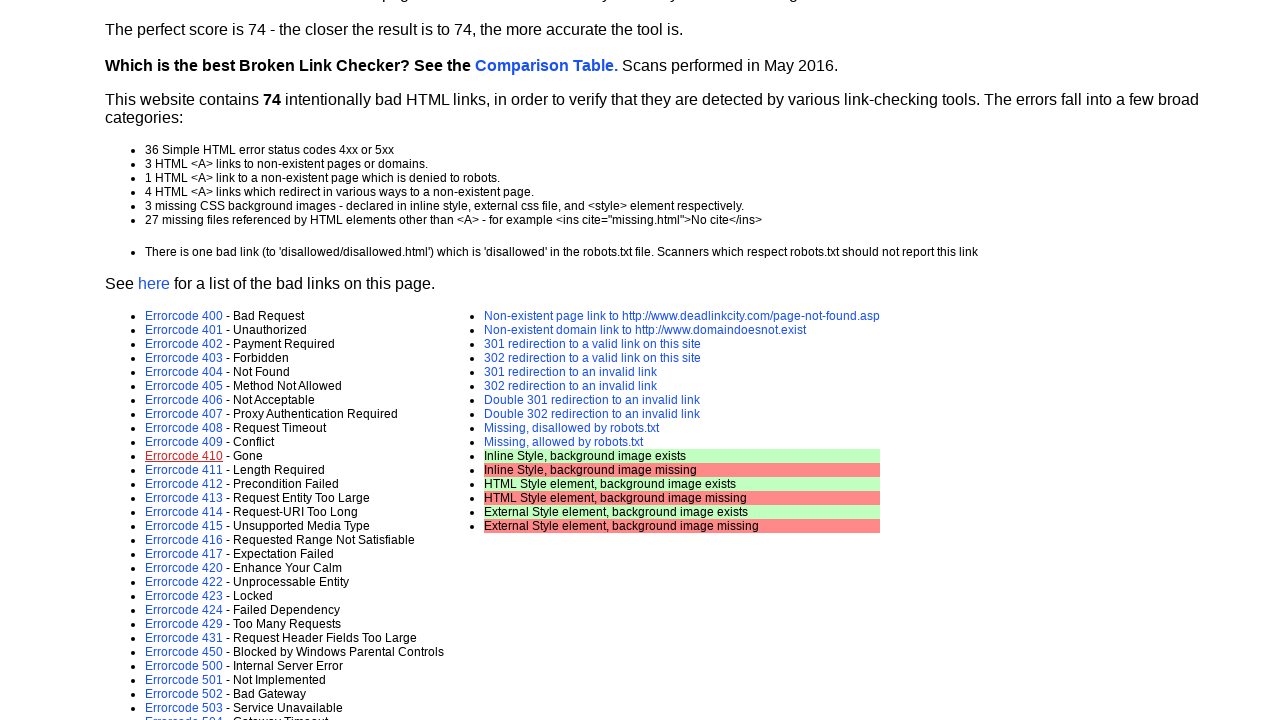

Link is visible: error-page.asp?e=411
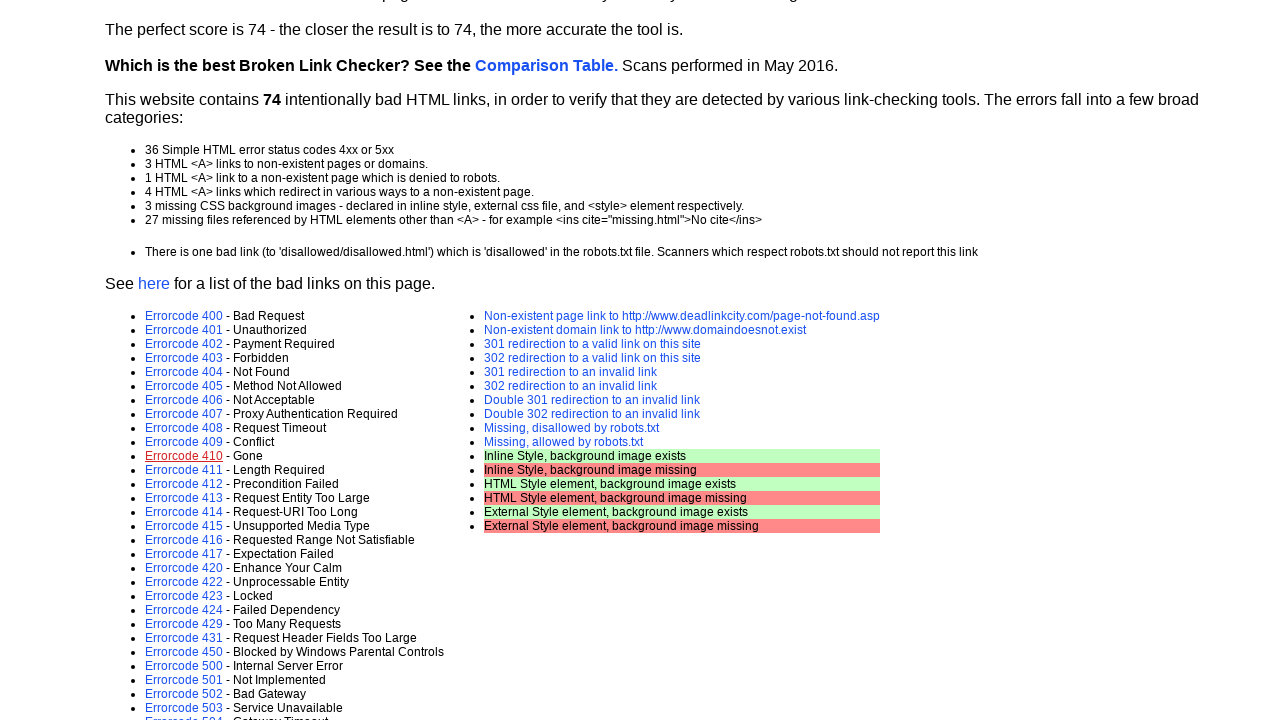

Clicked link: error-page.asp?e=411 at (184, 470) on a >> nth=13
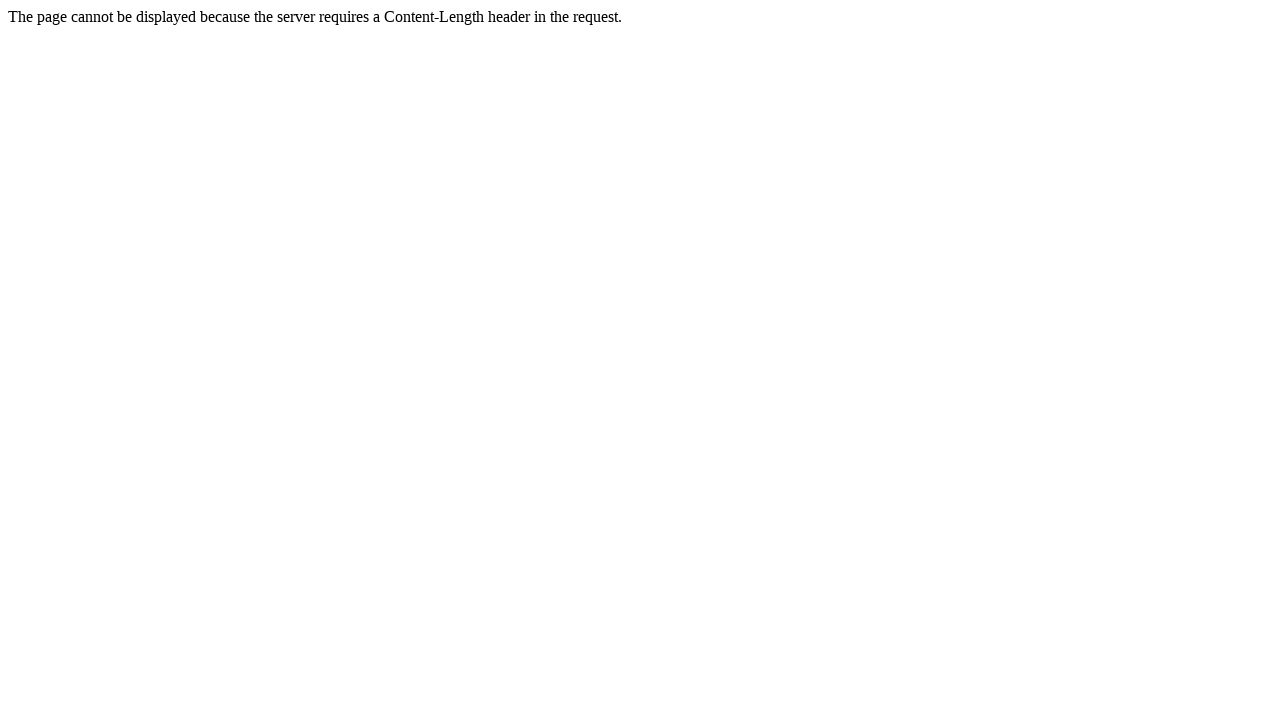

Navigated back to test page
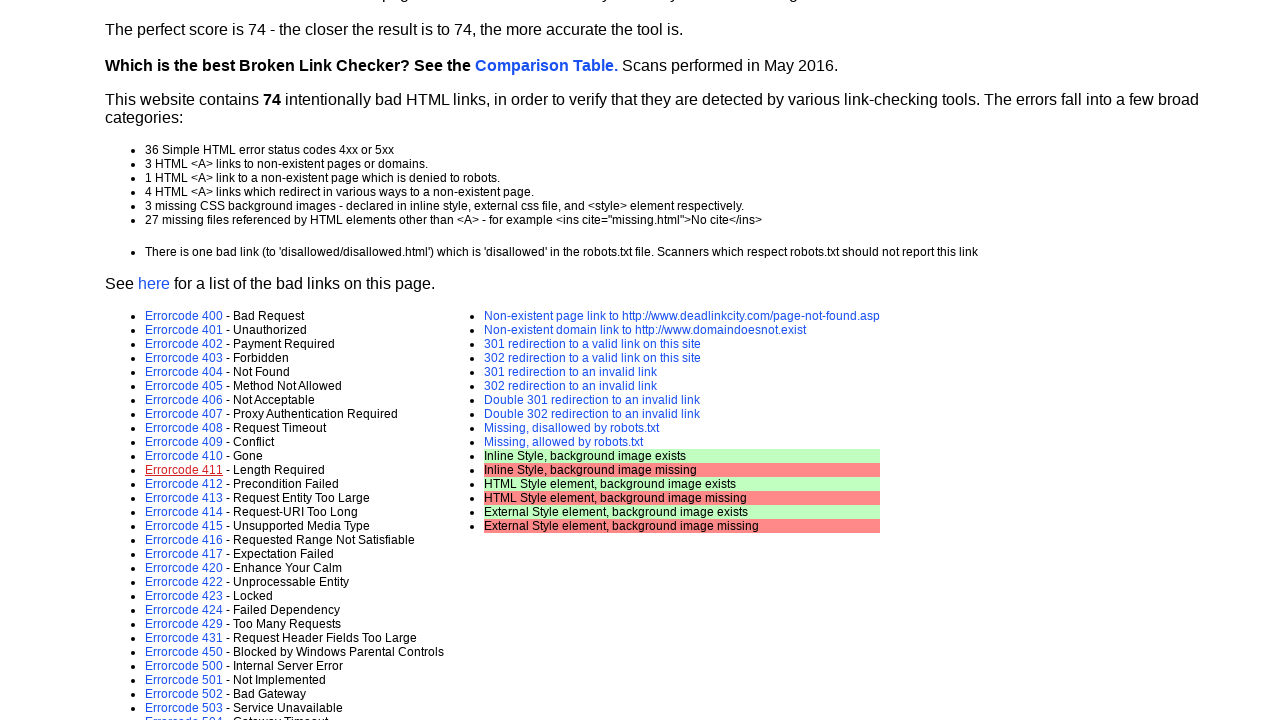

Waited for page to load after navigation
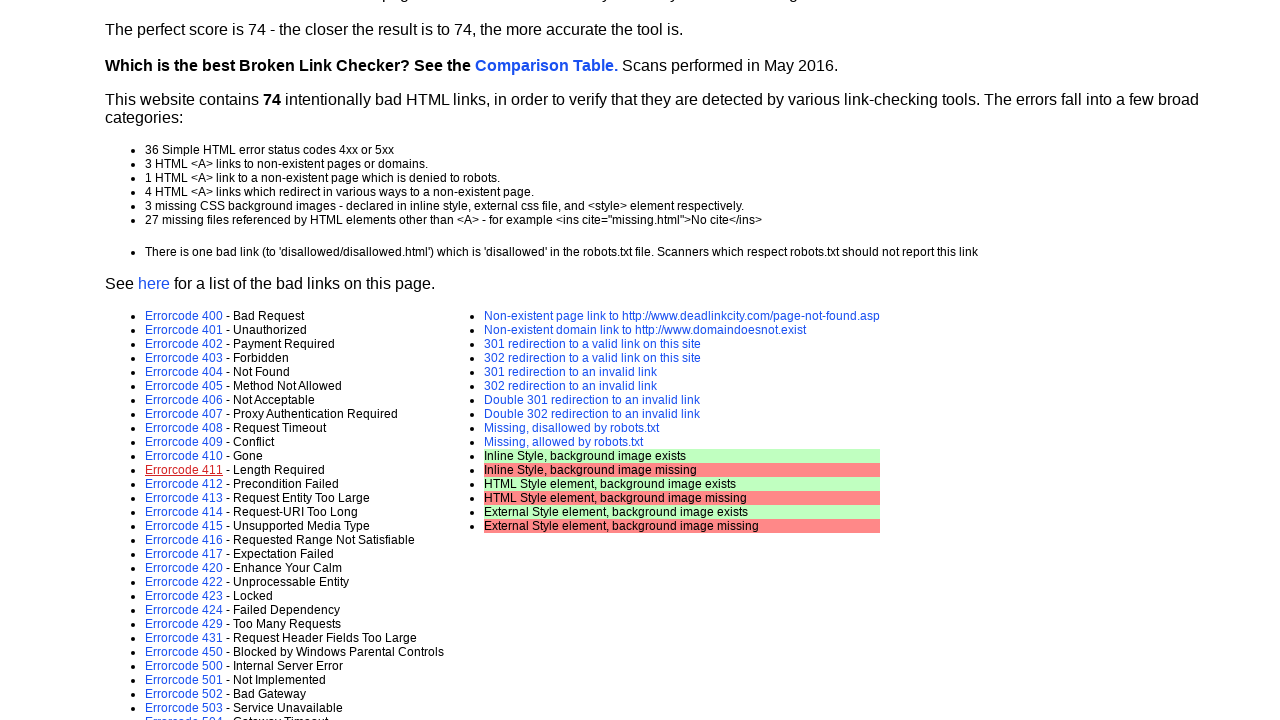

Retrieved href attribute from link
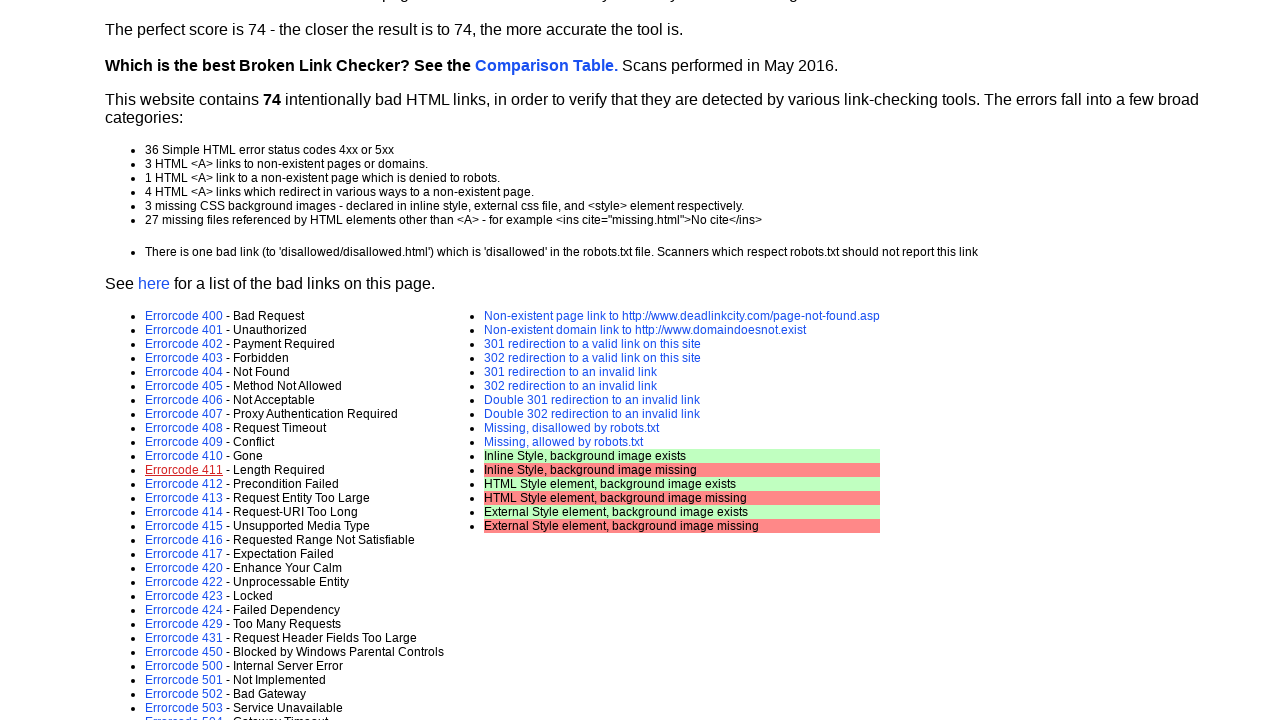

Link is visible: error-page.asp?e=412
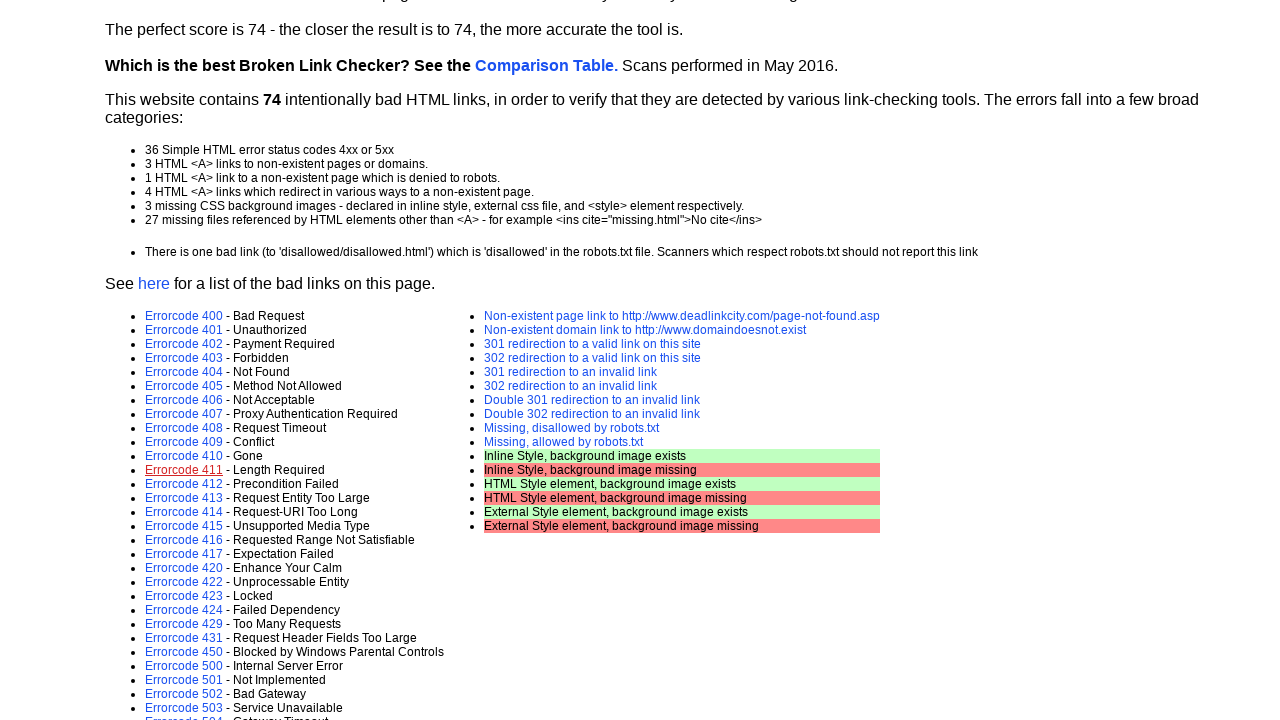

Clicked link: error-page.asp?e=412 at (184, 484) on a >> nth=14
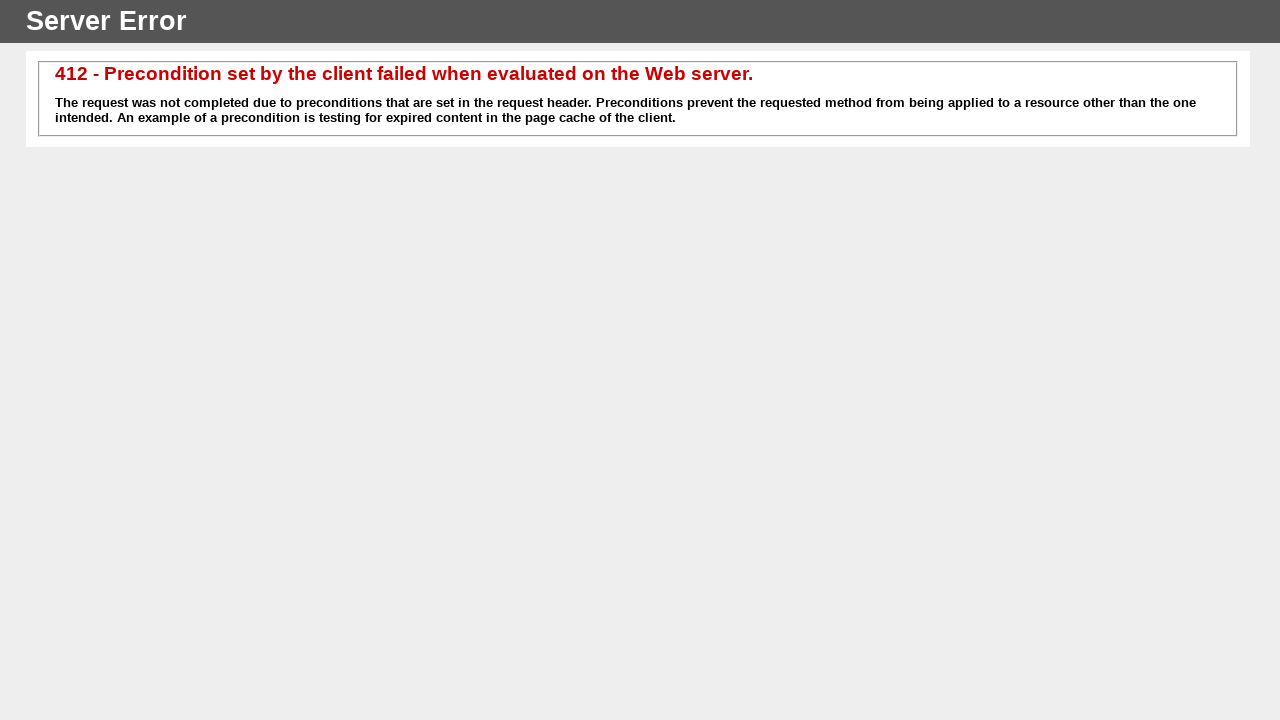

Navigated back to test page
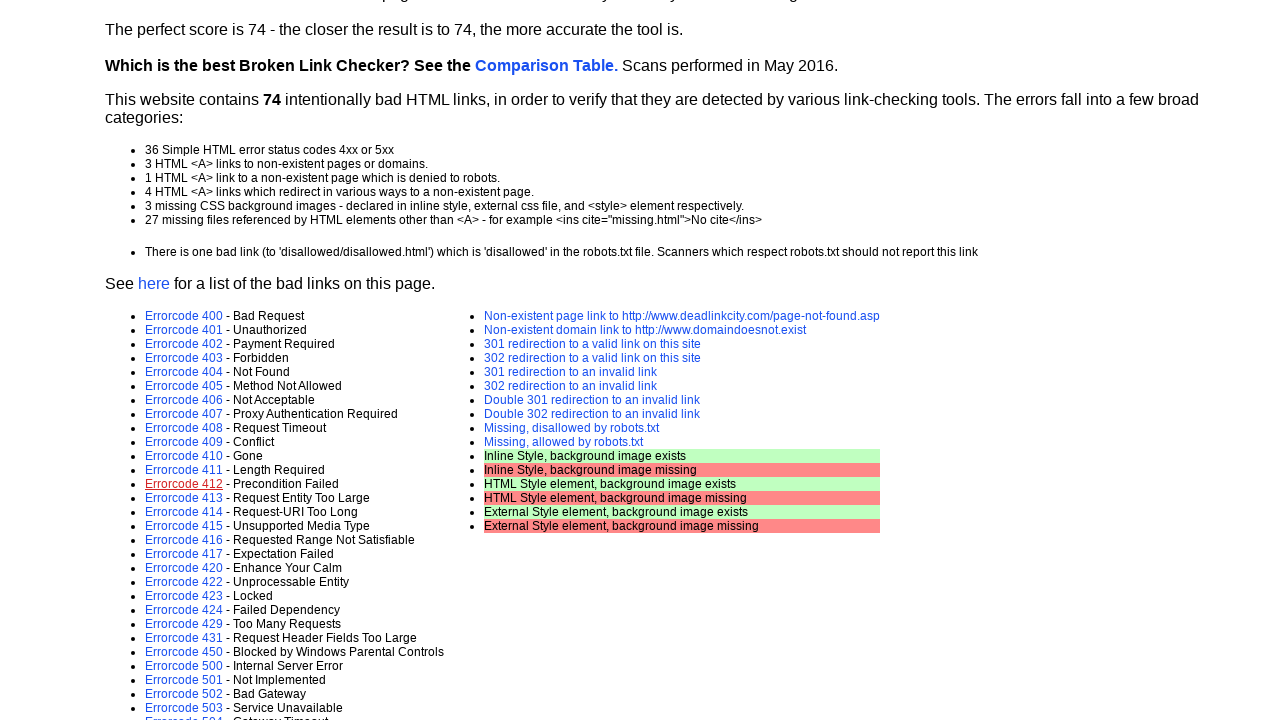

Waited for page to load after navigation
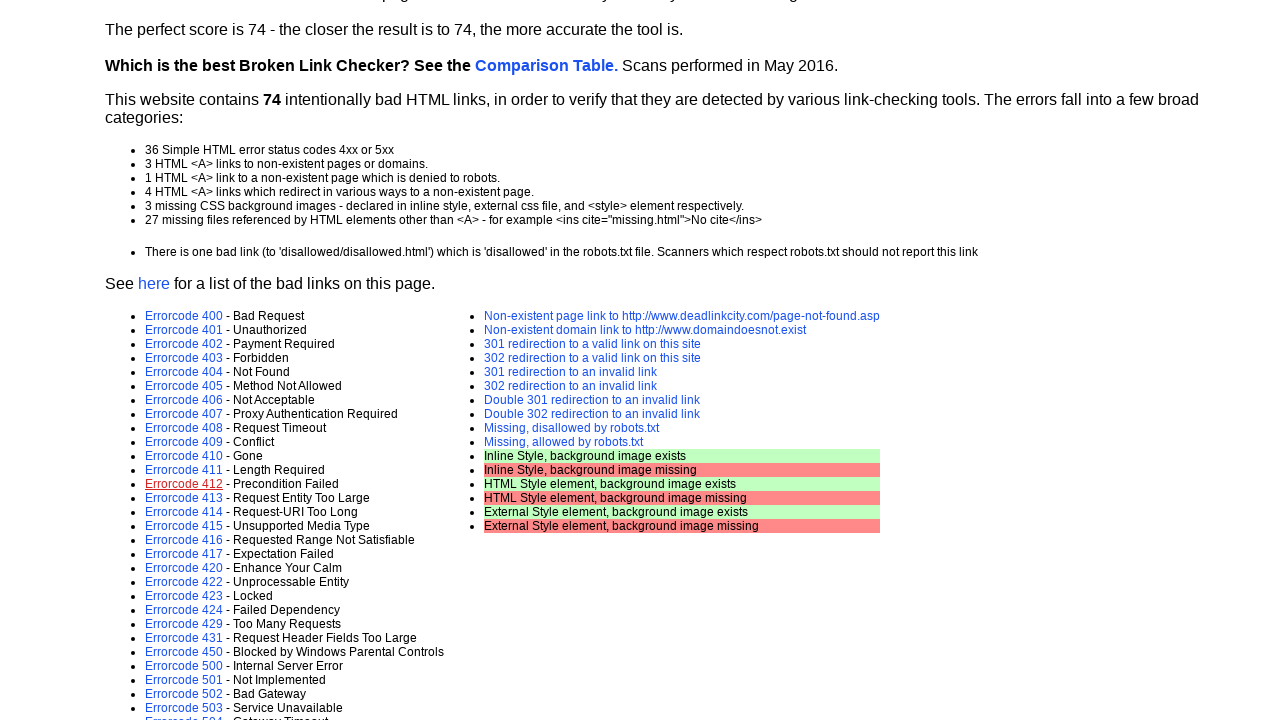

Retrieved href attribute from link
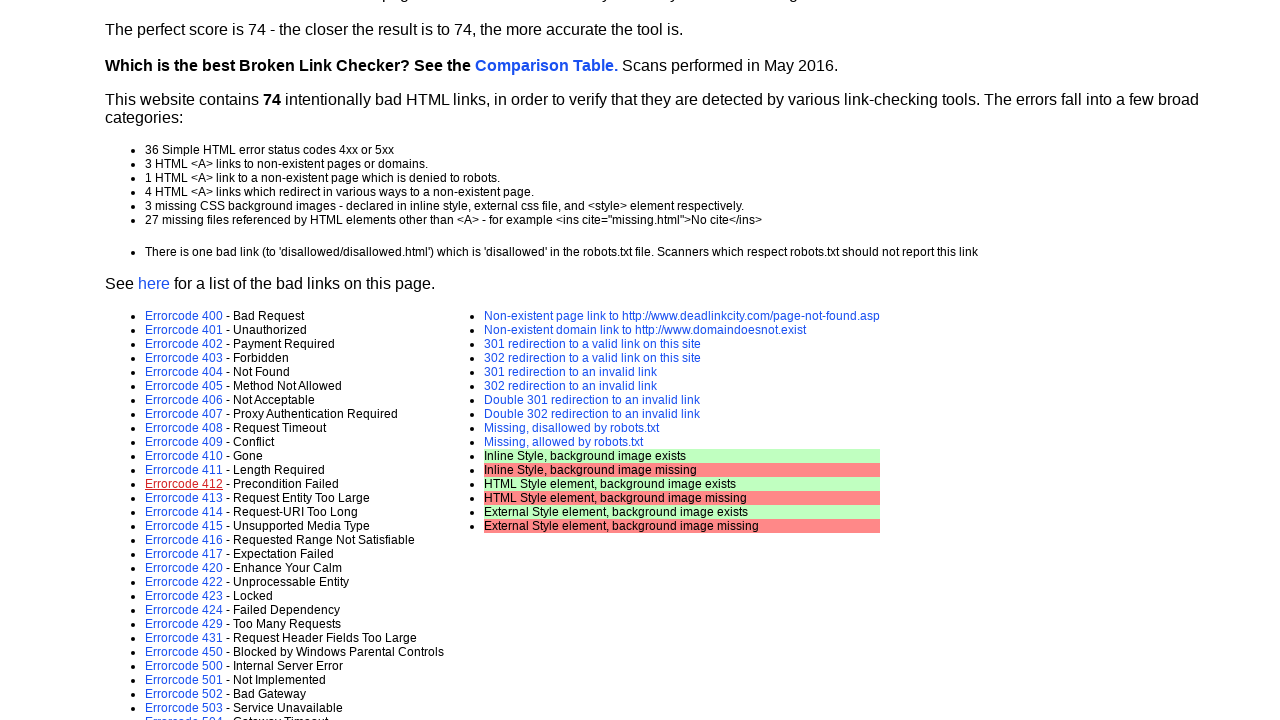

Link is visible: error-page.asp?e=413
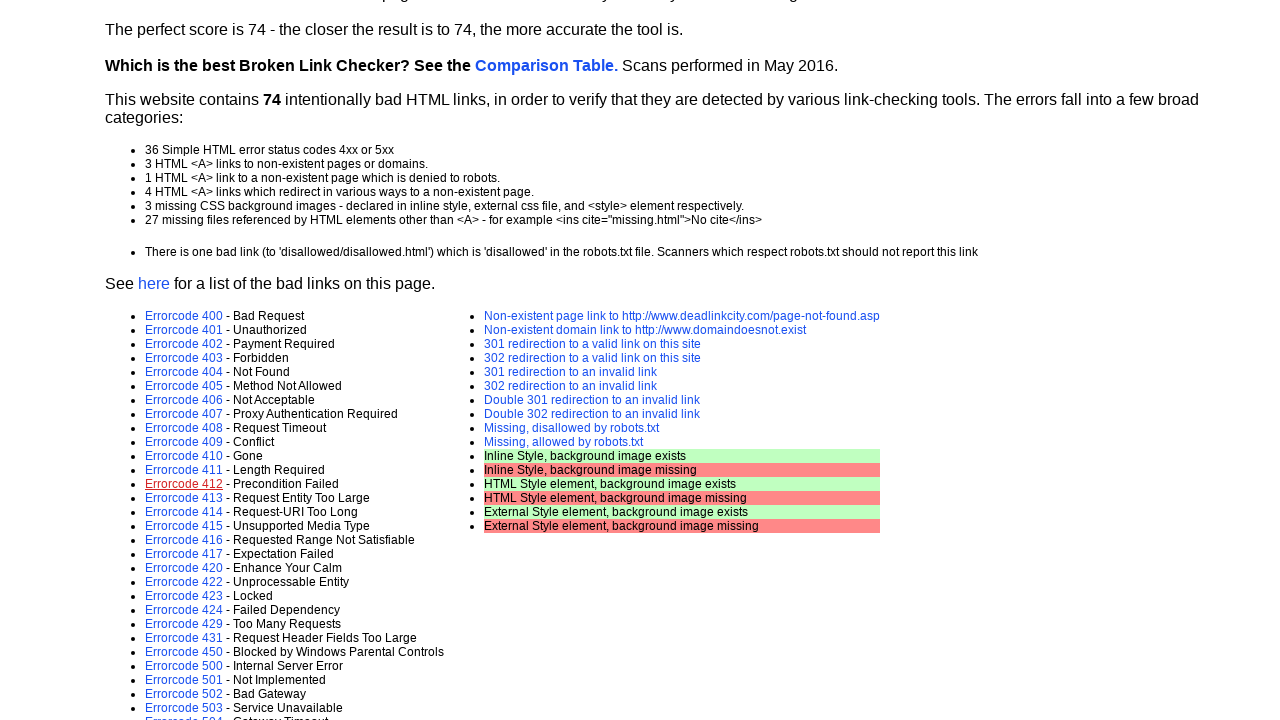

Clicked link: error-page.asp?e=413 at (184, 498) on a >> nth=15
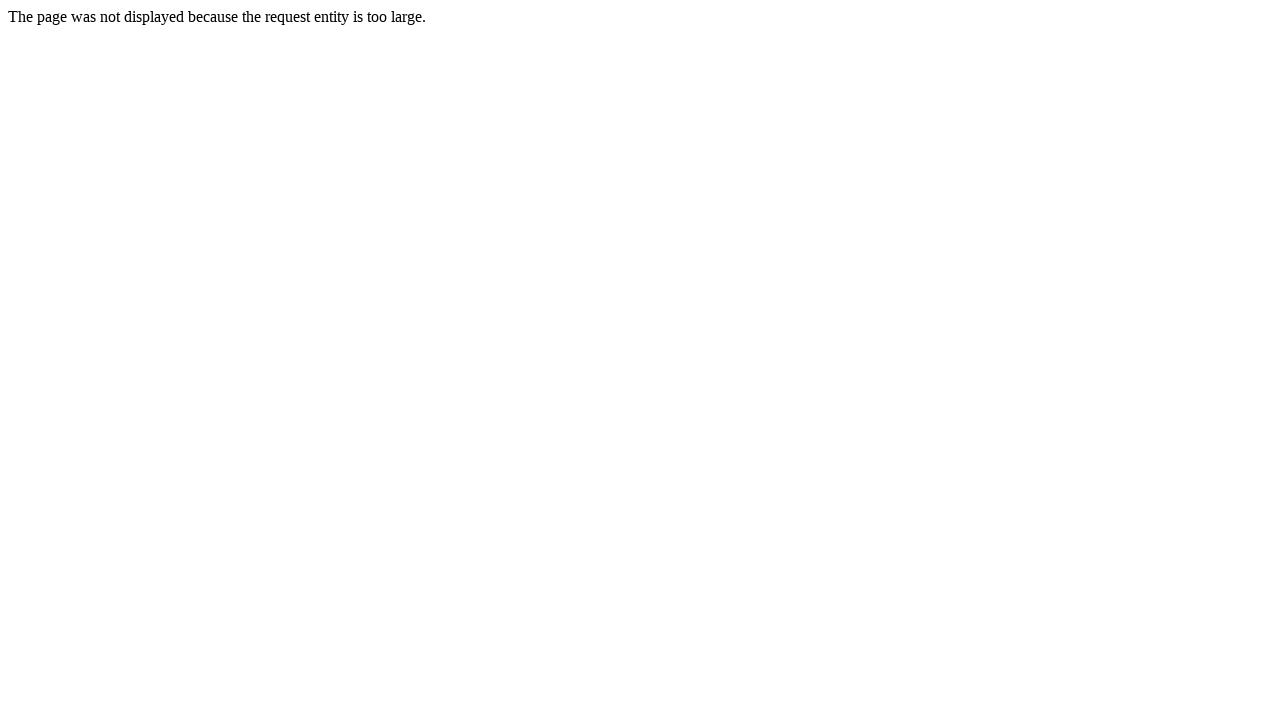

Navigated back to test page
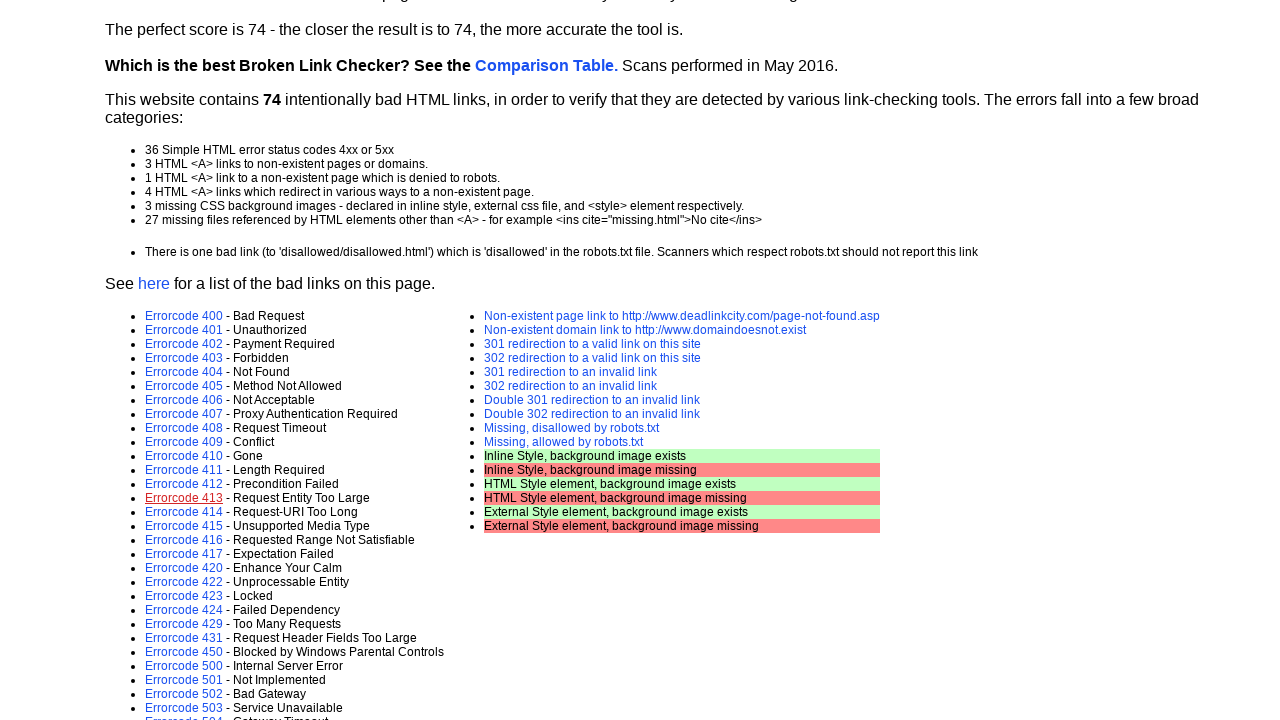

Waited for page to load after navigation
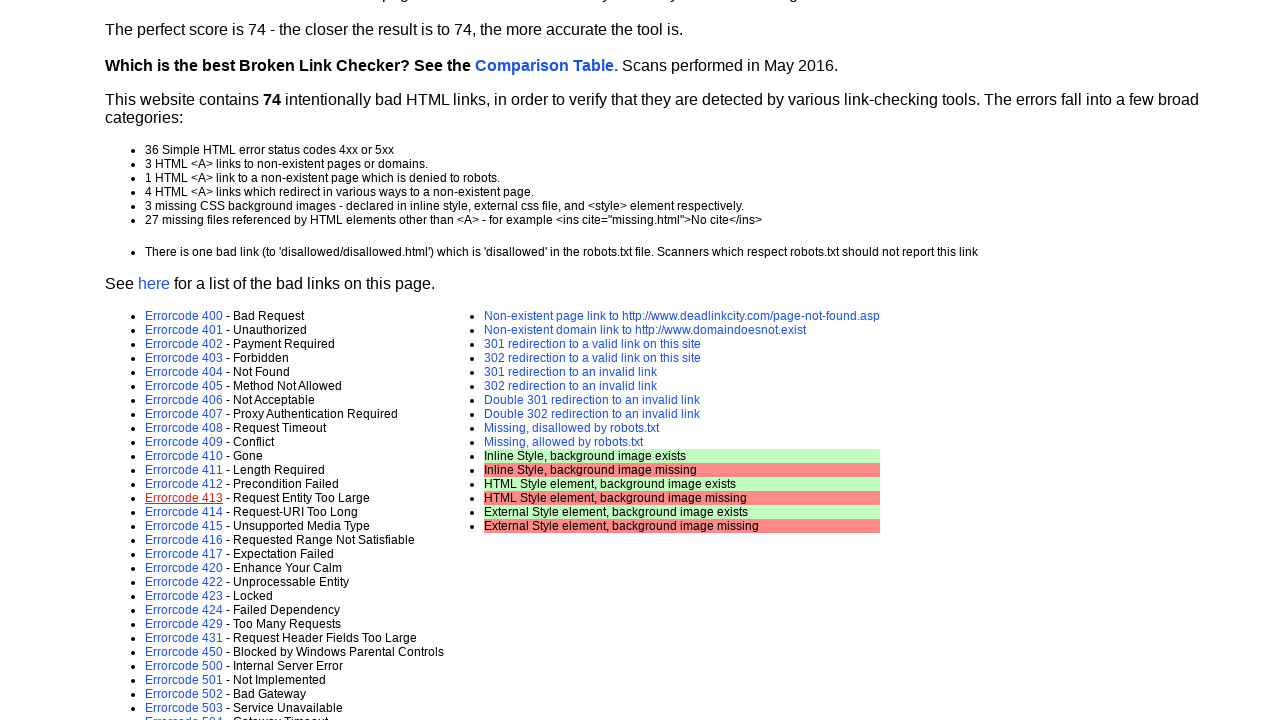

Retrieved href attribute from link
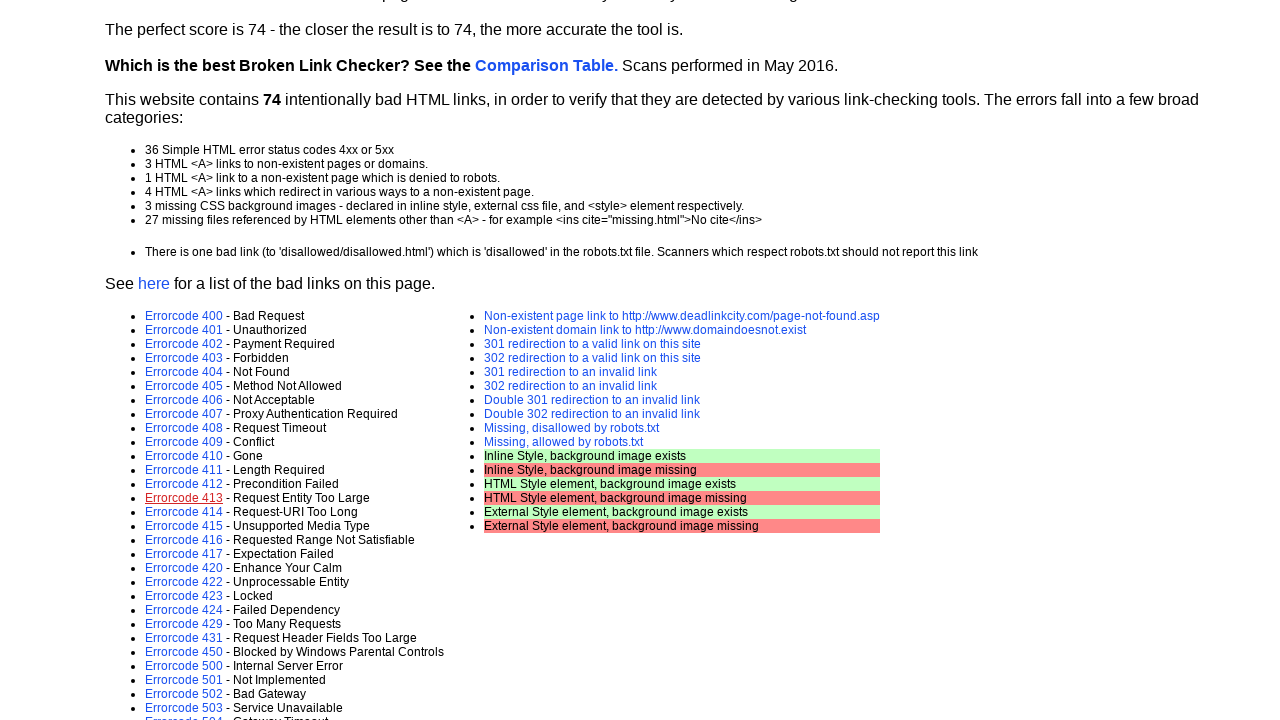

Link is visible: error-page.asp?e=414
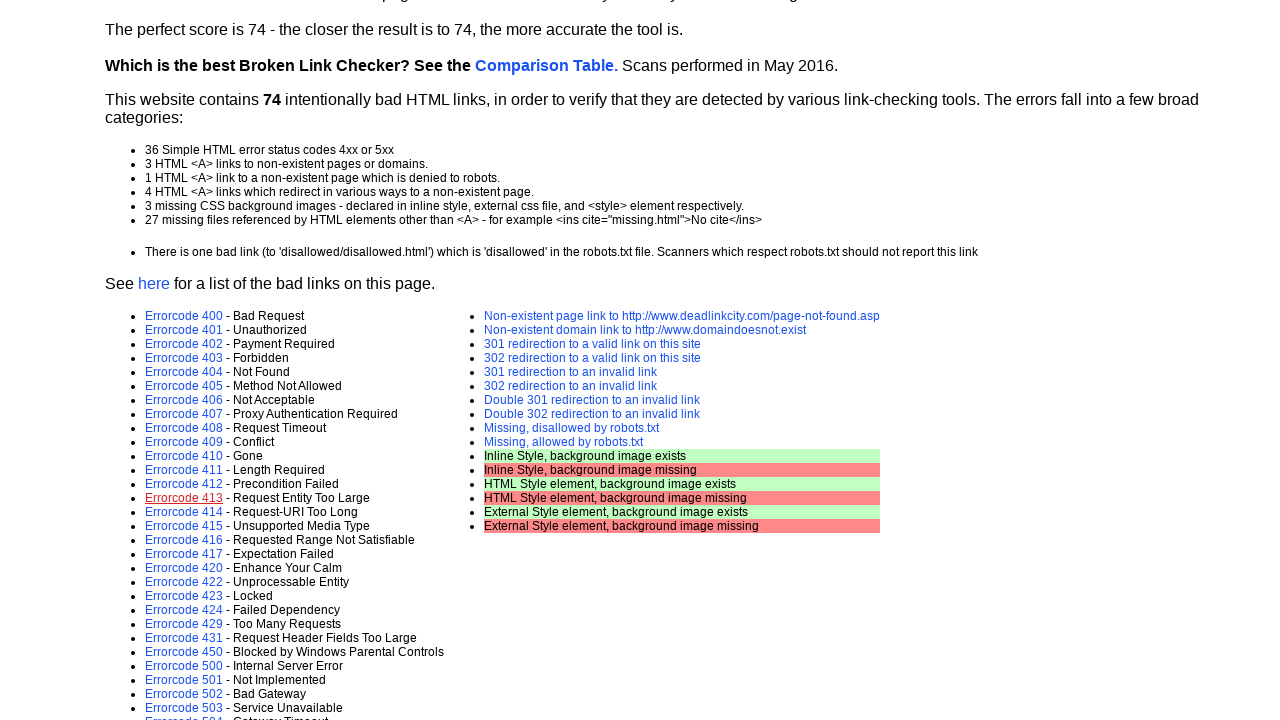

Clicked link: error-page.asp?e=414 at (184, 512) on a >> nth=16
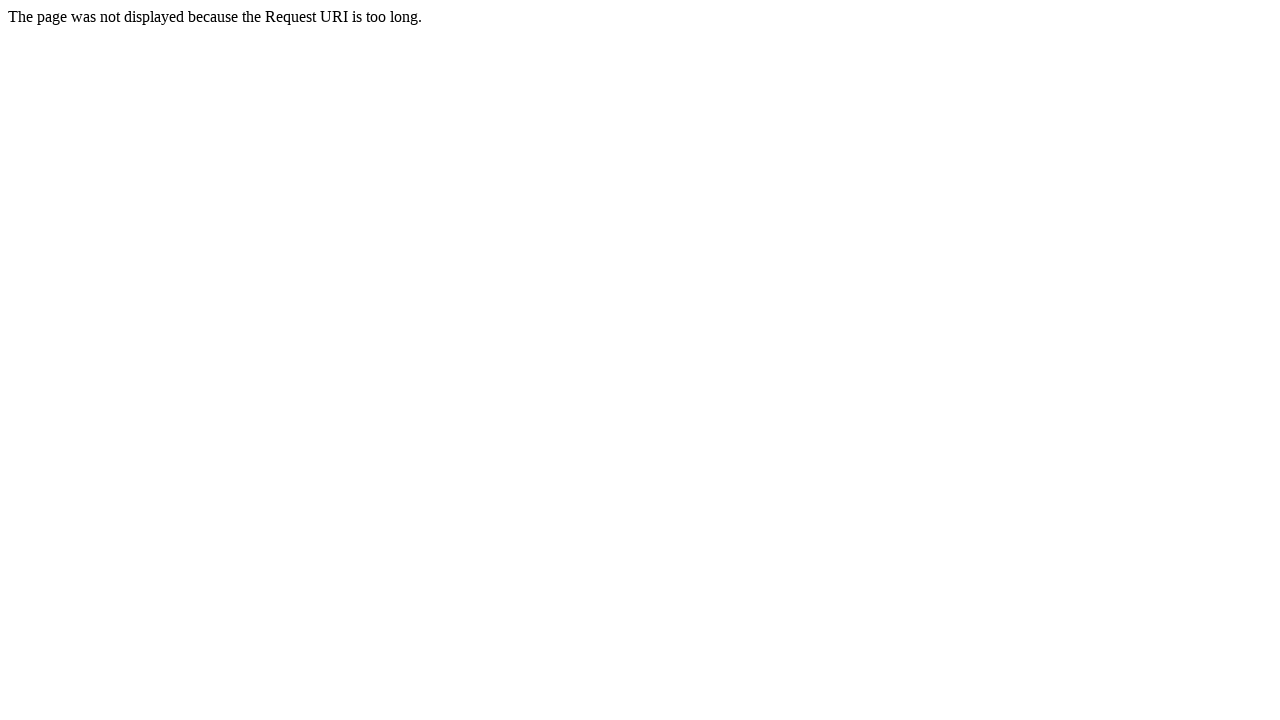

Navigated back to test page
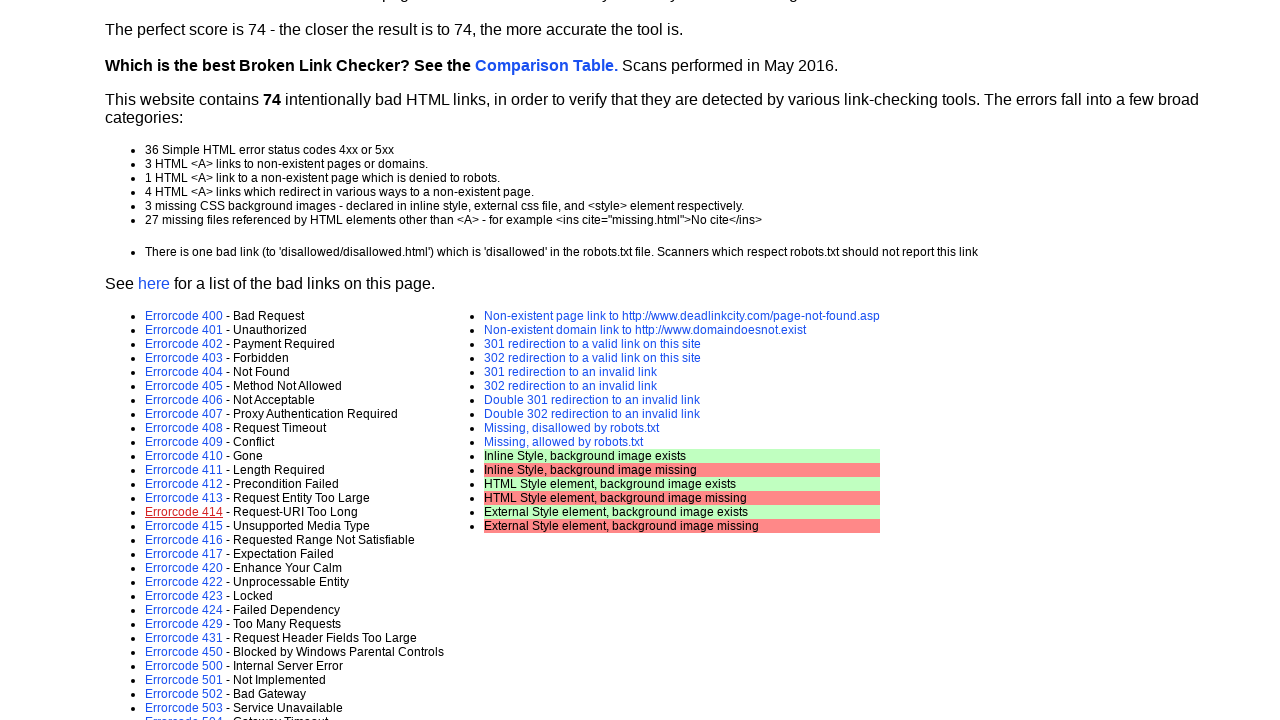

Waited for page to load after navigation
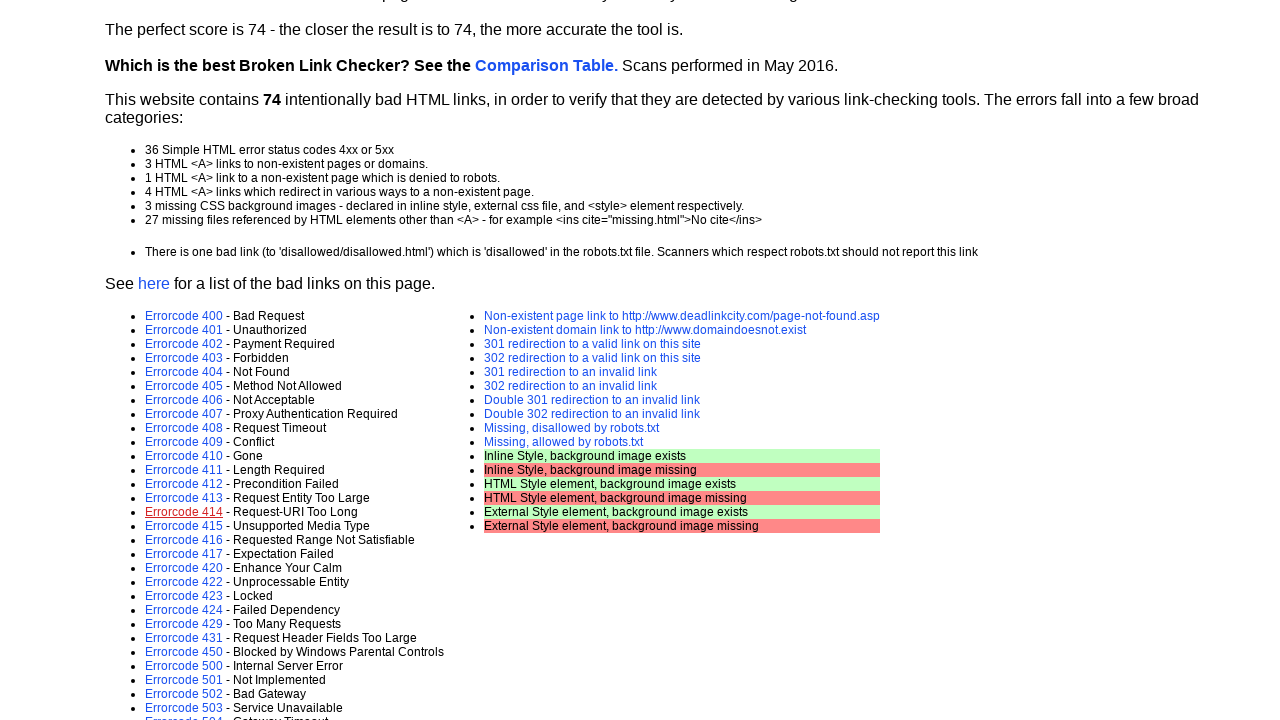

Retrieved href attribute from link
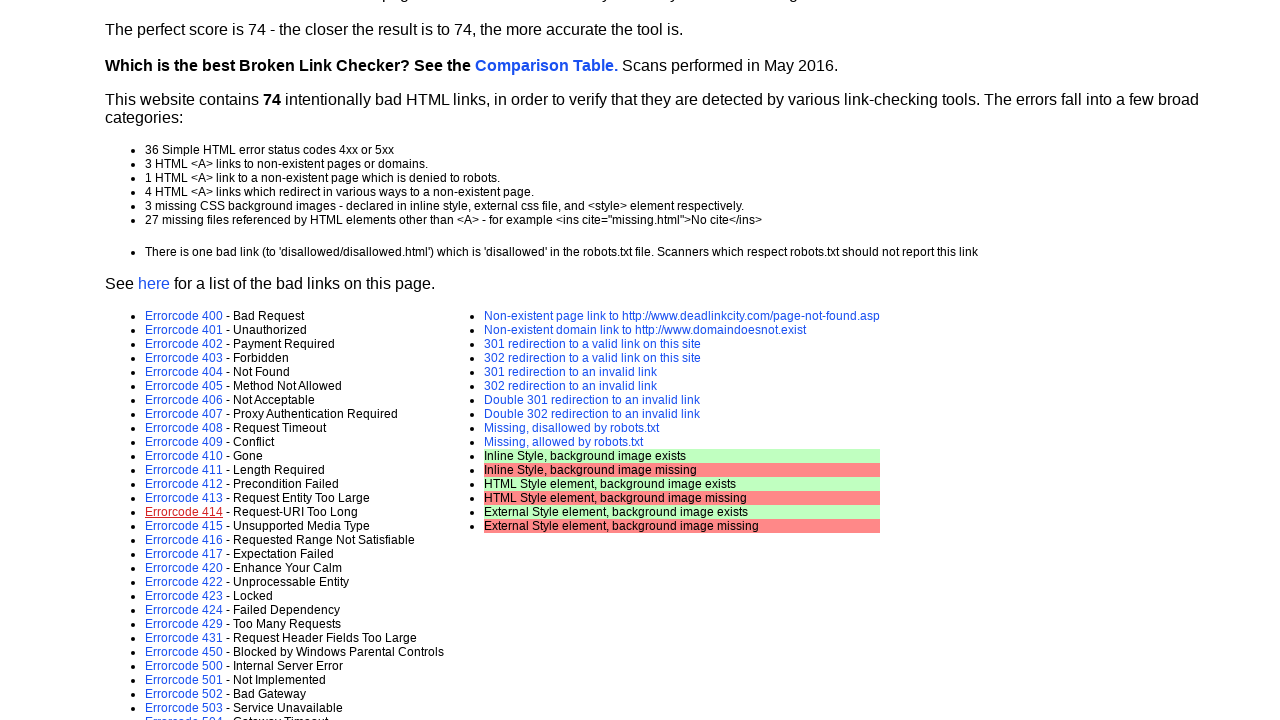

Link is visible: error-page.asp?e=415
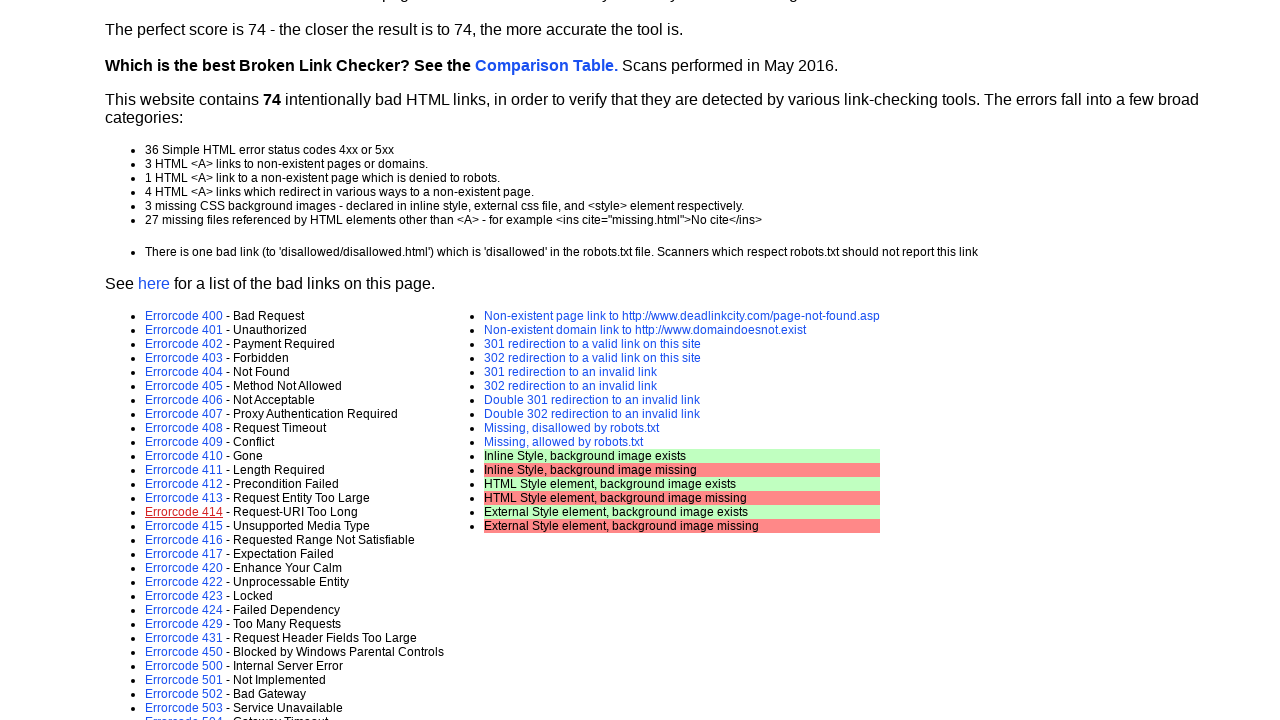

Clicked link: error-page.asp?e=415 at (184, 526) on a >> nth=17
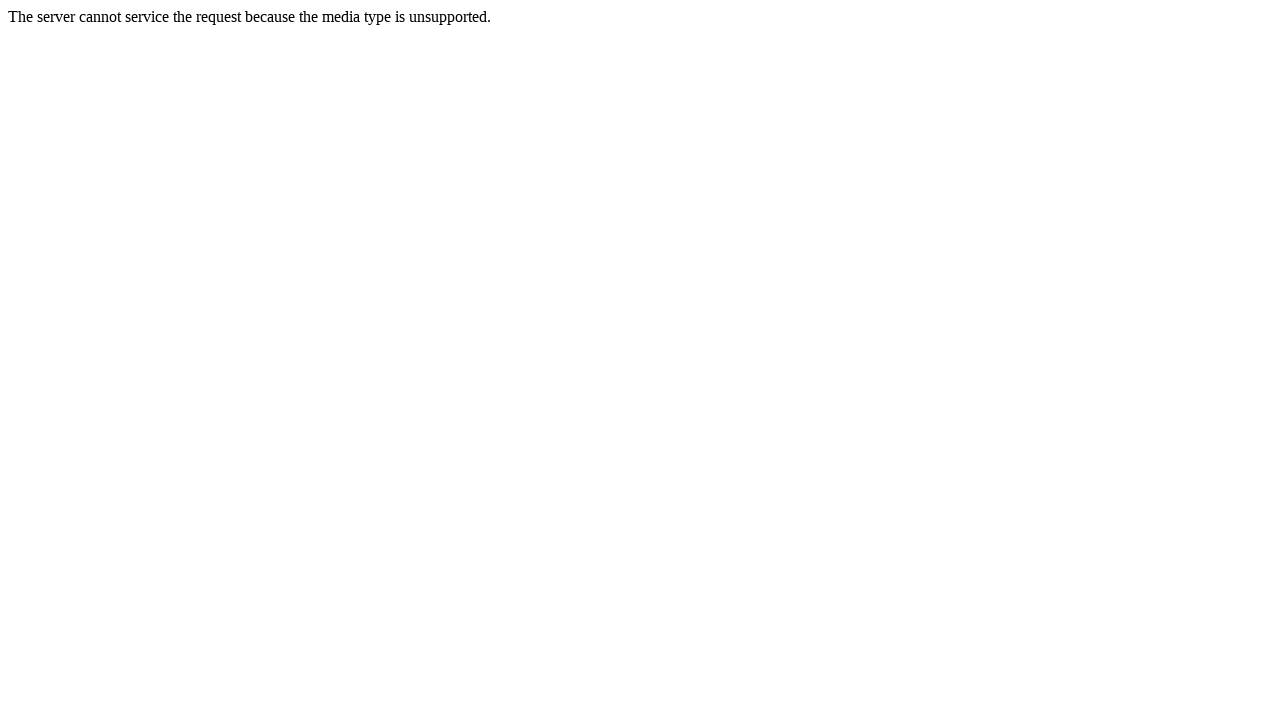

Navigated back to test page
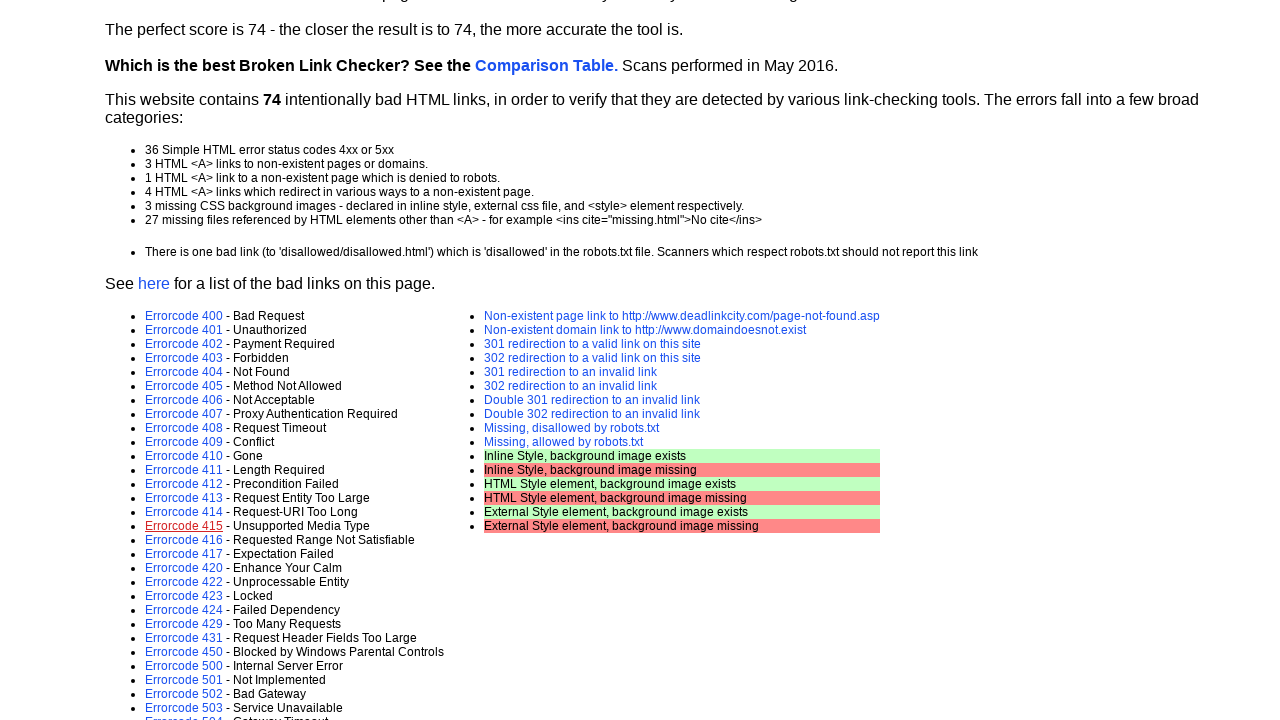

Waited for page to load after navigation
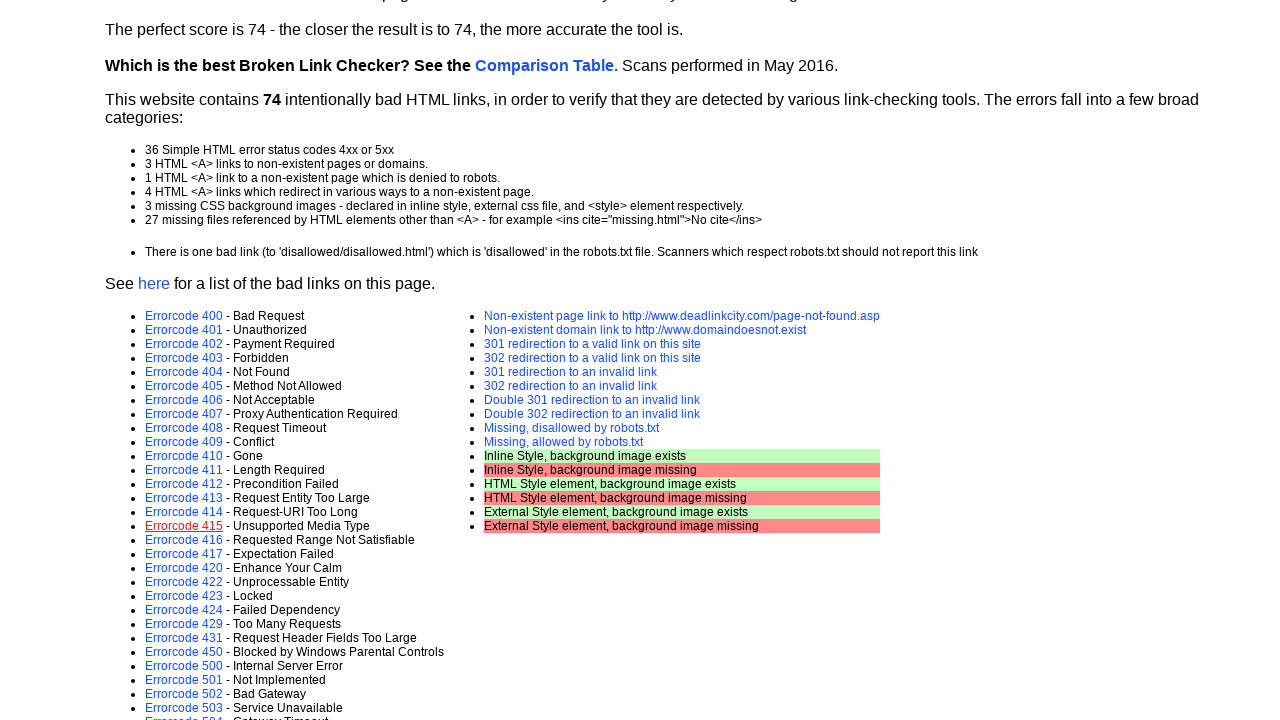

Retrieved href attribute from link
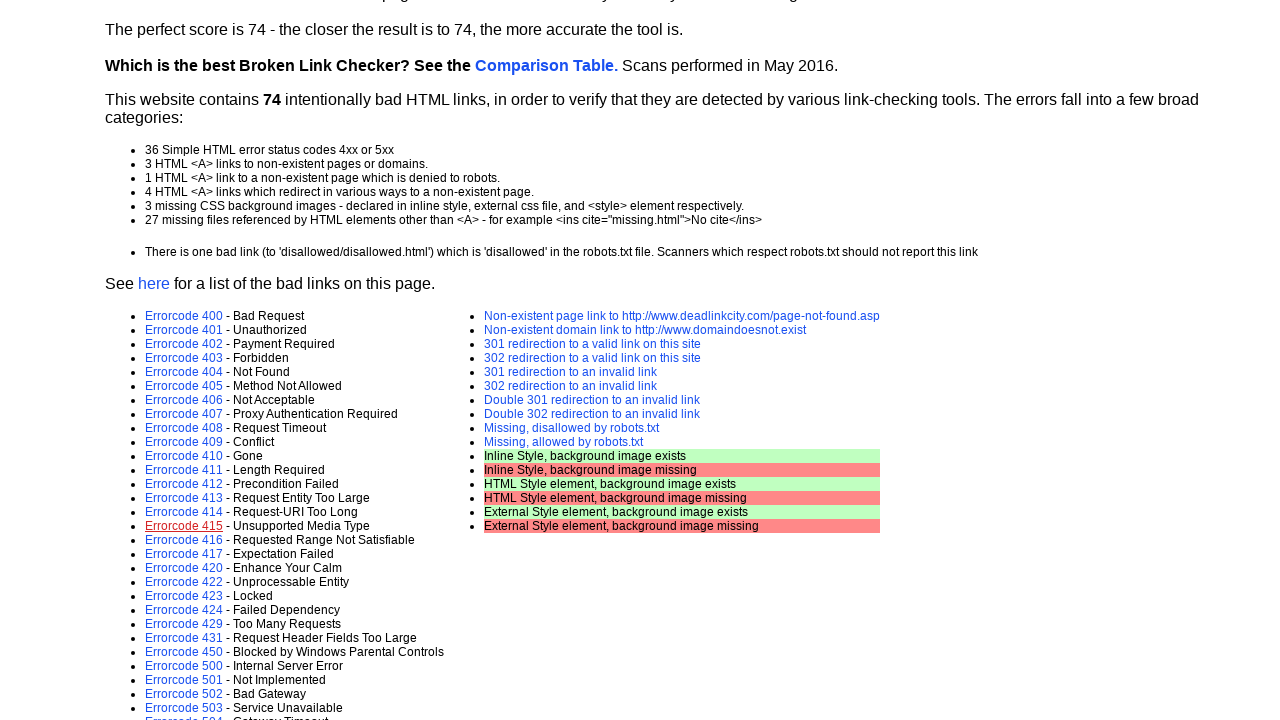

Link is visible: error-page.asp?e=416
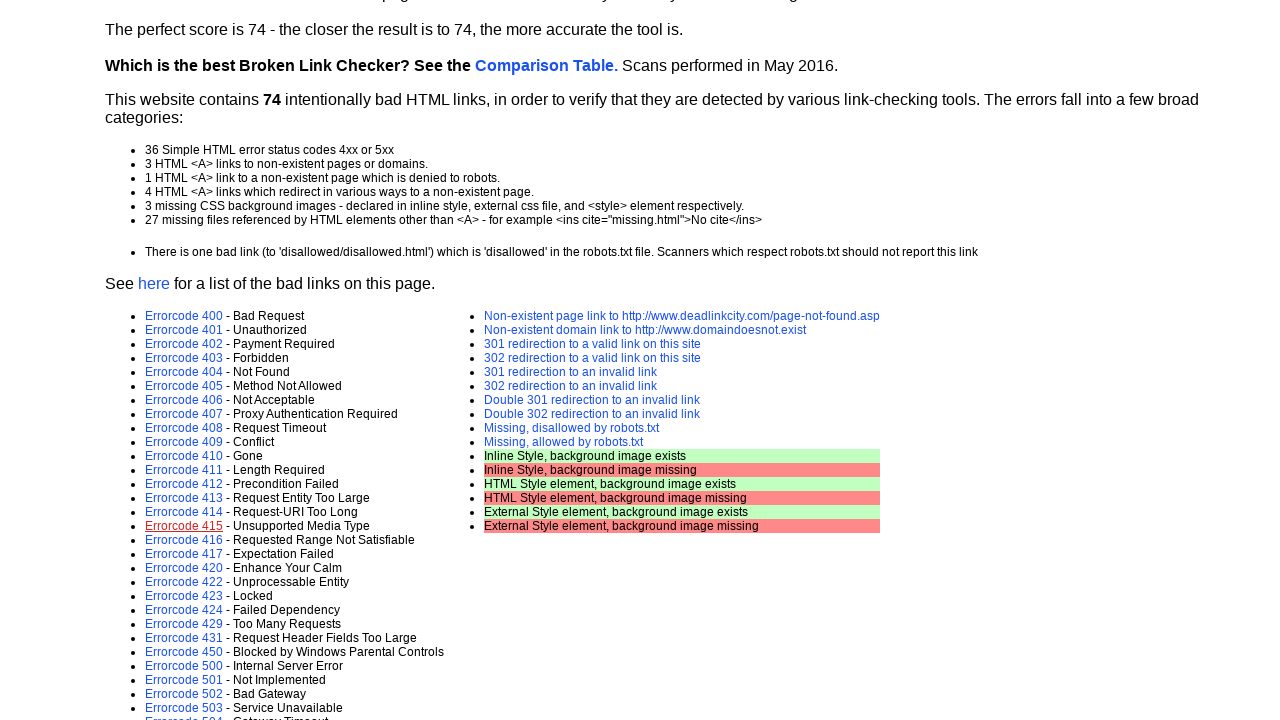

Clicked link: error-page.asp?e=416 at (184, 540) on a >> nth=18
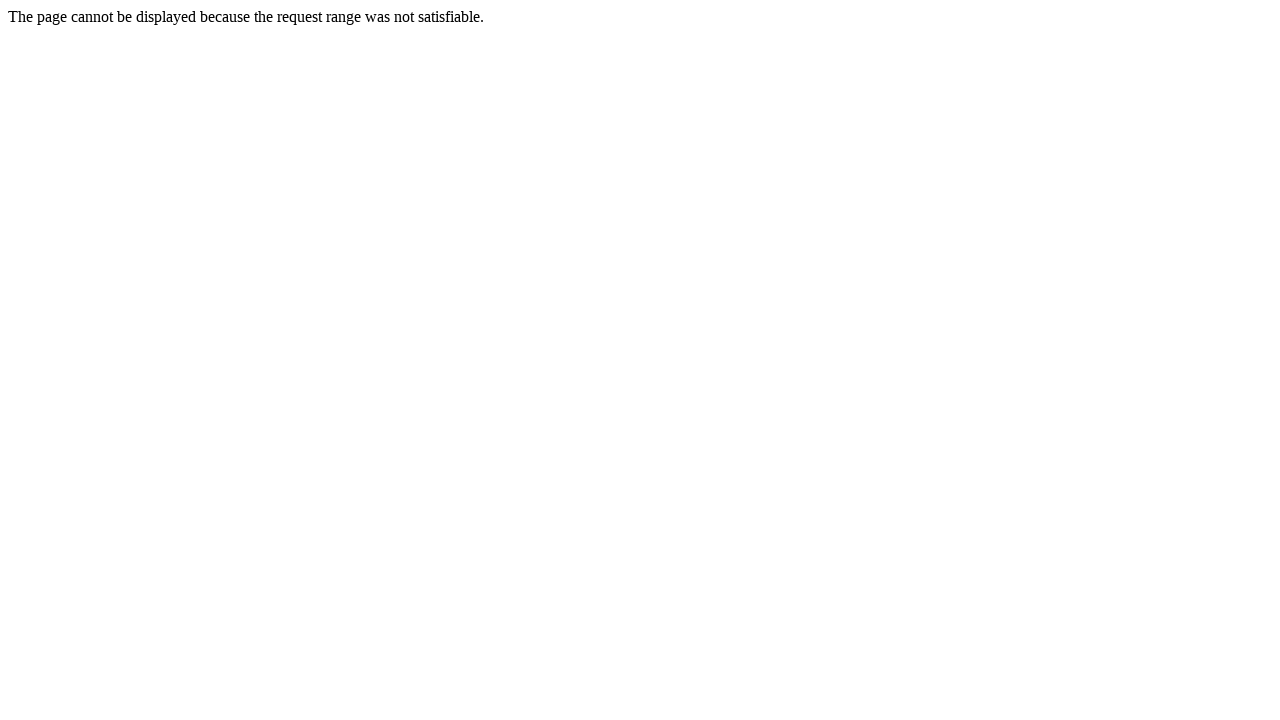

Navigated back to test page
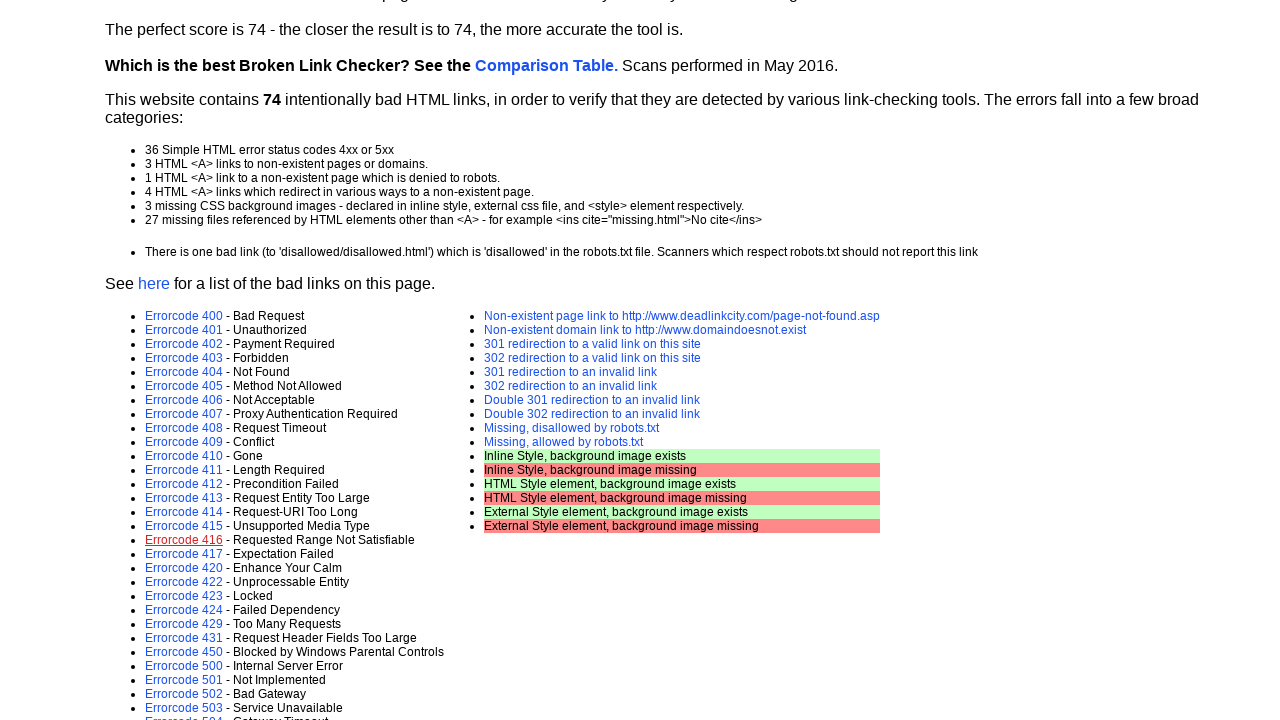

Waited for page to load after navigation
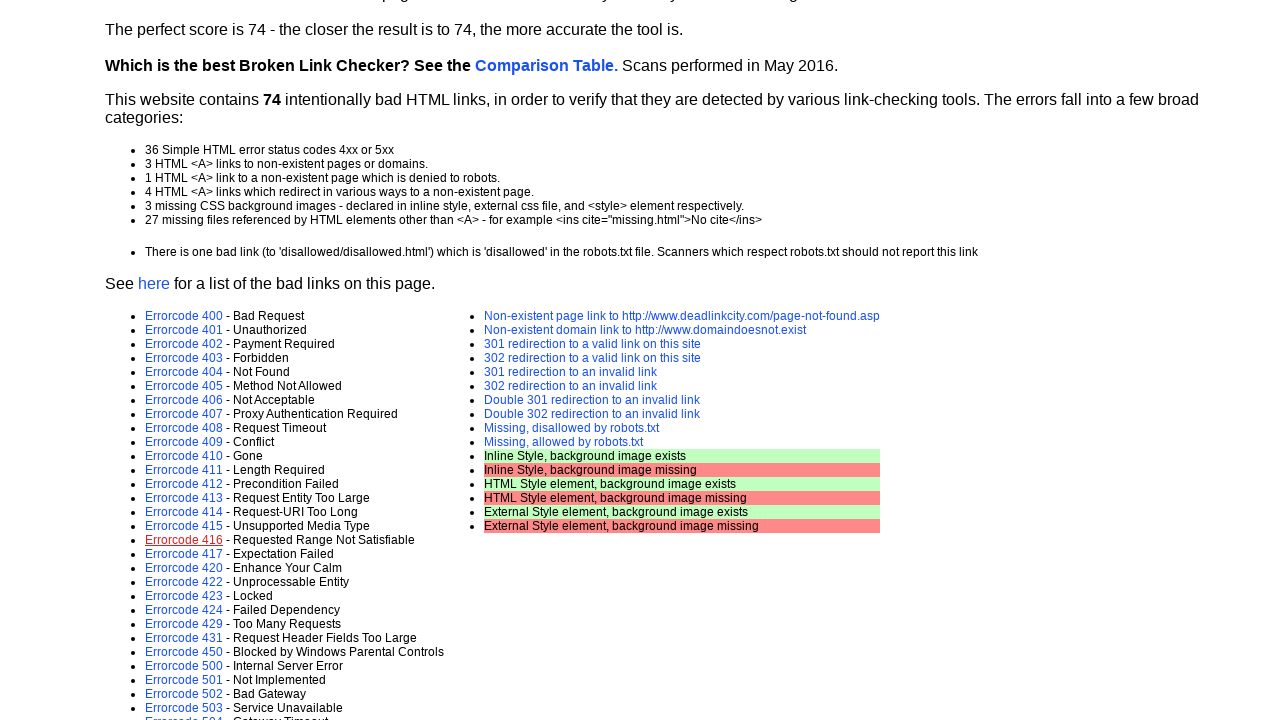

Retrieved href attribute from link
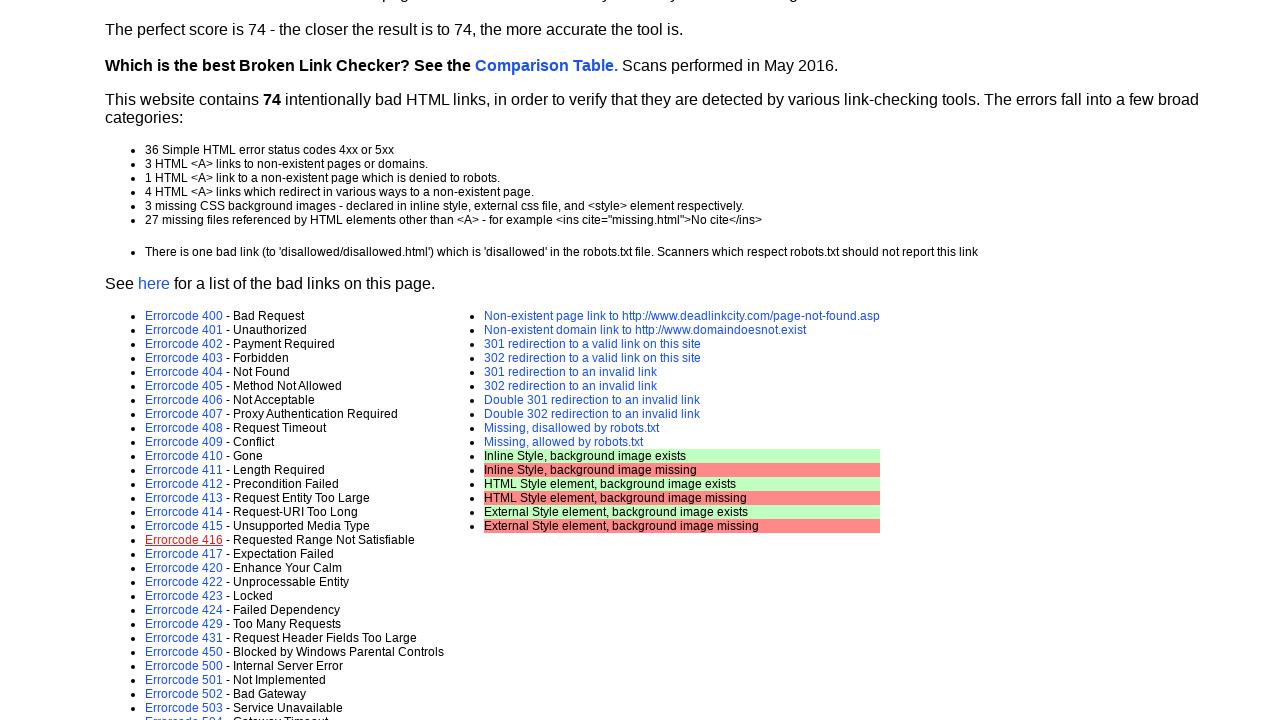

Link is visible: error-page.asp?e=417
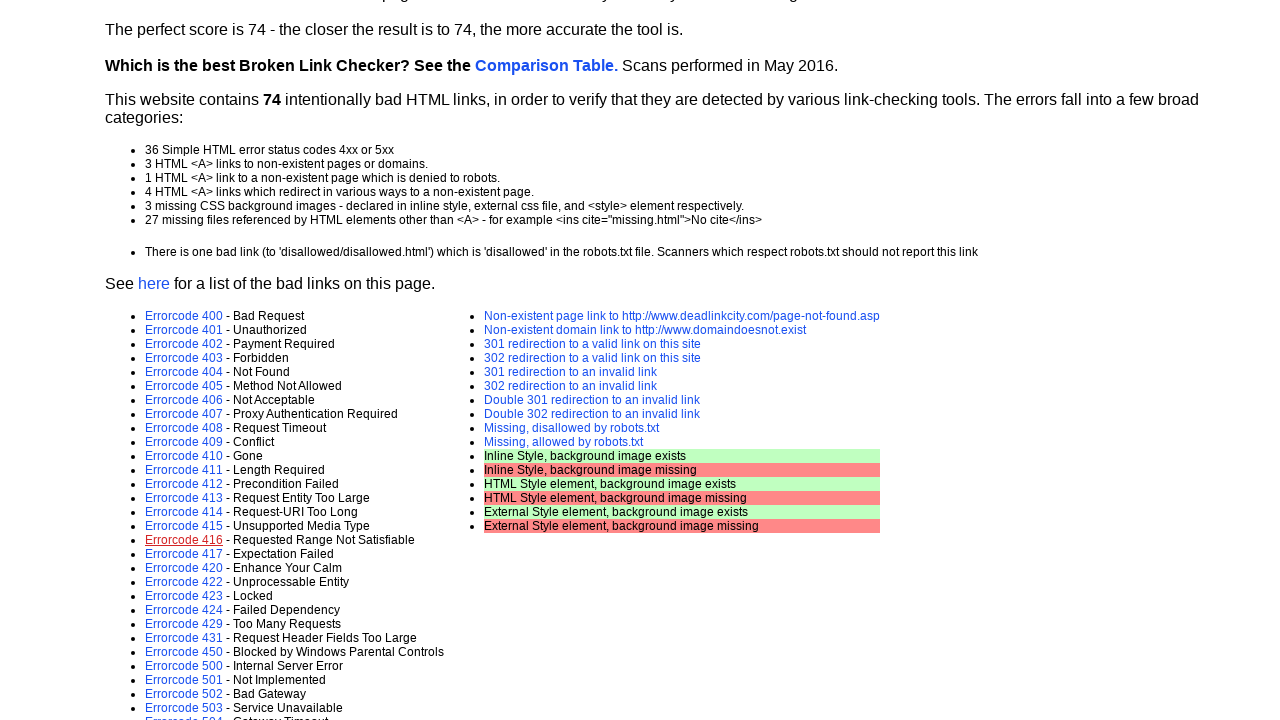

Clicked link: error-page.asp?e=417 at (184, 554) on a >> nth=19
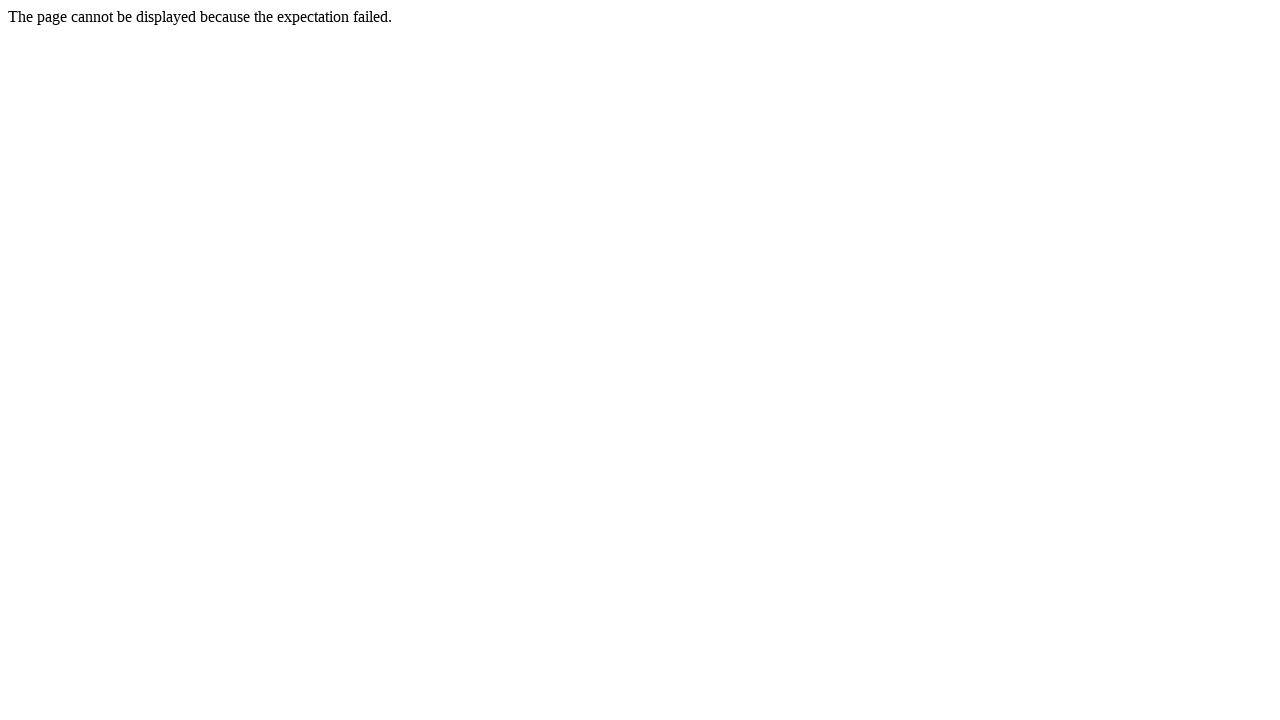

Navigated back to test page
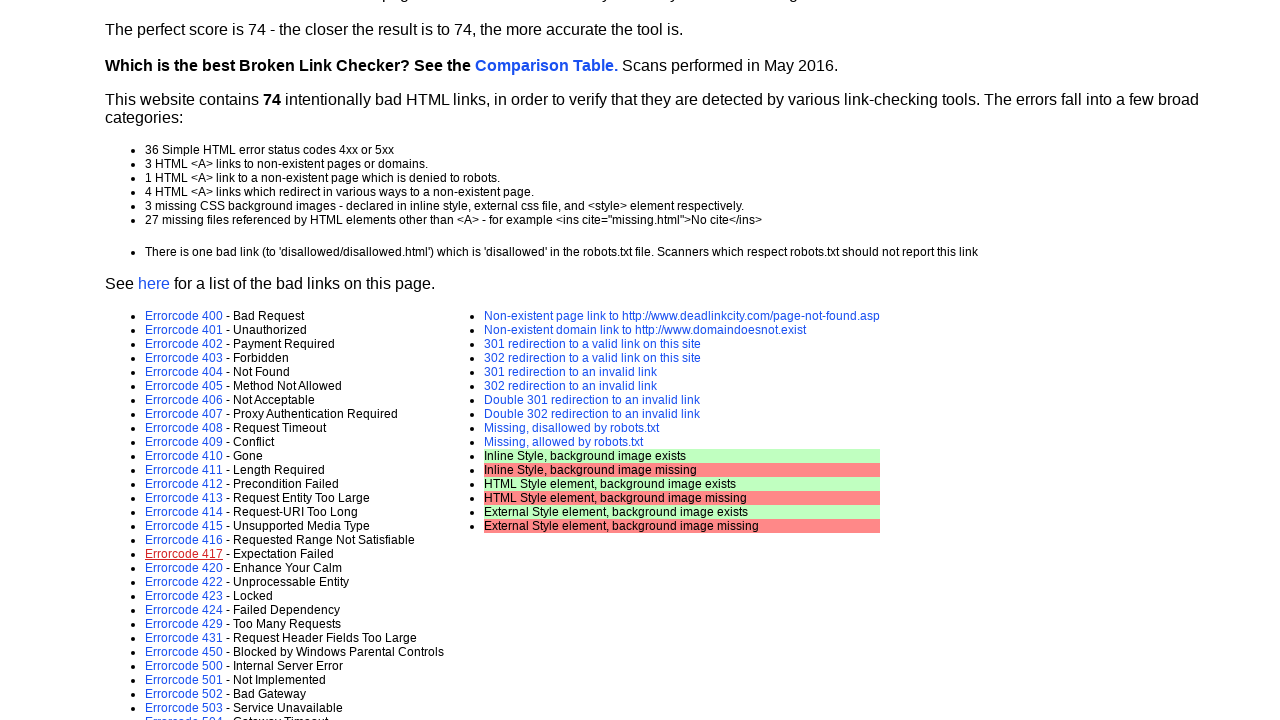

Waited for page to load after navigation
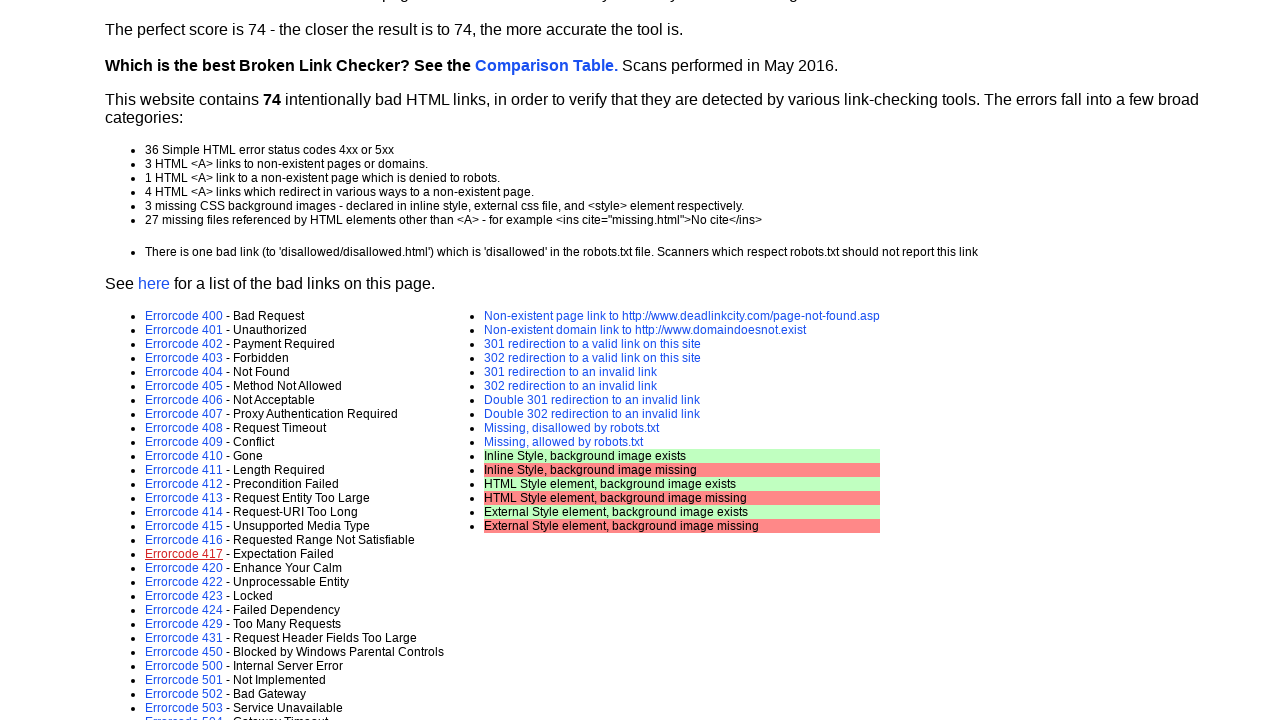

Retrieved href attribute from link
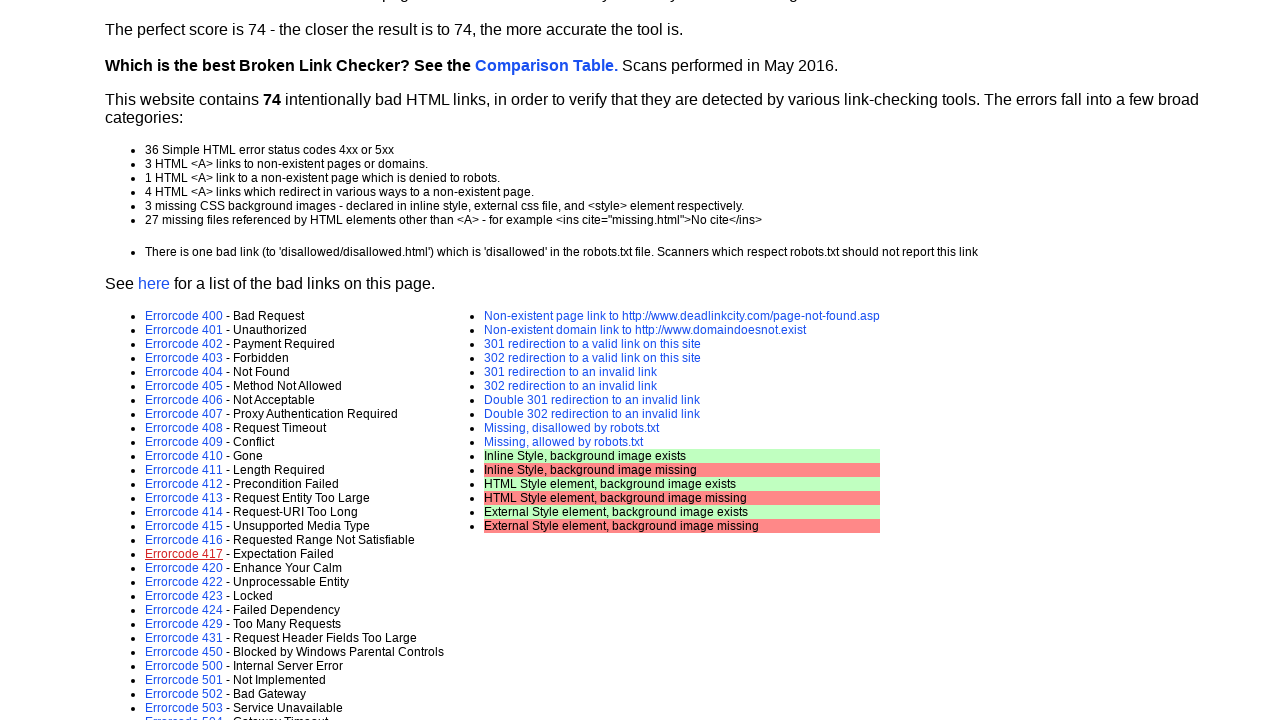

Link is visible: error-page.asp?e=420
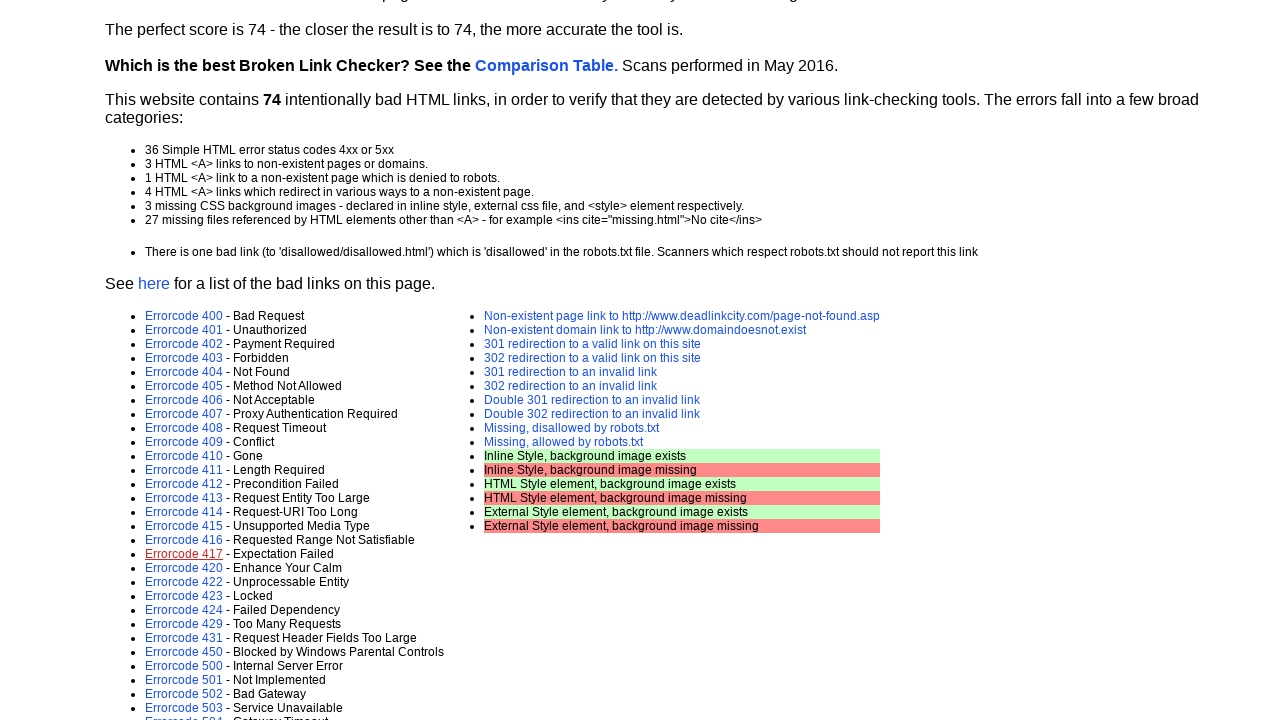

Clicked link: error-page.asp?e=420 at (184, 568) on a >> nth=20
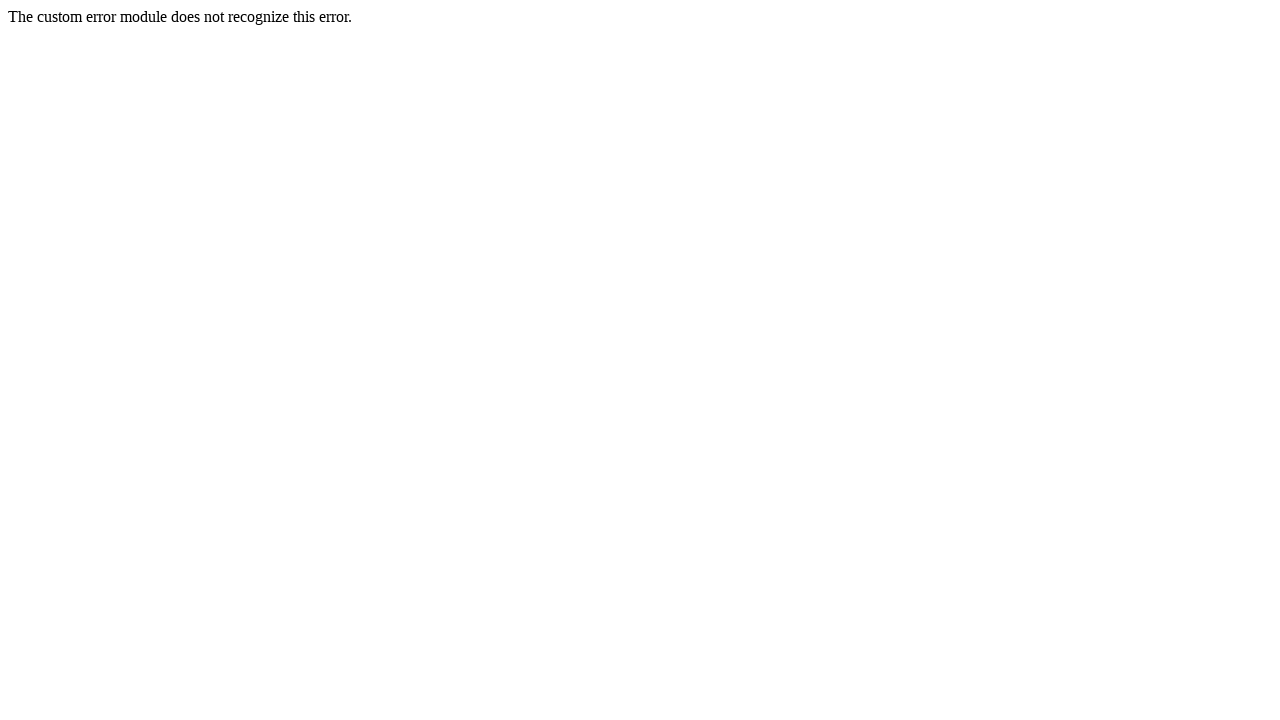

Navigated back to test page
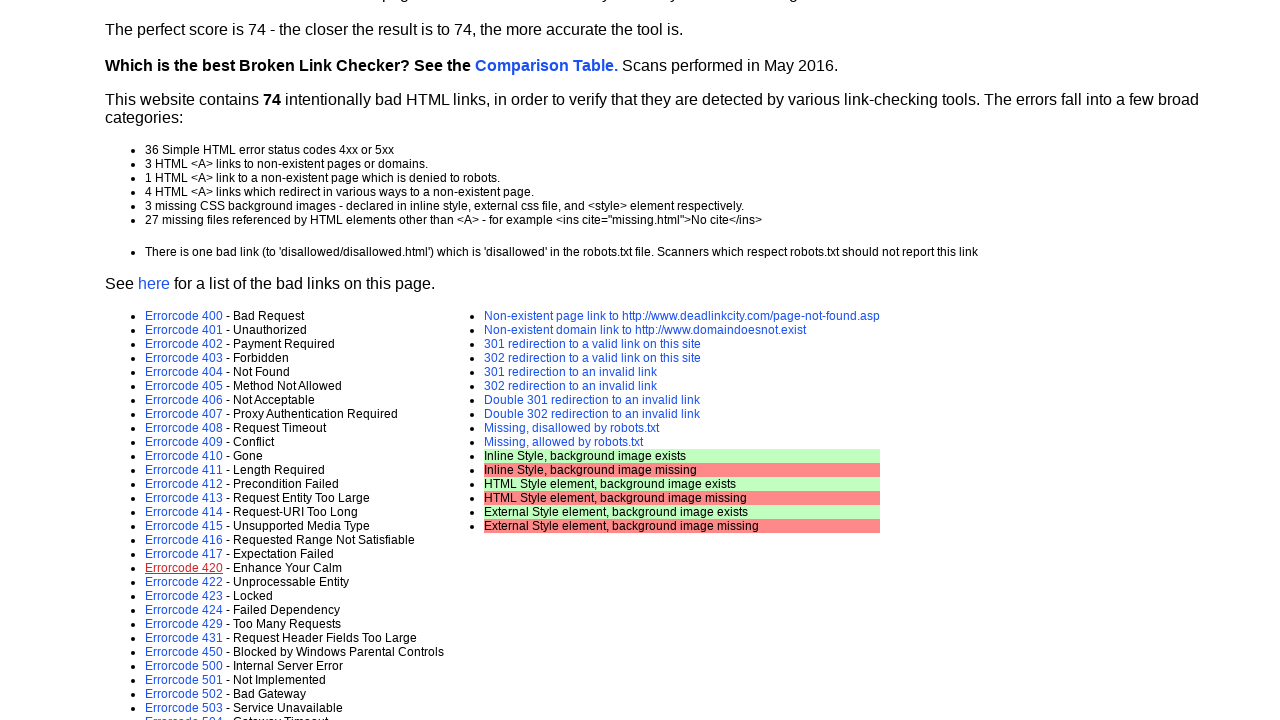

Waited for page to load after navigation
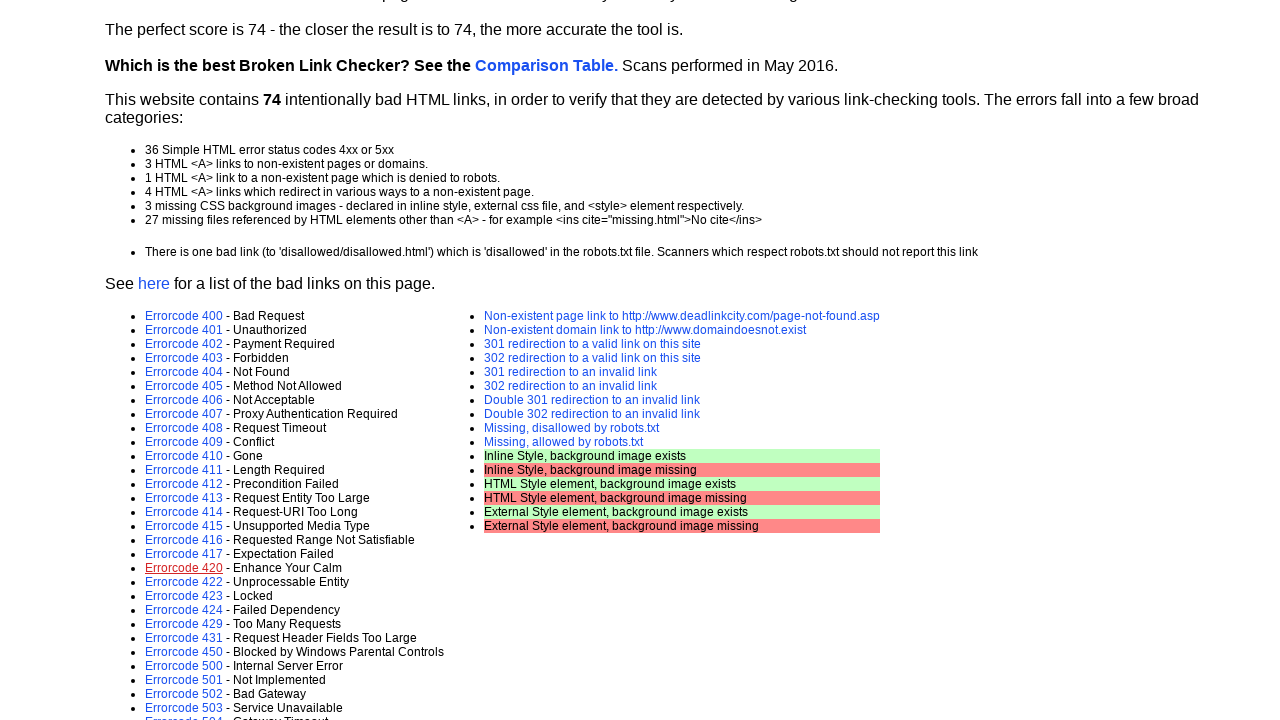

Retrieved href attribute from link
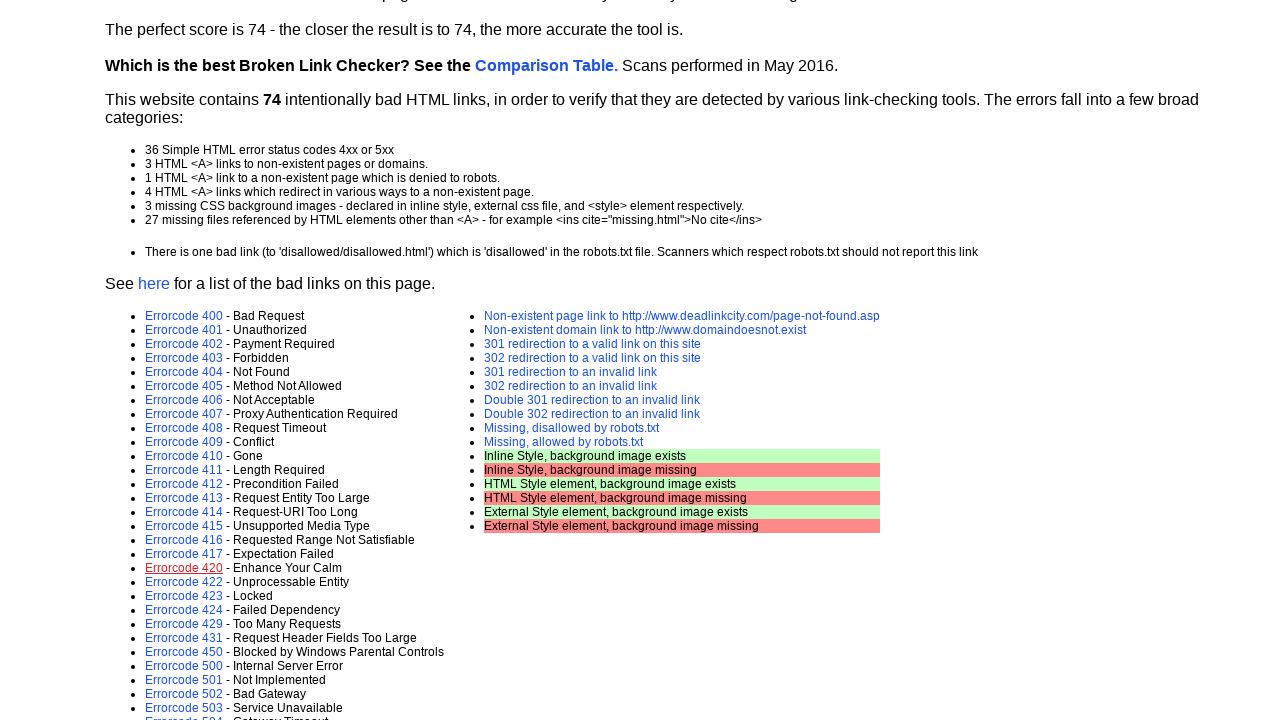

Link is visible: error-page.asp?e=422
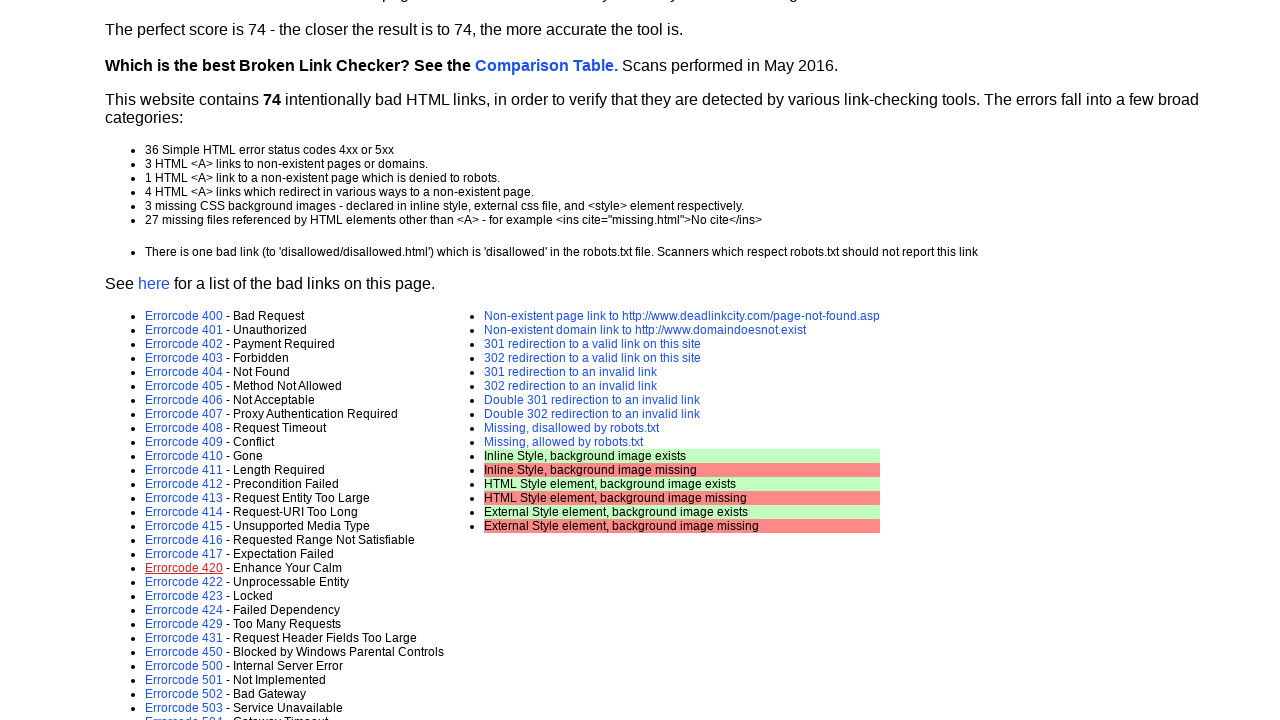

Clicked link: error-page.asp?e=422 at (184, 582) on a >> nth=21
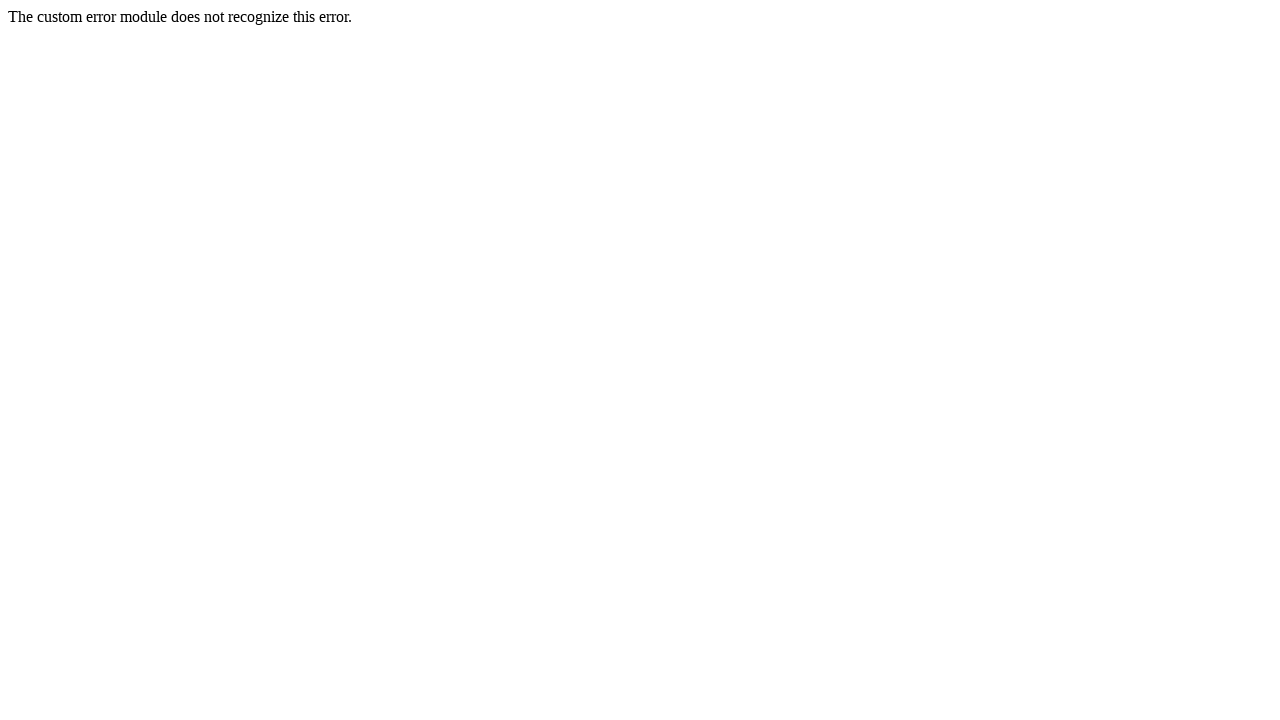

Navigated back to test page
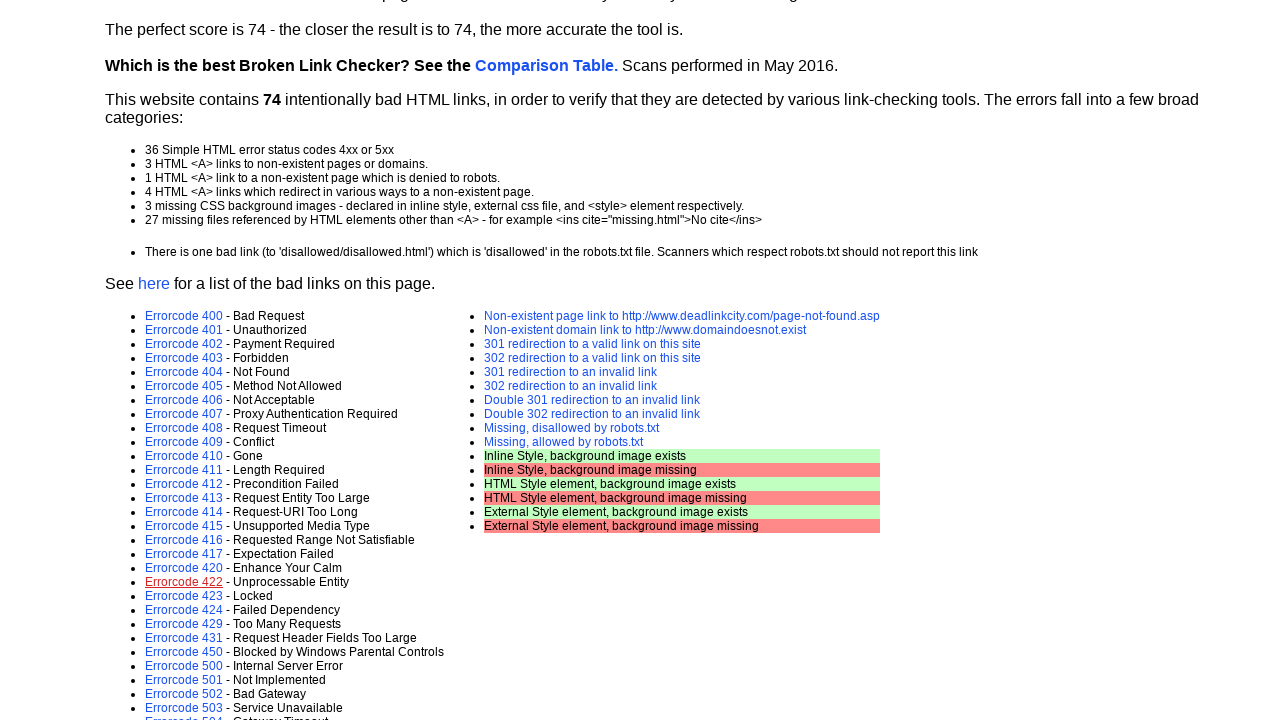

Waited for page to load after navigation
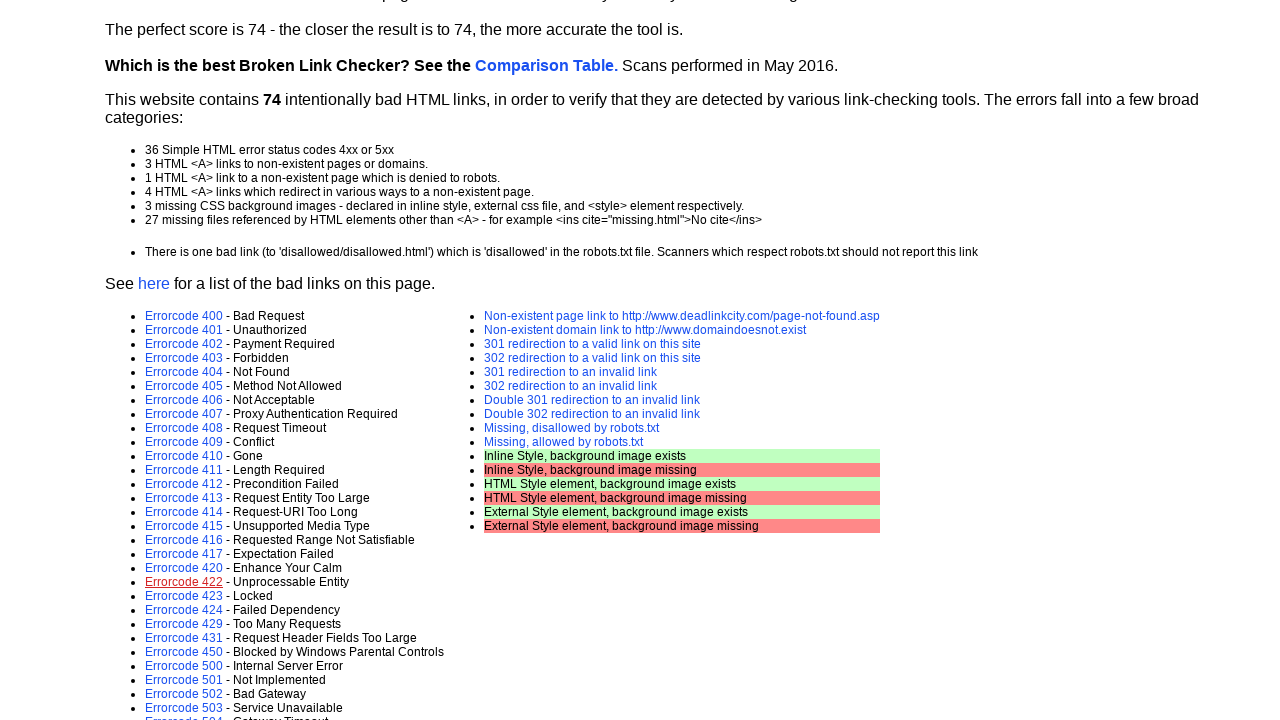

Retrieved href attribute from link
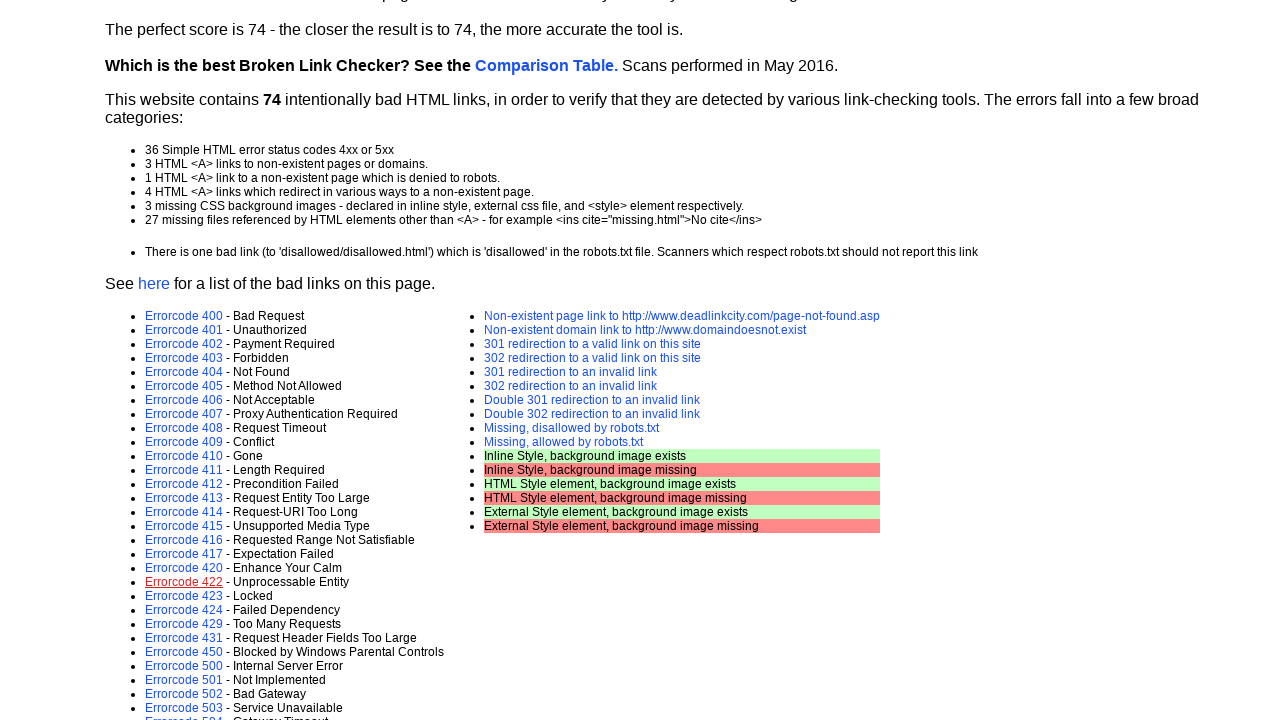

Link is visible: error-page.asp?e=423
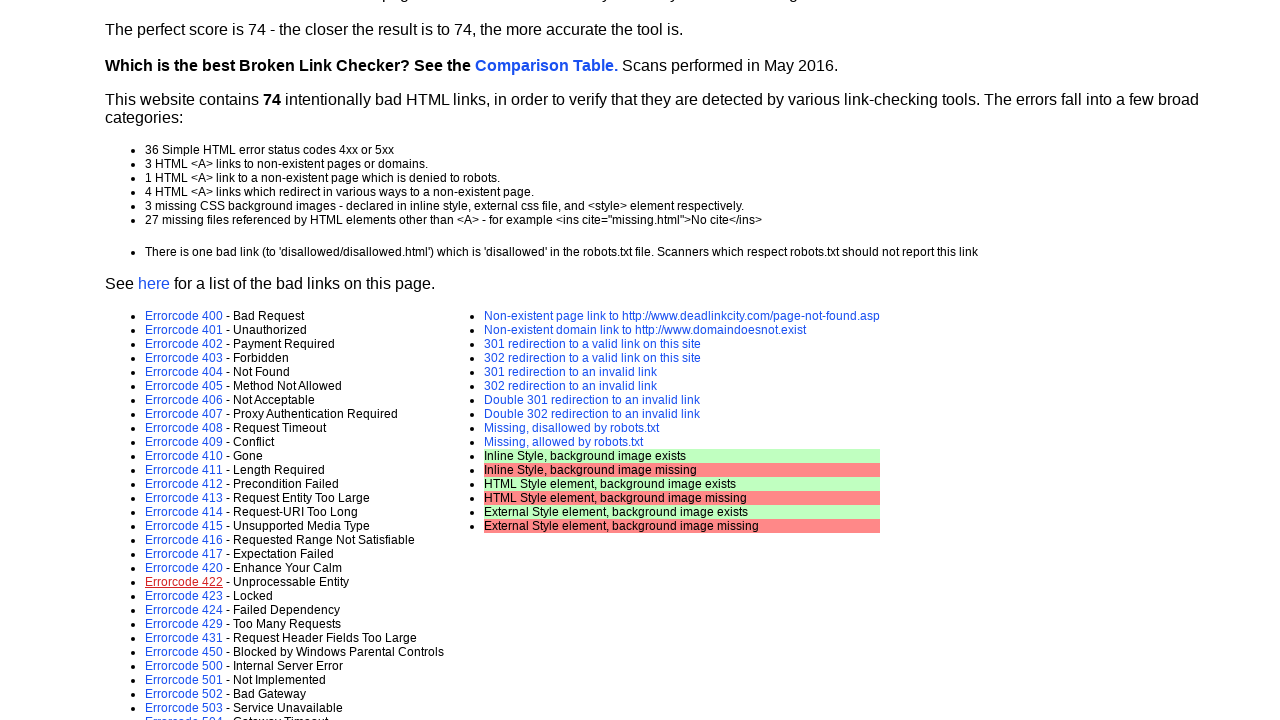

Clicked link: error-page.asp?e=423 at (184, 596) on a >> nth=22
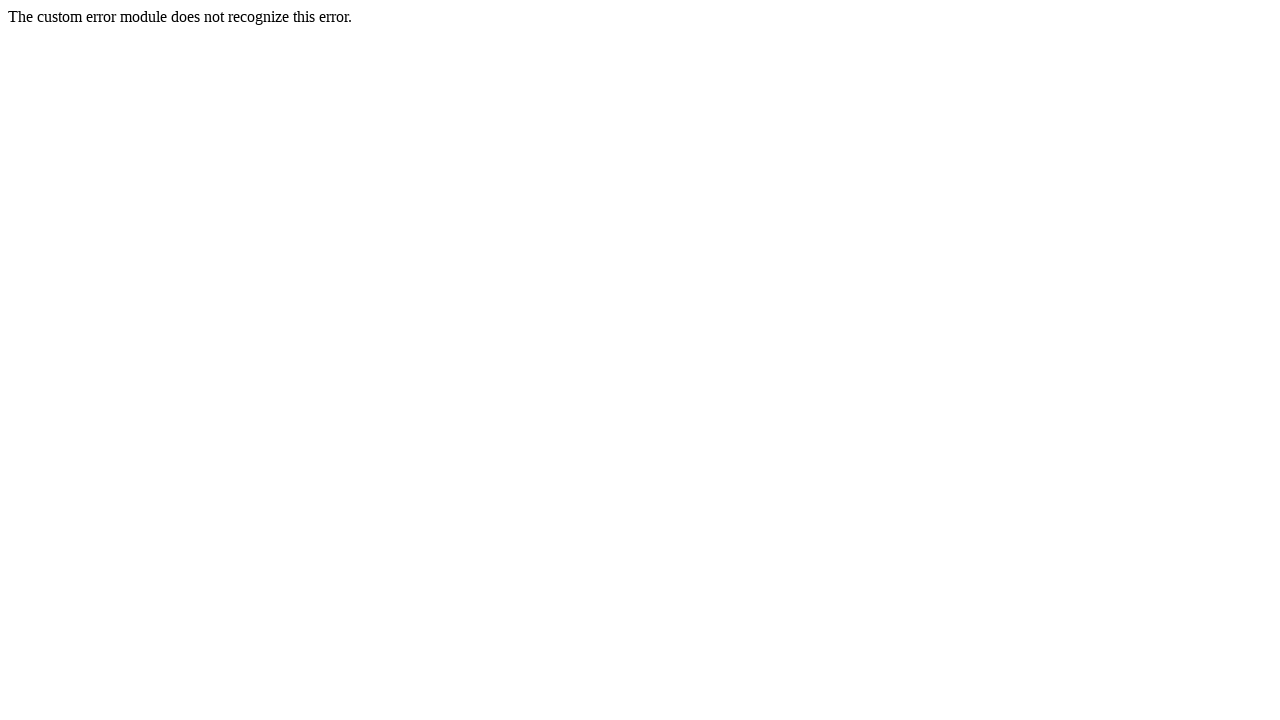

Navigated back to test page
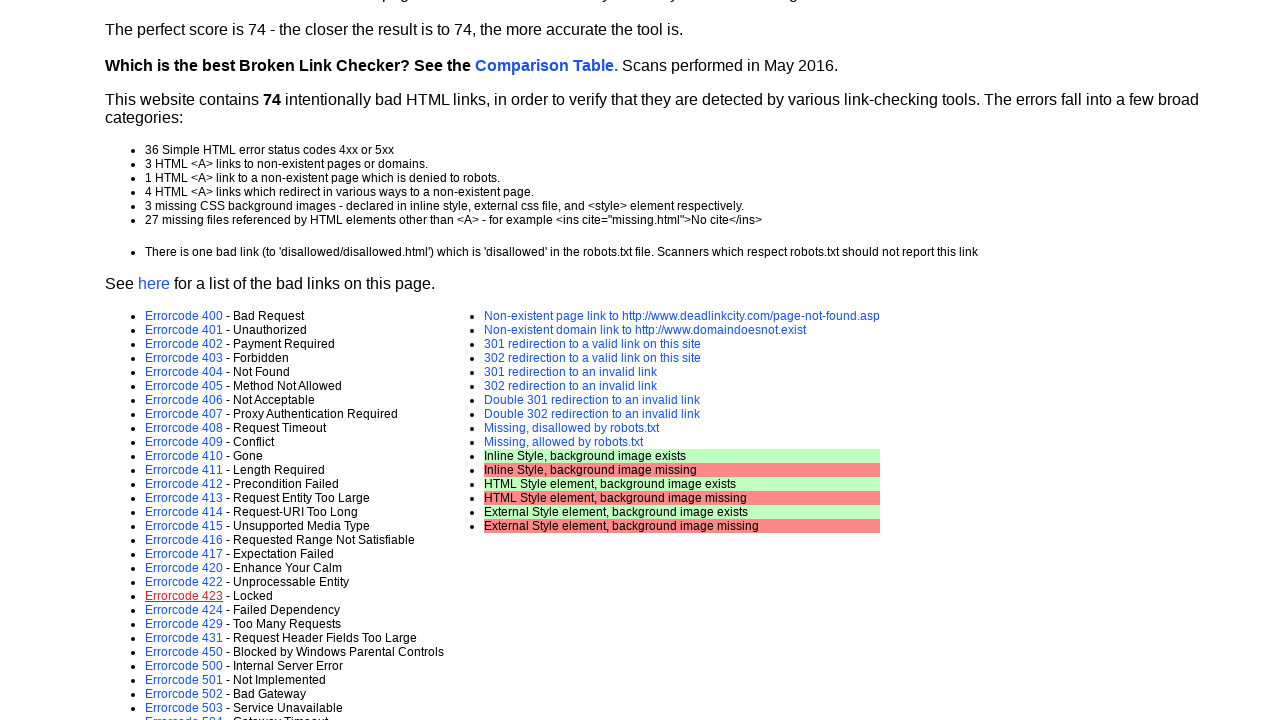

Waited for page to load after navigation
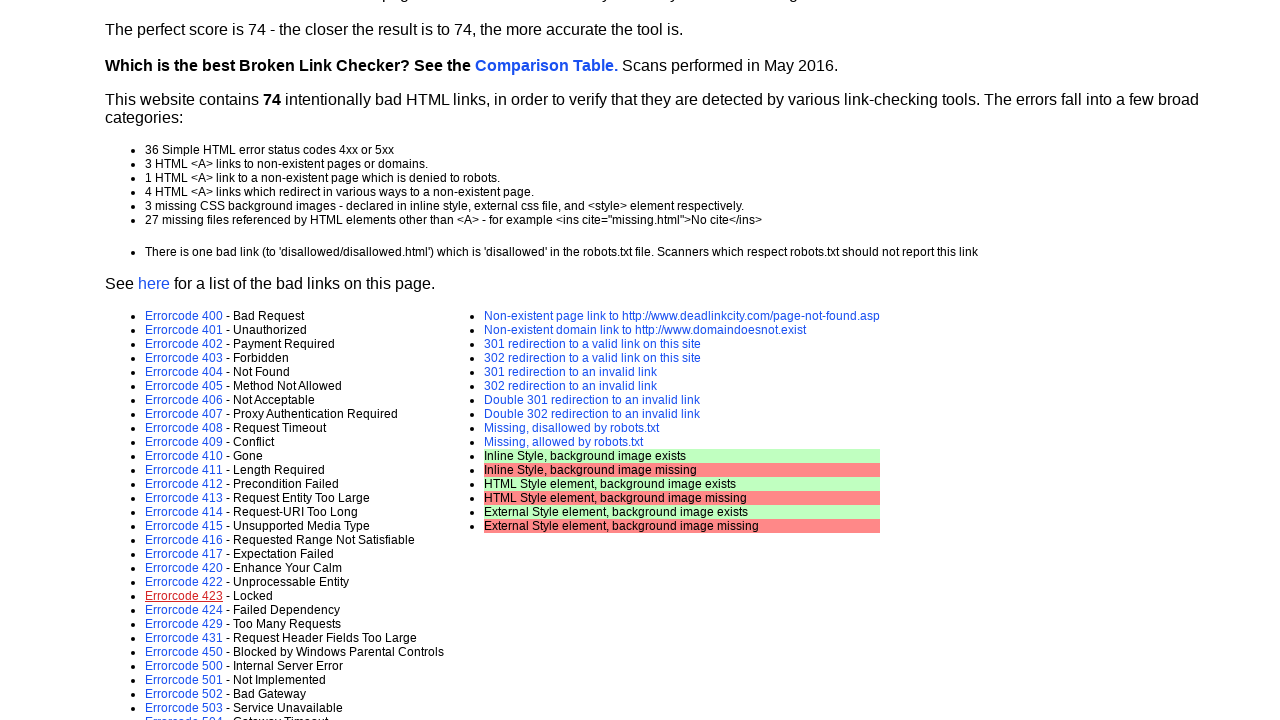

Retrieved href attribute from link
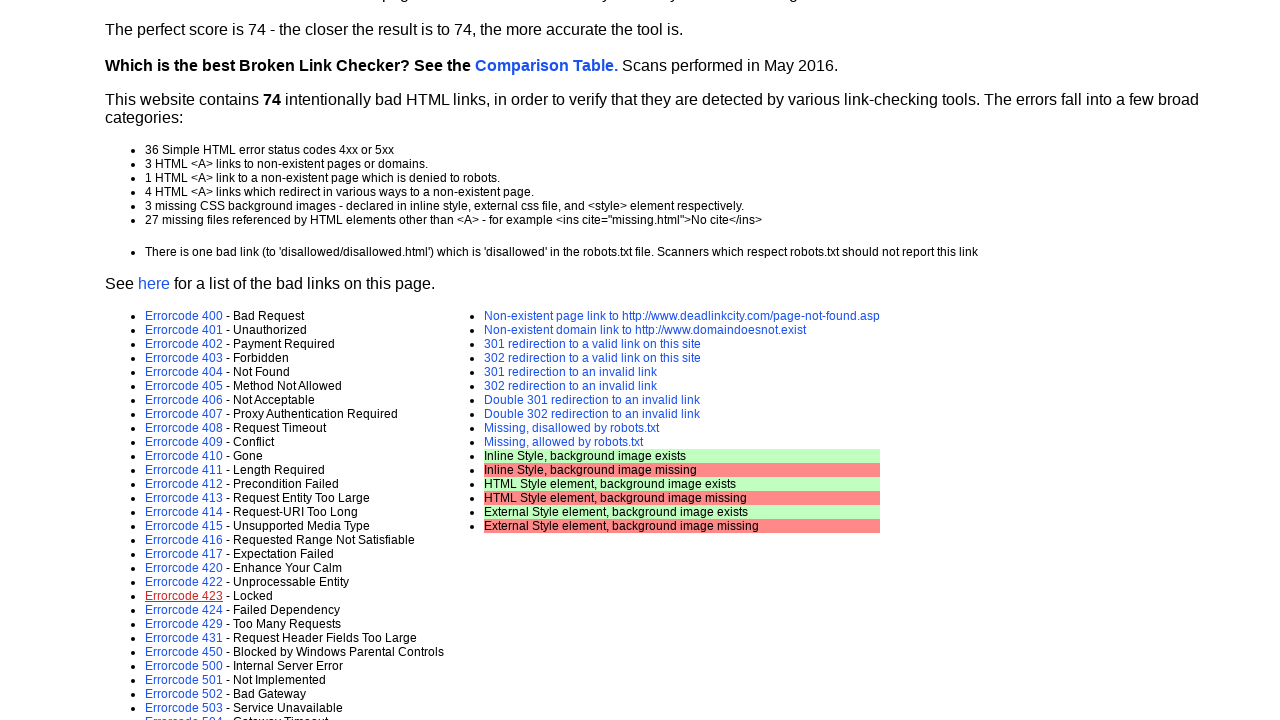

Link is visible: error-page.asp?e=424
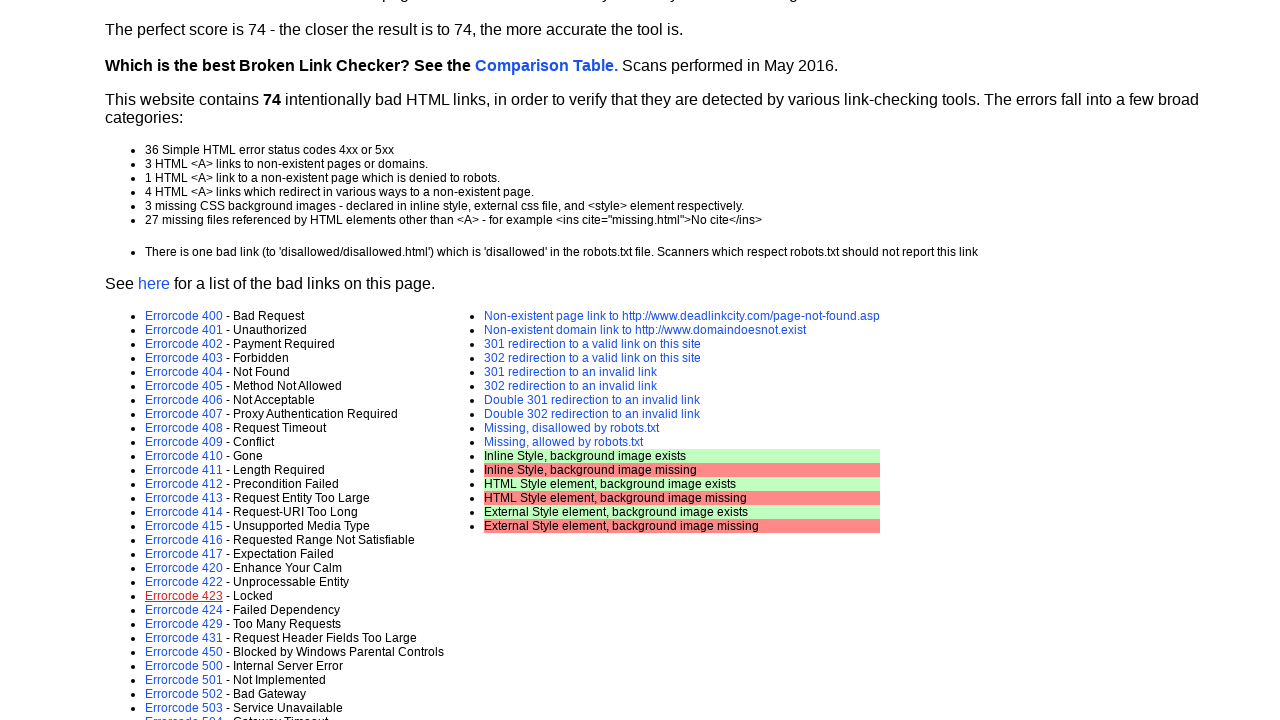

Clicked link: error-page.asp?e=424 at (184, 610) on a >> nth=23
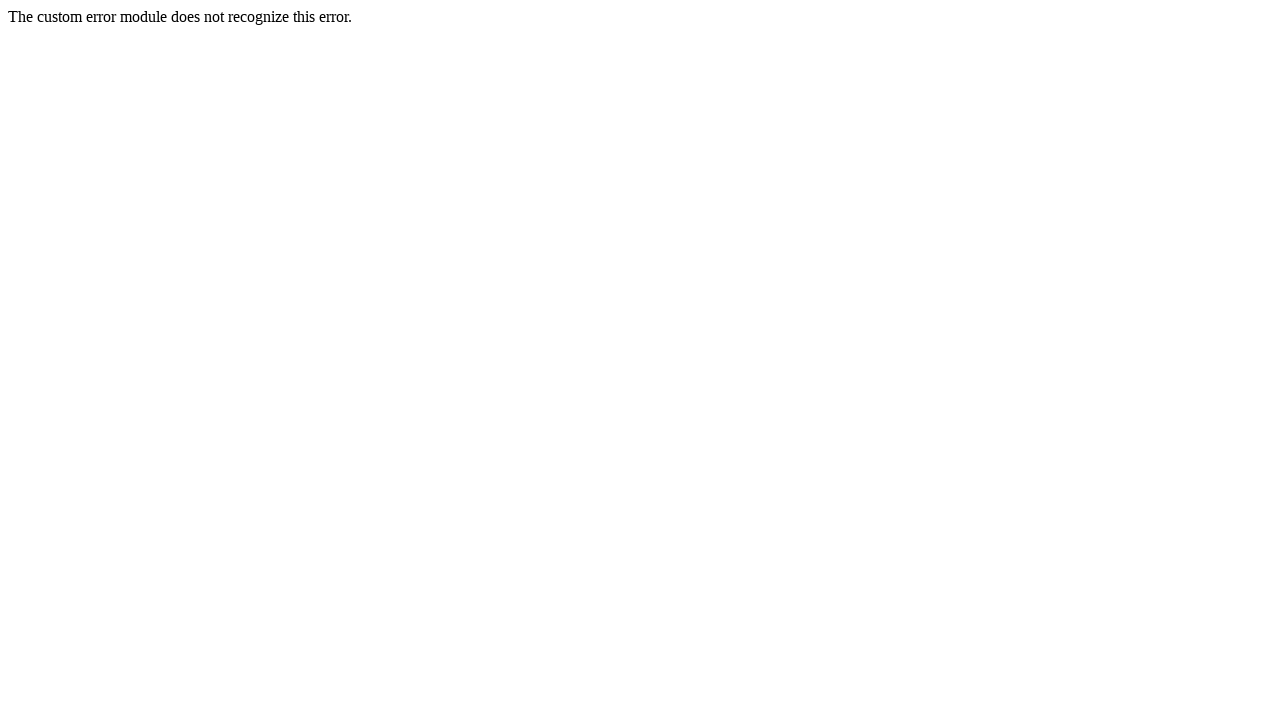

Navigated back to test page
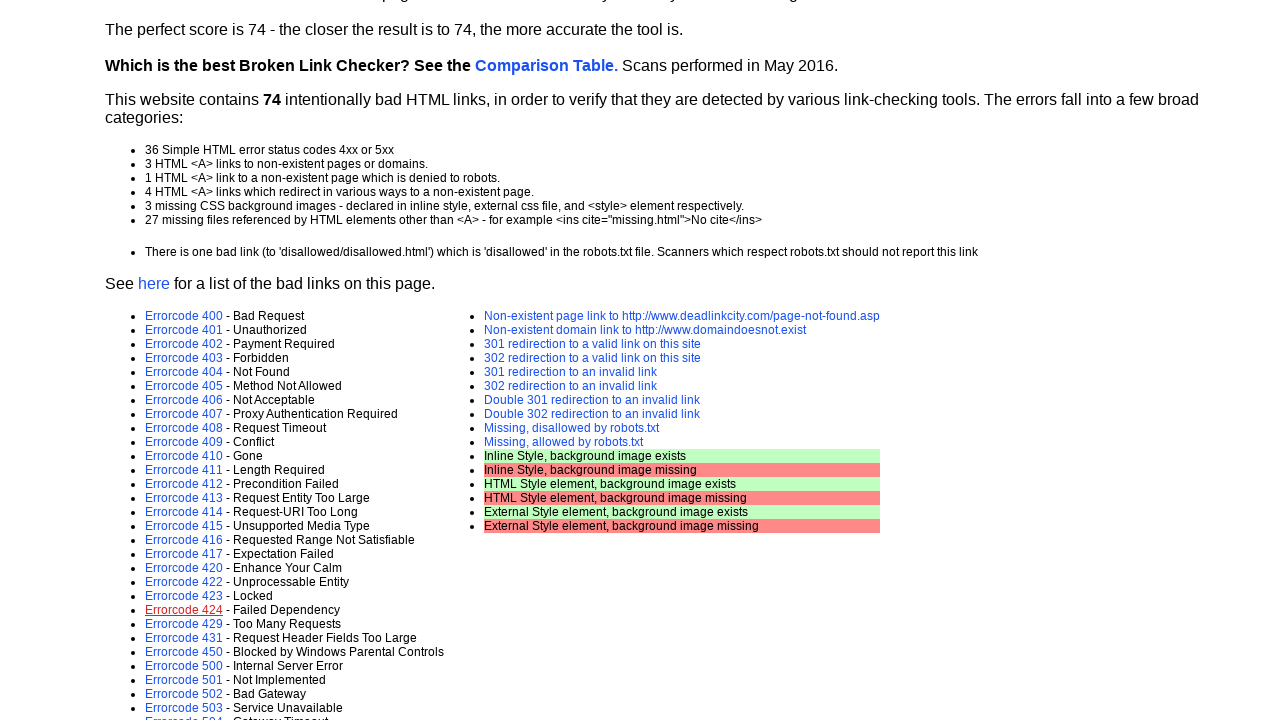

Waited for page to load after navigation
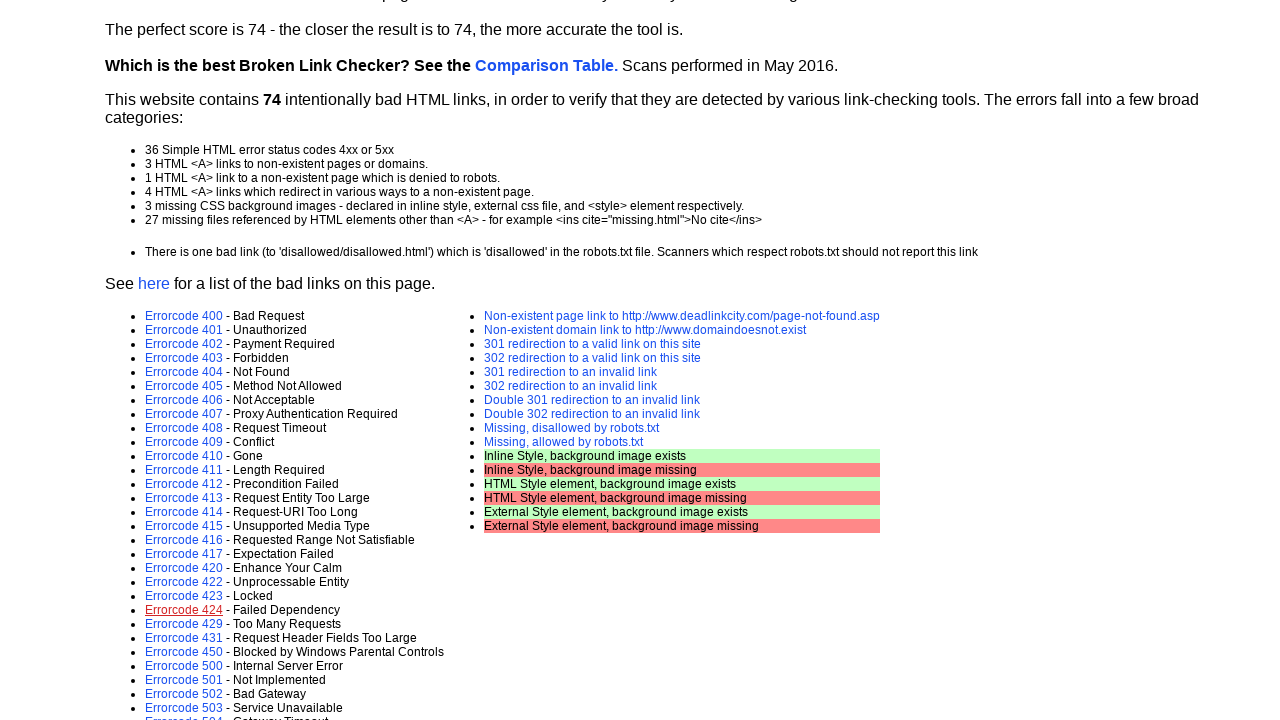

Retrieved href attribute from link
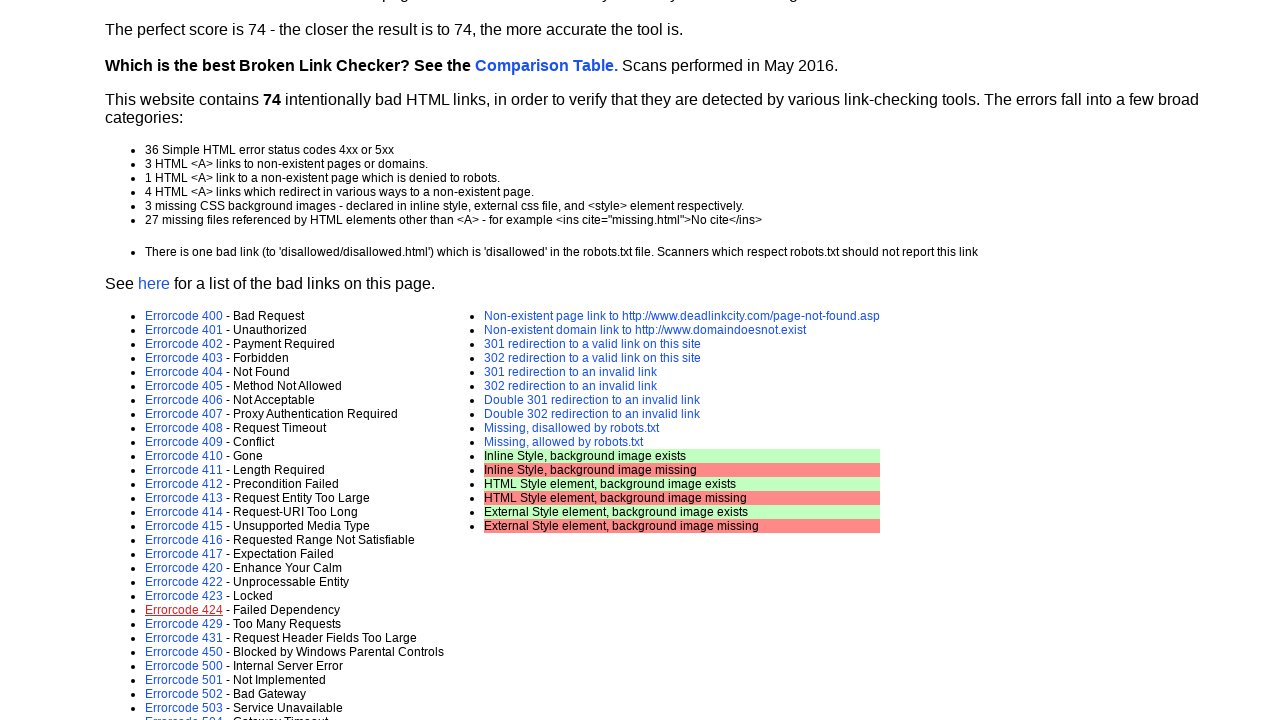

Link is visible: error-page.asp?e=429
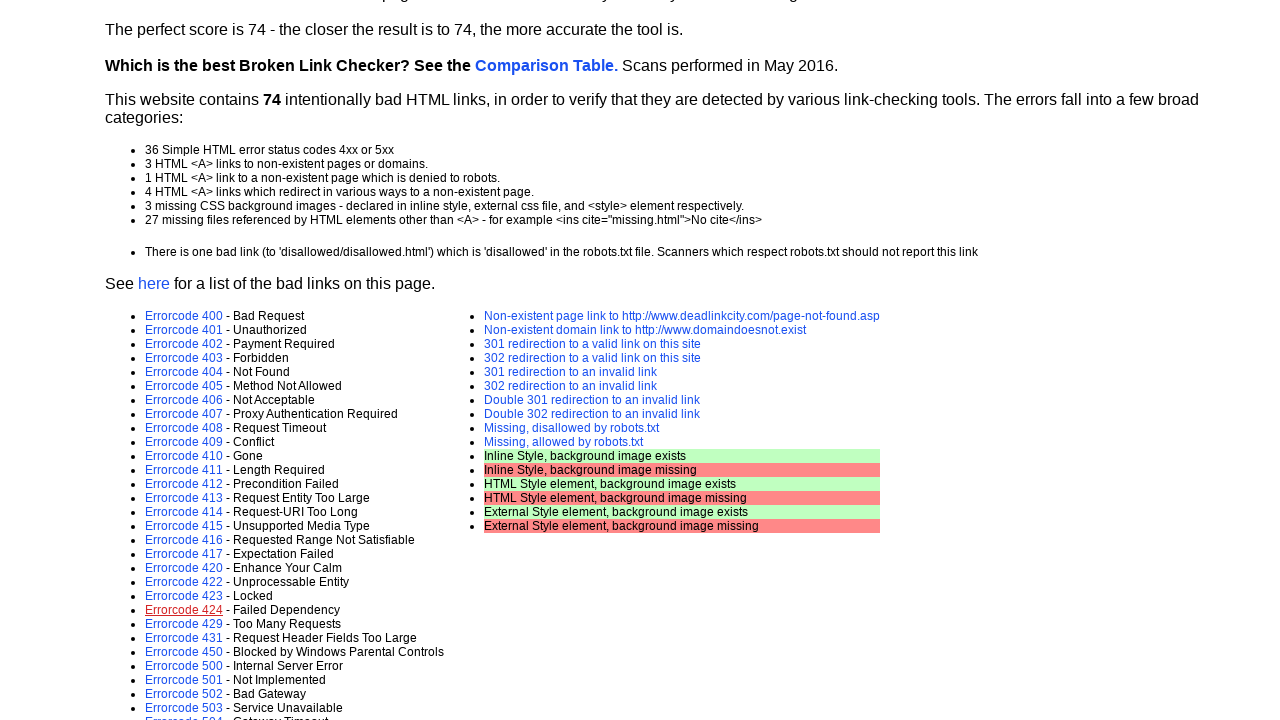

Clicked link: error-page.asp?e=429 at (184, 624) on a >> nth=24
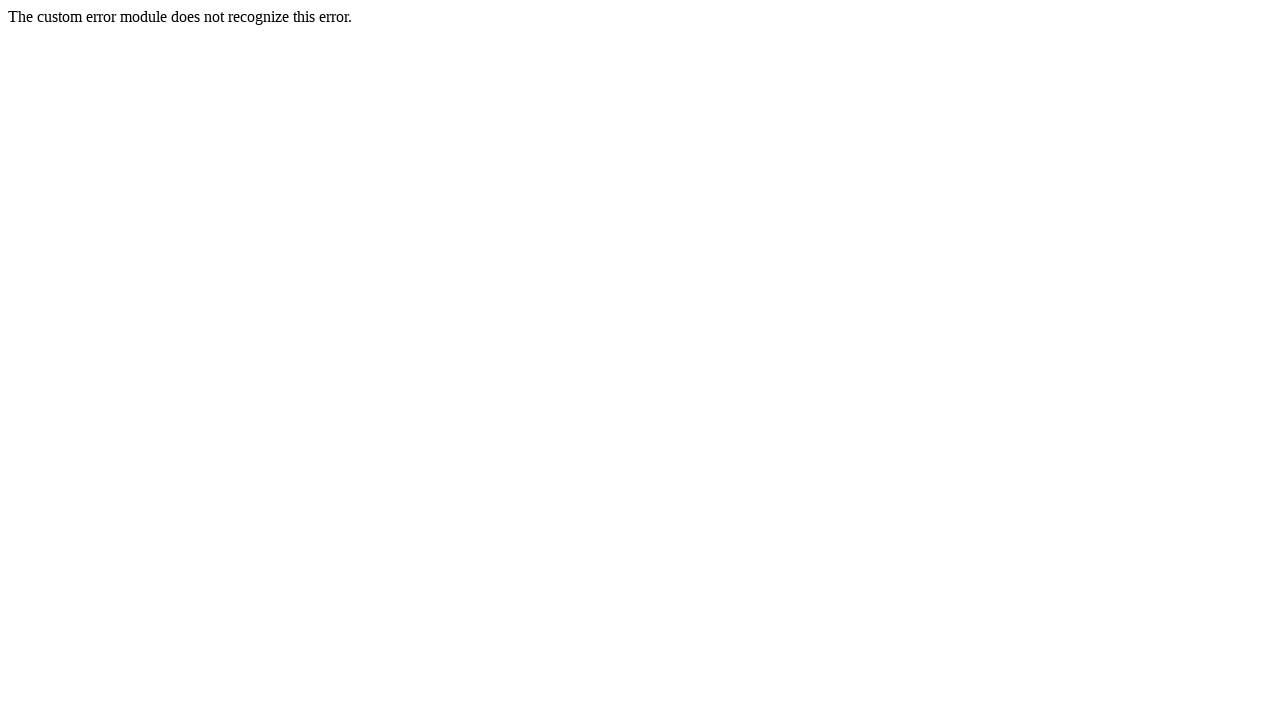

Navigated back to test page
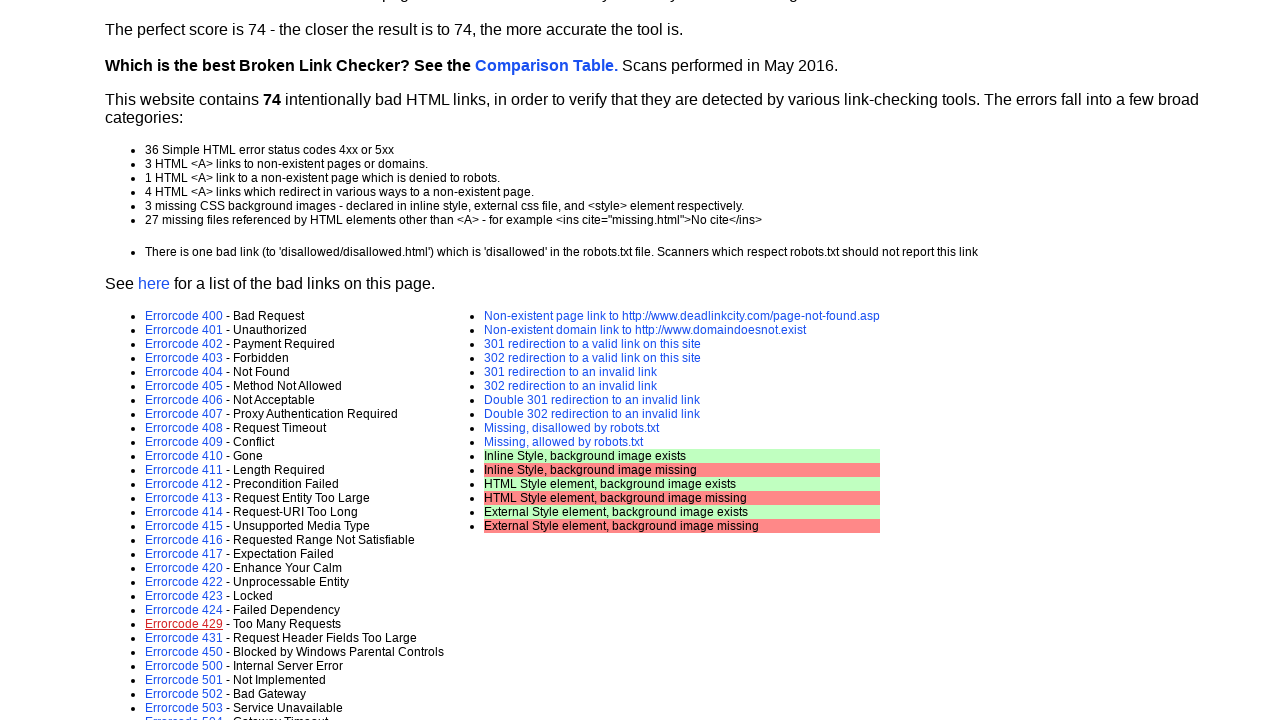

Waited for page to load after navigation
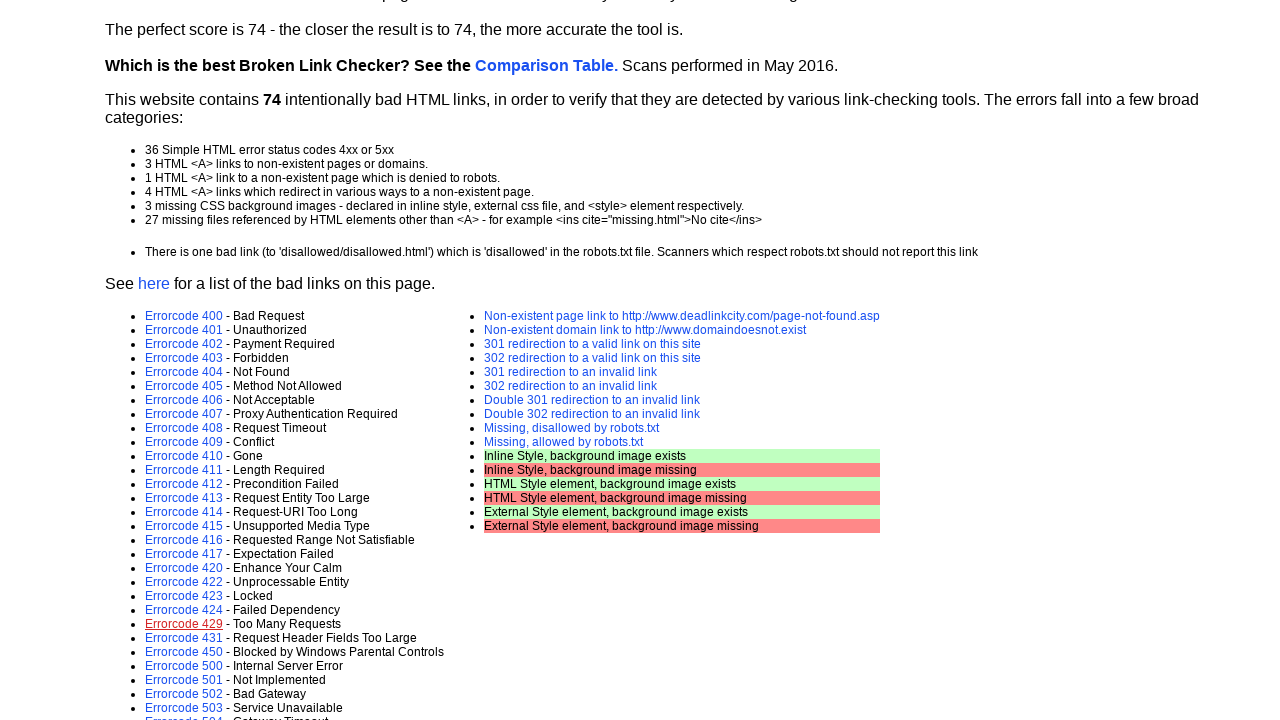

Retrieved href attribute from link
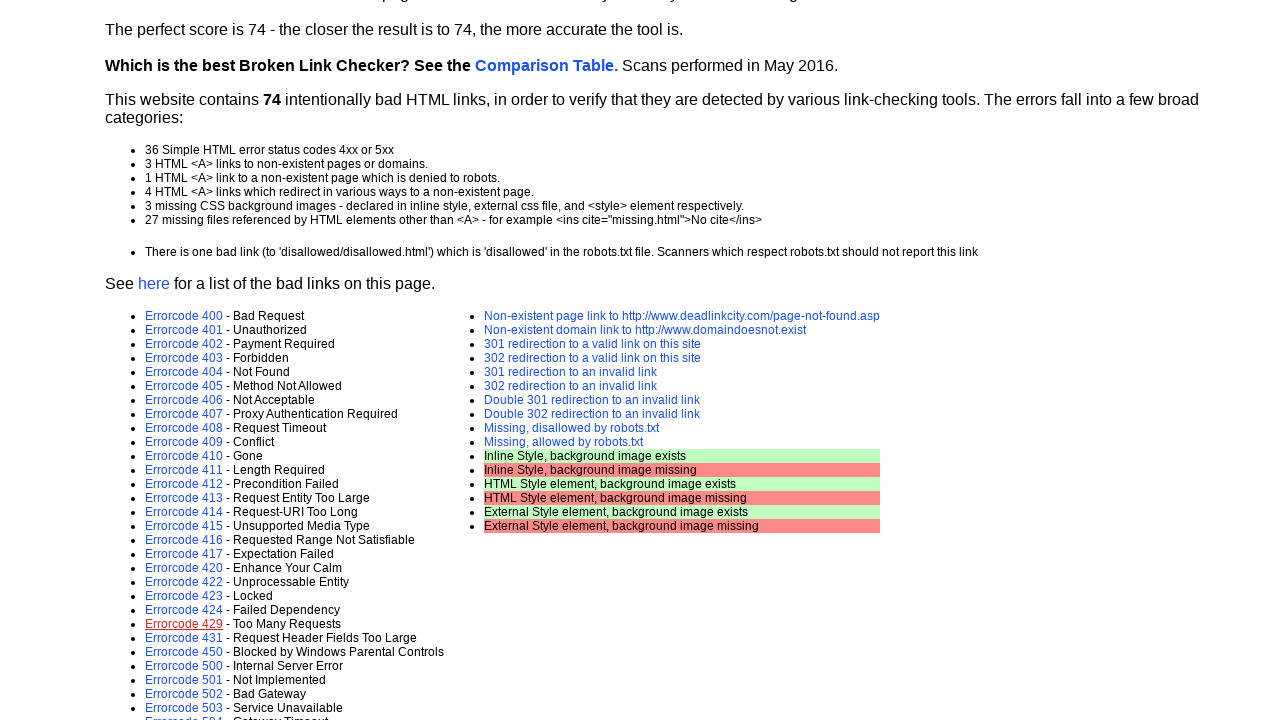

Link is visible: error-page.asp?e=431
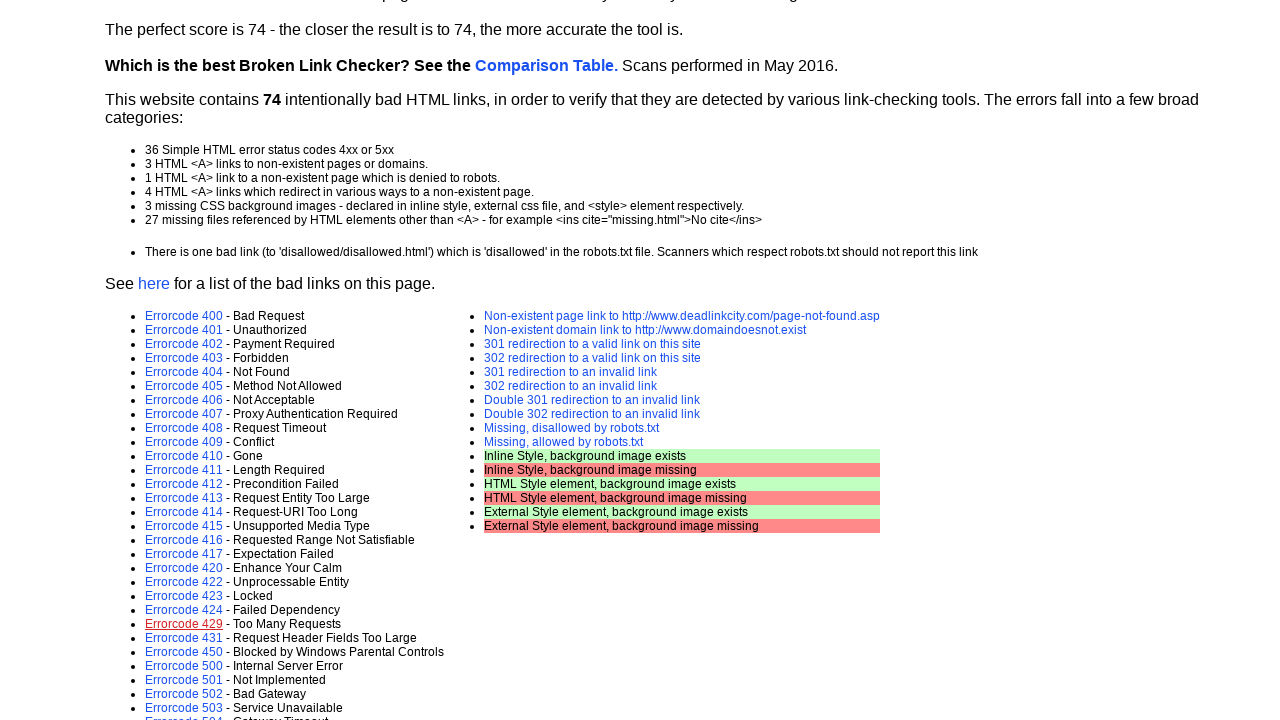

Clicked link: error-page.asp?e=431 at (184, 638) on a >> nth=25
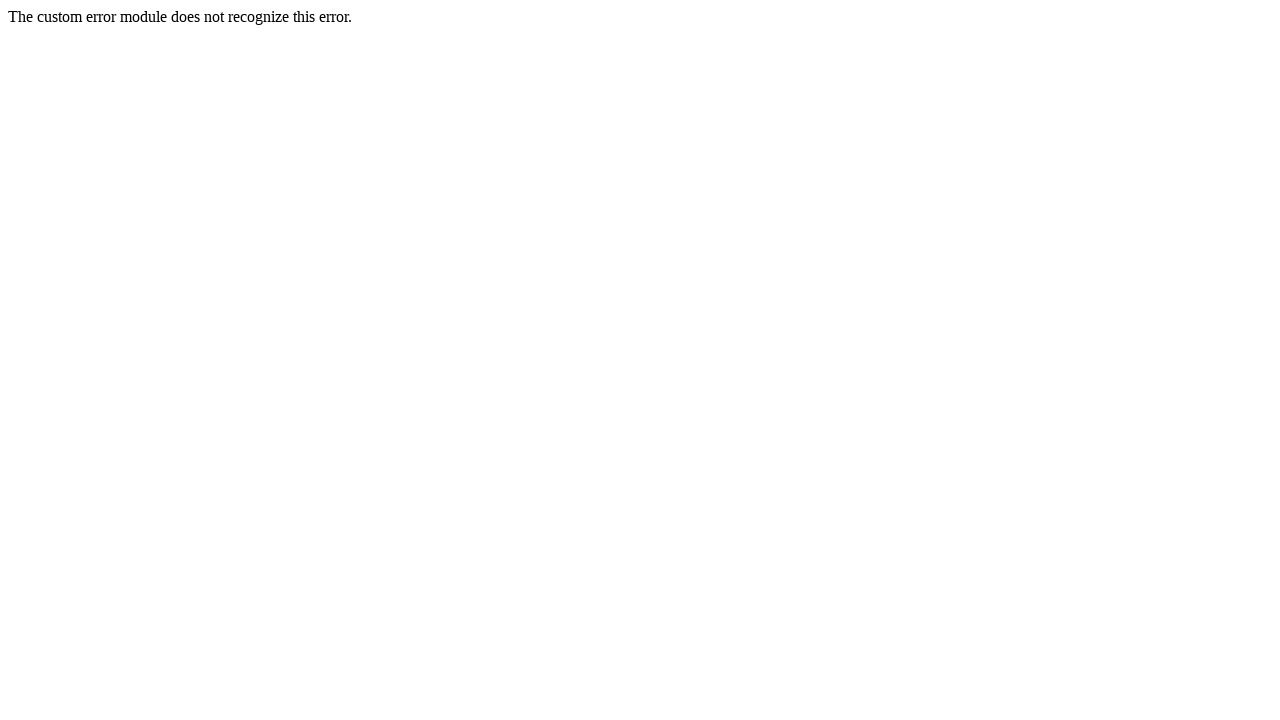

Navigated back to test page
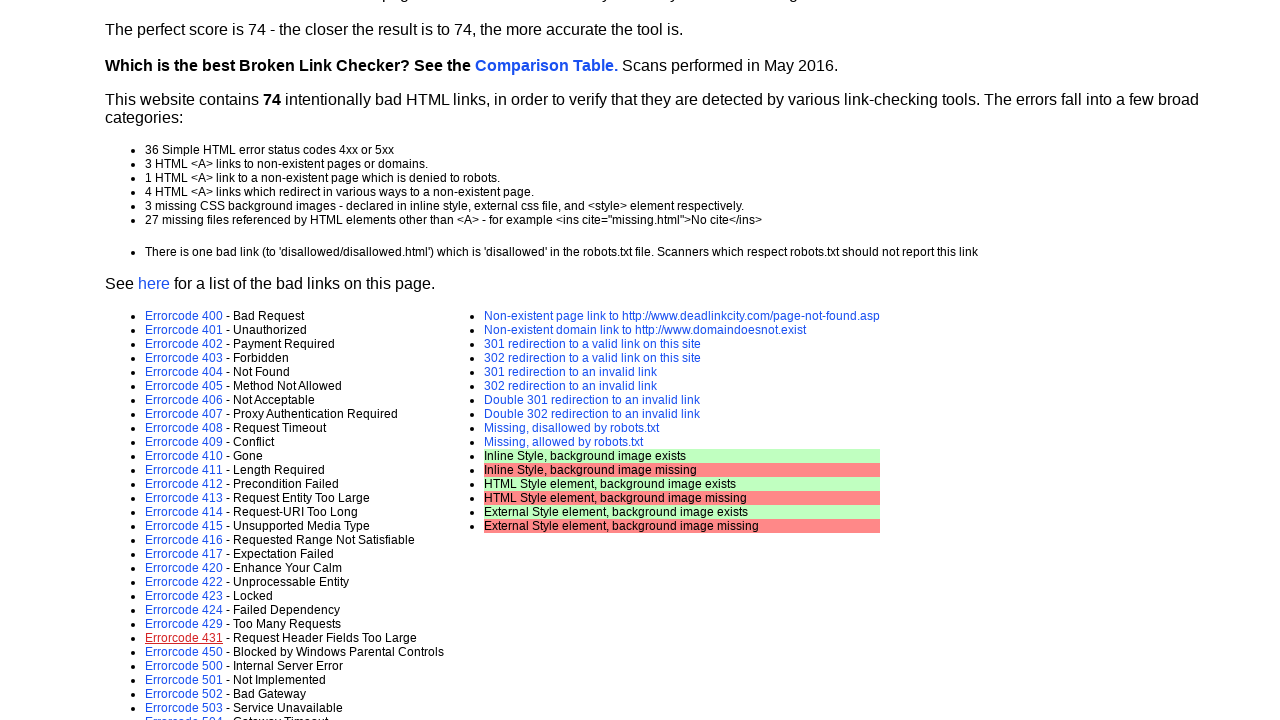

Waited for page to load after navigation
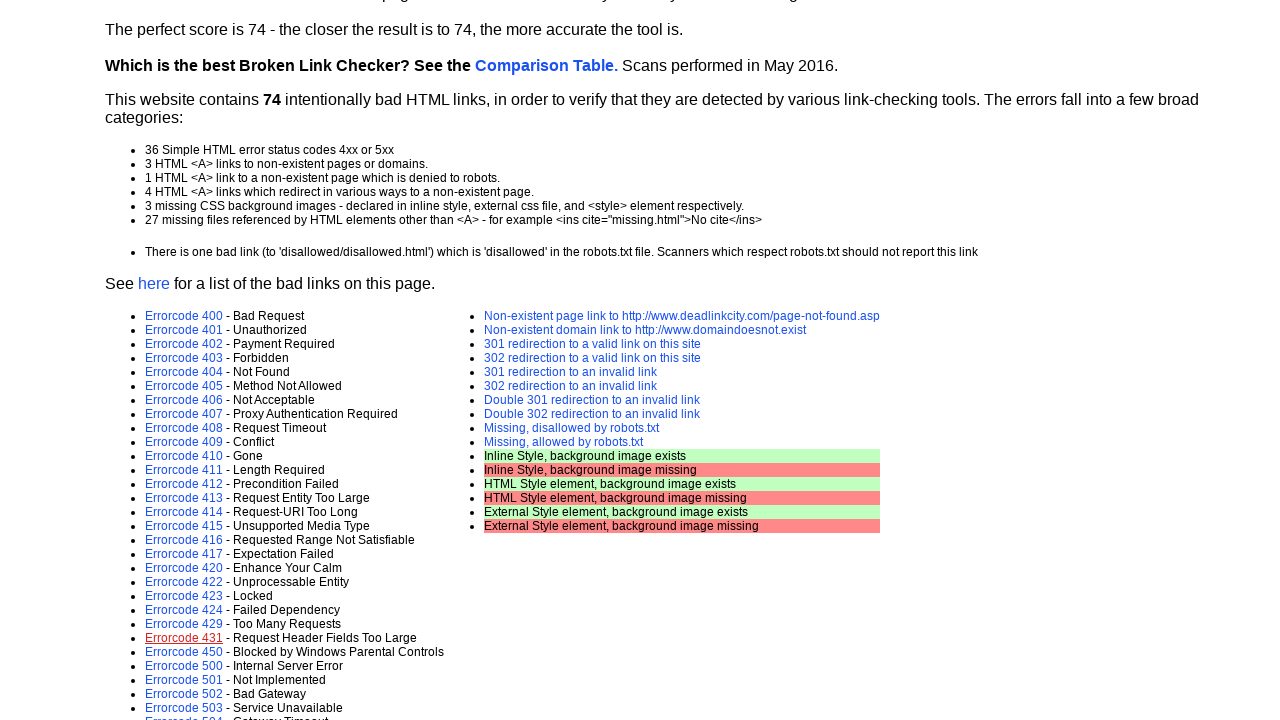

Retrieved href attribute from link
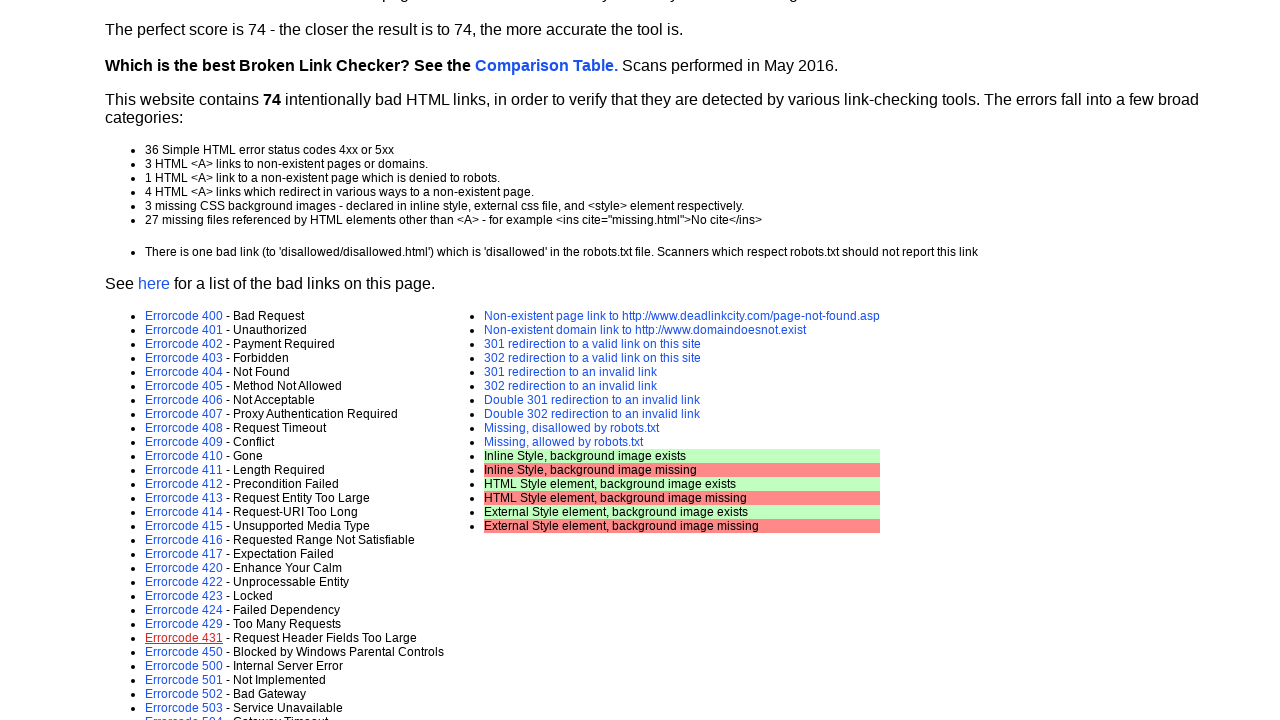

Link is visible: error-page.asp?e=450
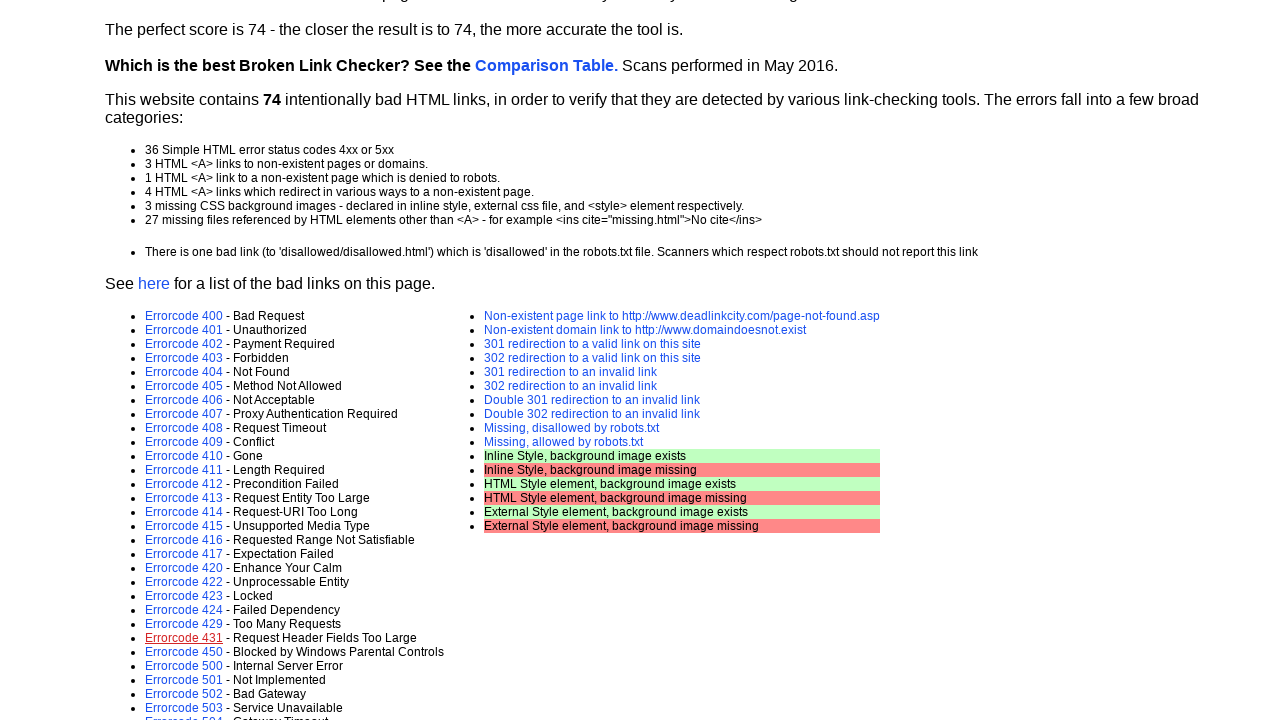

Clicked link: error-page.asp?e=450 at (184, 652) on a >> nth=26
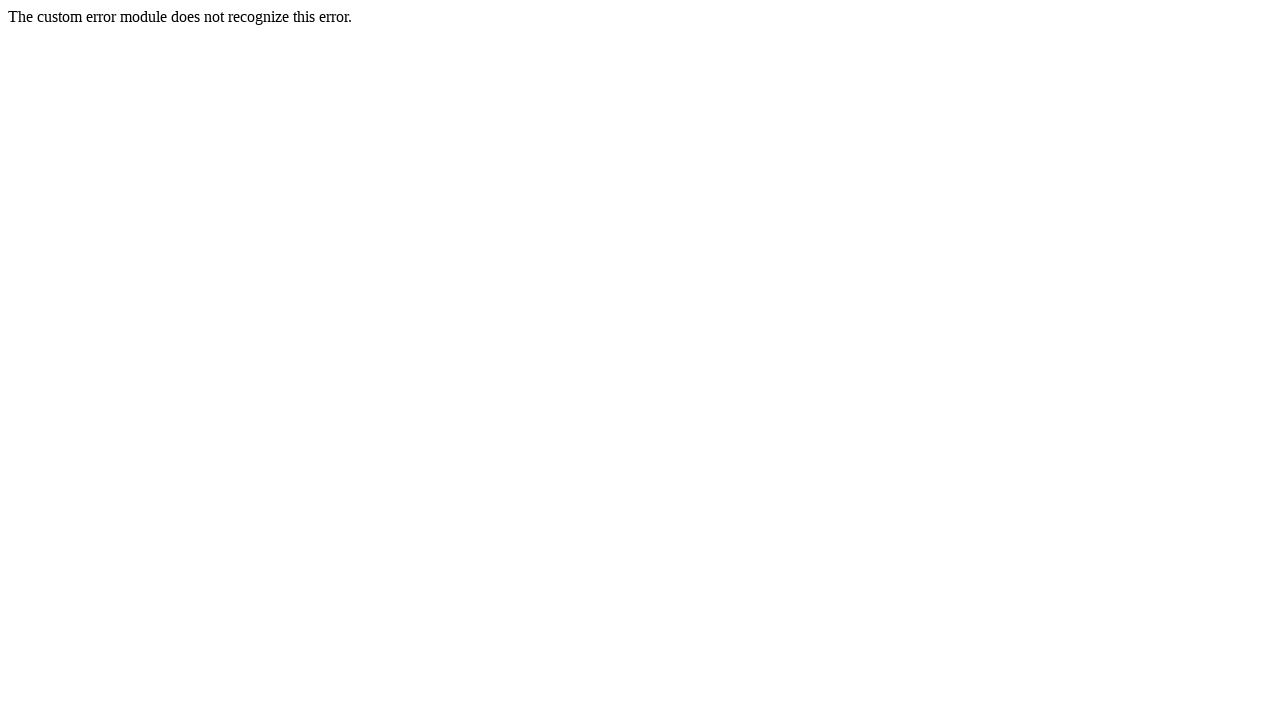

Navigated back to test page
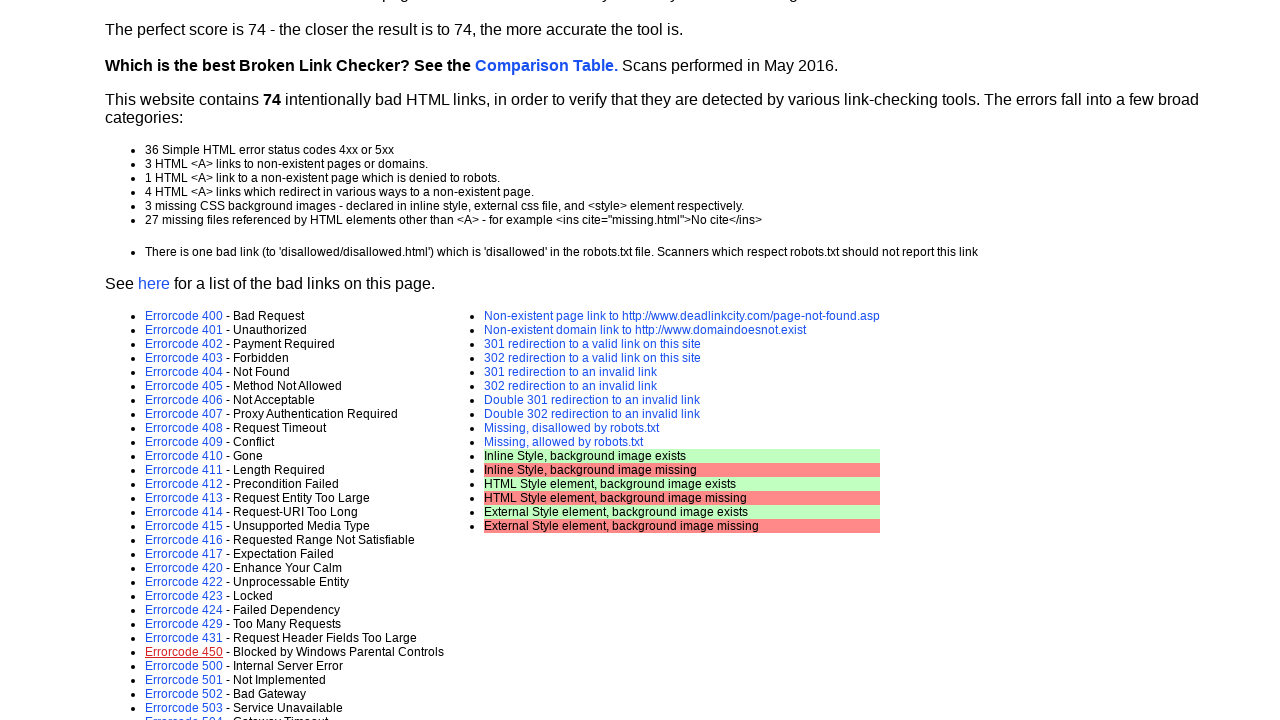

Waited for page to load after navigation
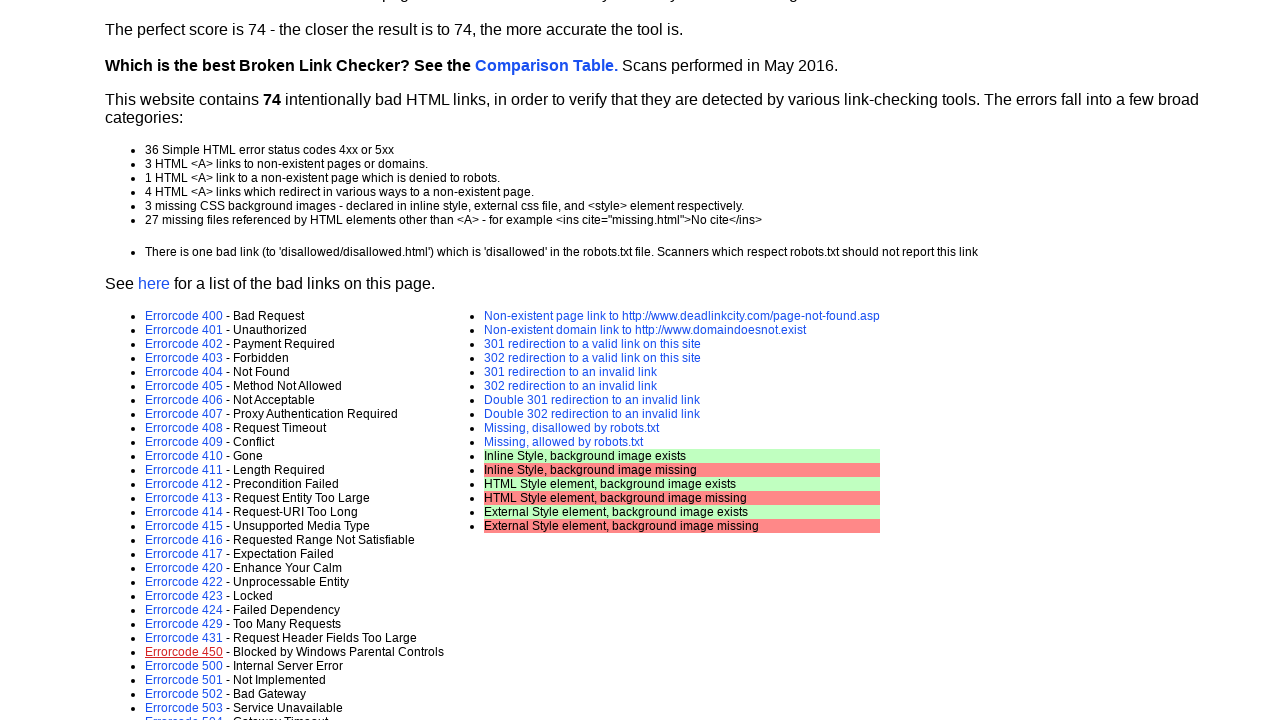

Retrieved href attribute from link
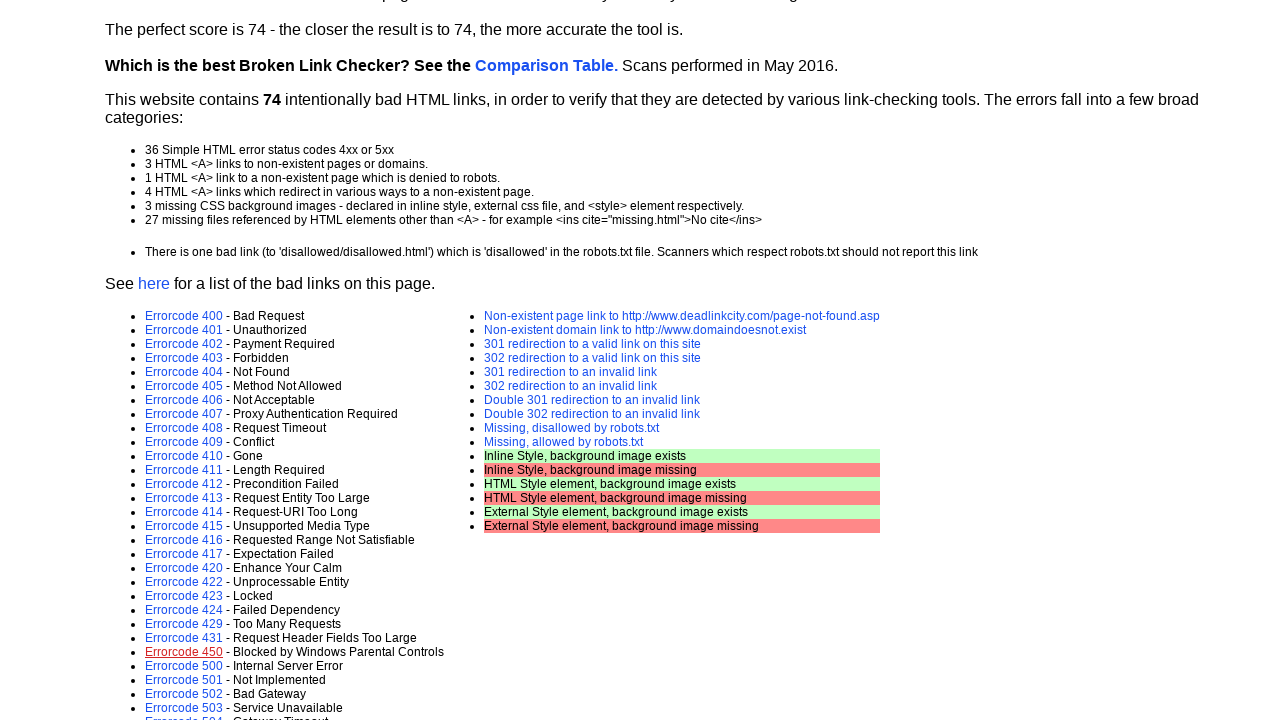

Link is visible: error-page.asp?e=500
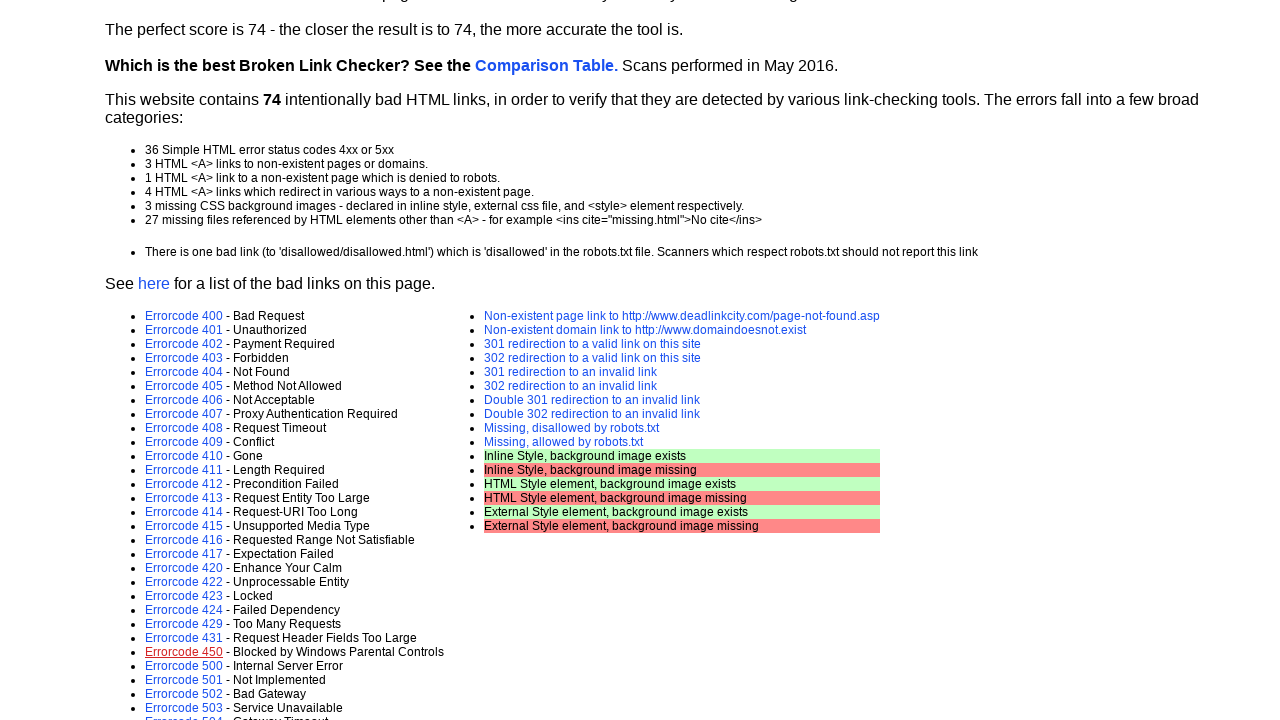

Clicked link: error-page.asp?e=500 at (184, 666) on a >> nth=27
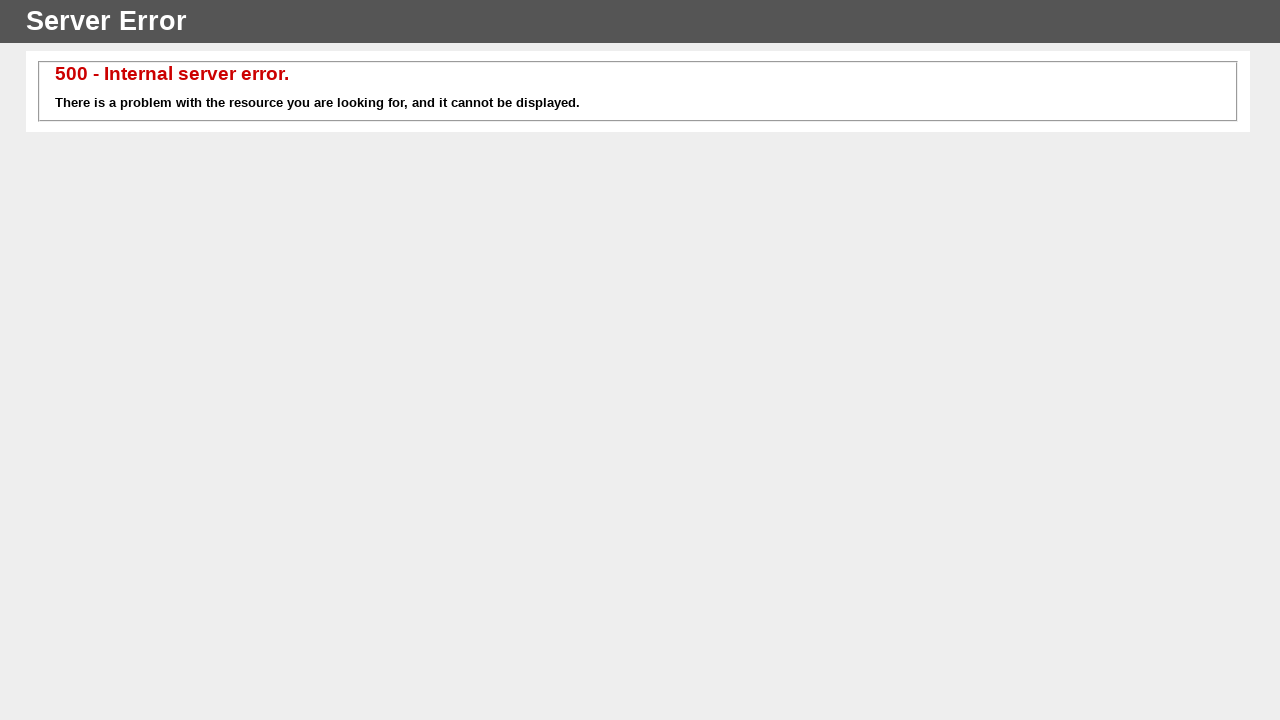

Navigated back to test page
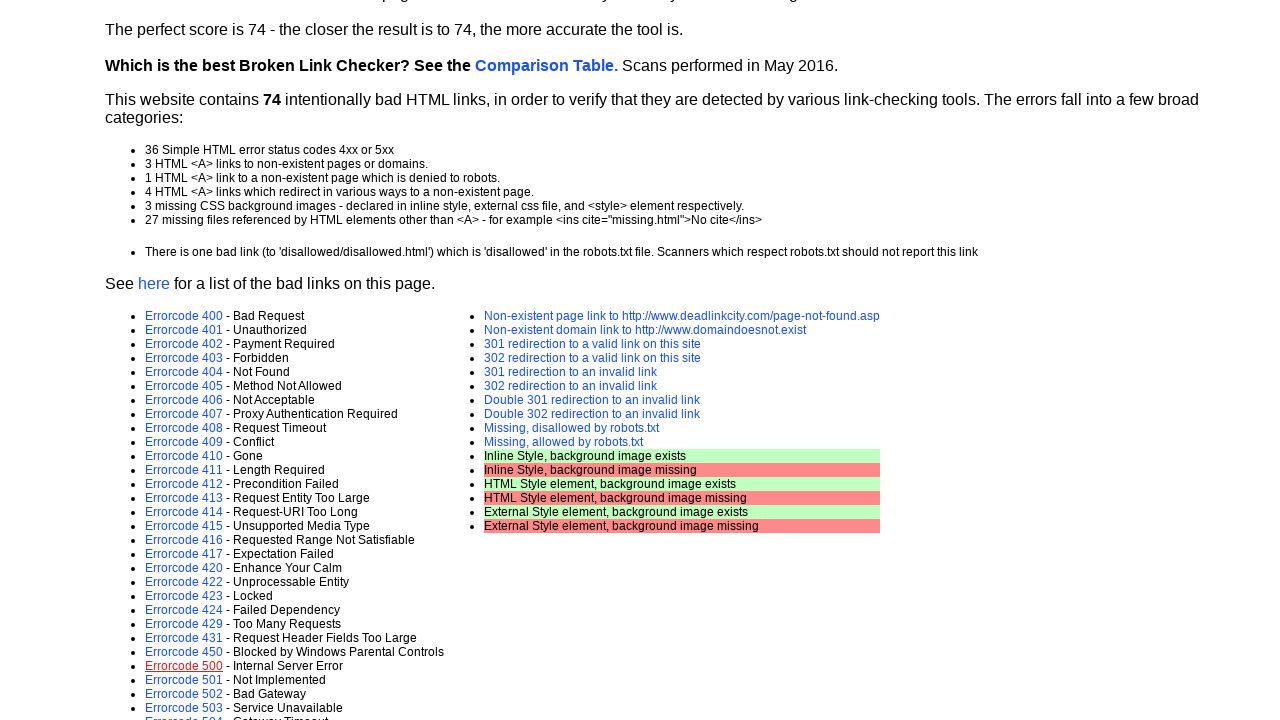

Waited for page to load after navigation
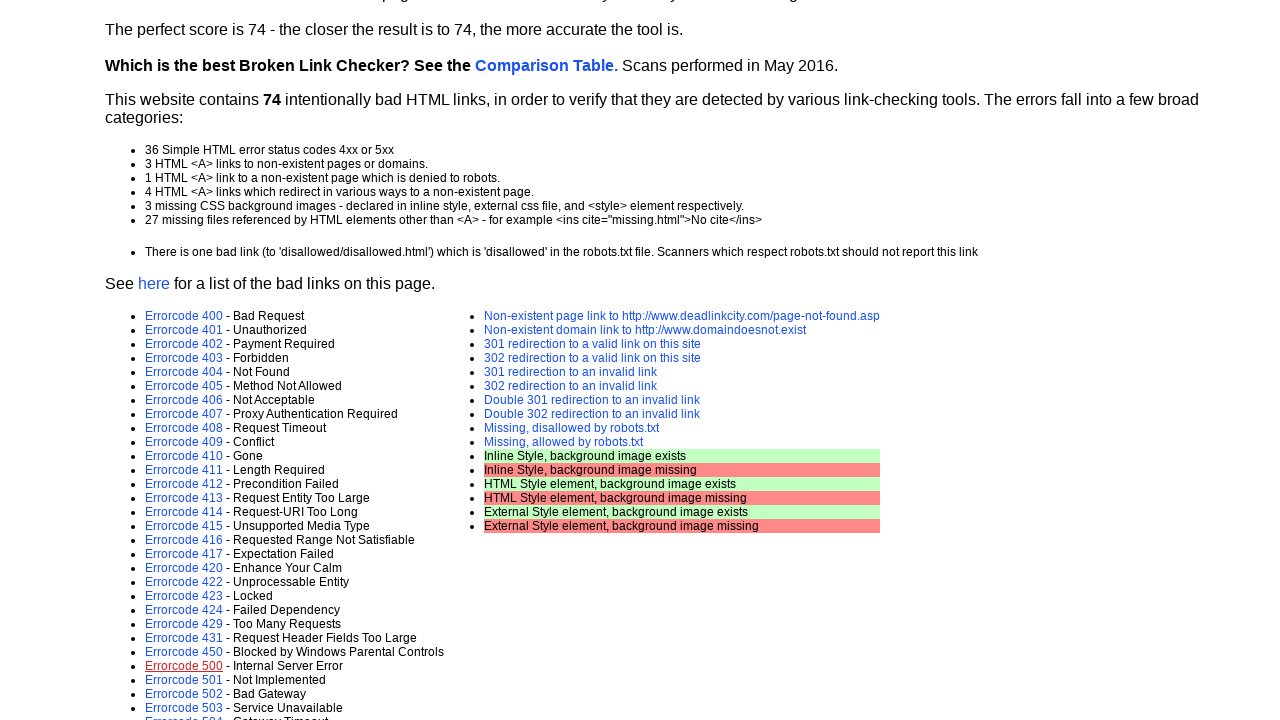

Retrieved href attribute from link
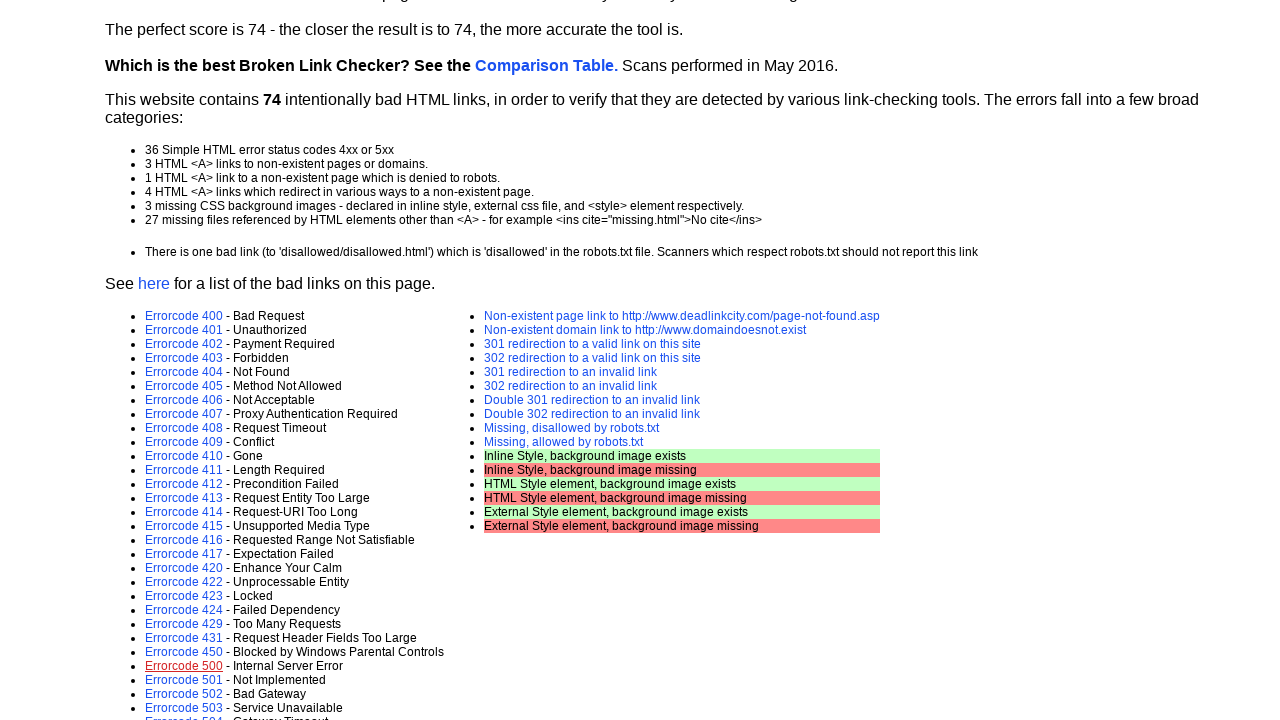

Link is visible: error-page.asp?e=501
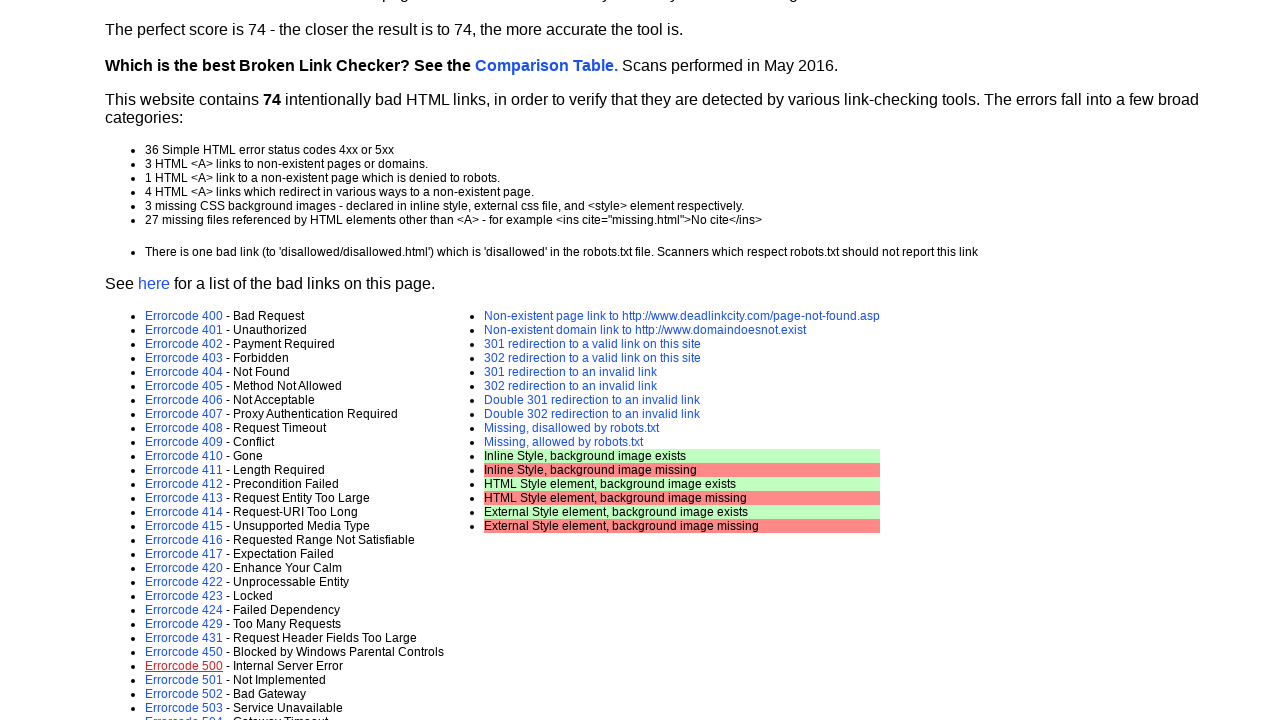

Clicked link: error-page.asp?e=501 at (184, 680) on a >> nth=28
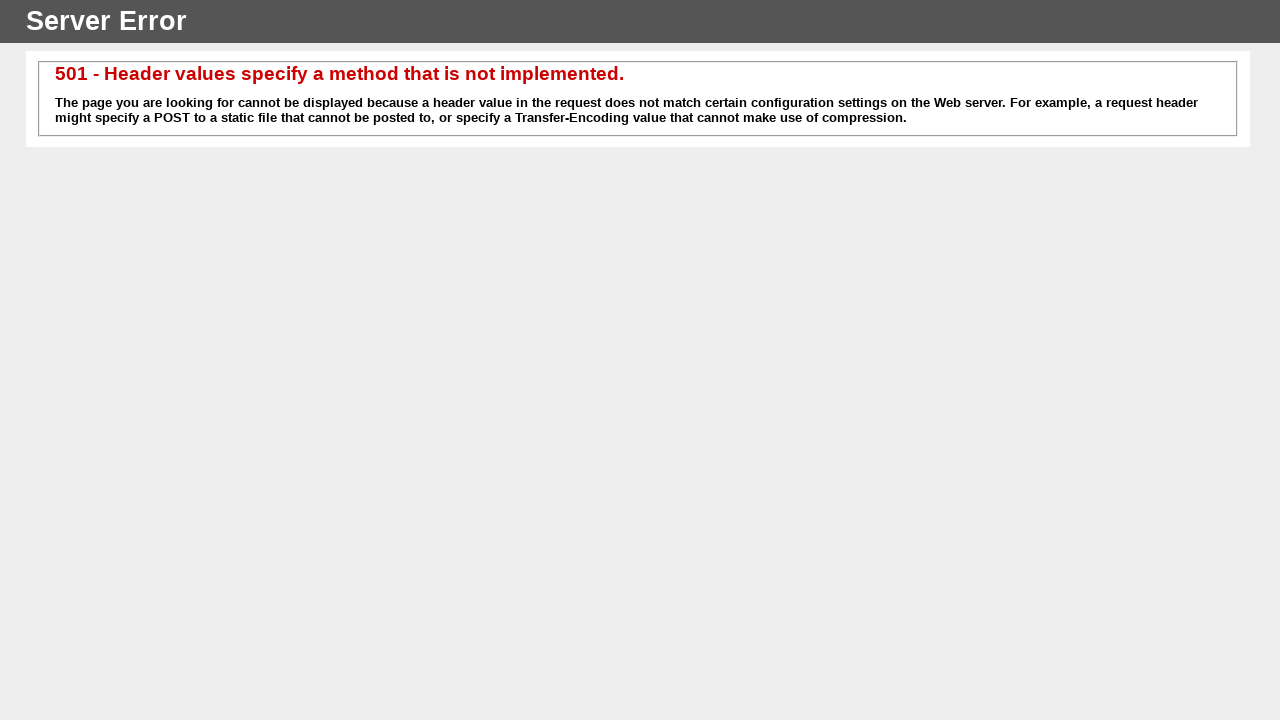

Navigated back to test page
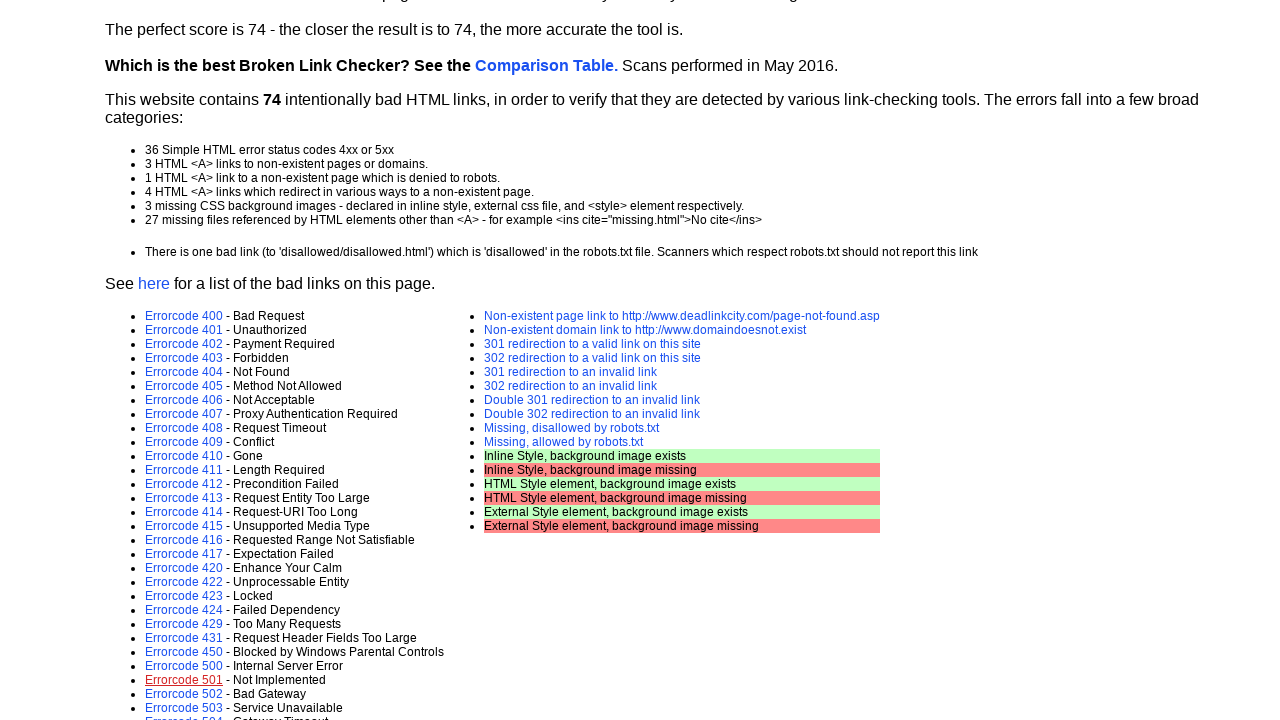

Waited for page to load after navigation
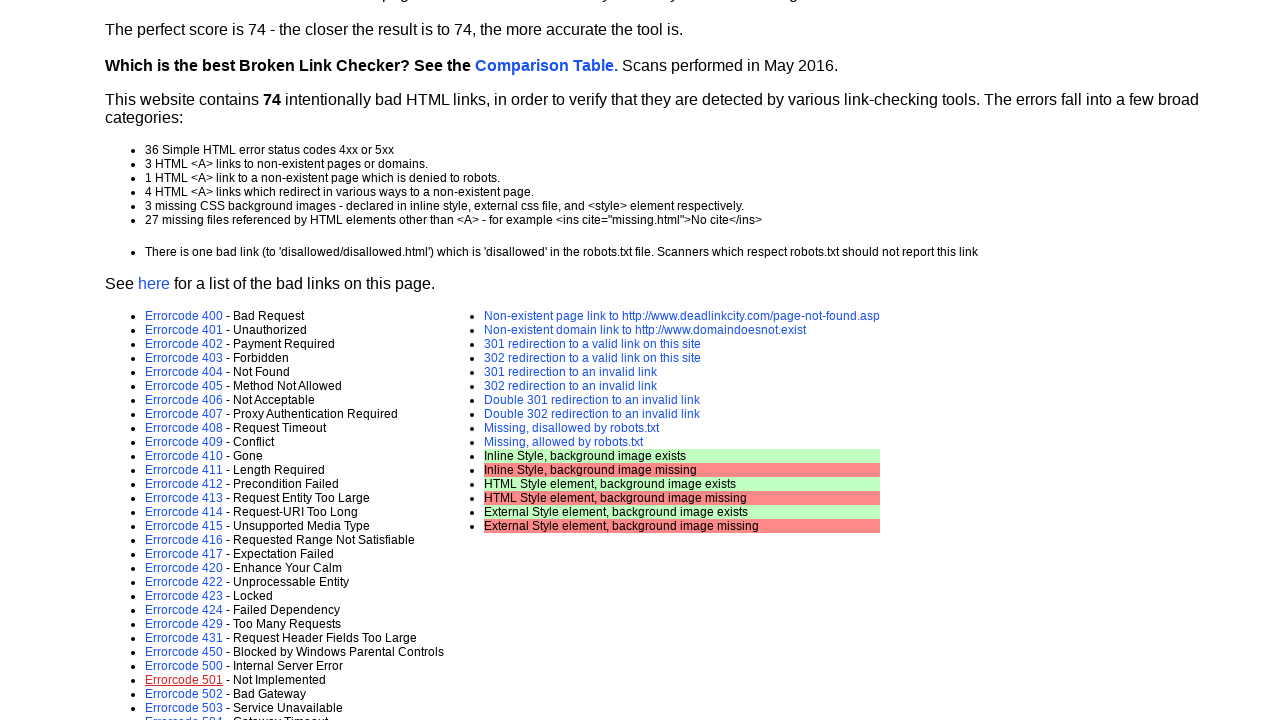

Retrieved href attribute from link
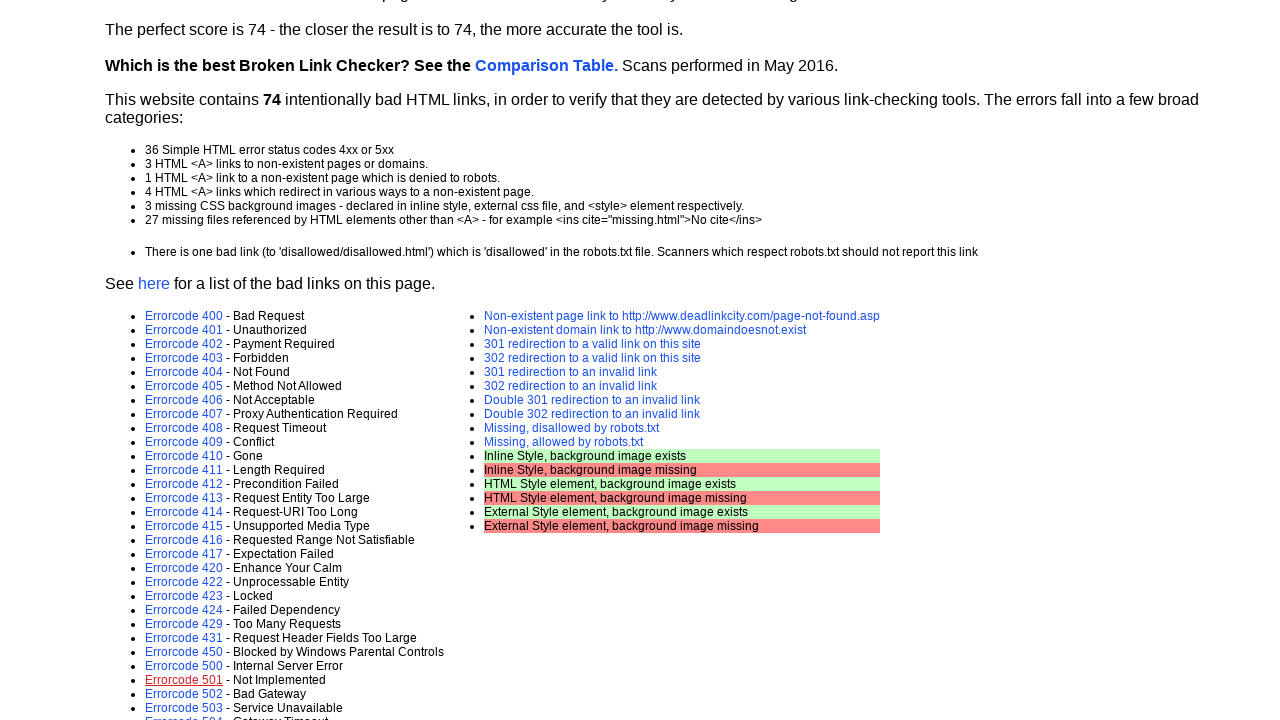

Link is visible: error-page.asp?e=502
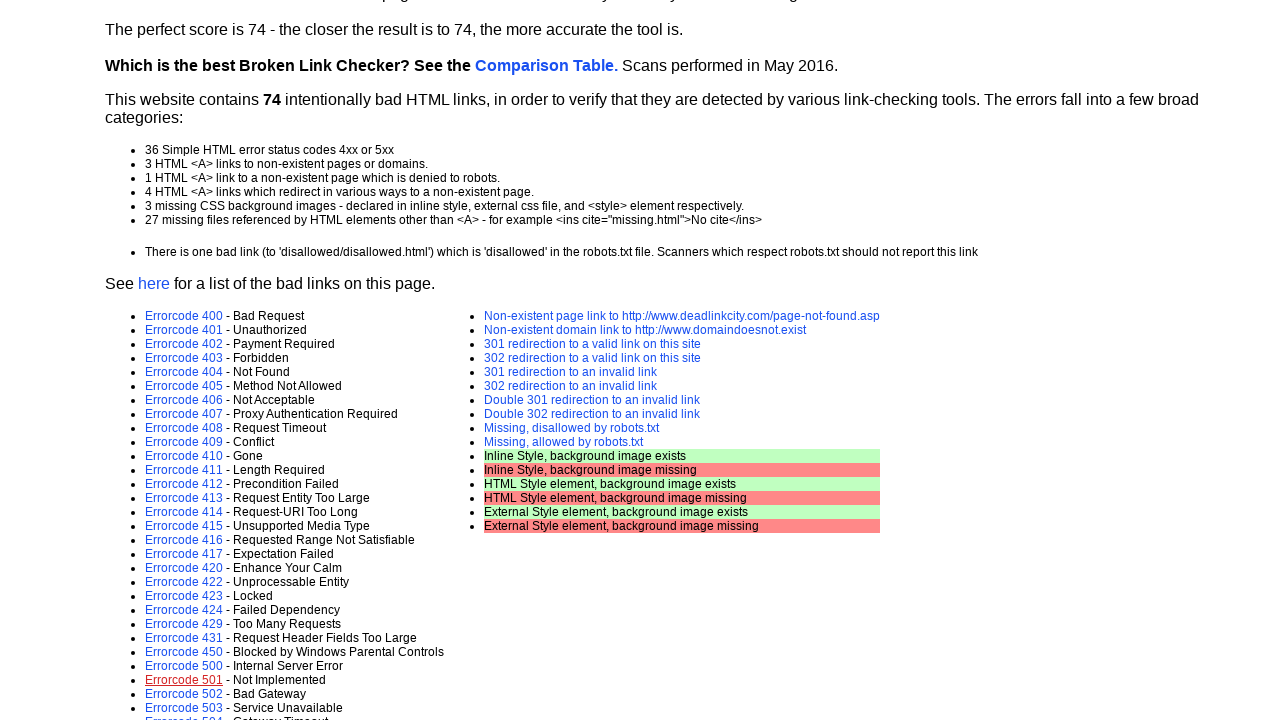

Clicked link: error-page.asp?e=502 at (184, 694) on a >> nth=29
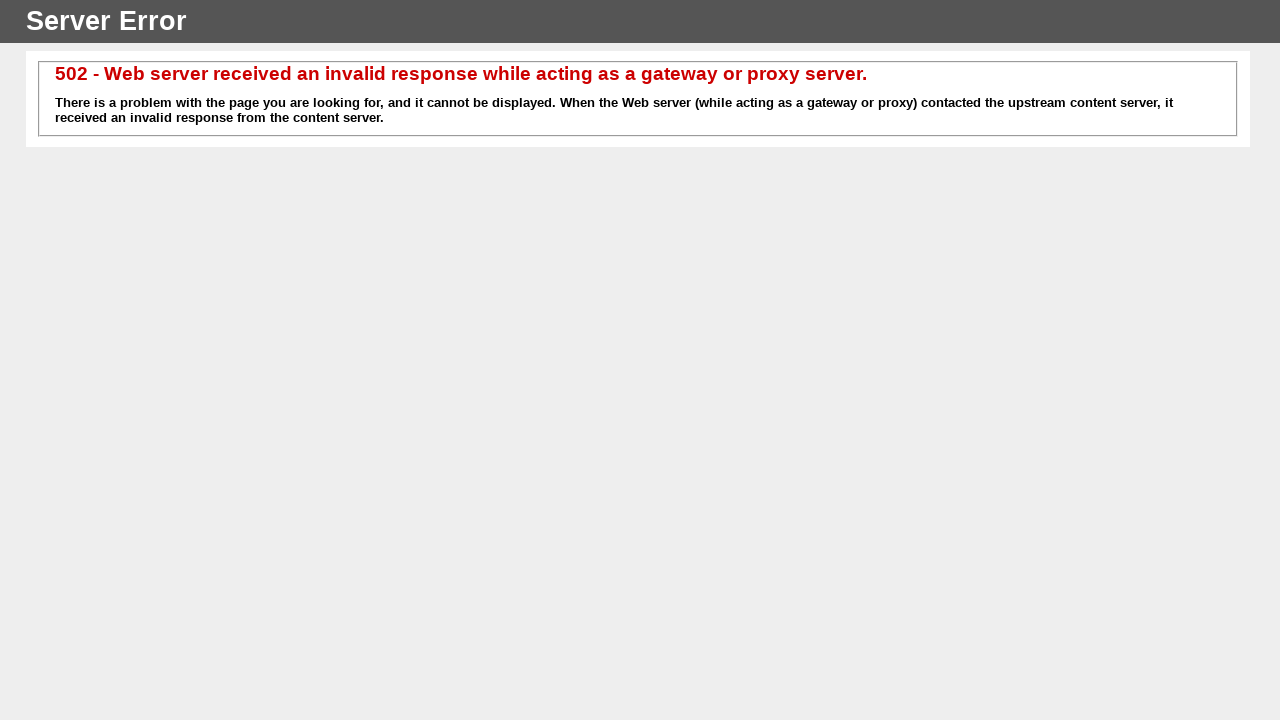

Navigated back to test page
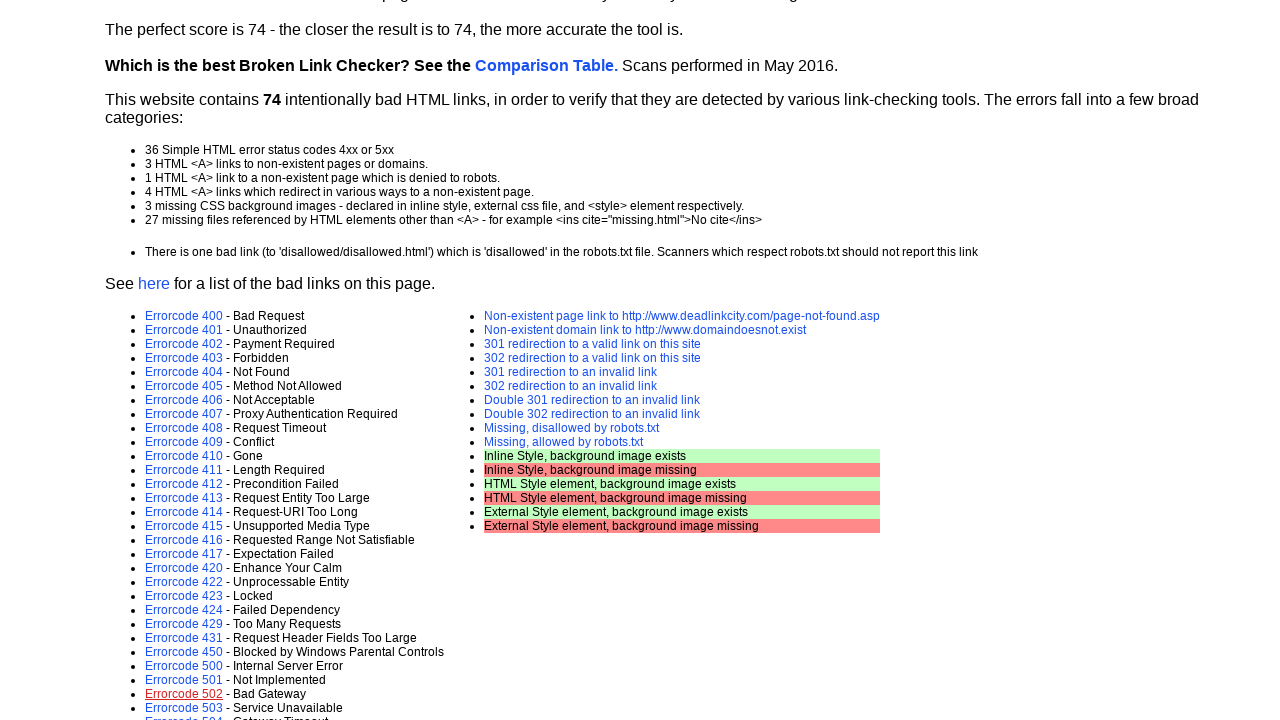

Waited for page to load after navigation
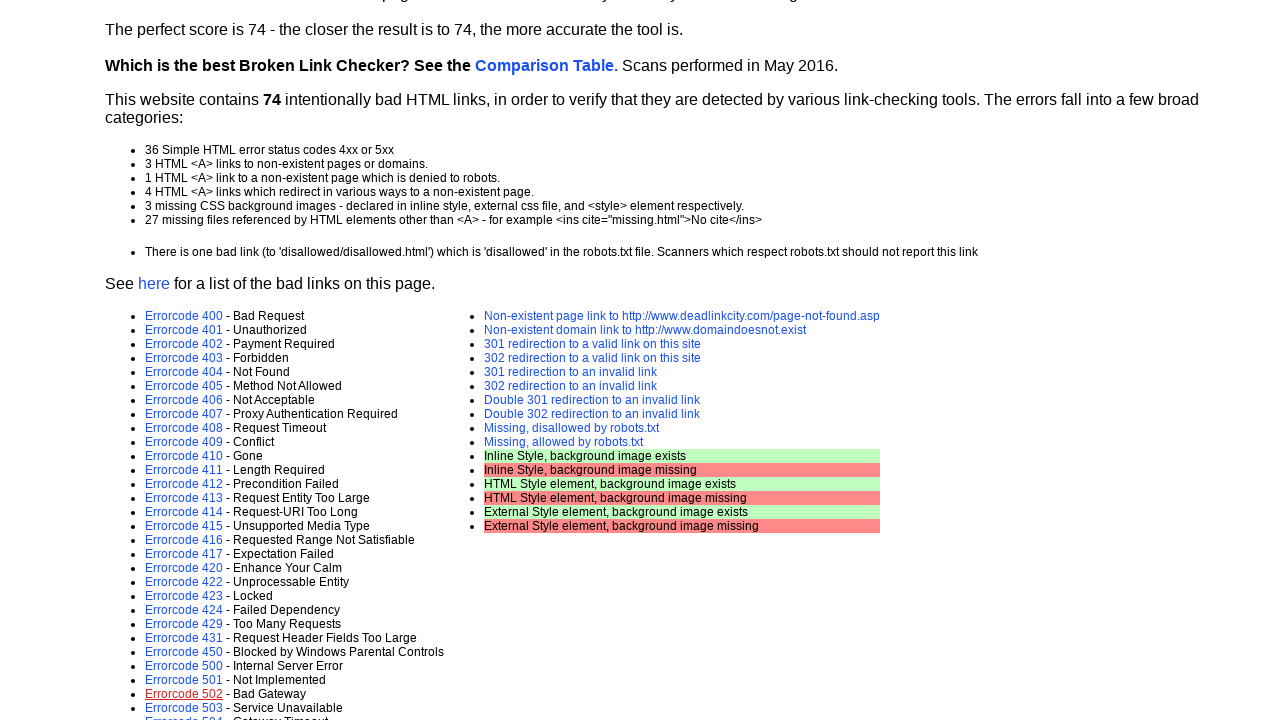

Retrieved href attribute from link
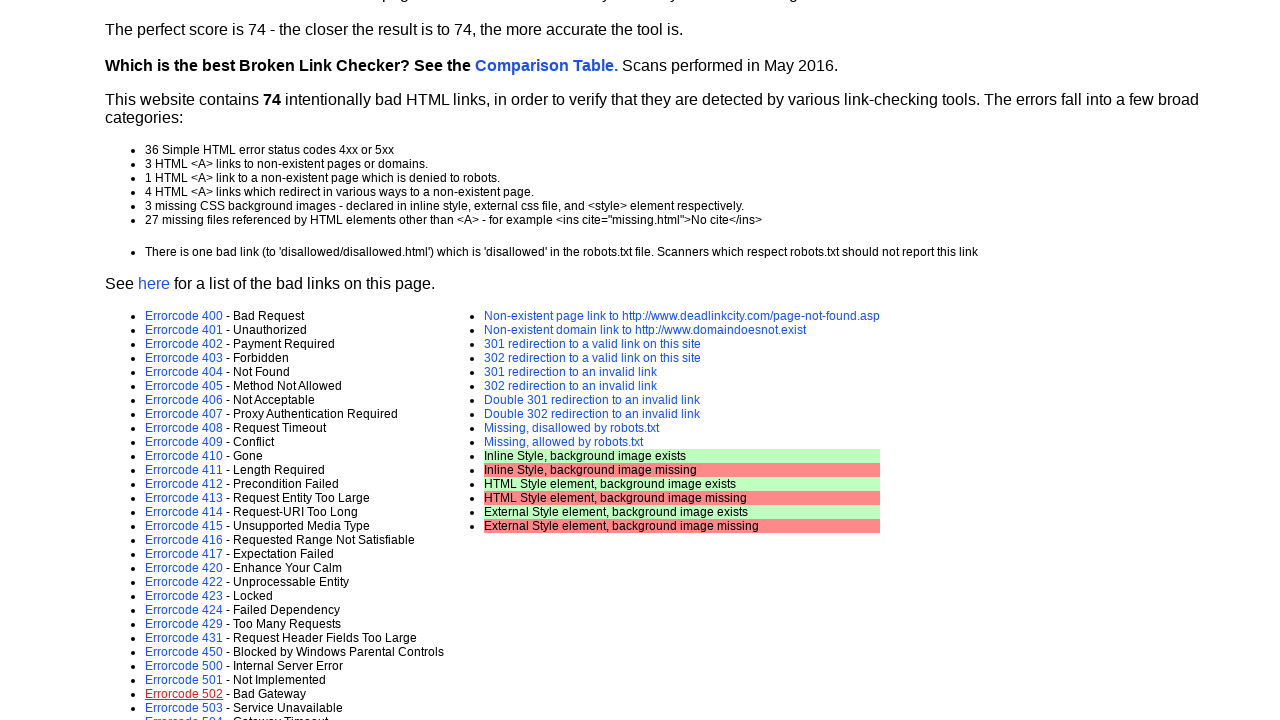

Link is visible: error-page.asp?e=503
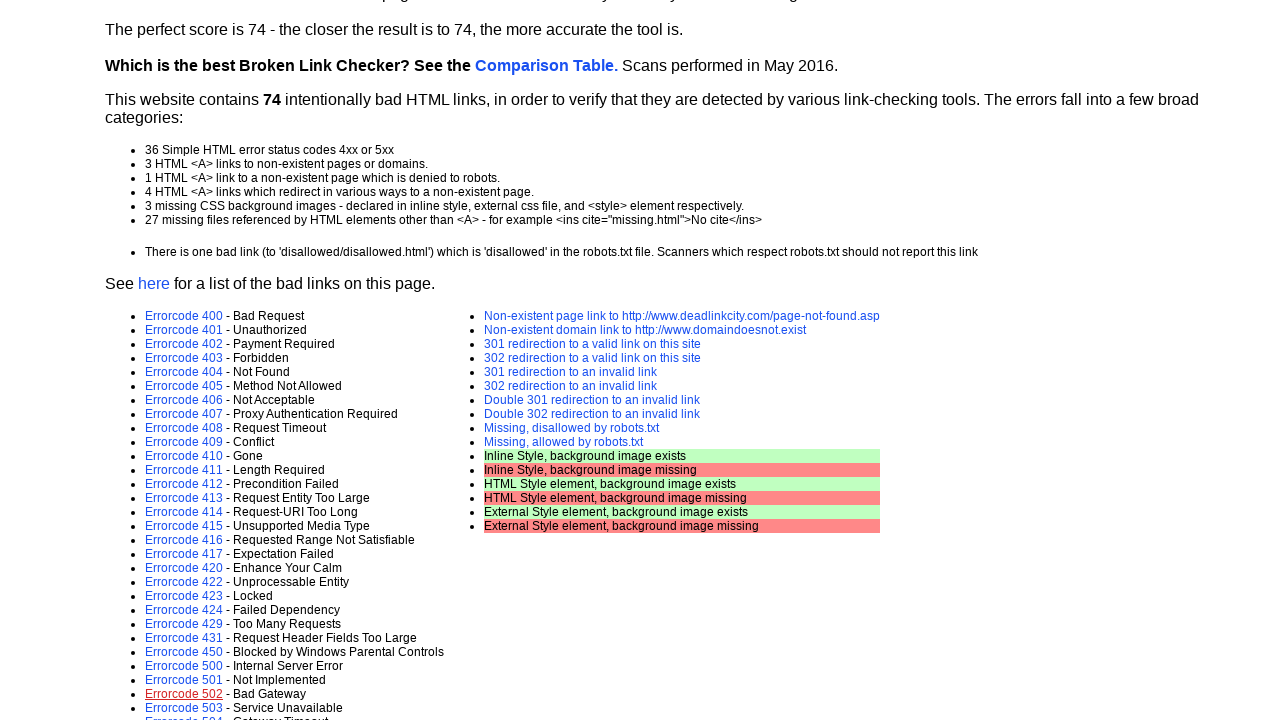

Clicked link: error-page.asp?e=503 at (184, 708) on a >> nth=30
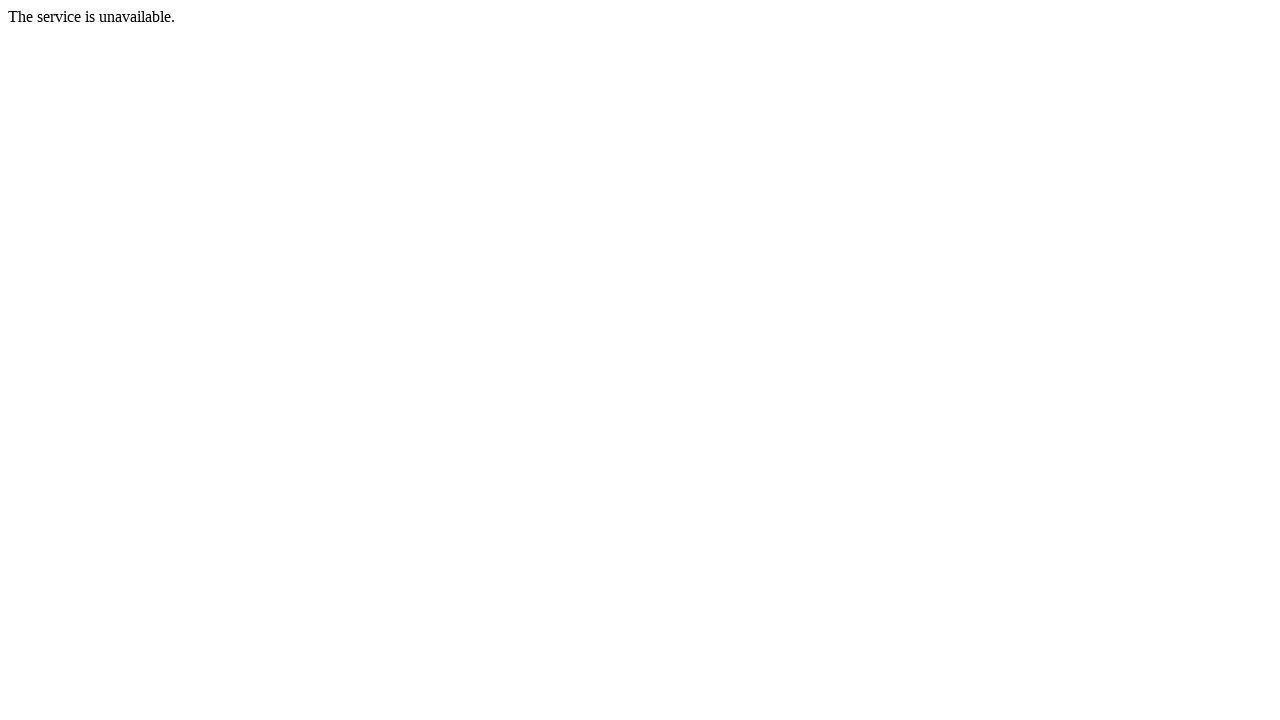

Navigated back to test page
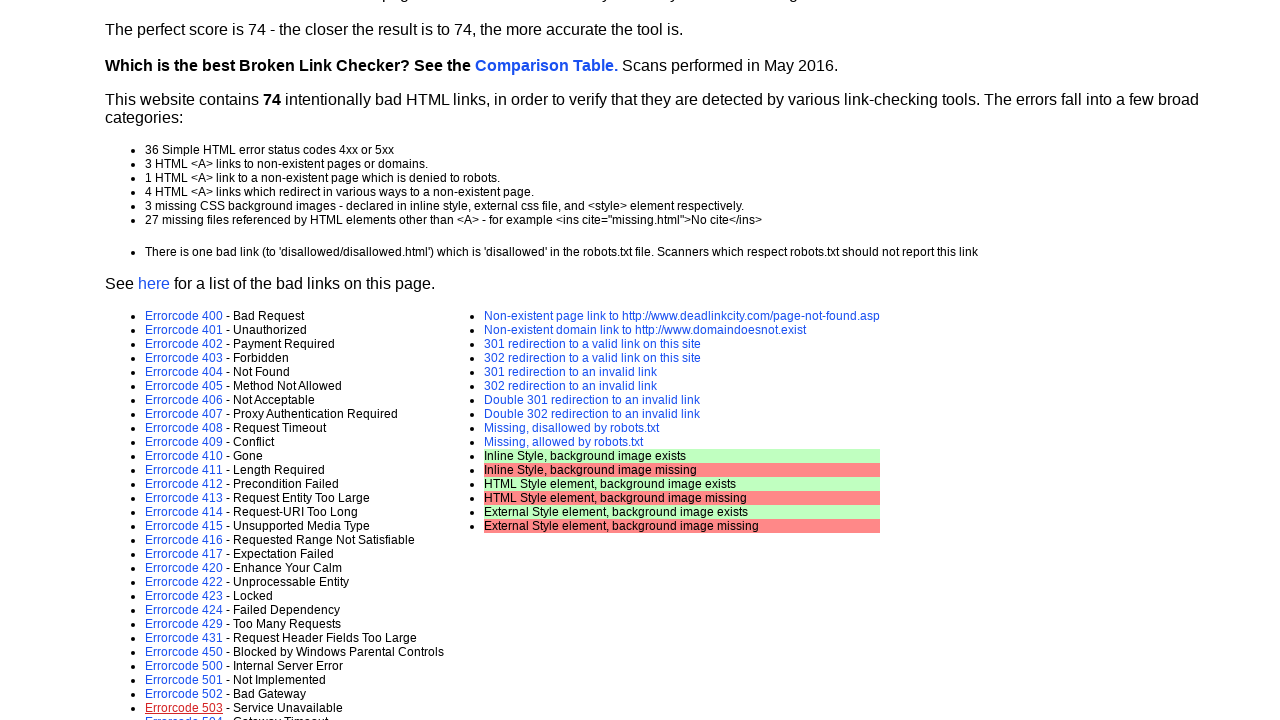

Waited for page to load after navigation
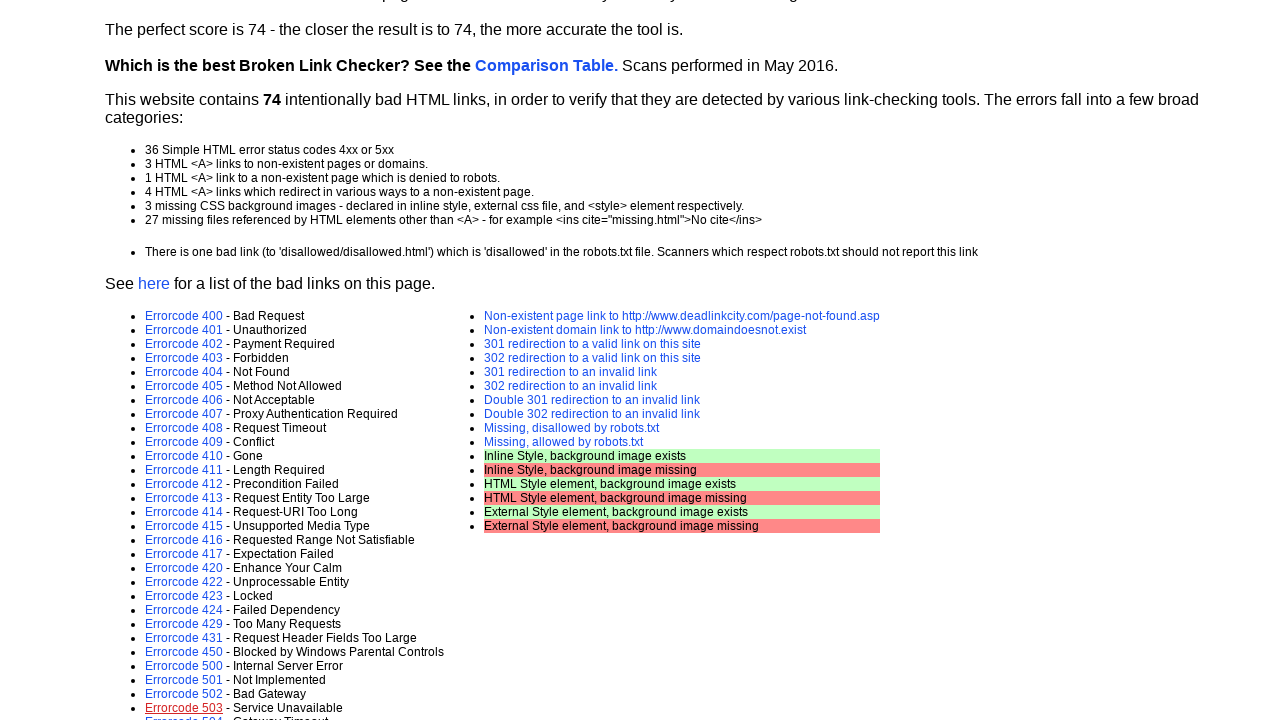

Retrieved href attribute from link
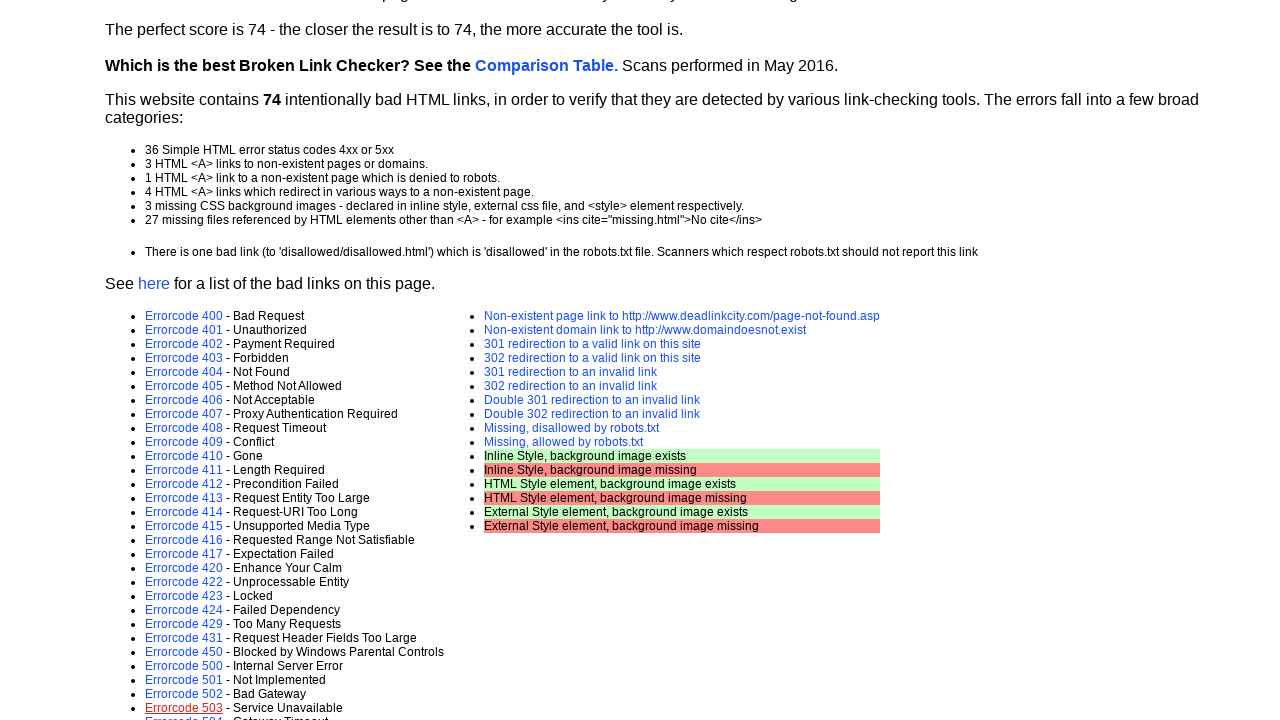

Link is visible: error-page.asp?e=504
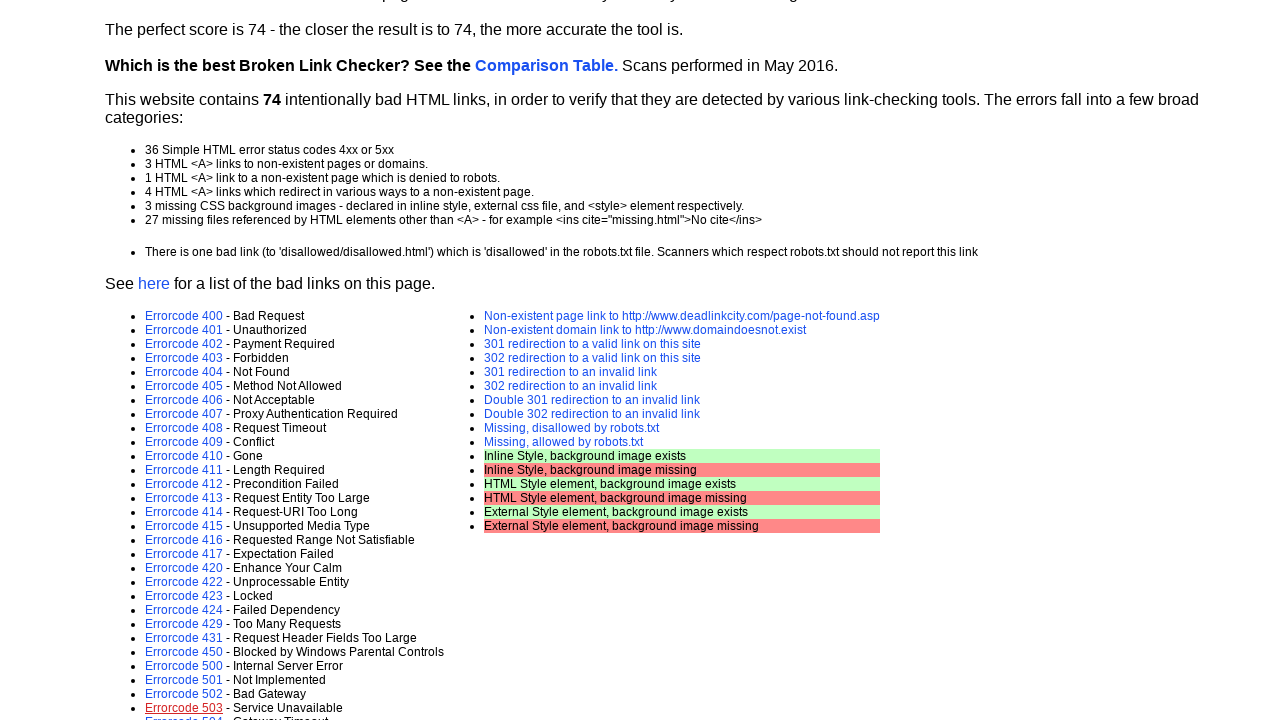

Clicked link: error-page.asp?e=504 at (184, 713) on a >> nth=31
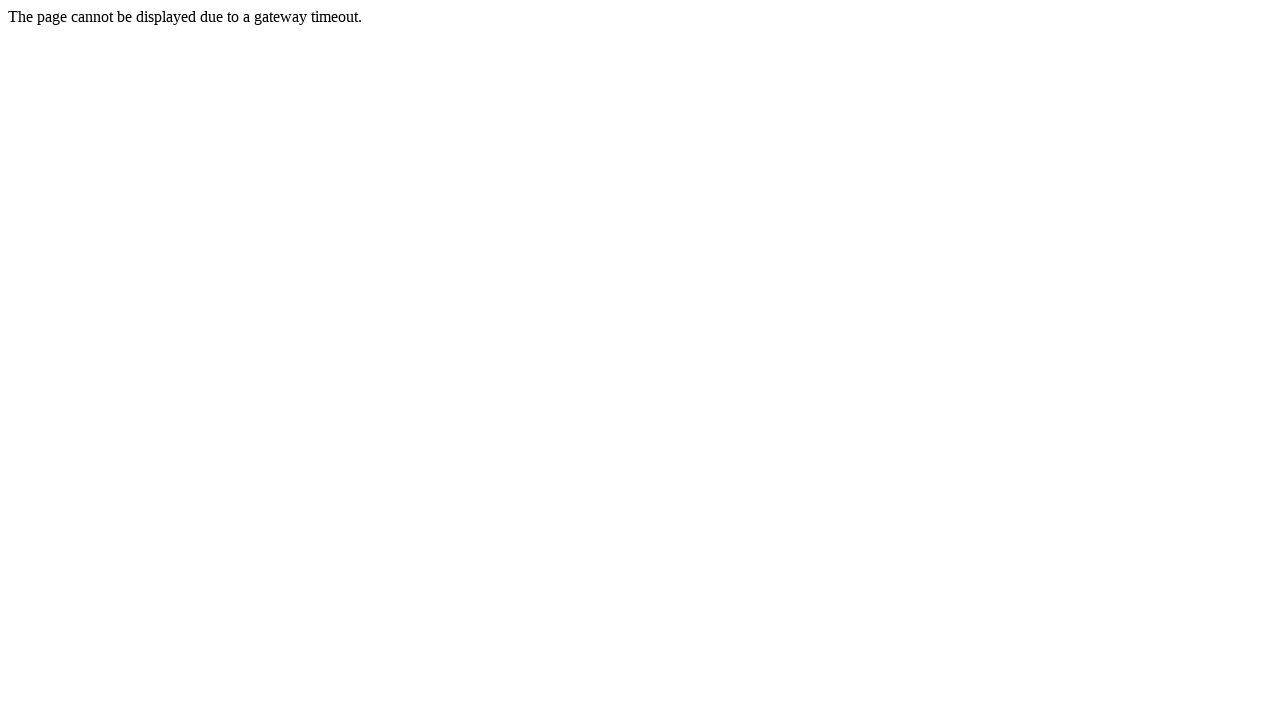

Navigated back to test page
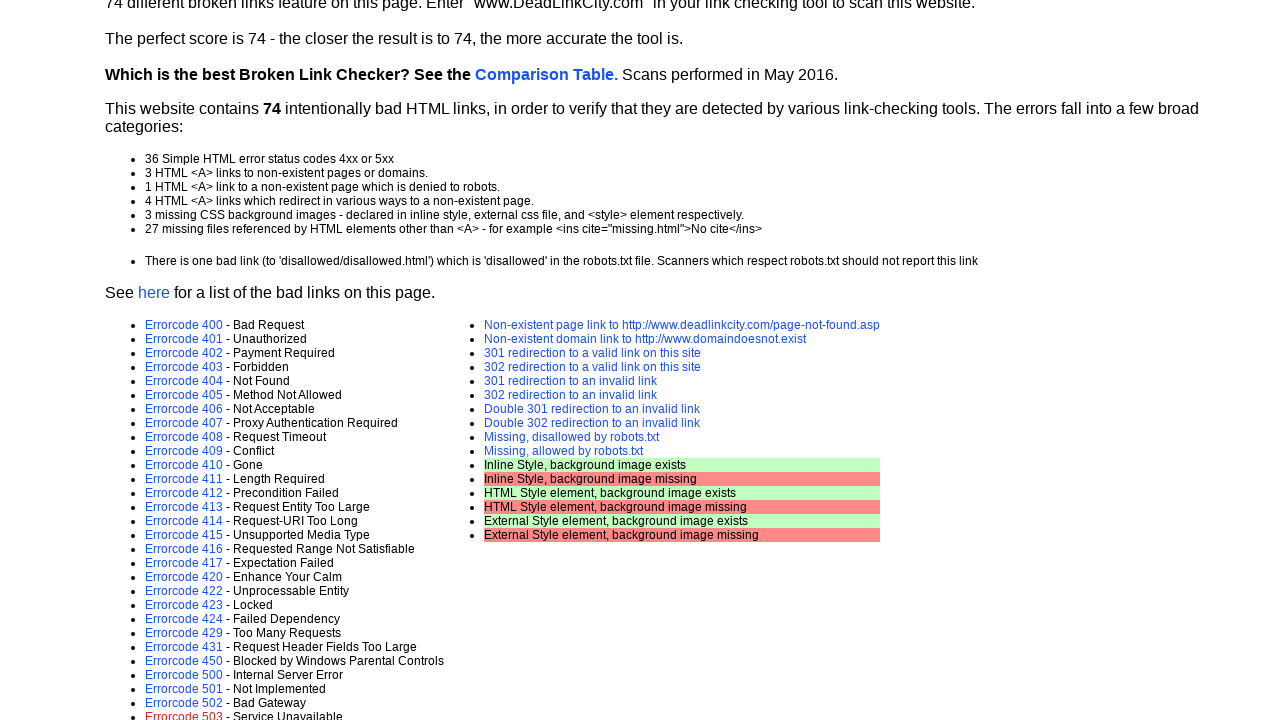

Waited for page to load after navigation
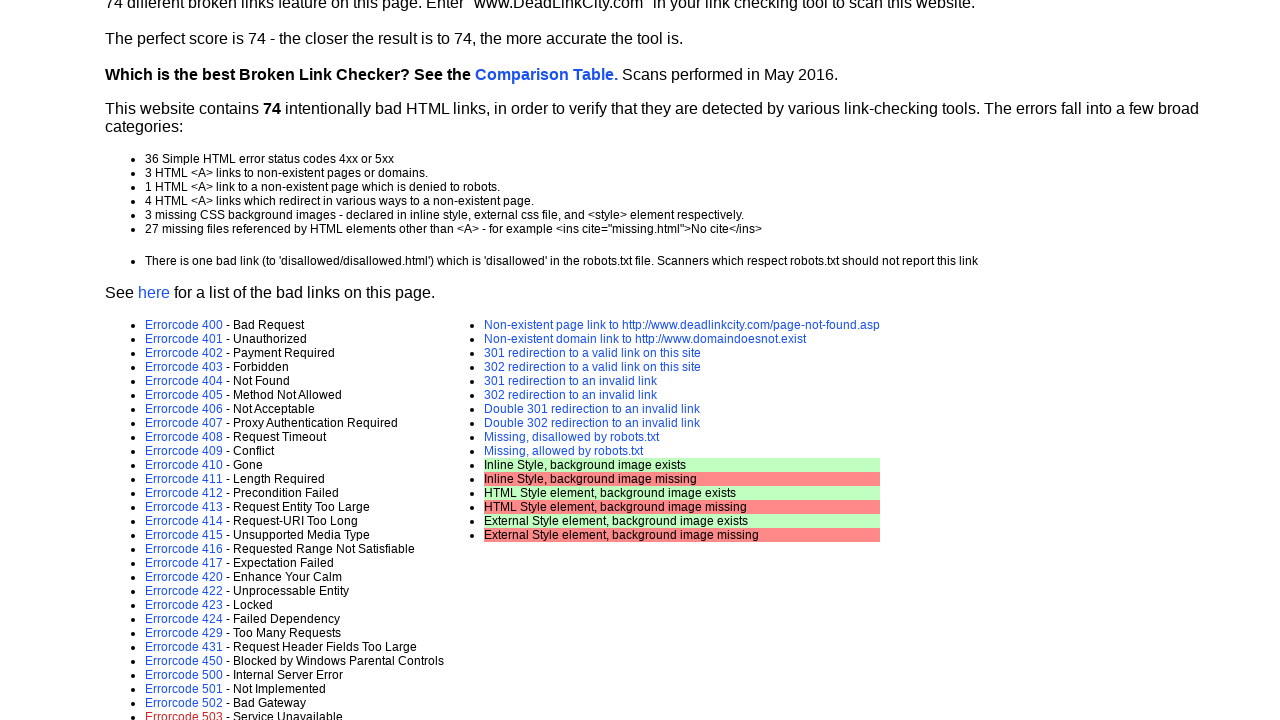

Retrieved href attribute from link
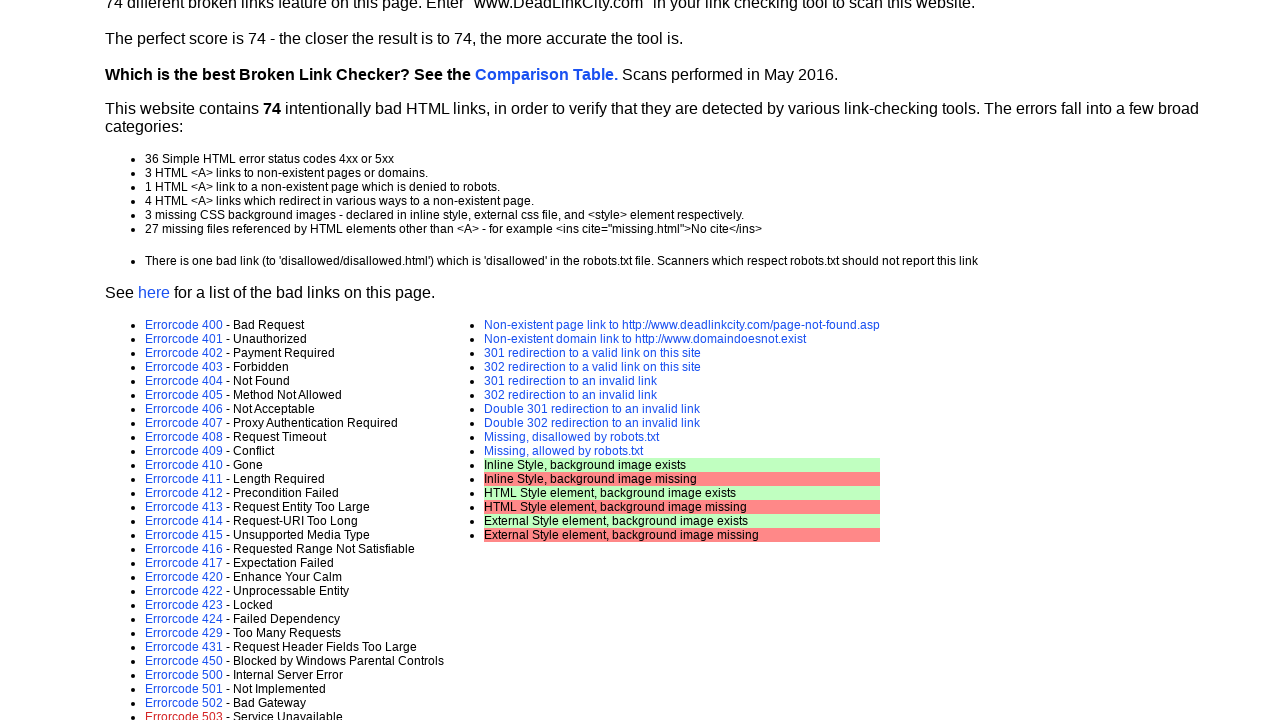

Link is visible: error-page.asp?e=505
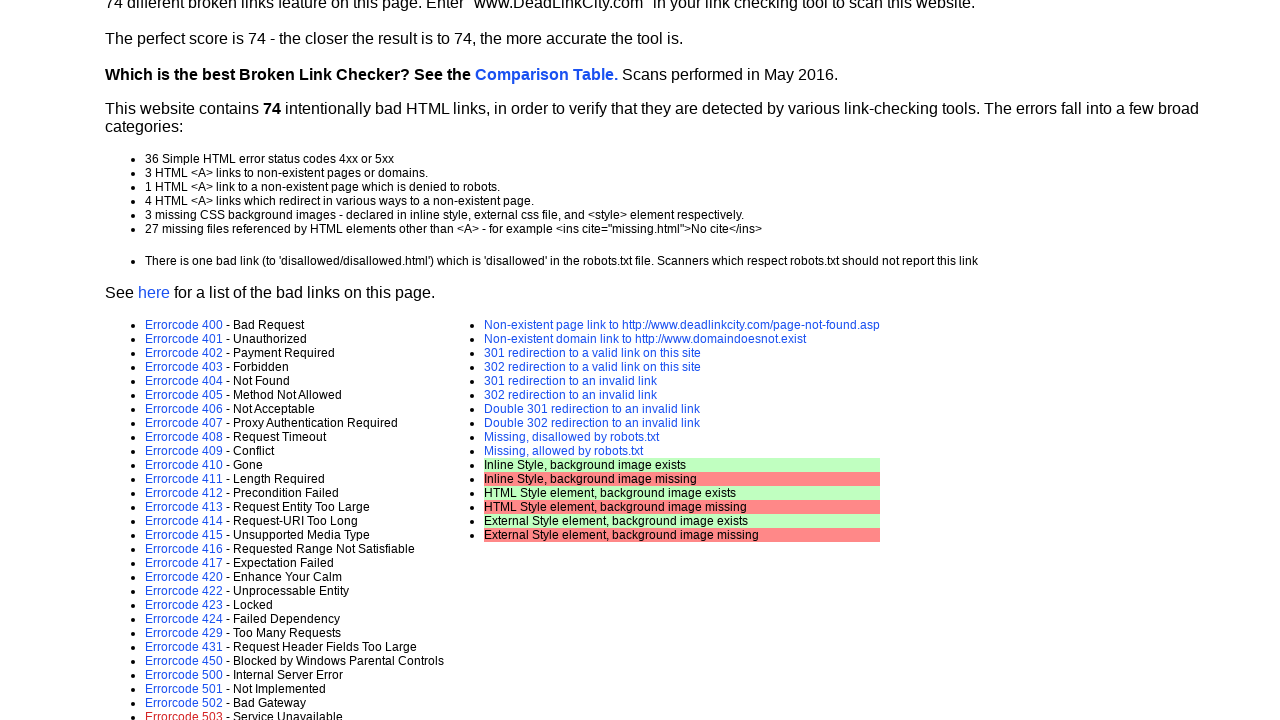

Clicked link: error-page.asp?e=505 at (184, 360) on a >> nth=32
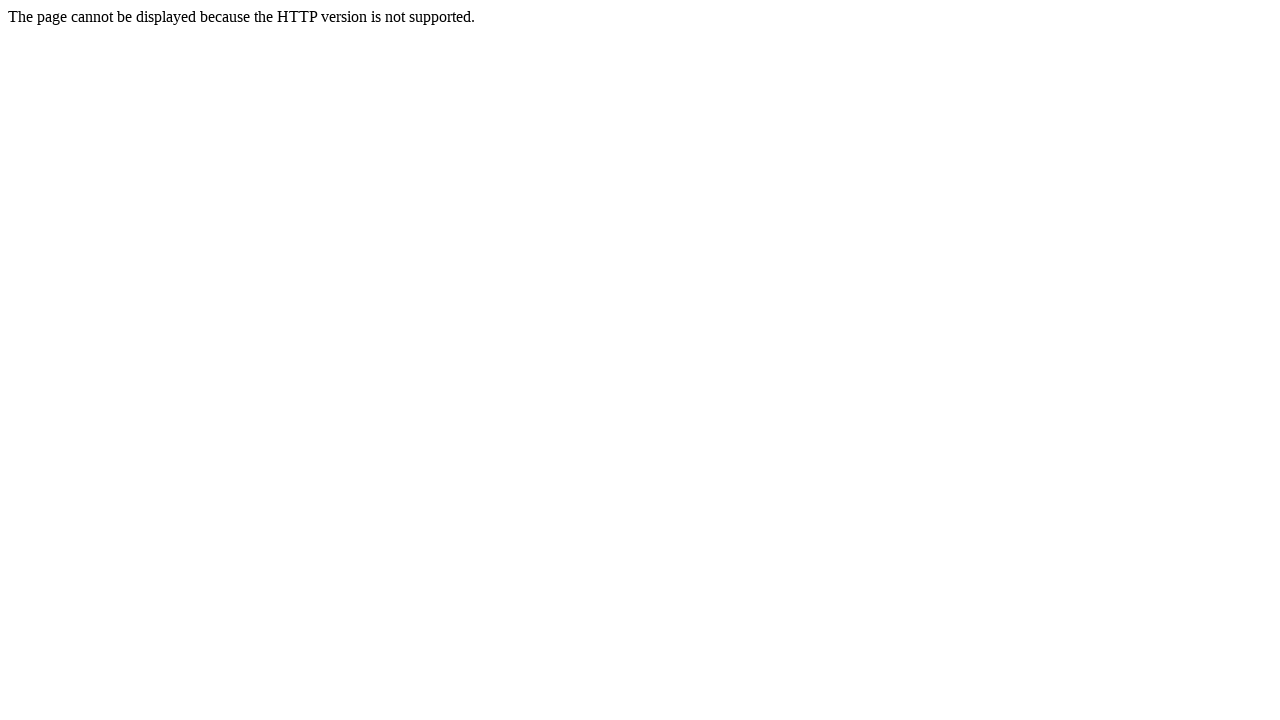

Navigated back to test page
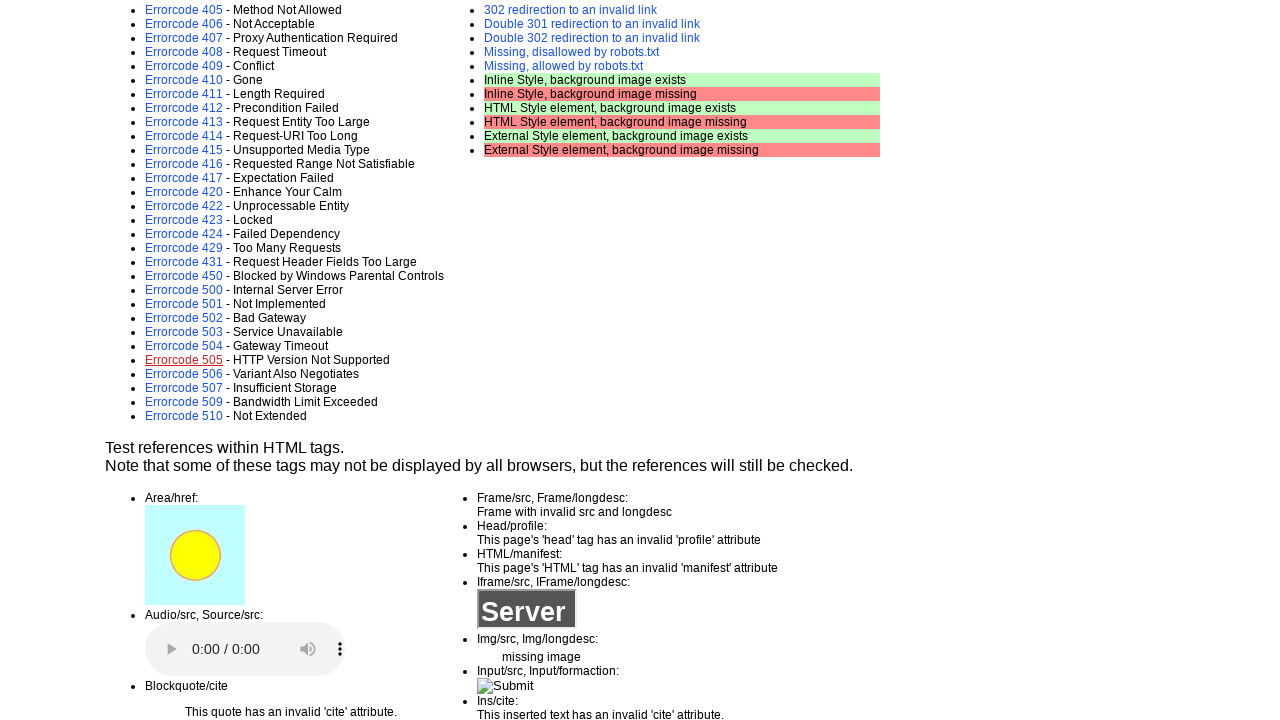

Waited for page to load after navigation
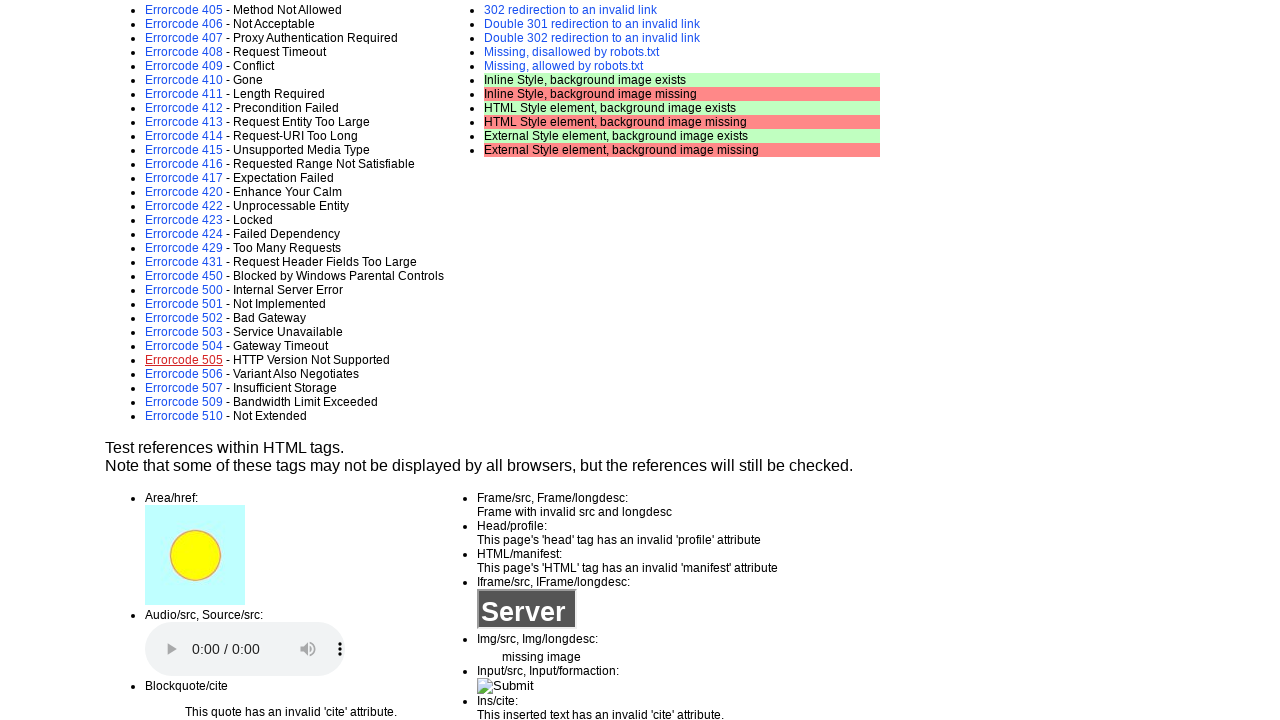

Retrieved href attribute from link
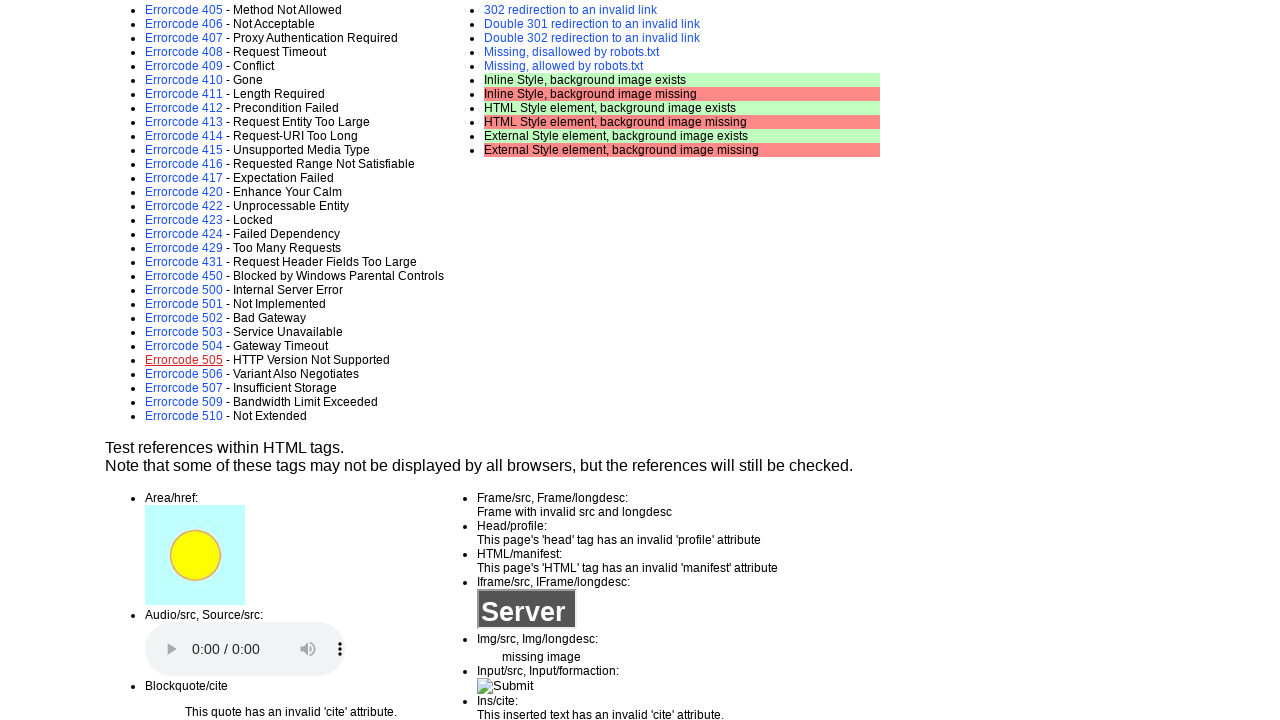

Link is visible: error-page.asp?e=506
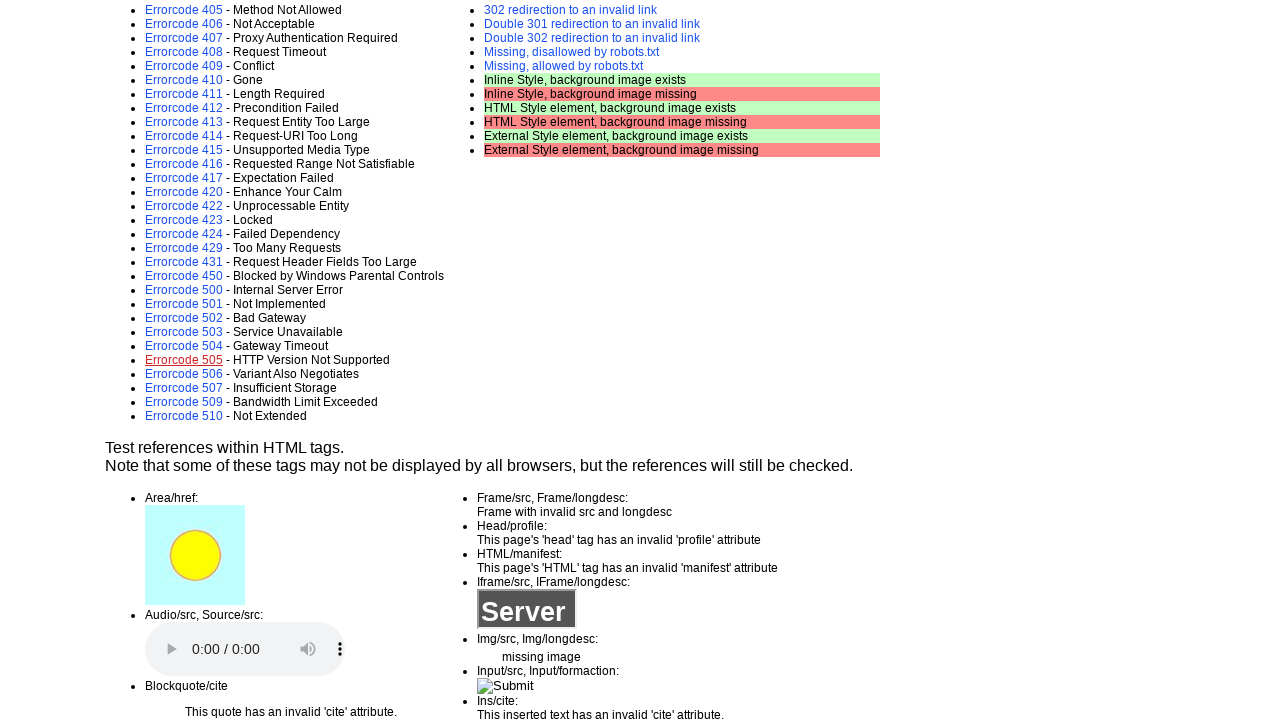

Clicked link: error-page.asp?e=506 at (184, 374) on a >> nth=33
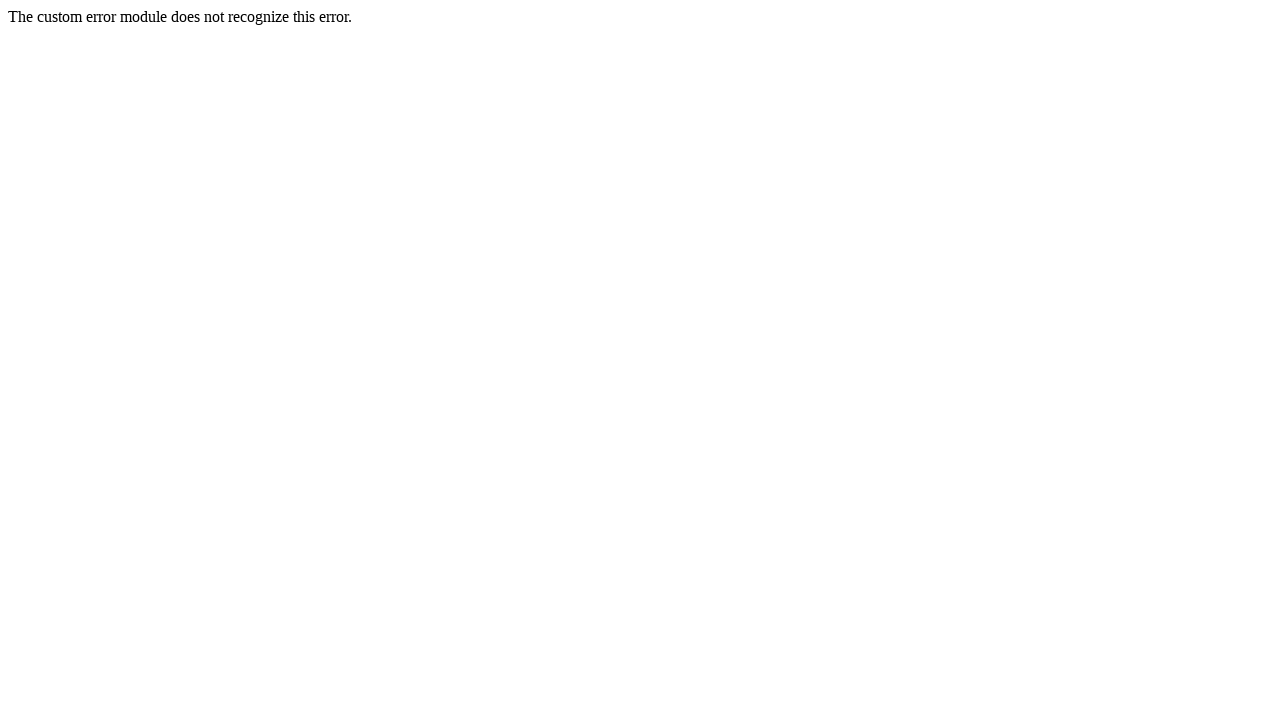

Navigated back to test page
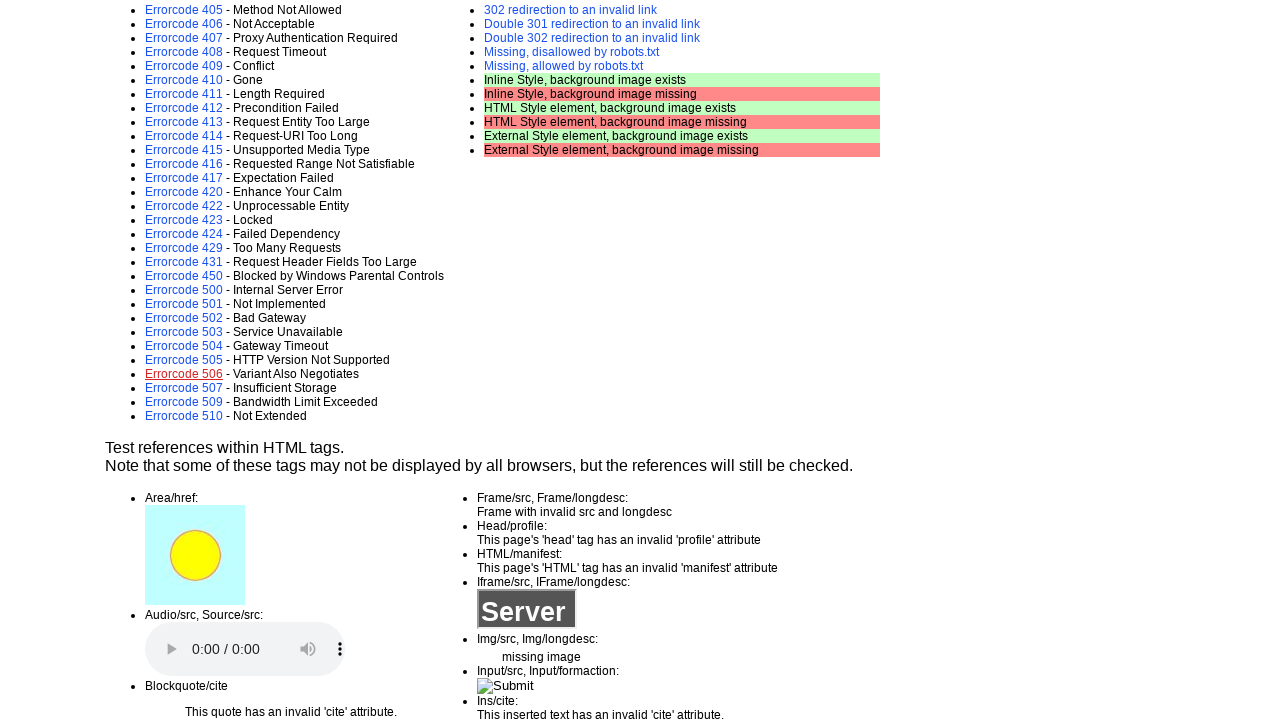

Waited for page to load after navigation
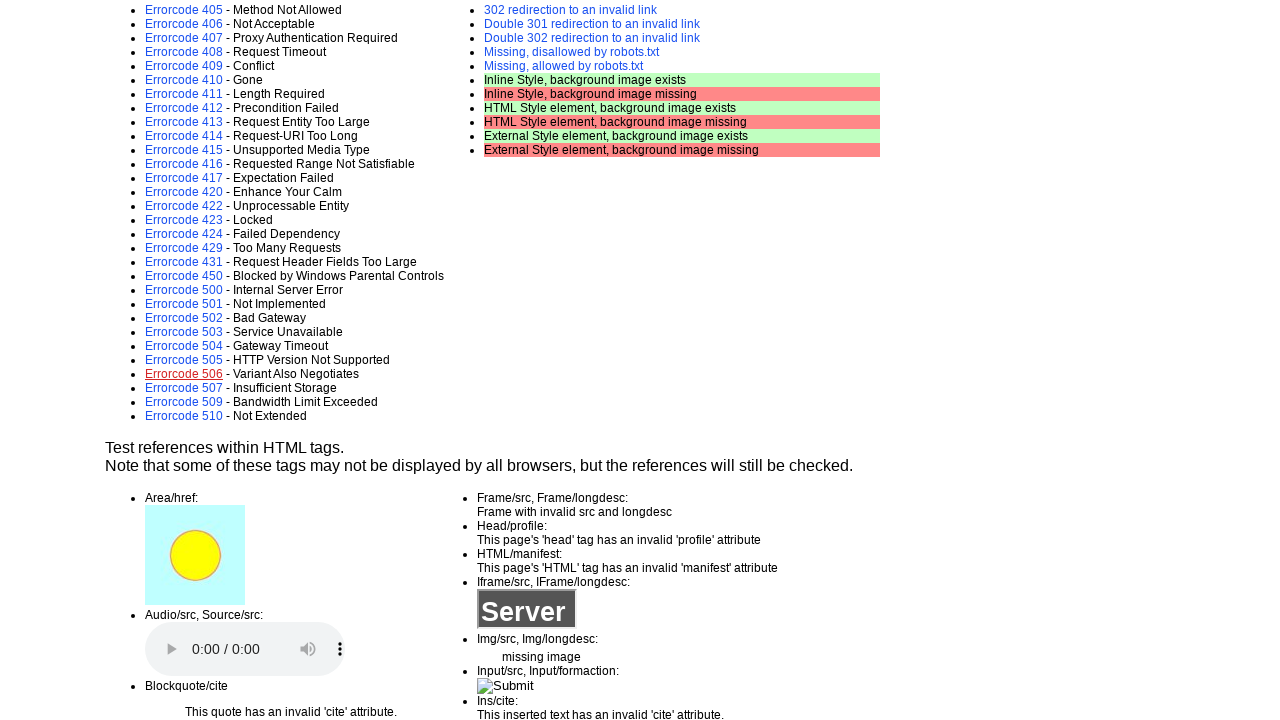

Retrieved href attribute from link
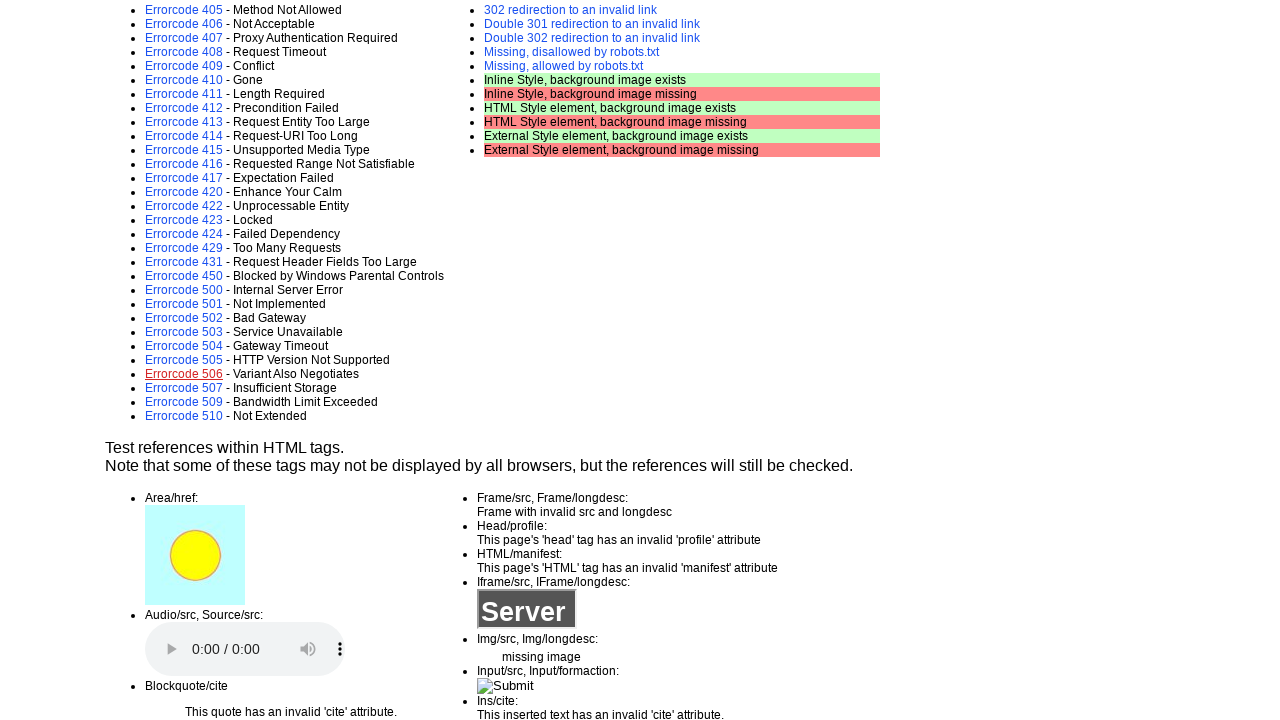

Link is visible: error-page.asp?e=507
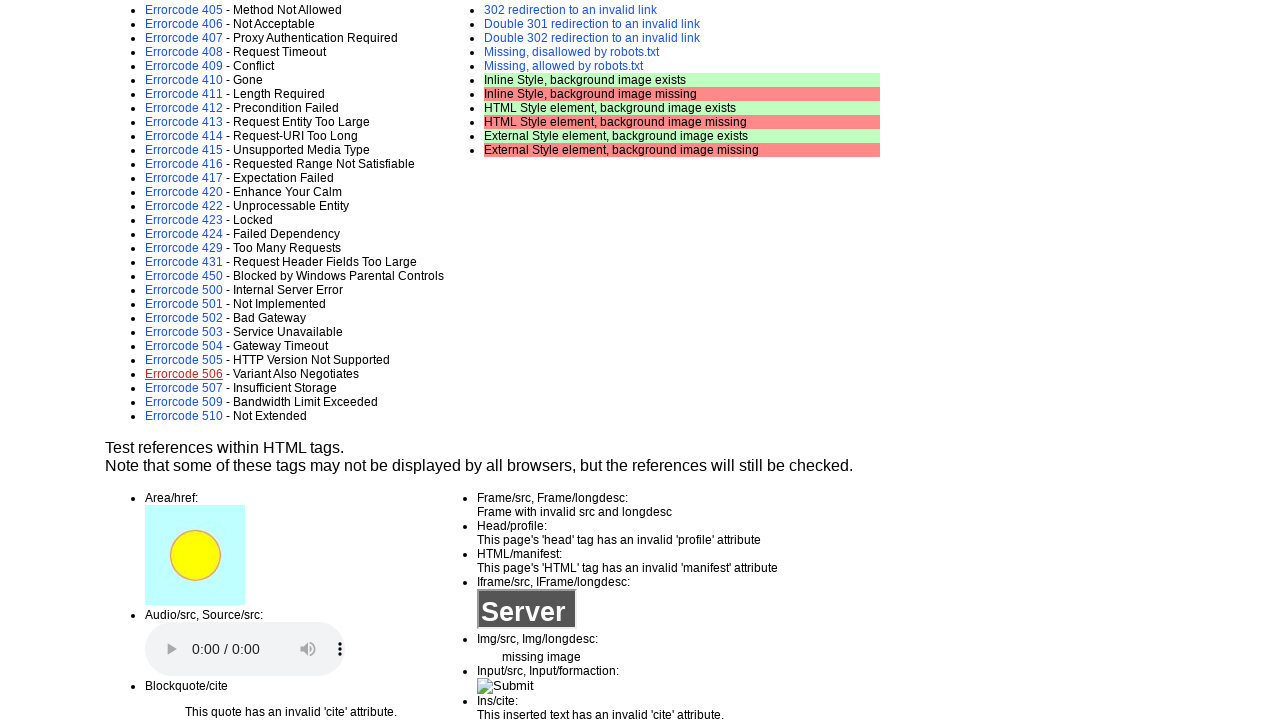

Clicked link: error-page.asp?e=507 at (184, 388) on a >> nth=34
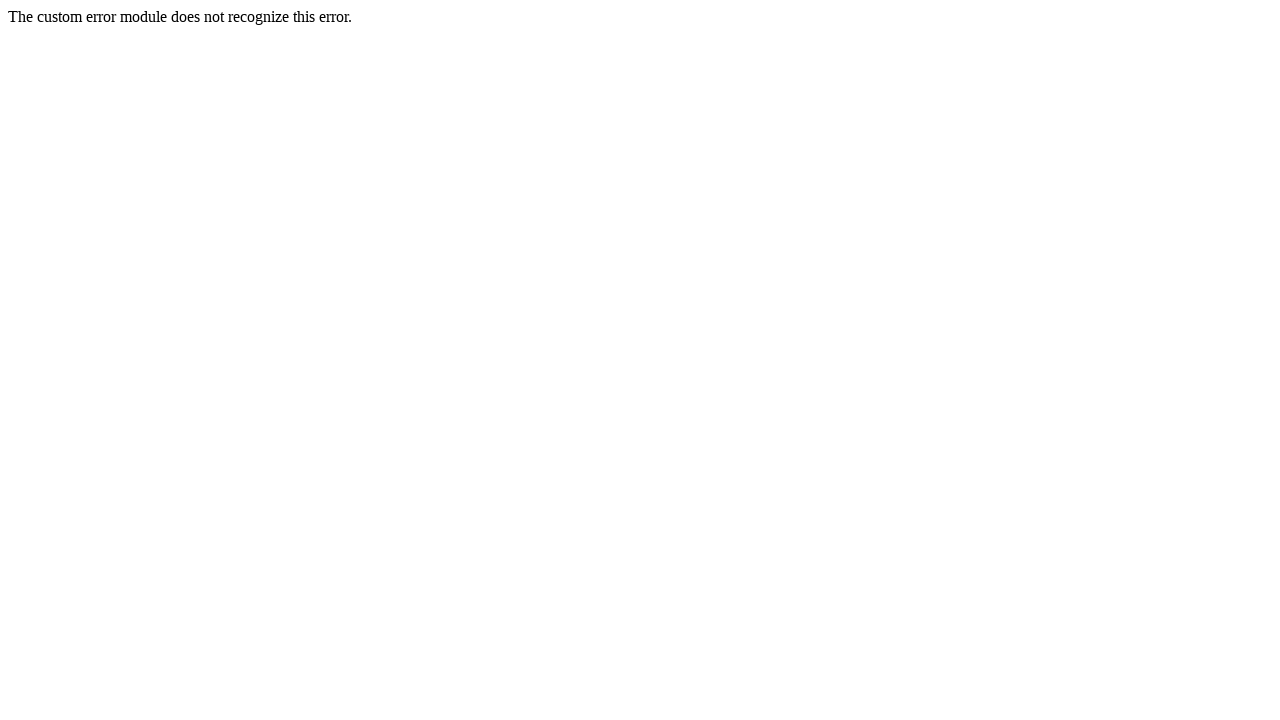

Navigated back to test page
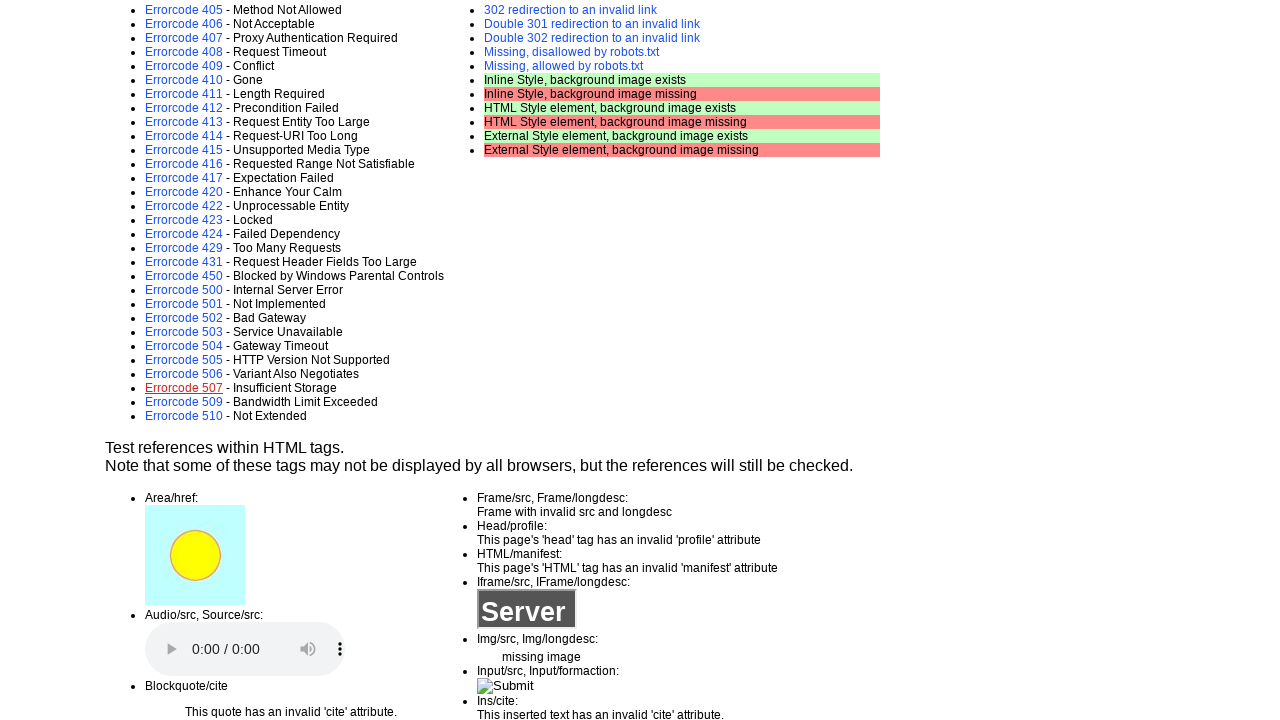

Waited for page to load after navigation
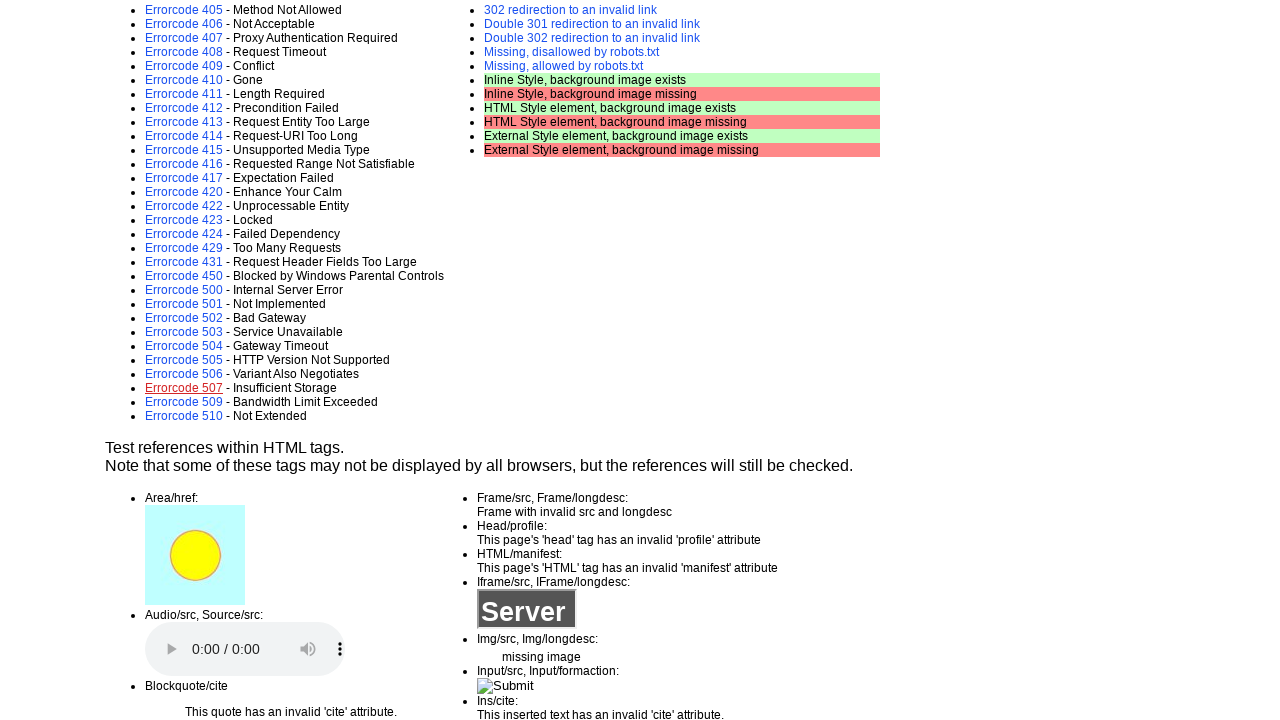

Retrieved href attribute from link
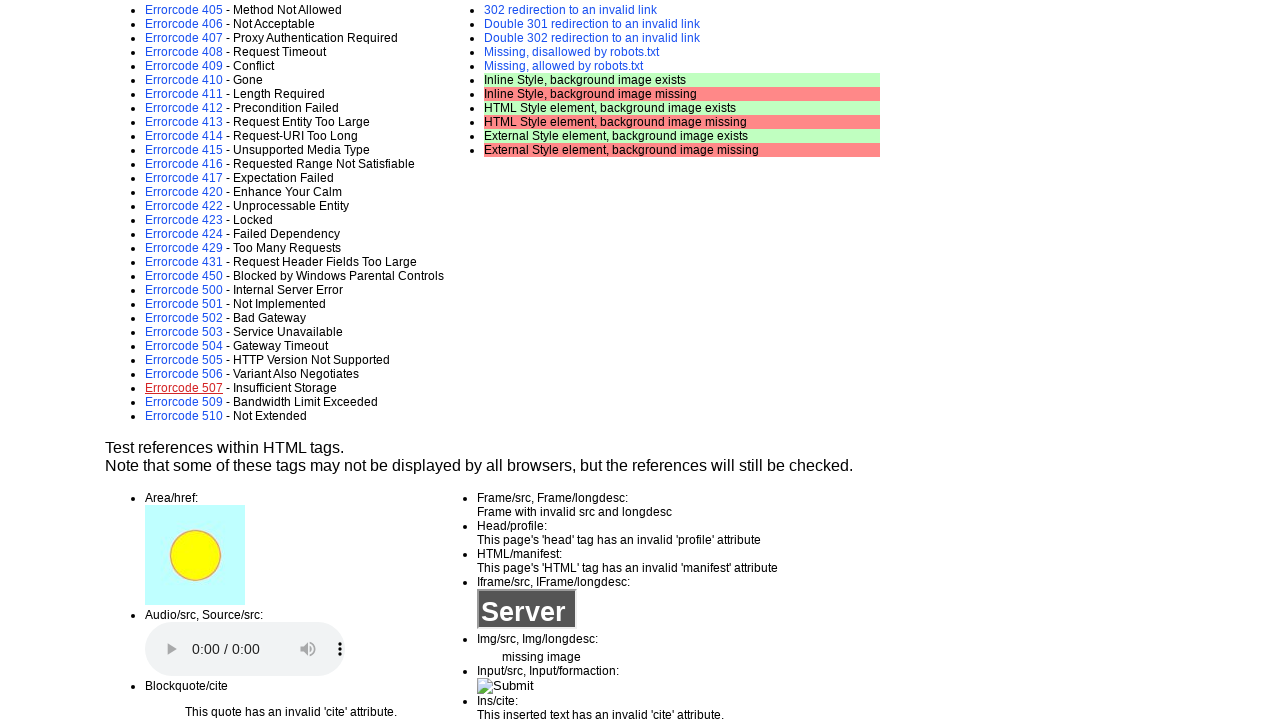

Link is visible: error-page.asp?e=509
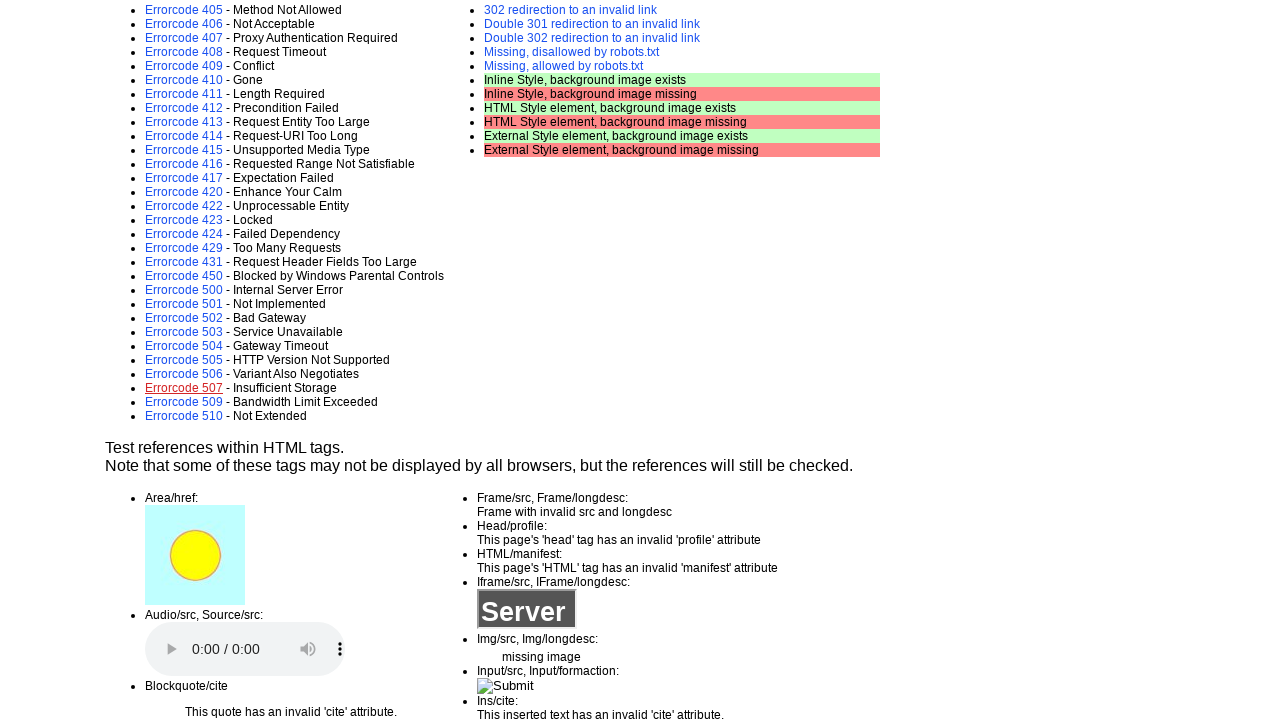

Clicked link: error-page.asp?e=509 at (184, 402) on a >> nth=35
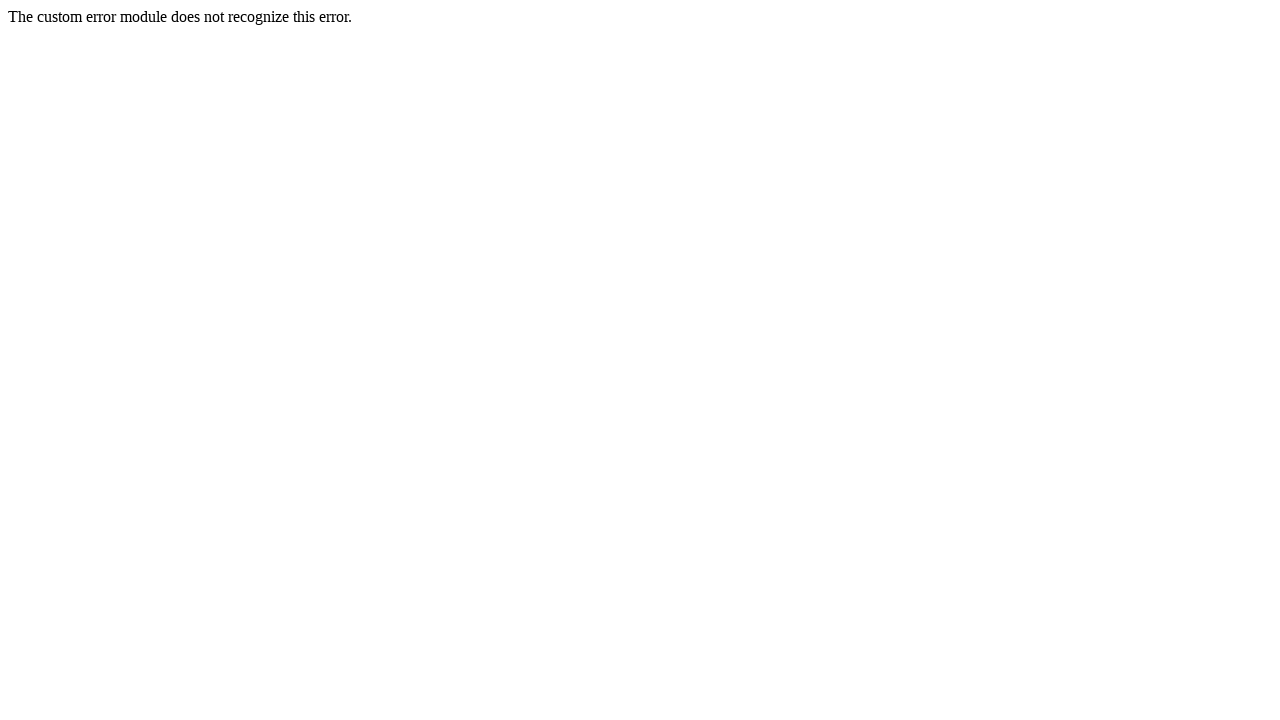

Navigated back to test page
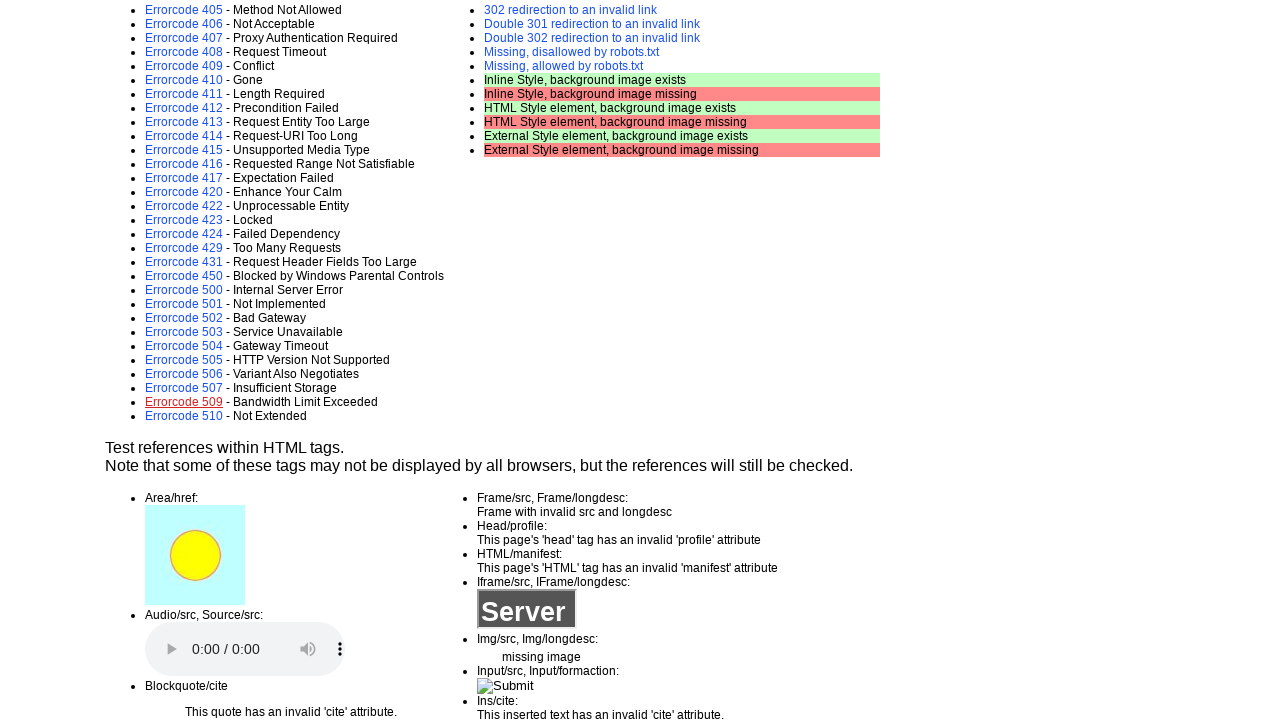

Waited for page to load after navigation
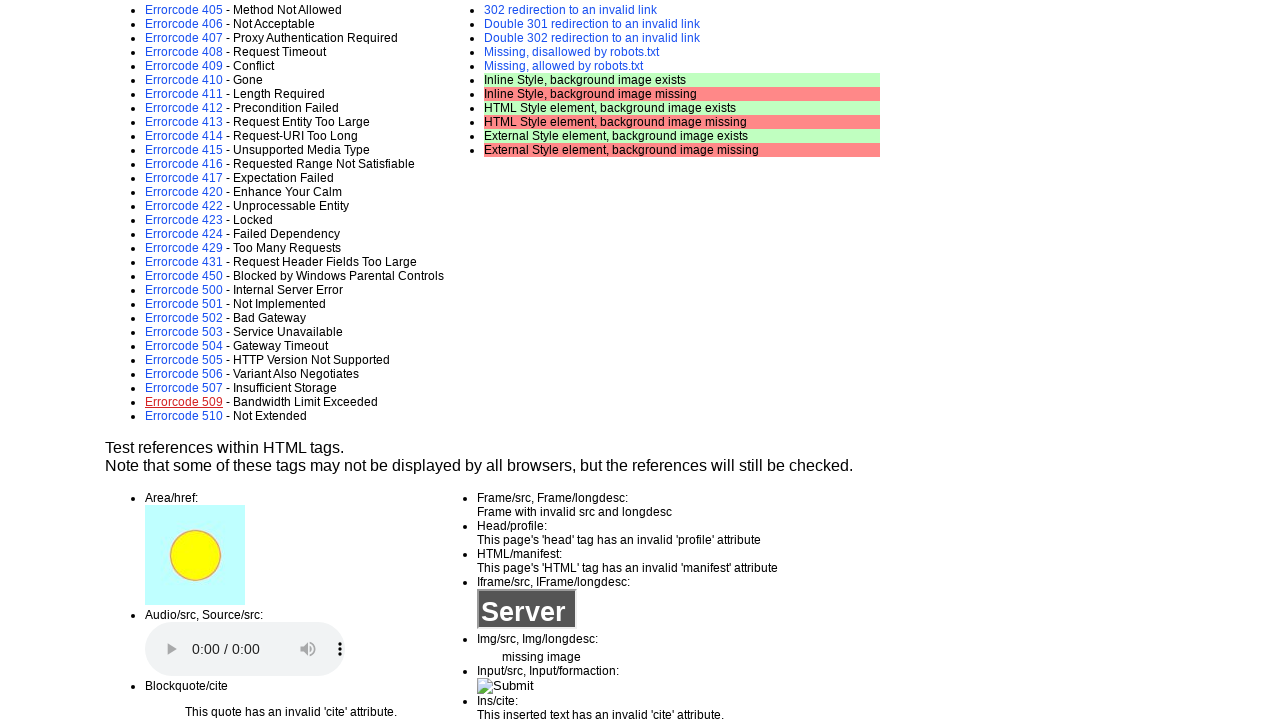

Retrieved href attribute from link
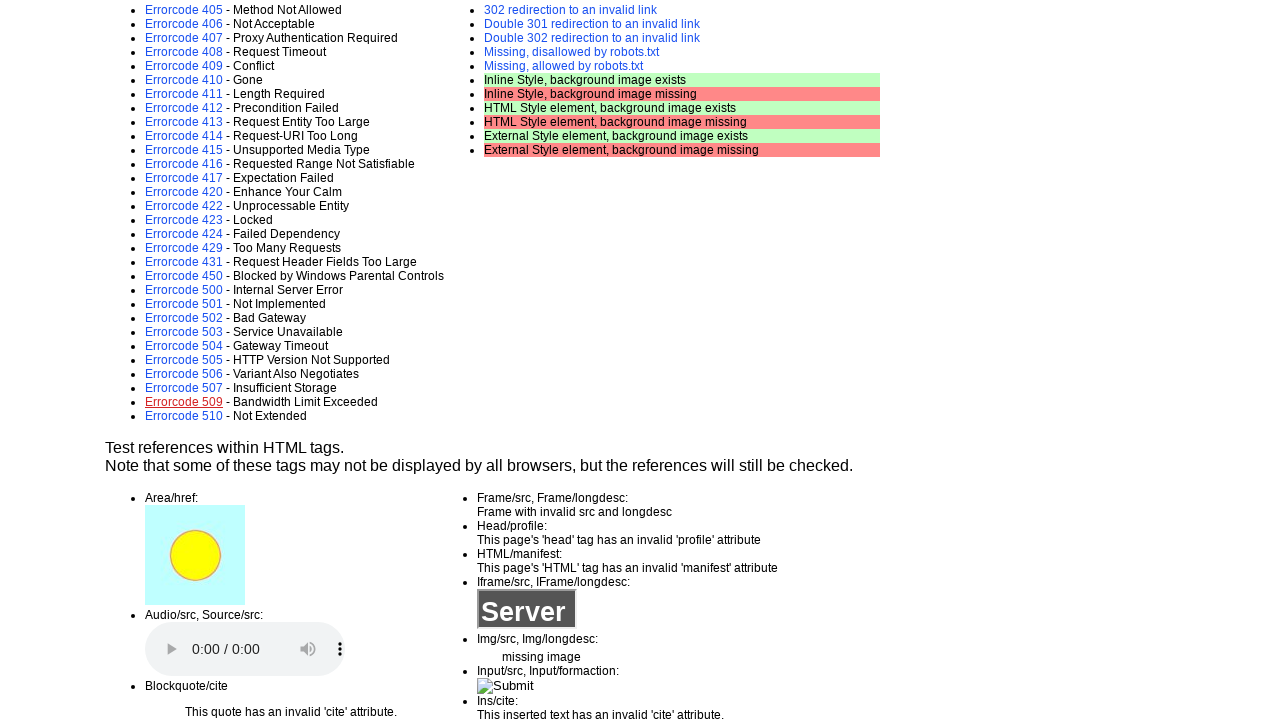

Link is visible: error-page.asp?e=510
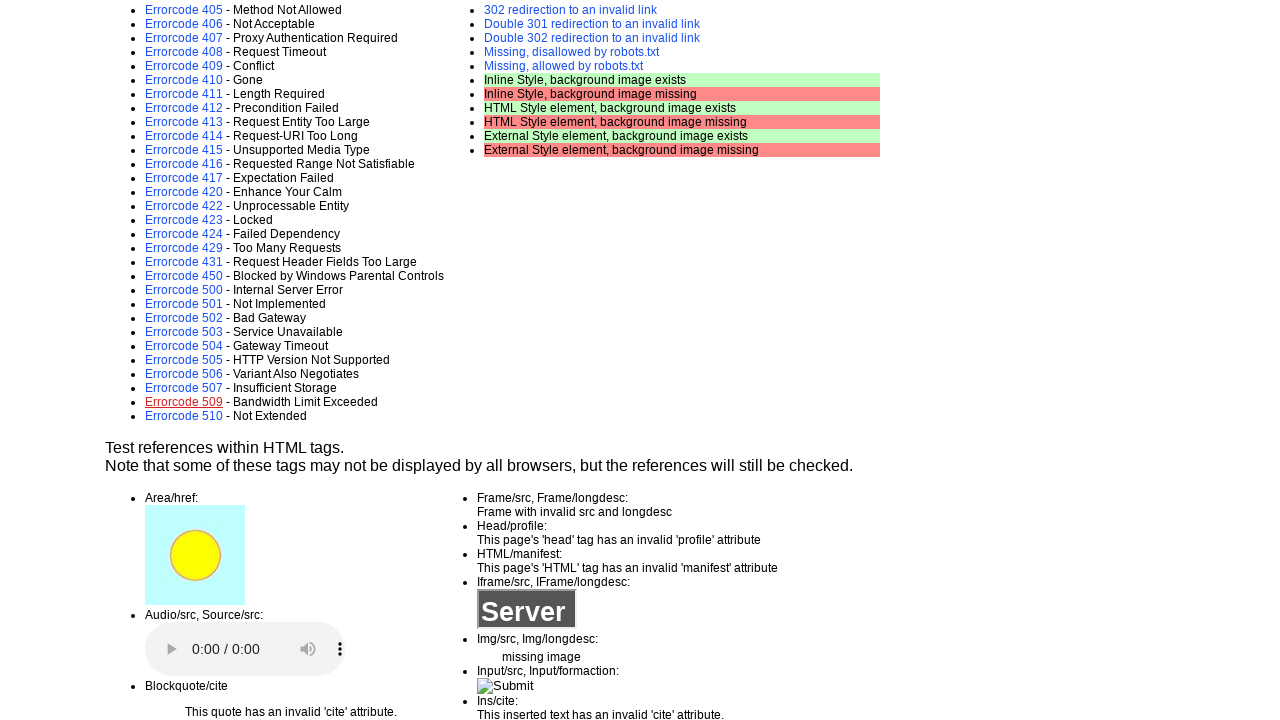

Clicked link: error-page.asp?e=510 at (184, 416) on a >> nth=36
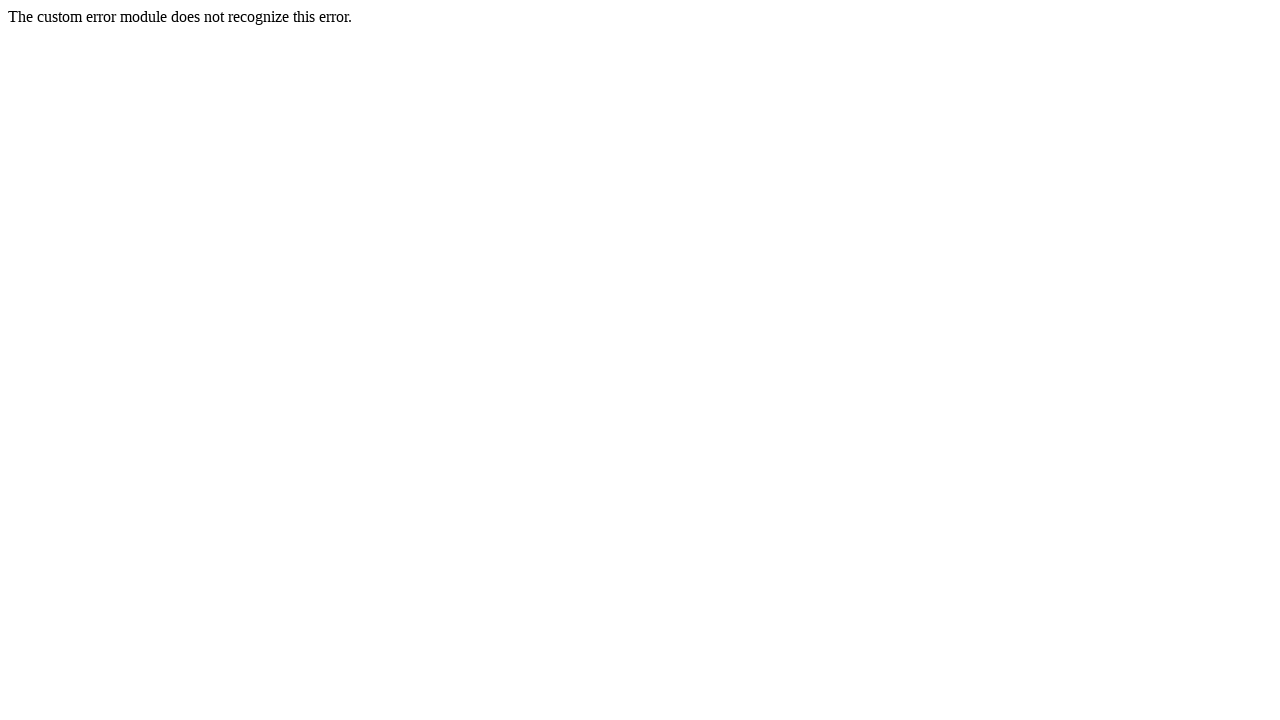

Navigated back to test page
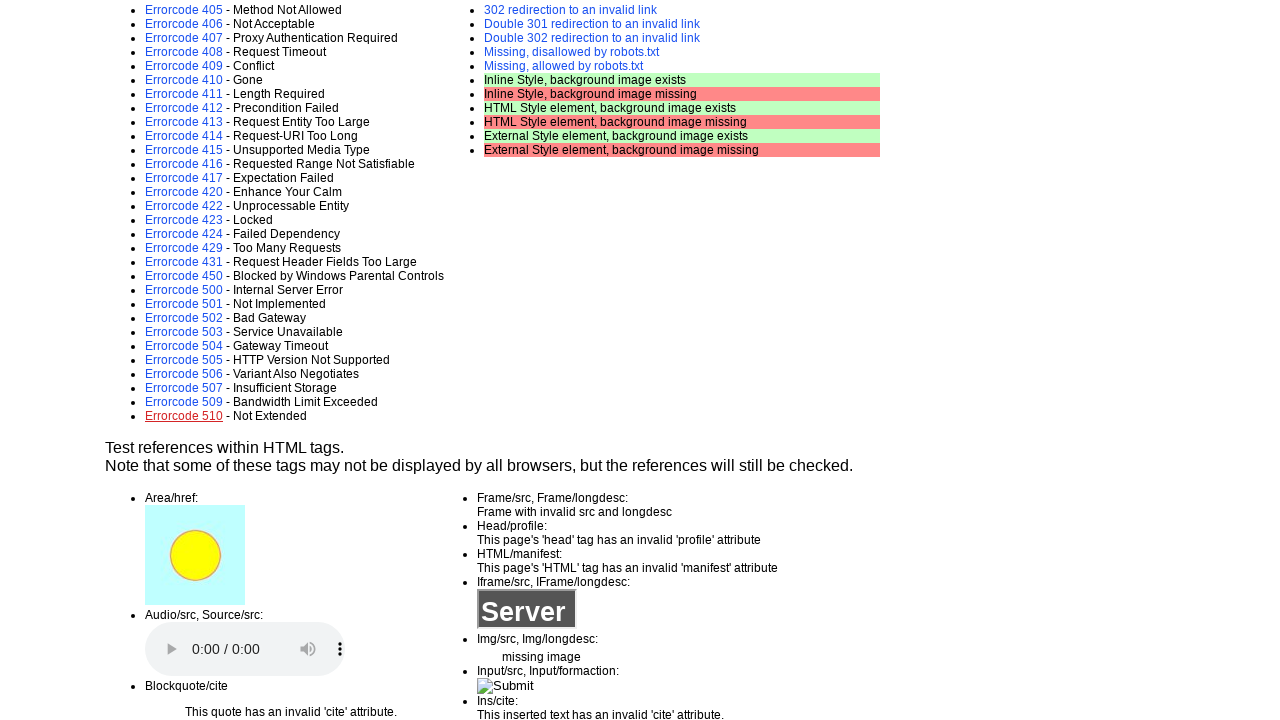

Waited for page to load after navigation
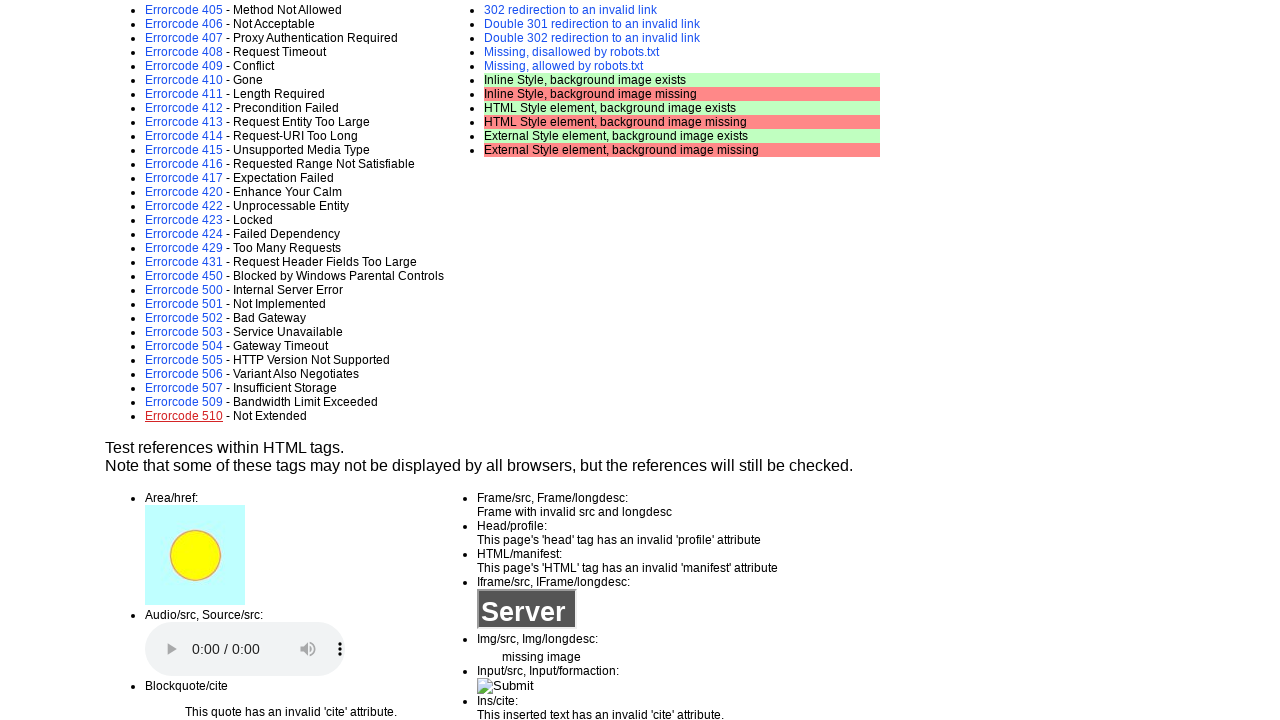

Retrieved href attribute from link
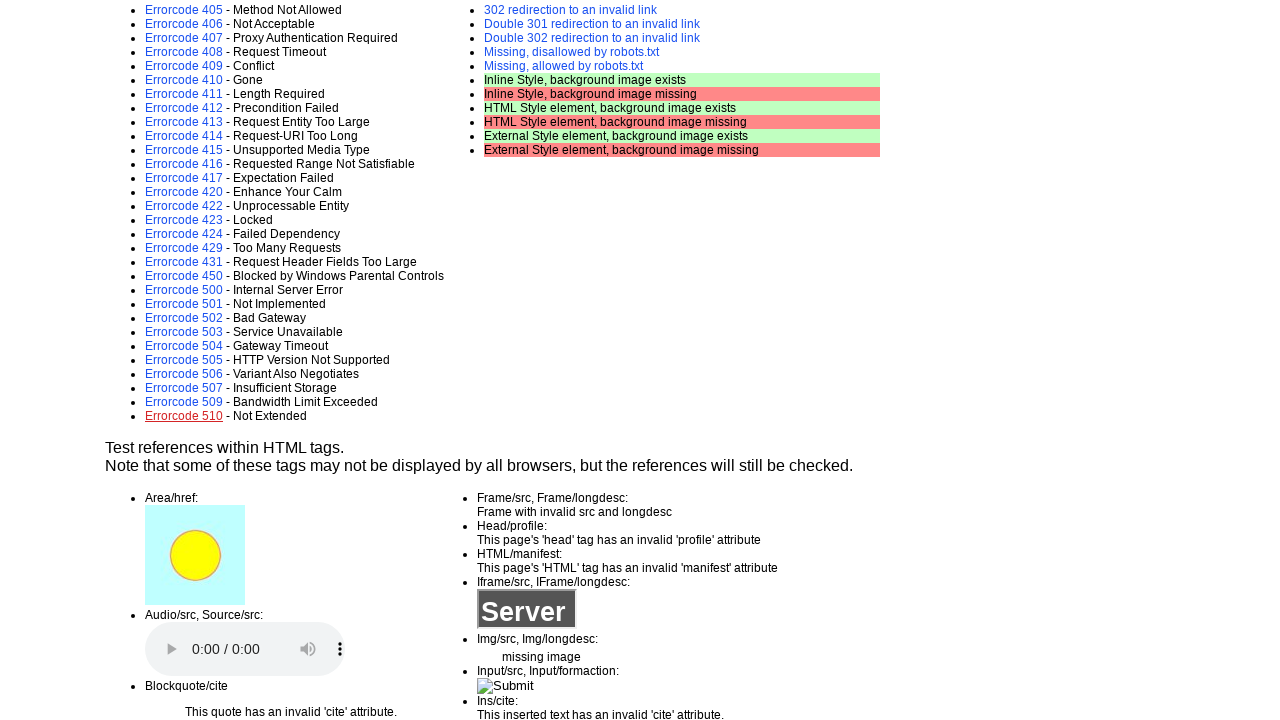

Link is visible: http://www.deadlinkcity.com/page-not-found.asp
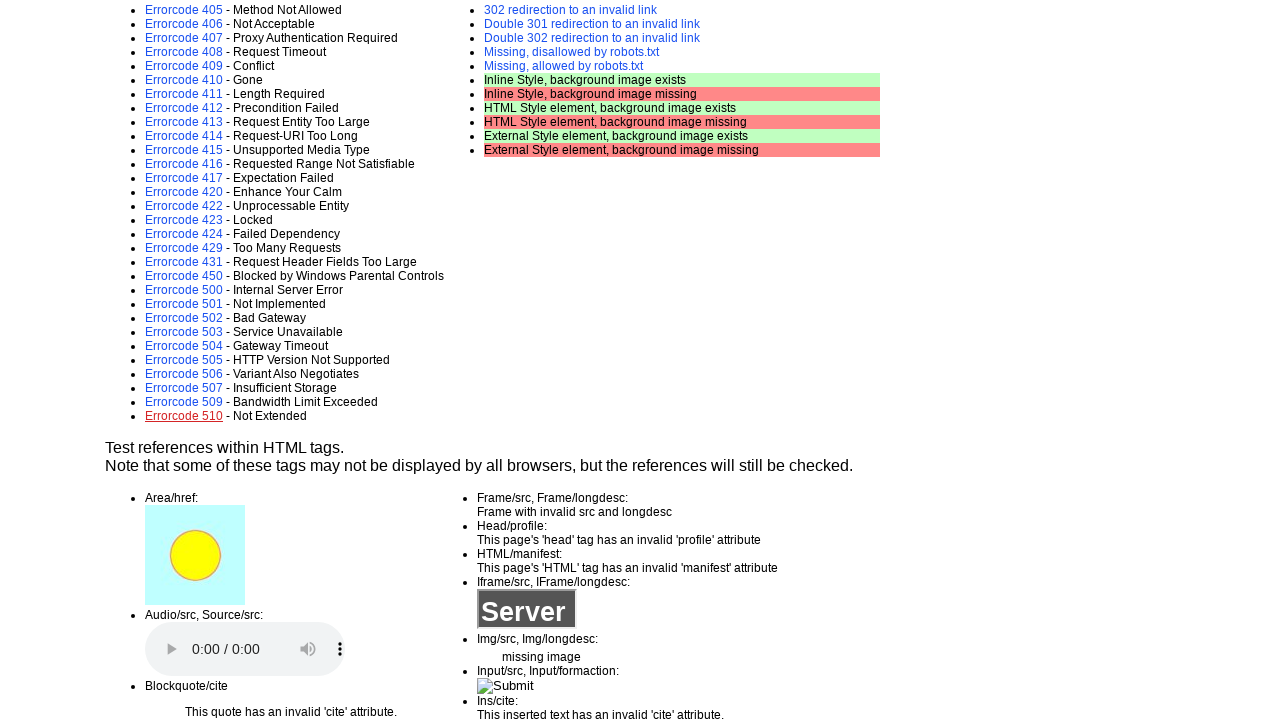

Clicked link: http://www.deadlinkcity.com/page-not-found.asp at (682, 360) on a >> nth=37
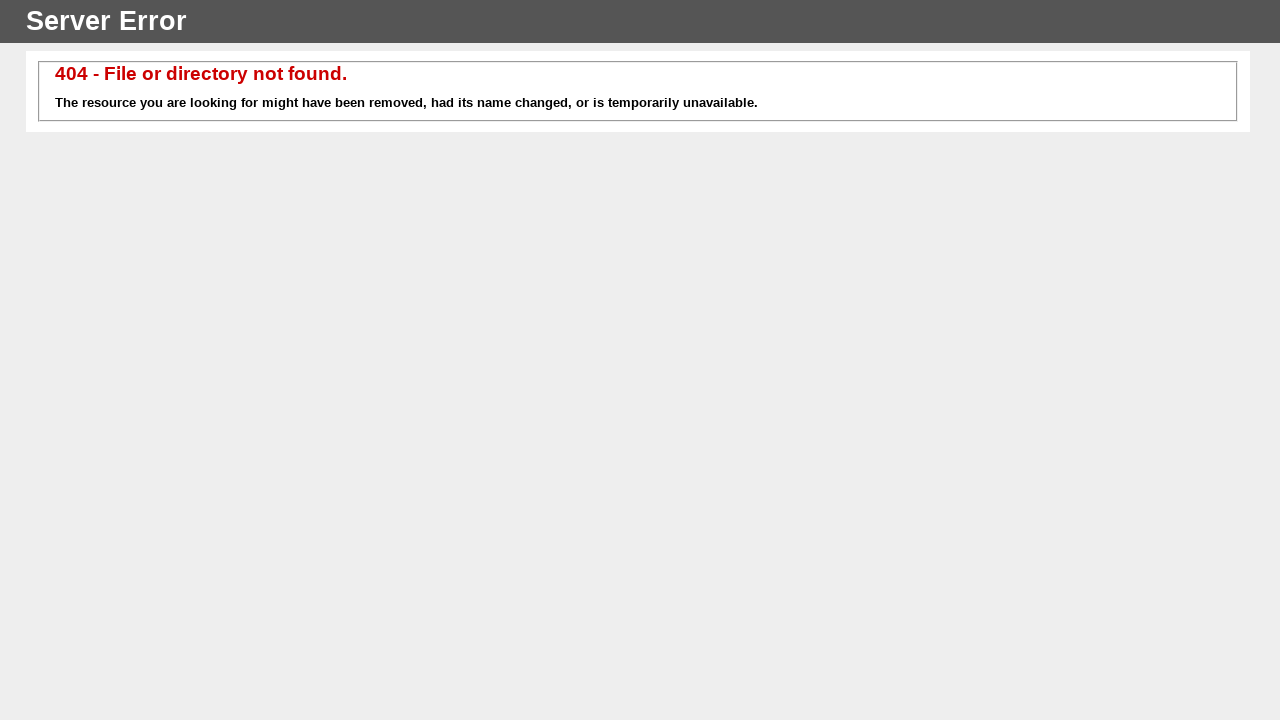

Navigated back to test page
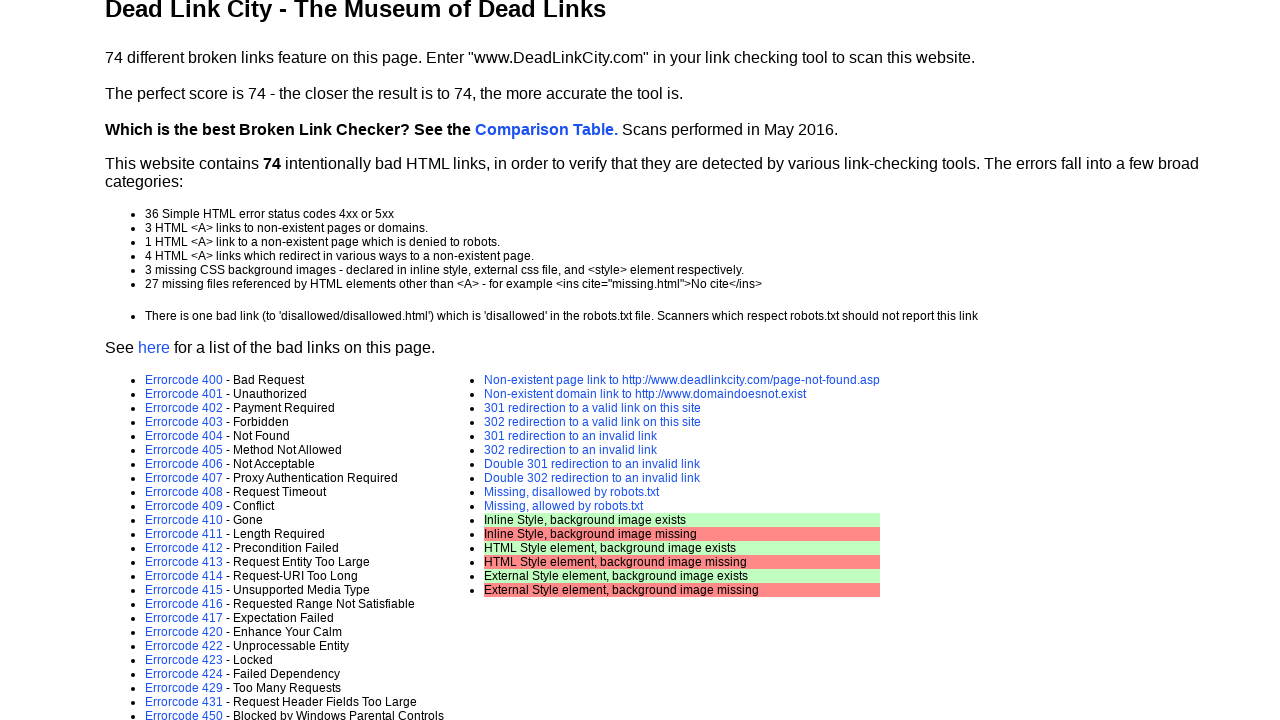

Waited for page to load after navigation
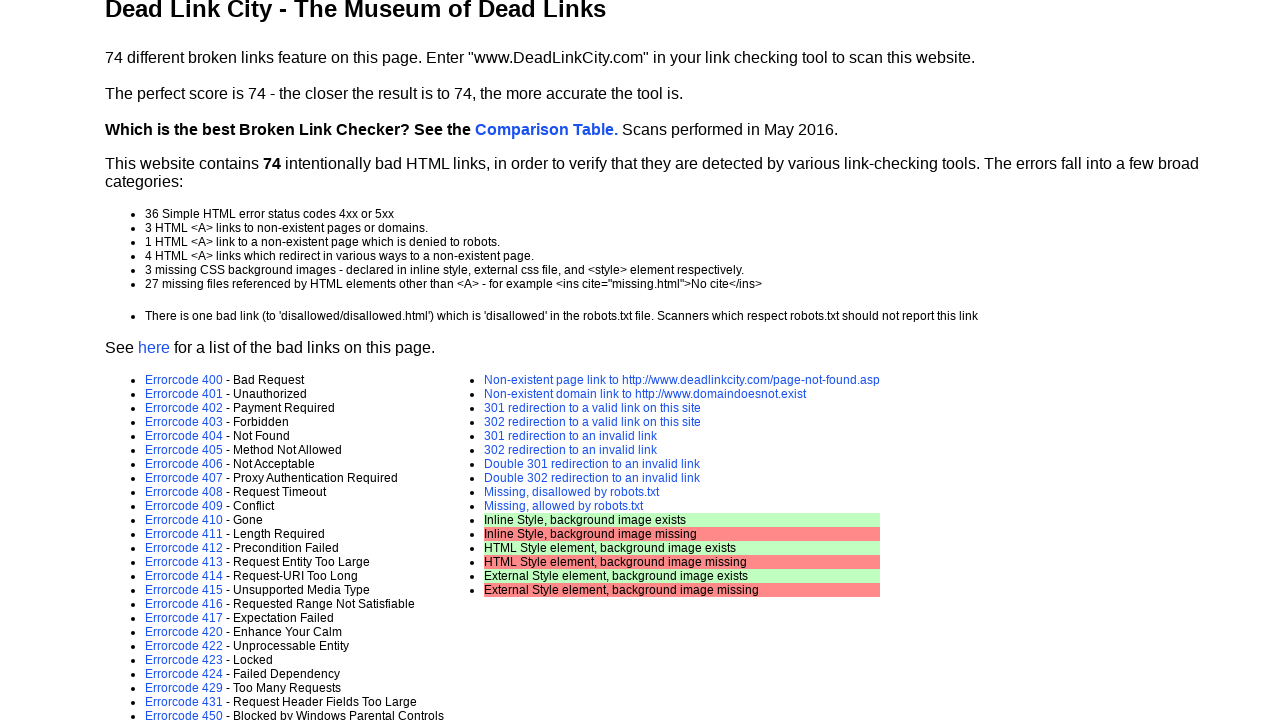

Retrieved href attribute from link
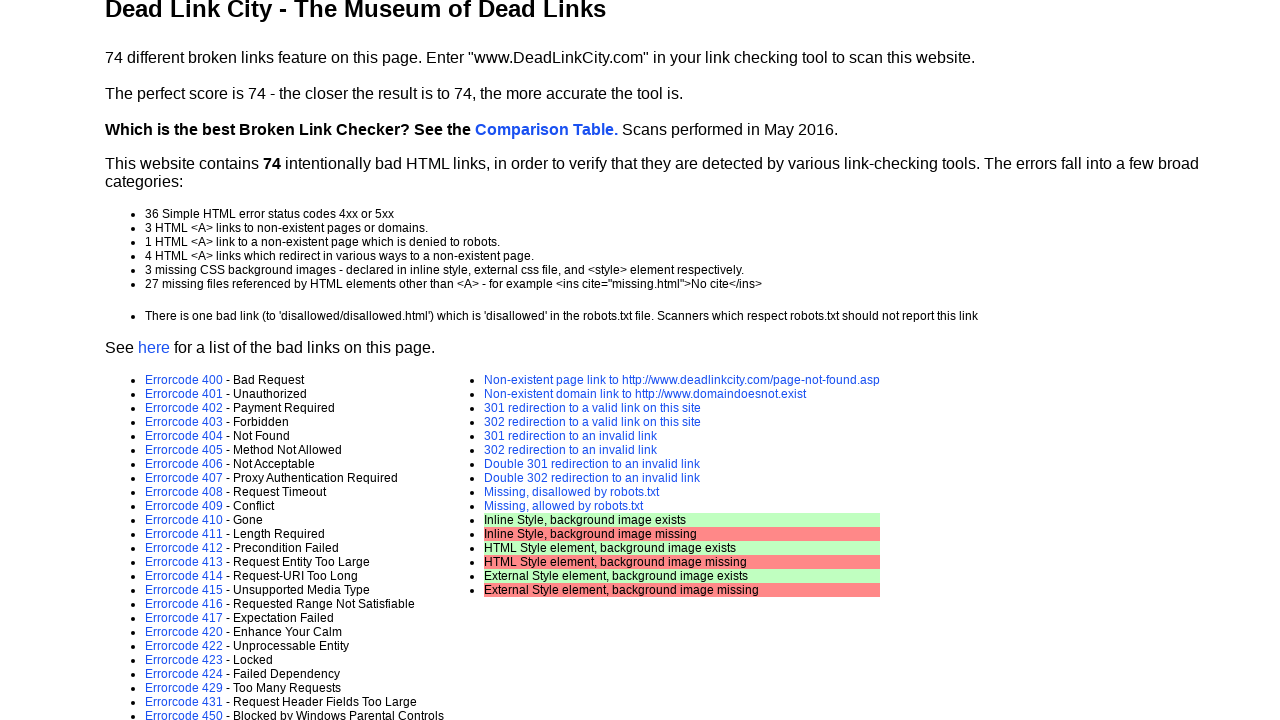

Link is visible: http://www.domaindoesnot.exist
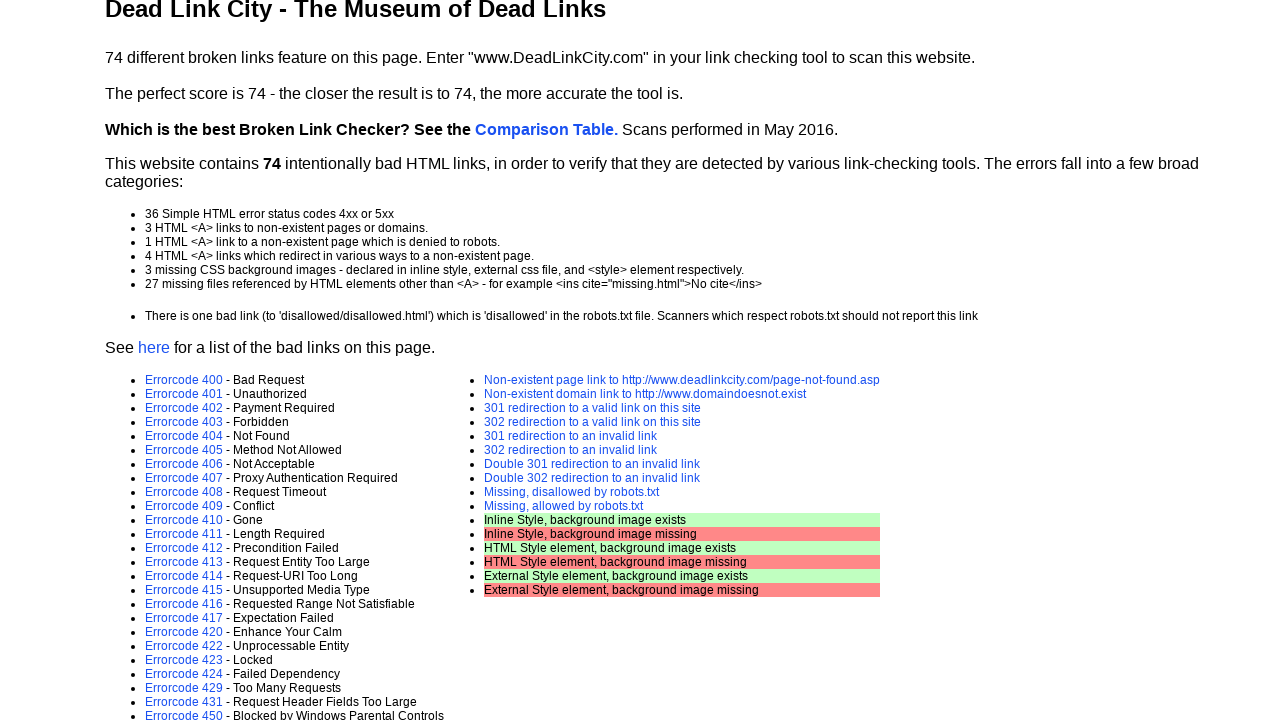

Clicked link: http://www.domaindoesnot.exist at (645, 394) on a >> nth=38
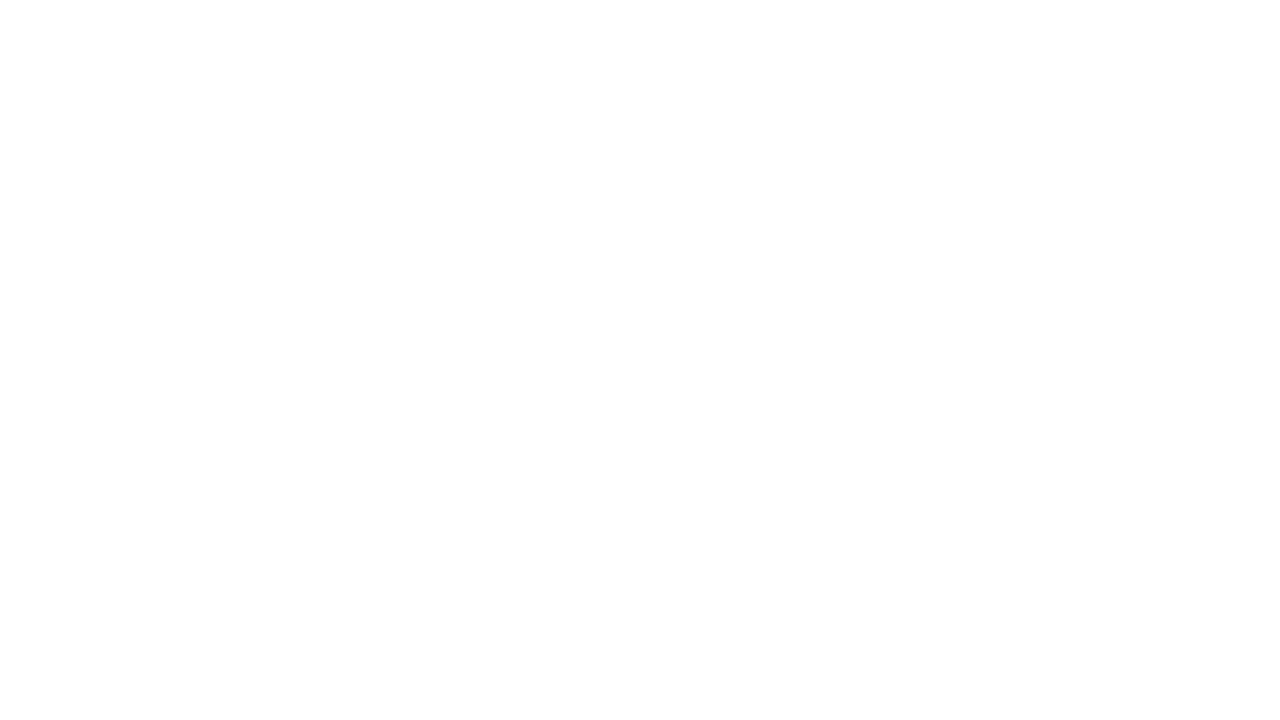

Navigated back to test page
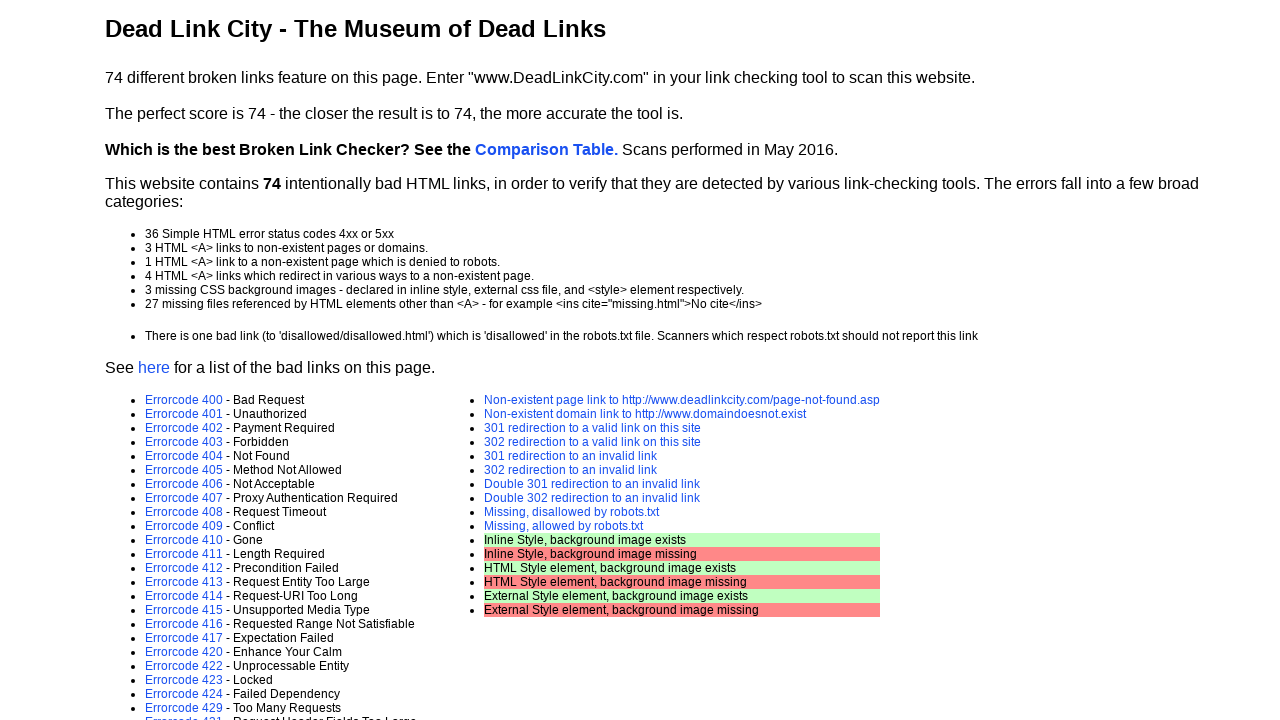

Waited for page to load after navigation
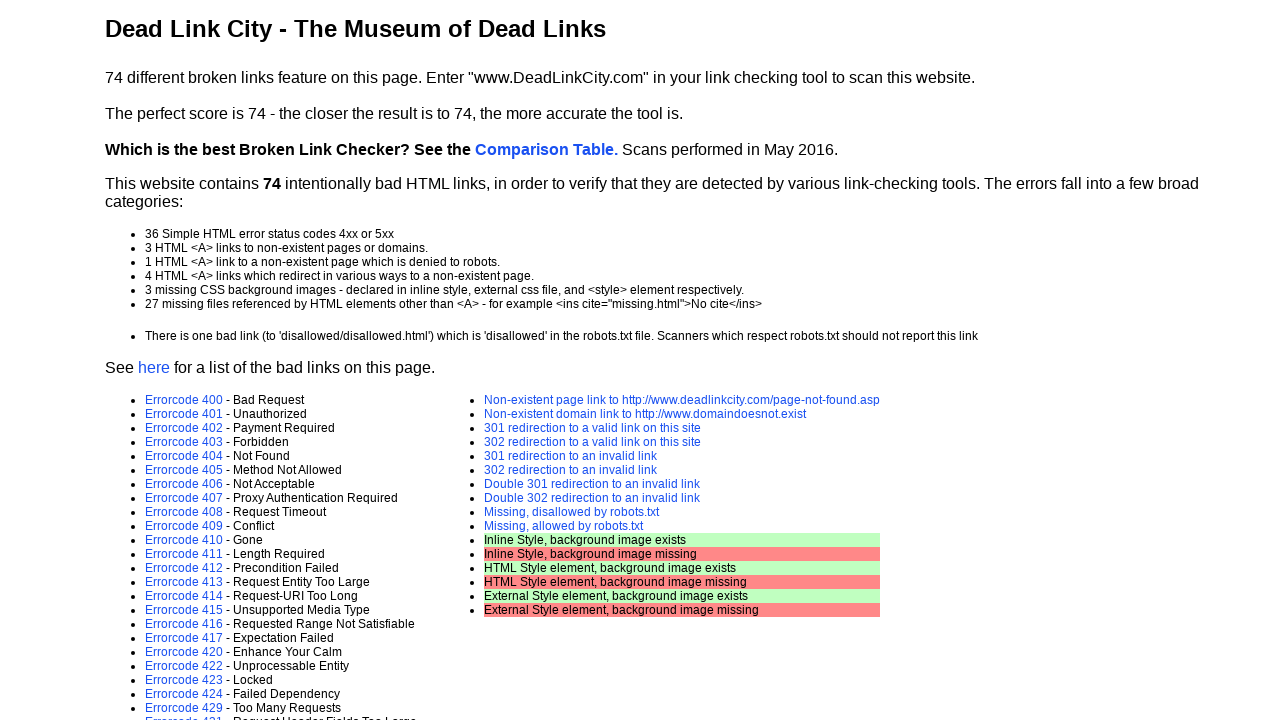

Retrieved href attribute from link
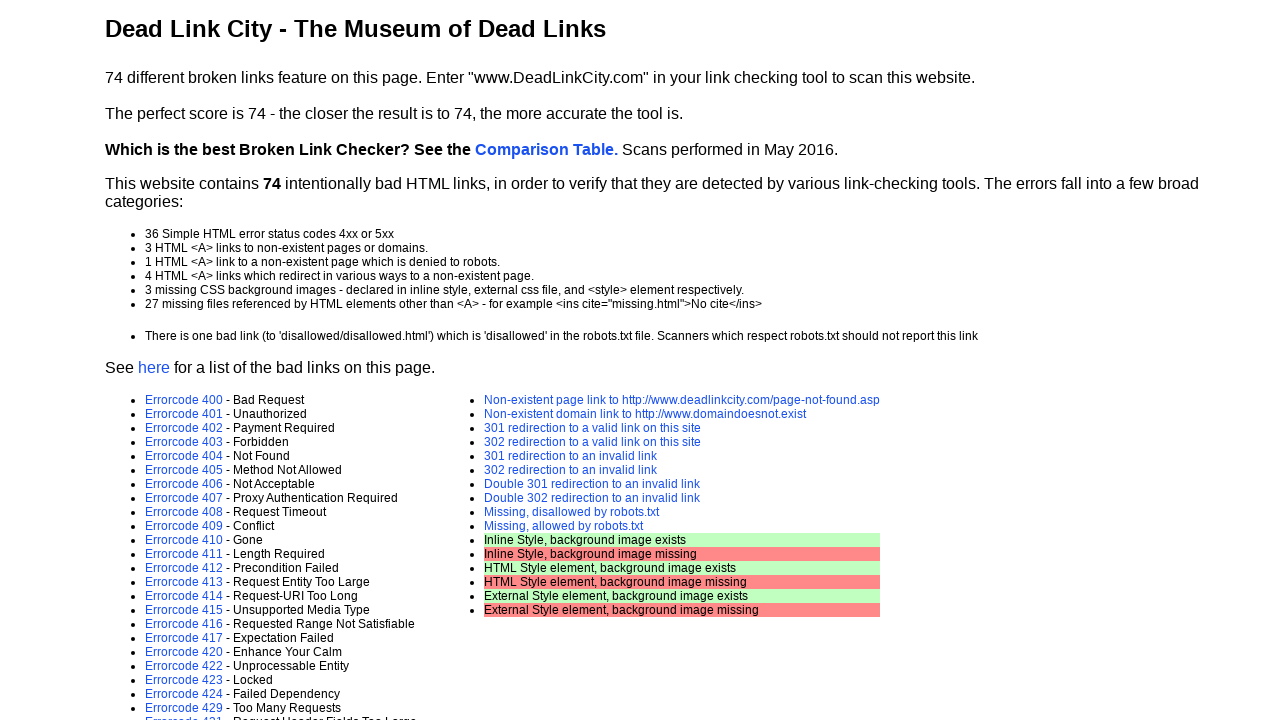

Link is visible: default.asp?r=1
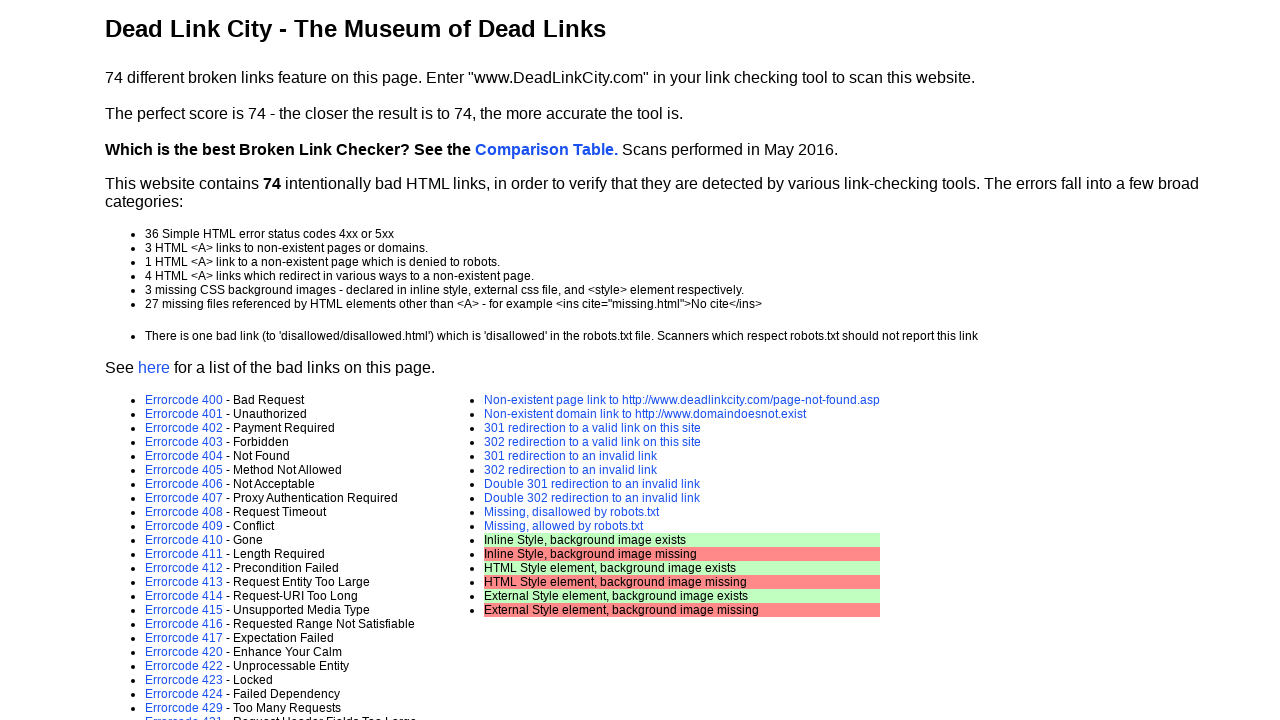

Clicked link: default.asp?r=1 at (592, 428) on a >> nth=39
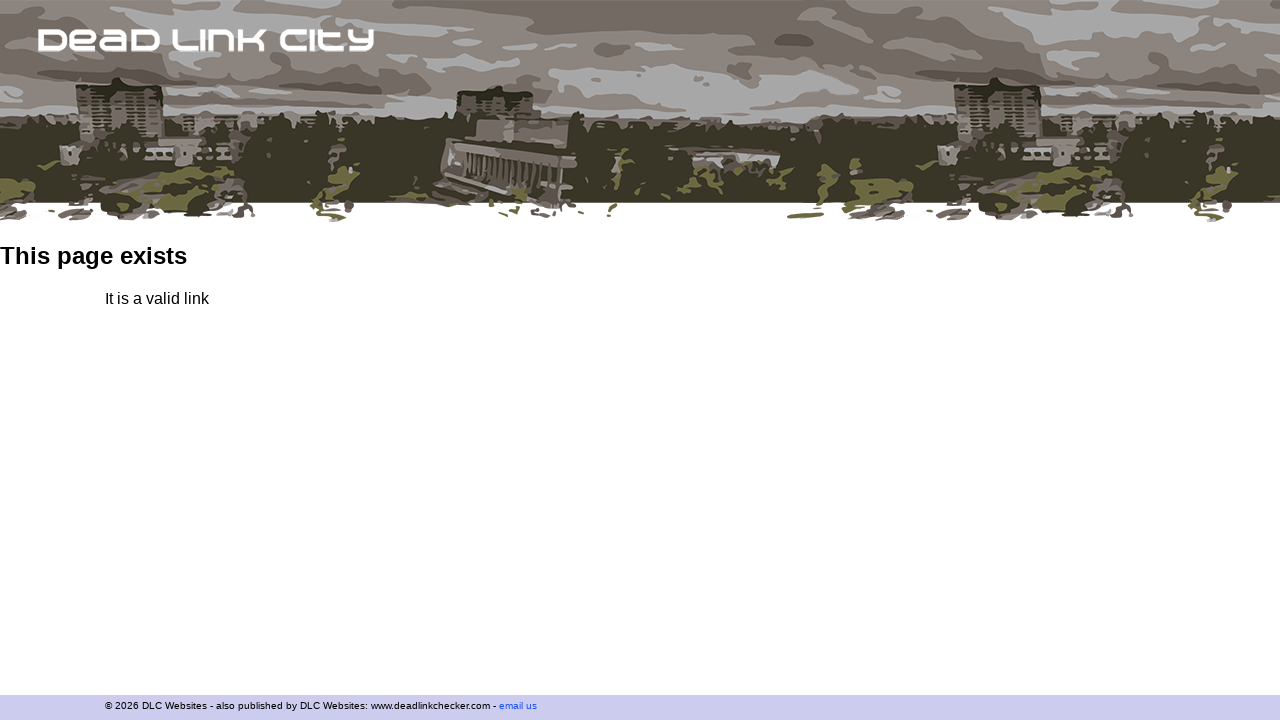

Navigated back to test page
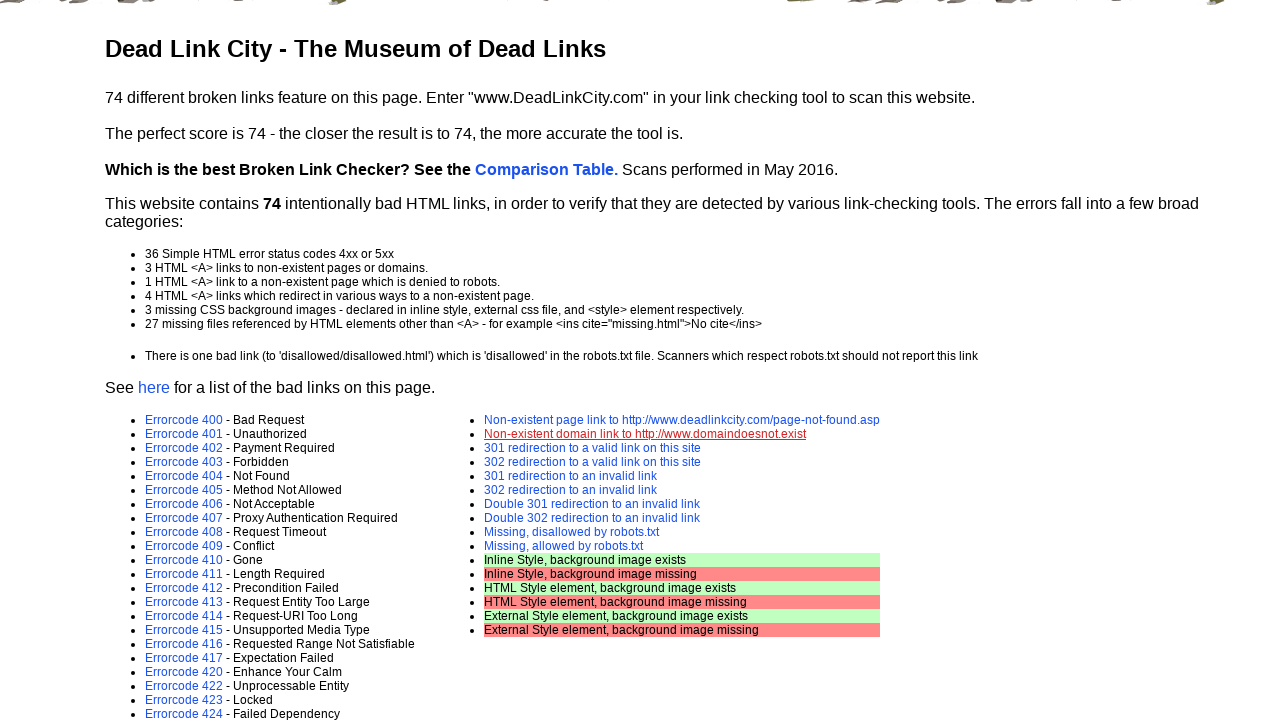

Waited for page to load after navigation
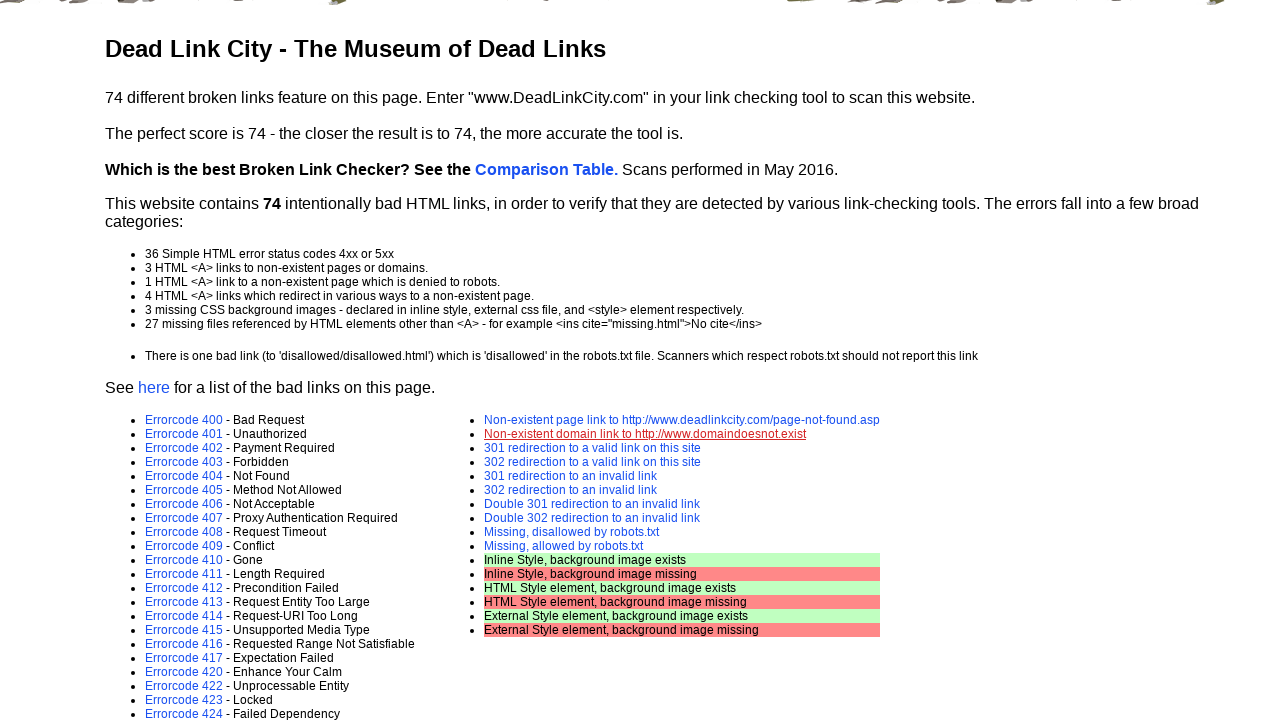

Retrieved href attribute from link
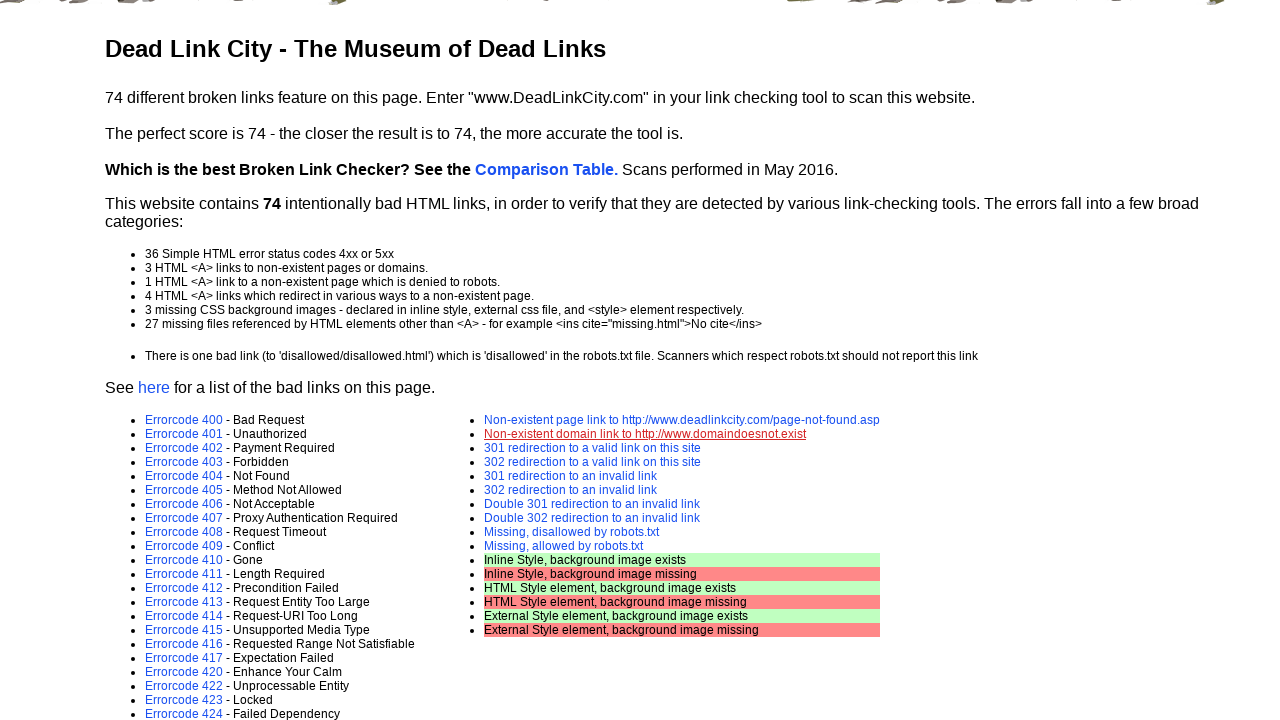

Link is visible: default.asp?r=2
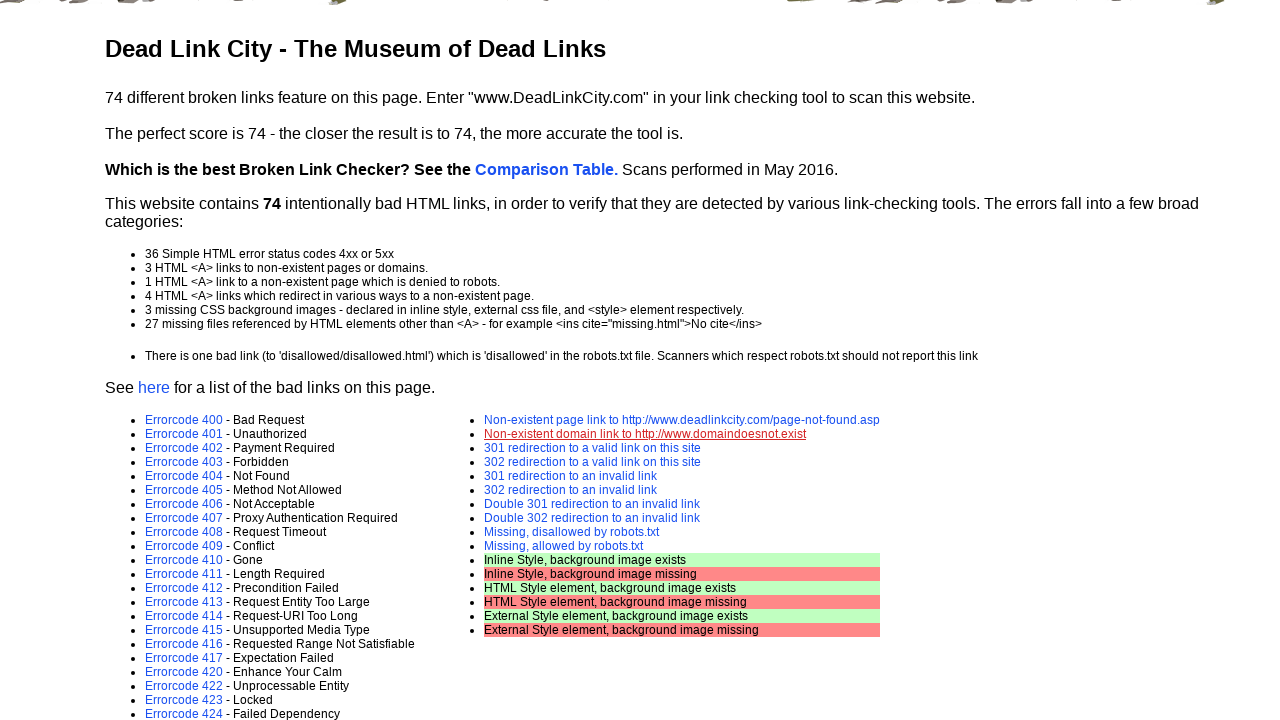

Clicked link: default.asp?r=2 at (592, 462) on a >> nth=40
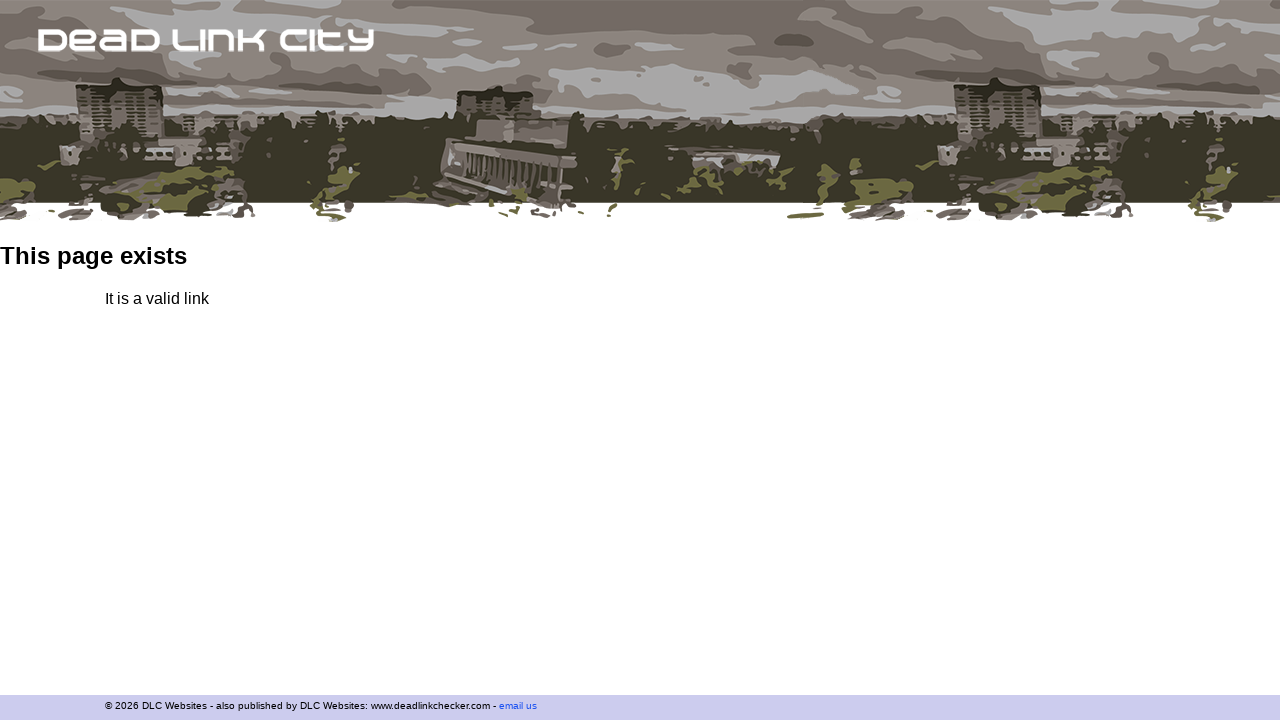

Navigated back to test page
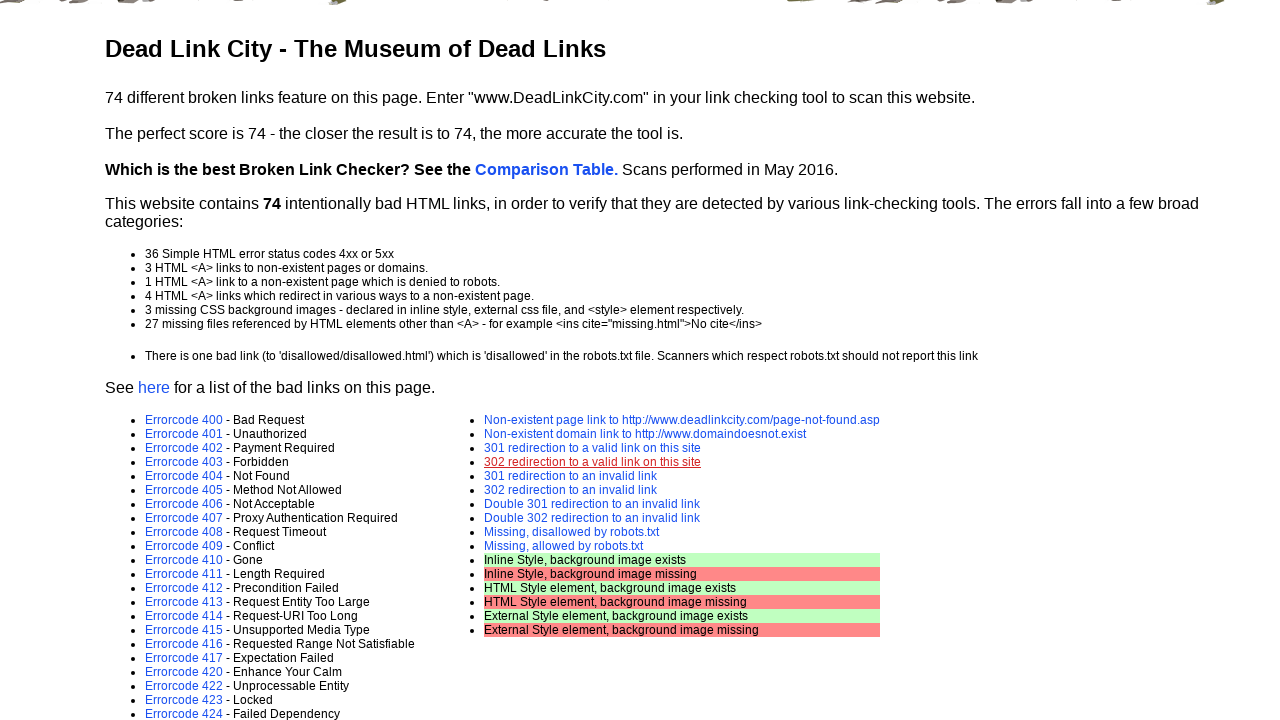

Waited for page to load after navigation
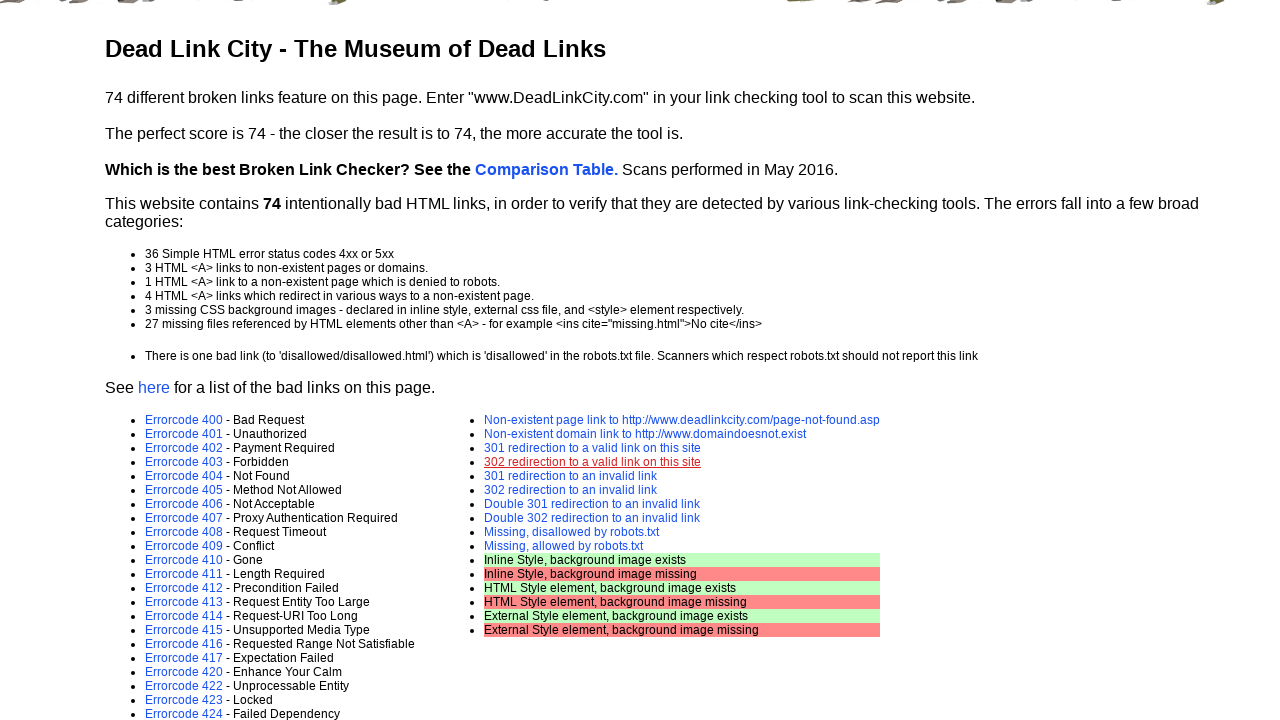

Retrieved href attribute from link
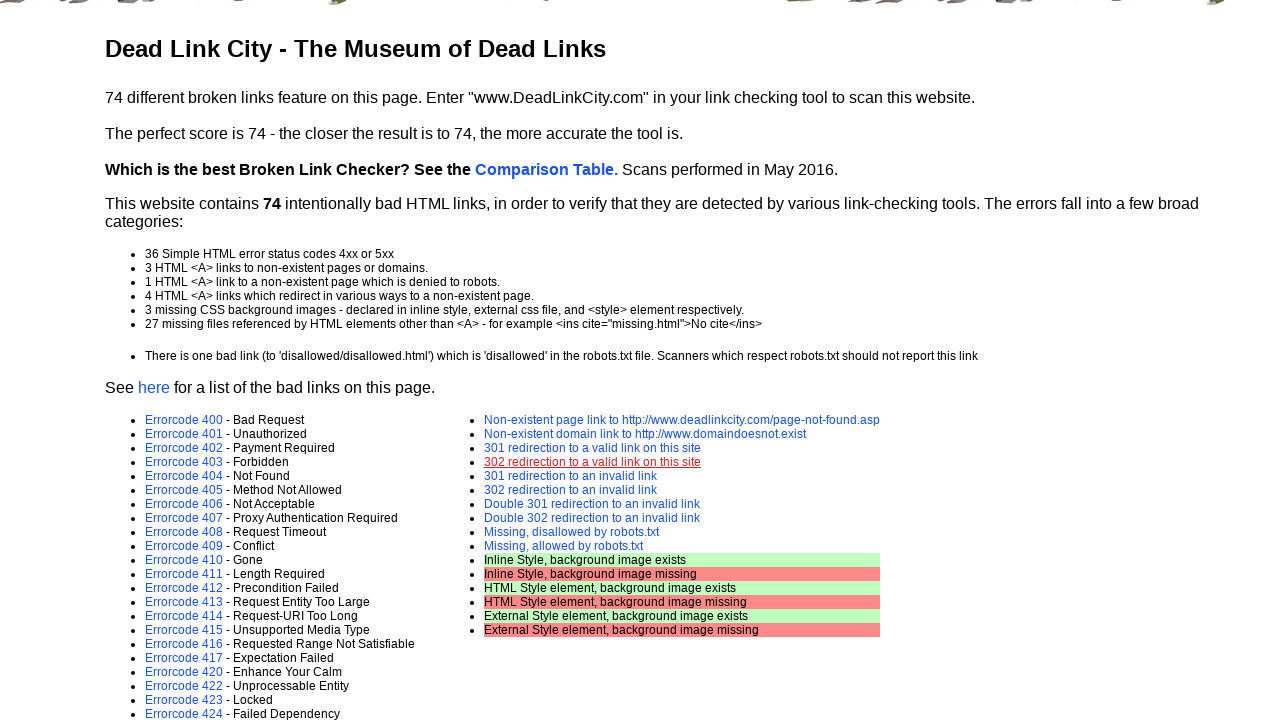

Link is visible: default.asp?r=4
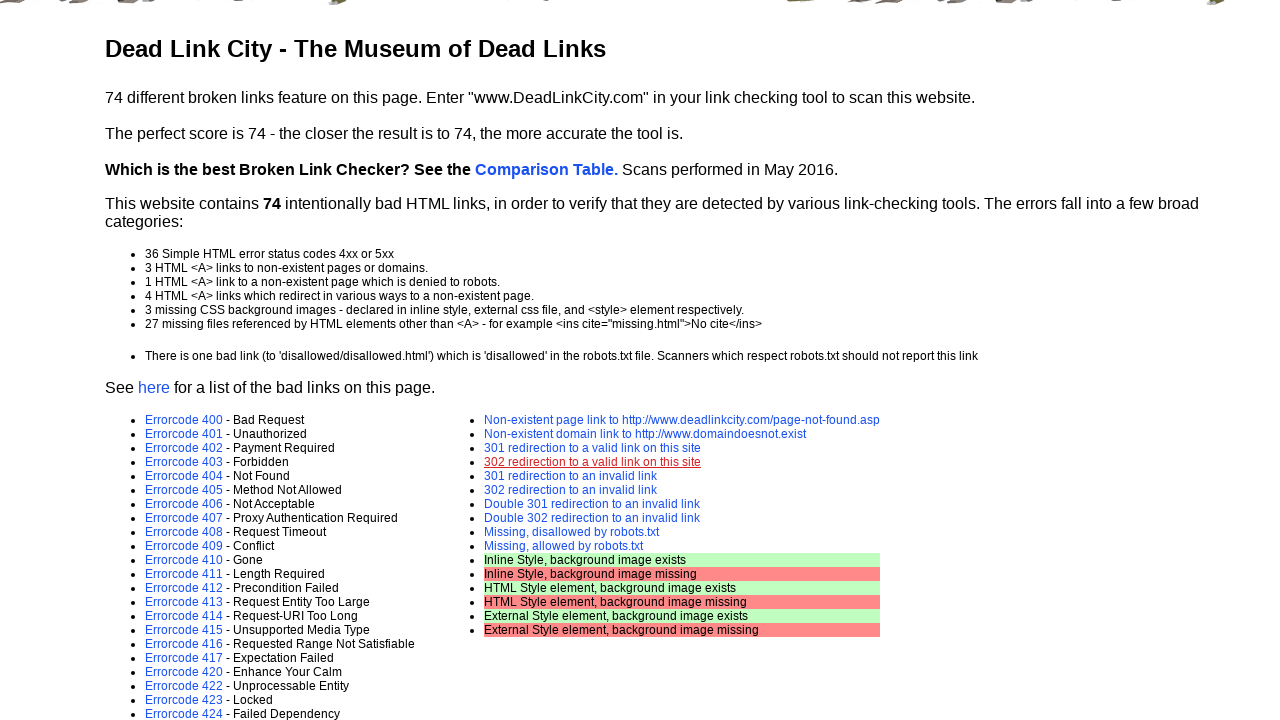

Clicked link: default.asp?r=4 at (570, 476) on a >> nth=41
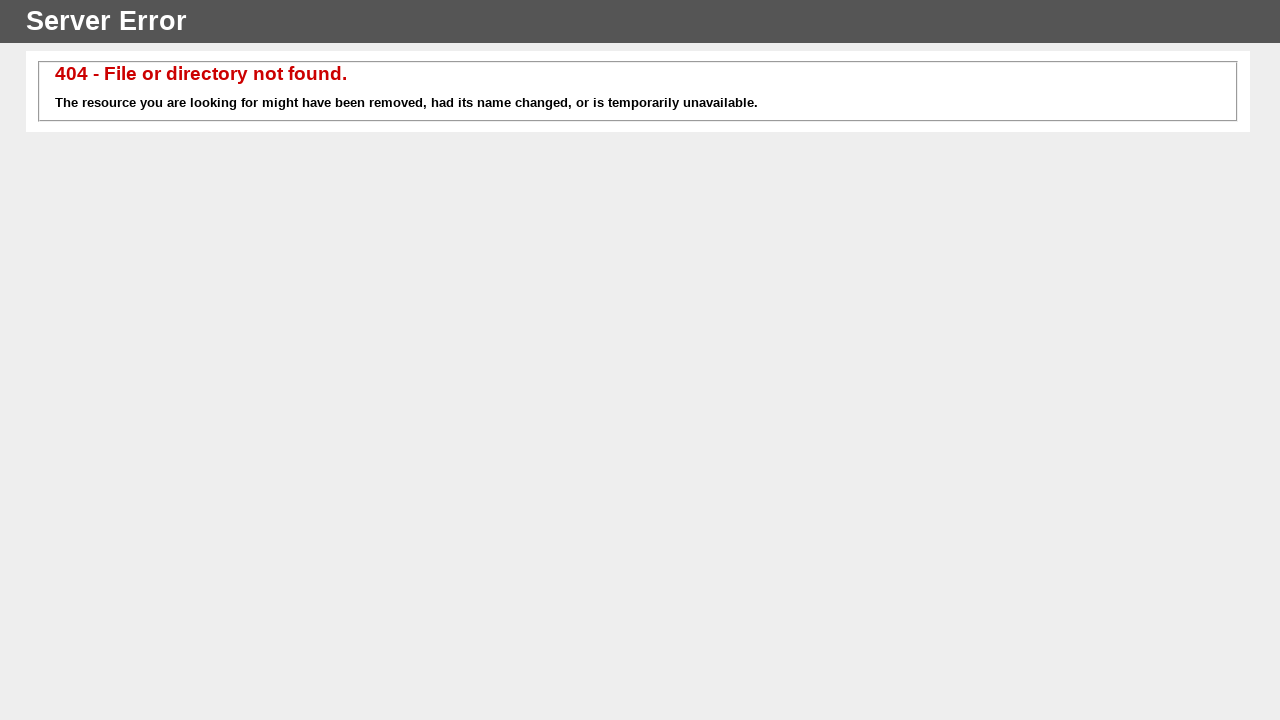

Navigated back to test page
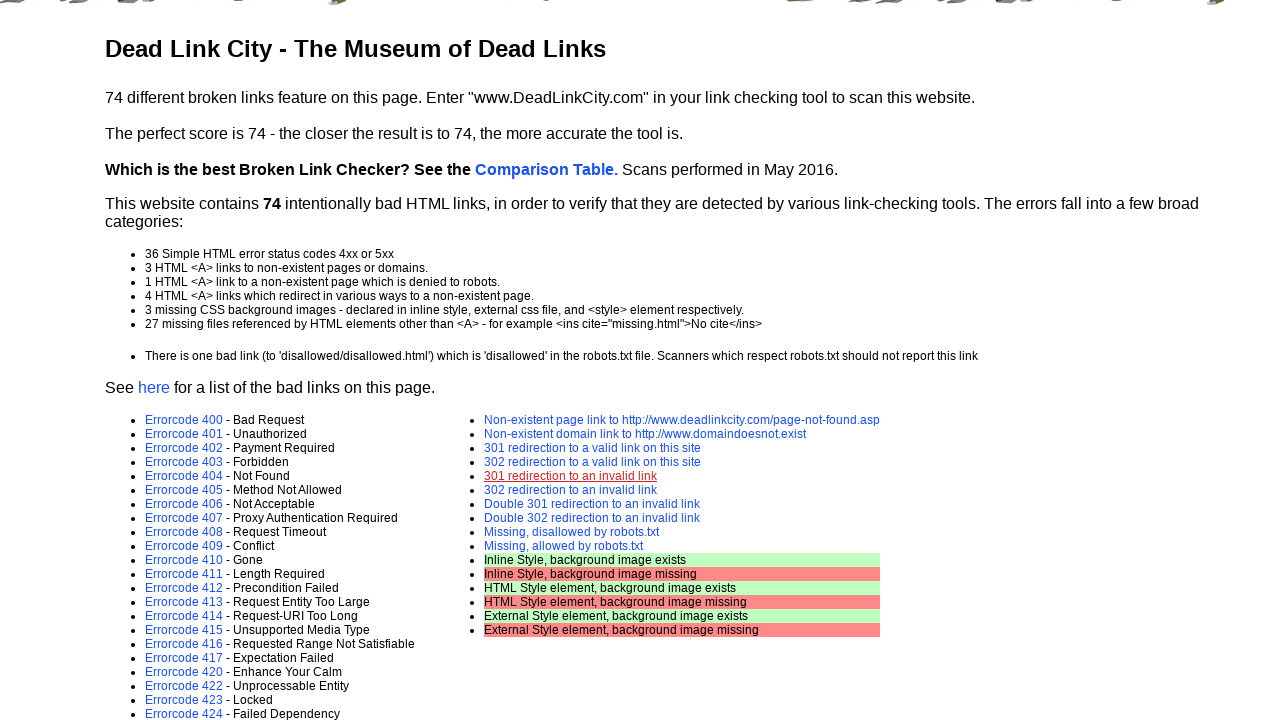

Waited for page to load after navigation
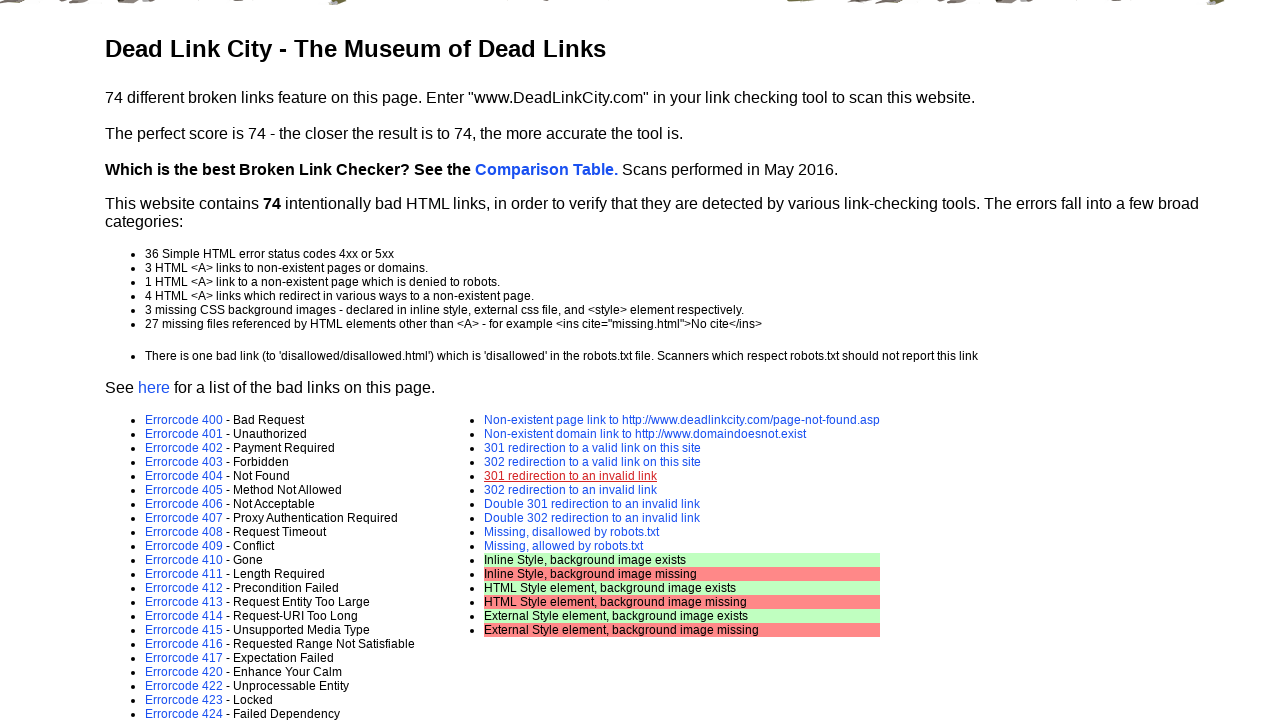

Retrieved href attribute from link
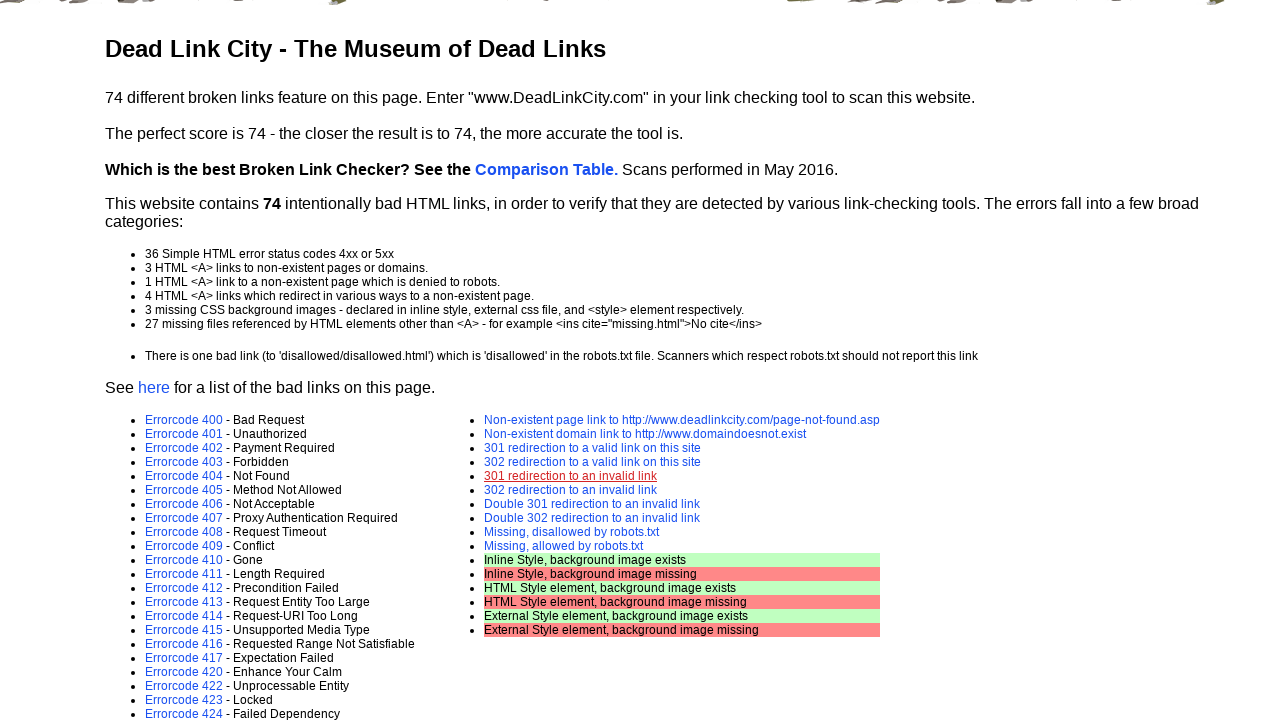

Link is visible: default.asp?r=5
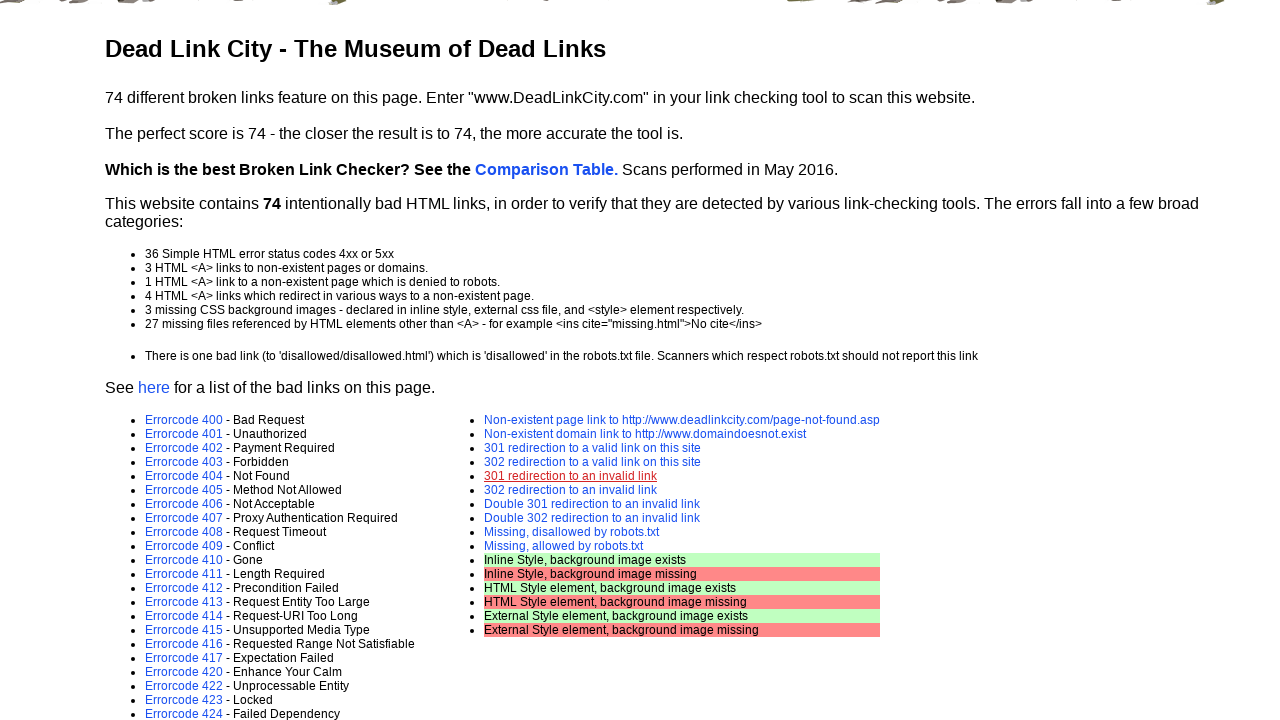

Clicked link: default.asp?r=5 at (570, 490) on a >> nth=42
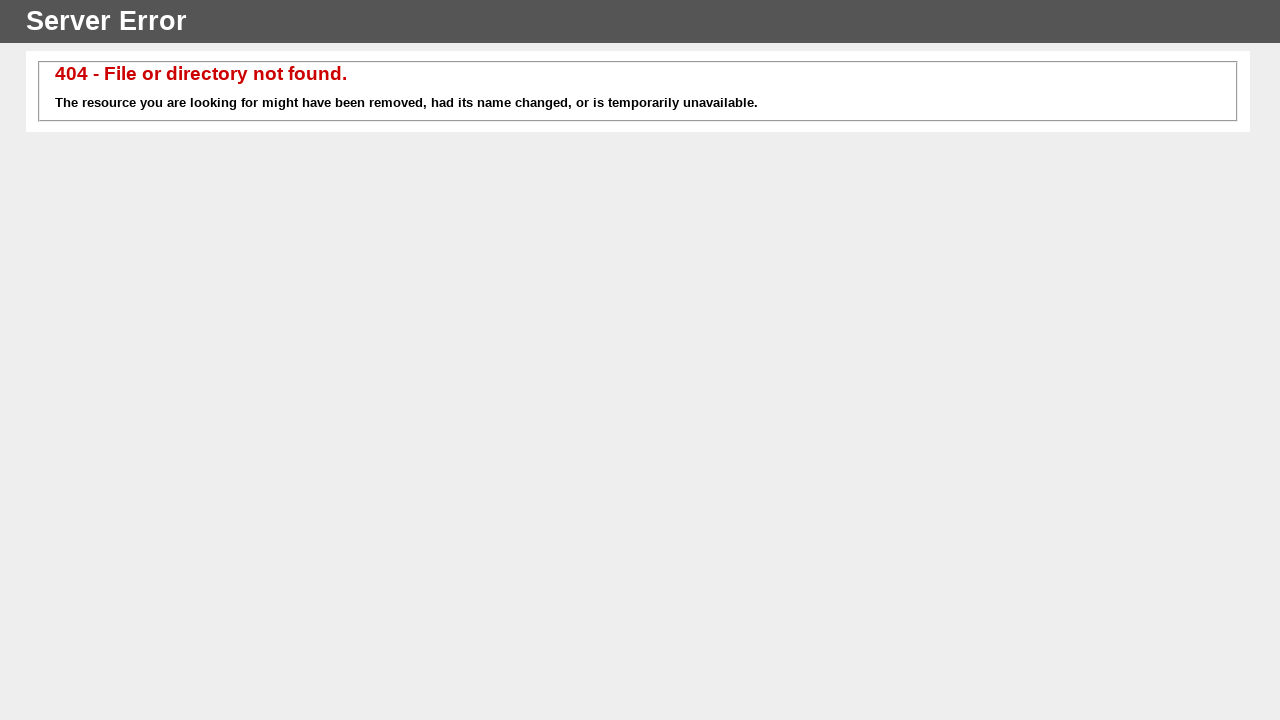

Navigated back to test page
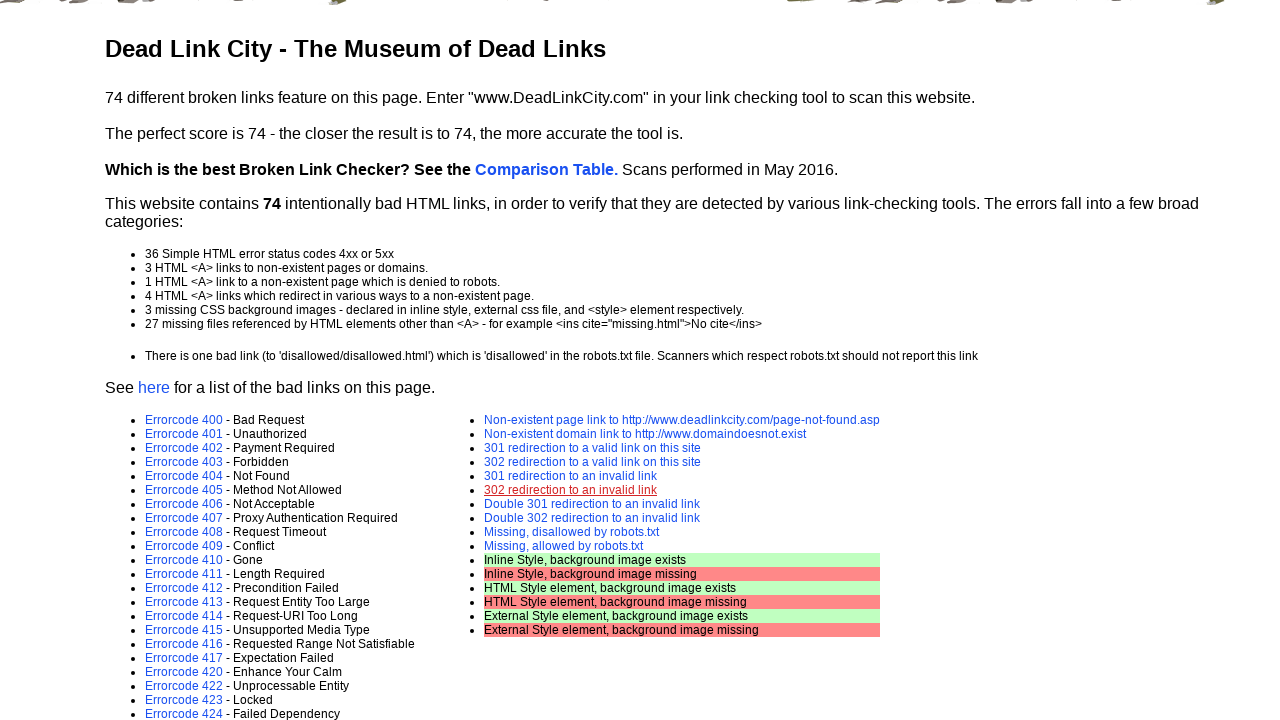

Waited for page to load after navigation
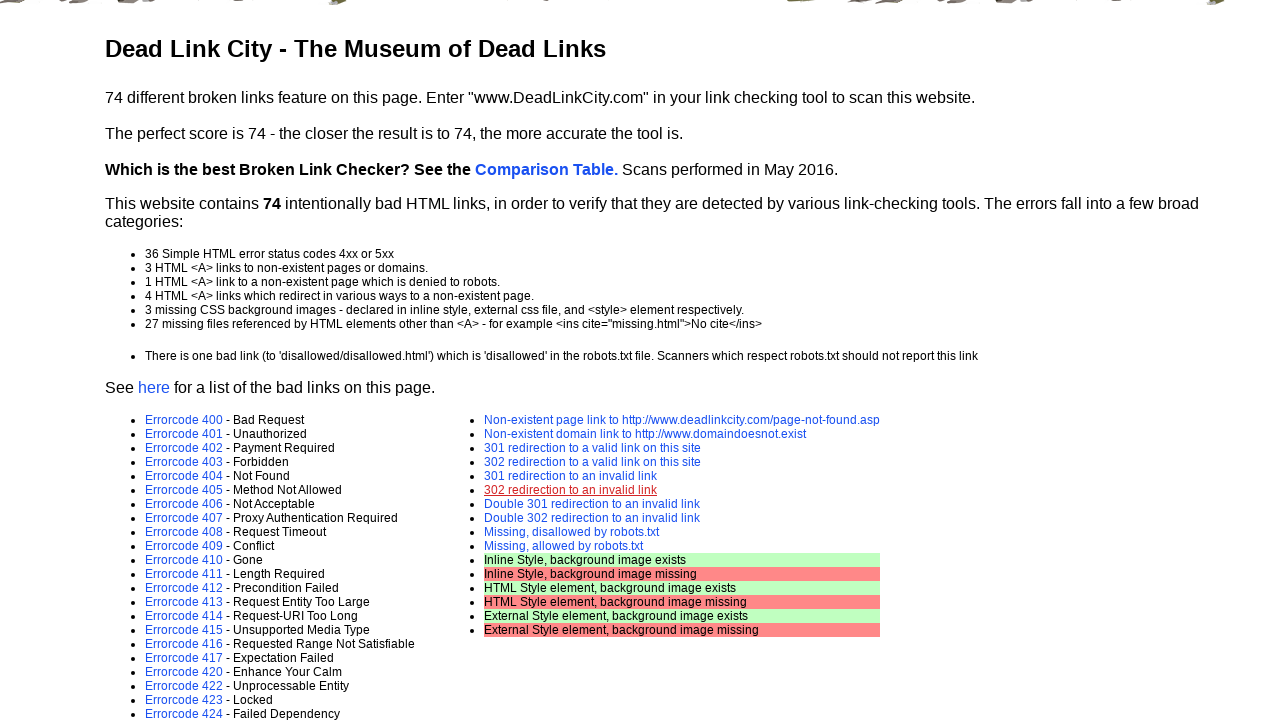

Retrieved href attribute from link
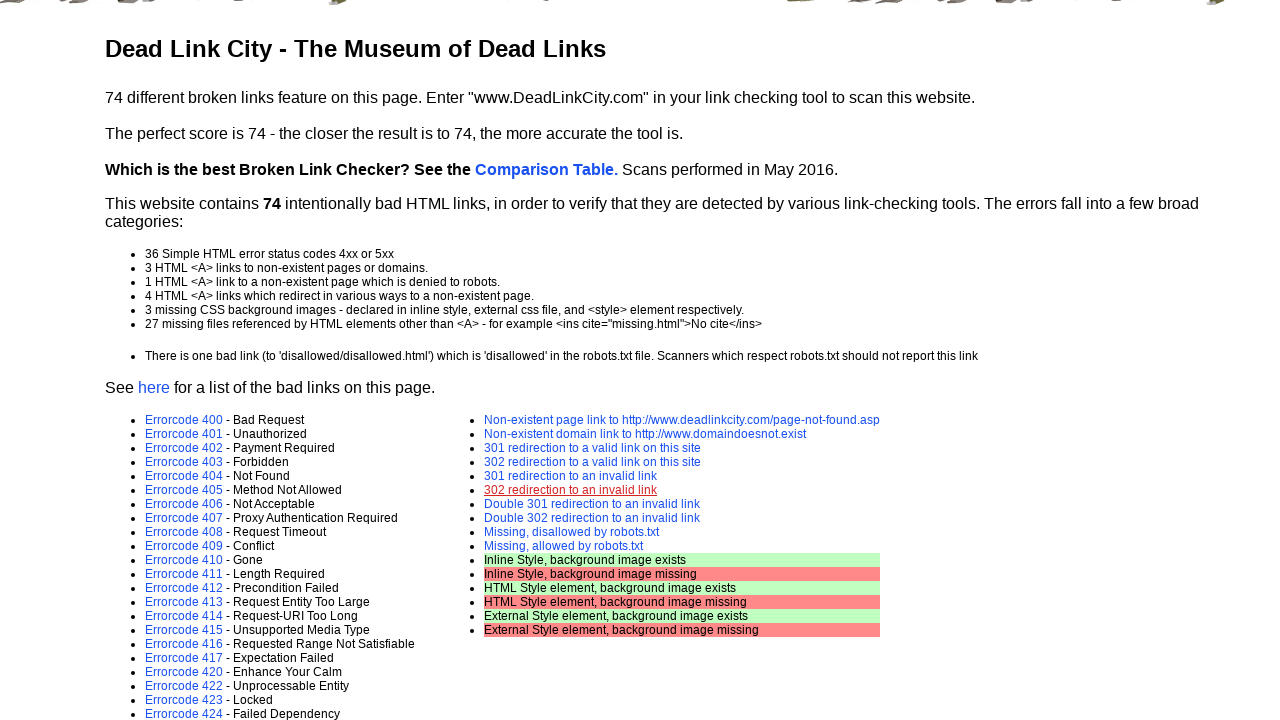

Link is visible: default.asp?r=6
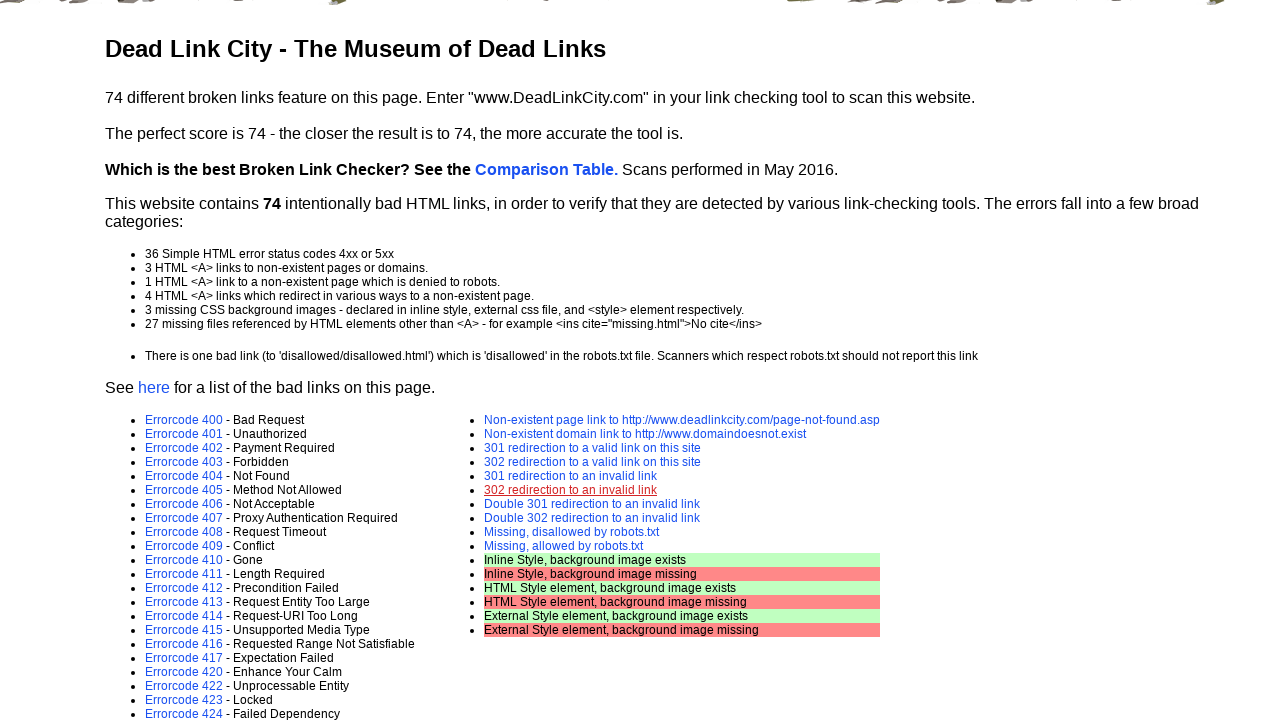

Clicked link: default.asp?r=6 at (592, 504) on a >> nth=43
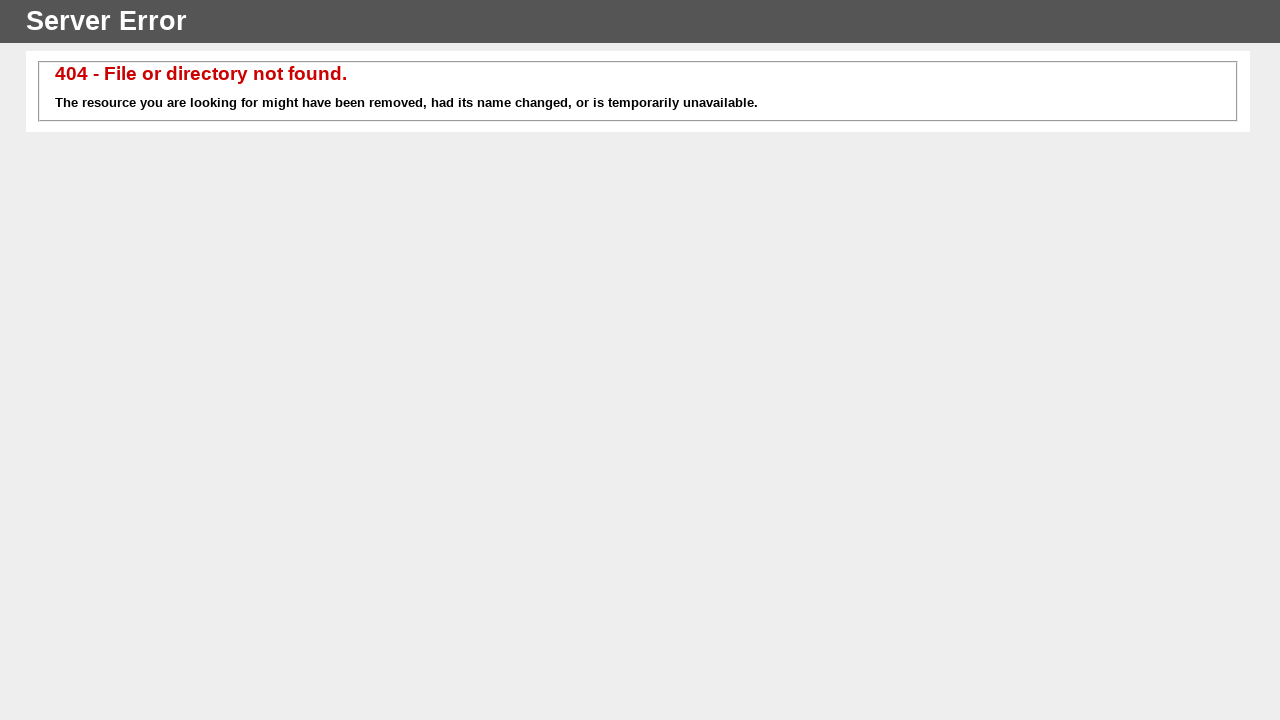

Navigated back to test page
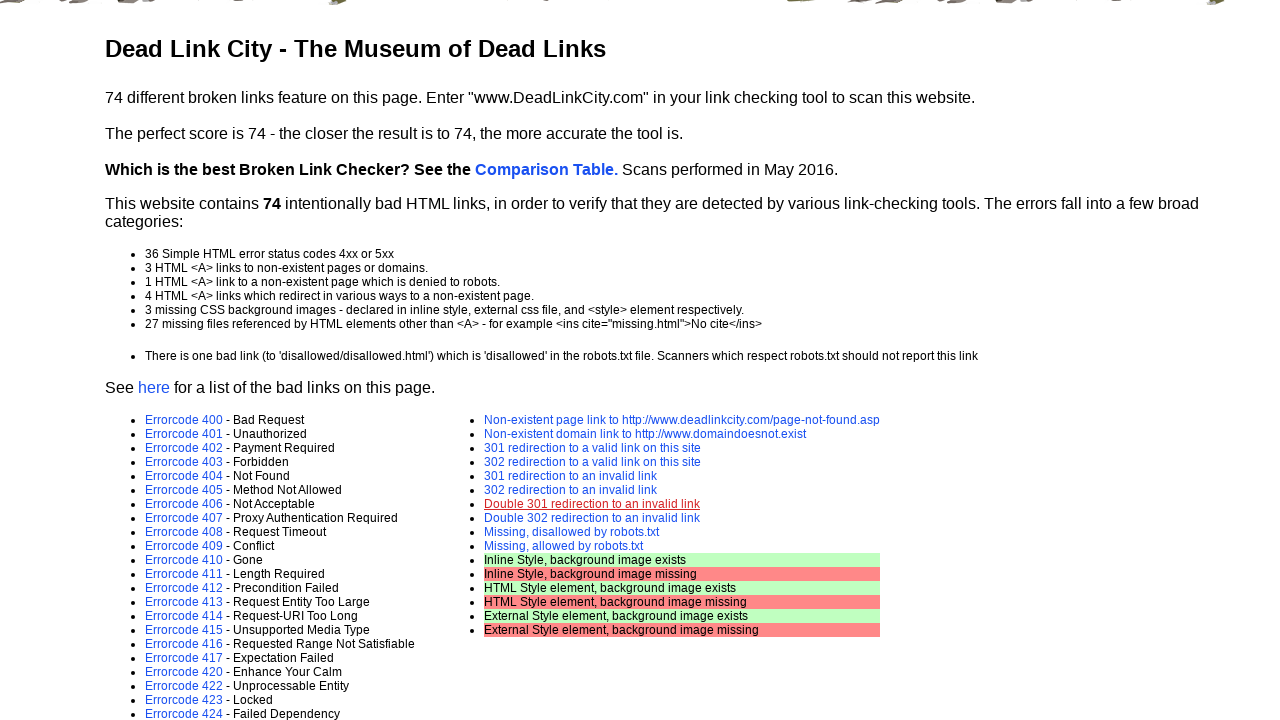

Waited for page to load after navigation
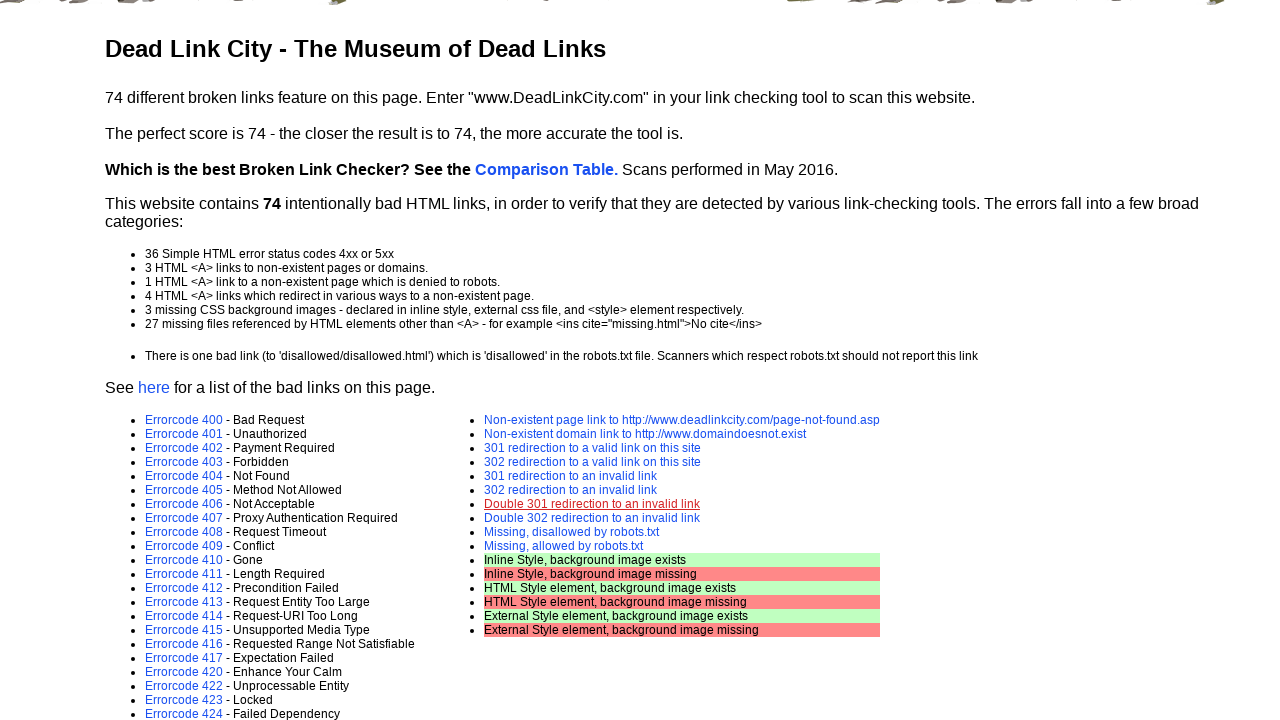

Retrieved href attribute from link
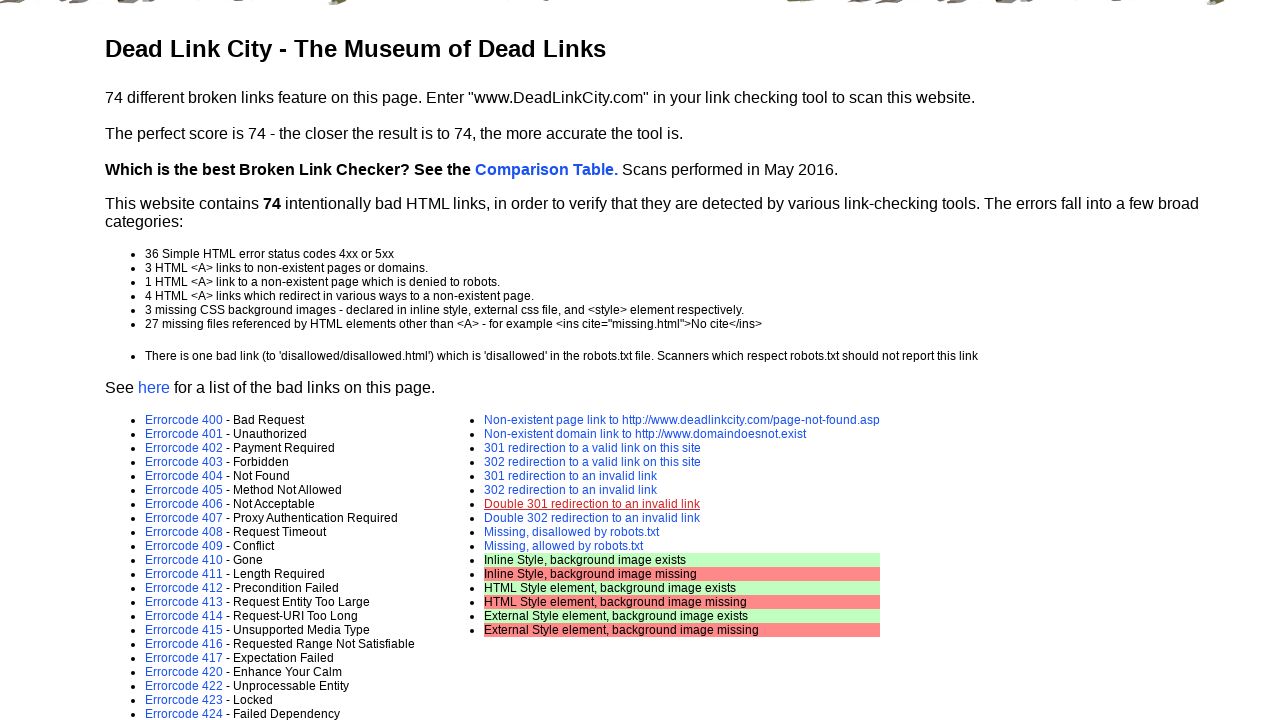

Link is visible: default.asp?r=7
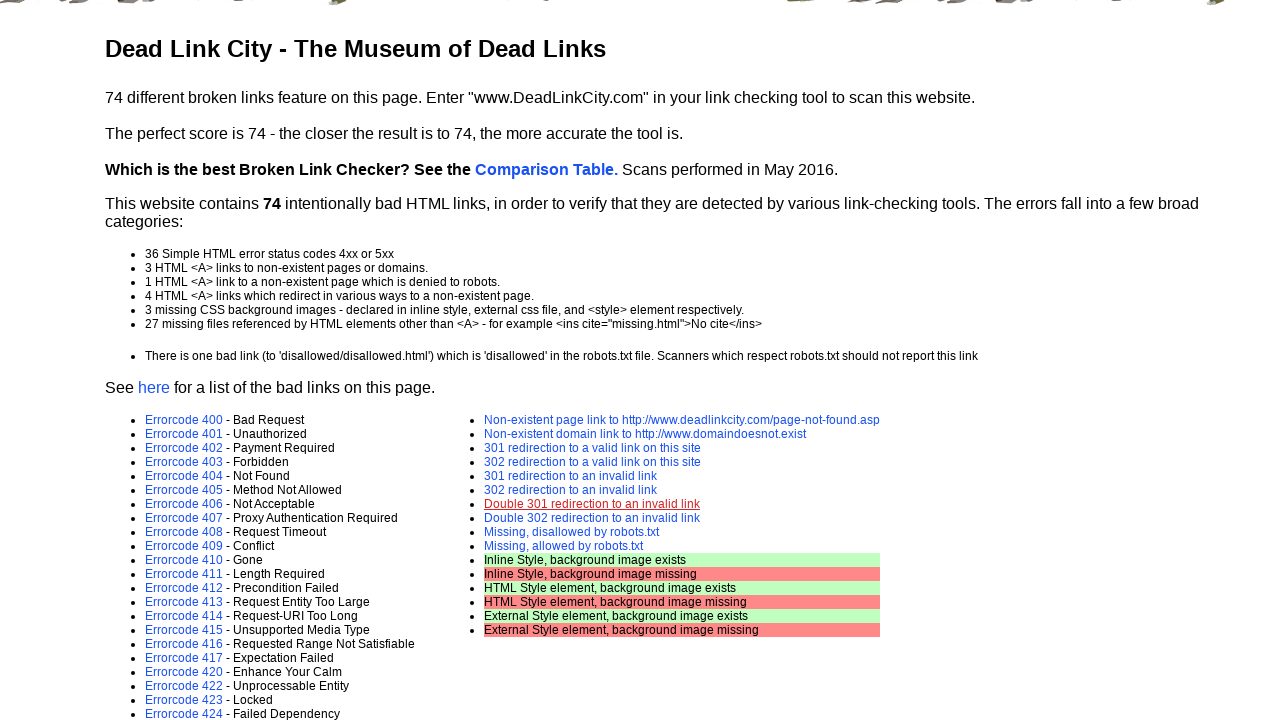

Clicked link: default.asp?r=7 at (592, 518) on a >> nth=44
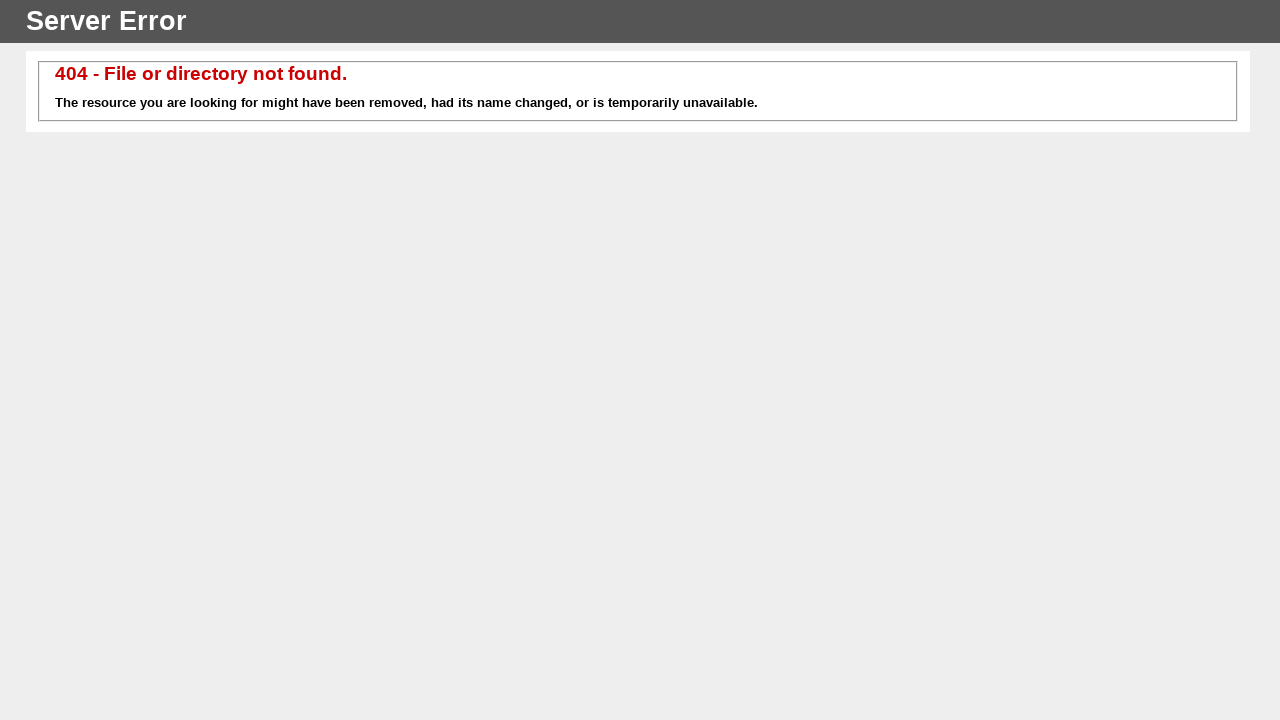

Navigated back to test page
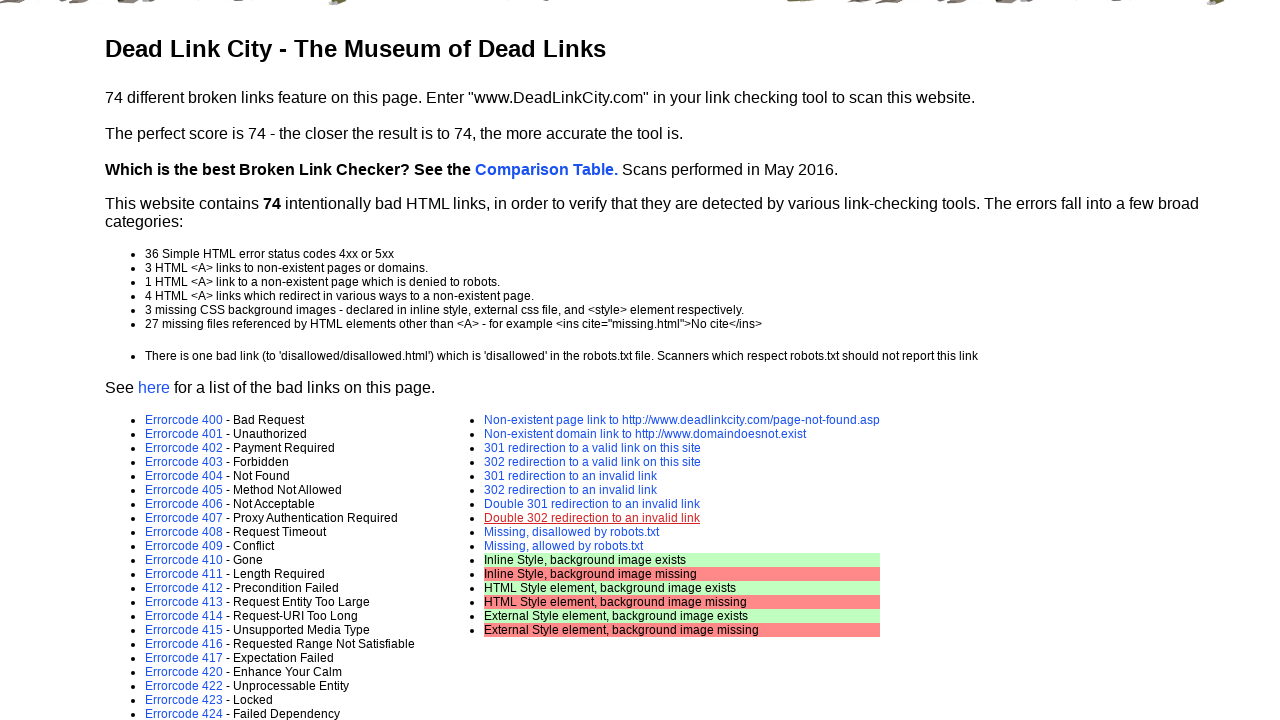

Waited for page to load after navigation
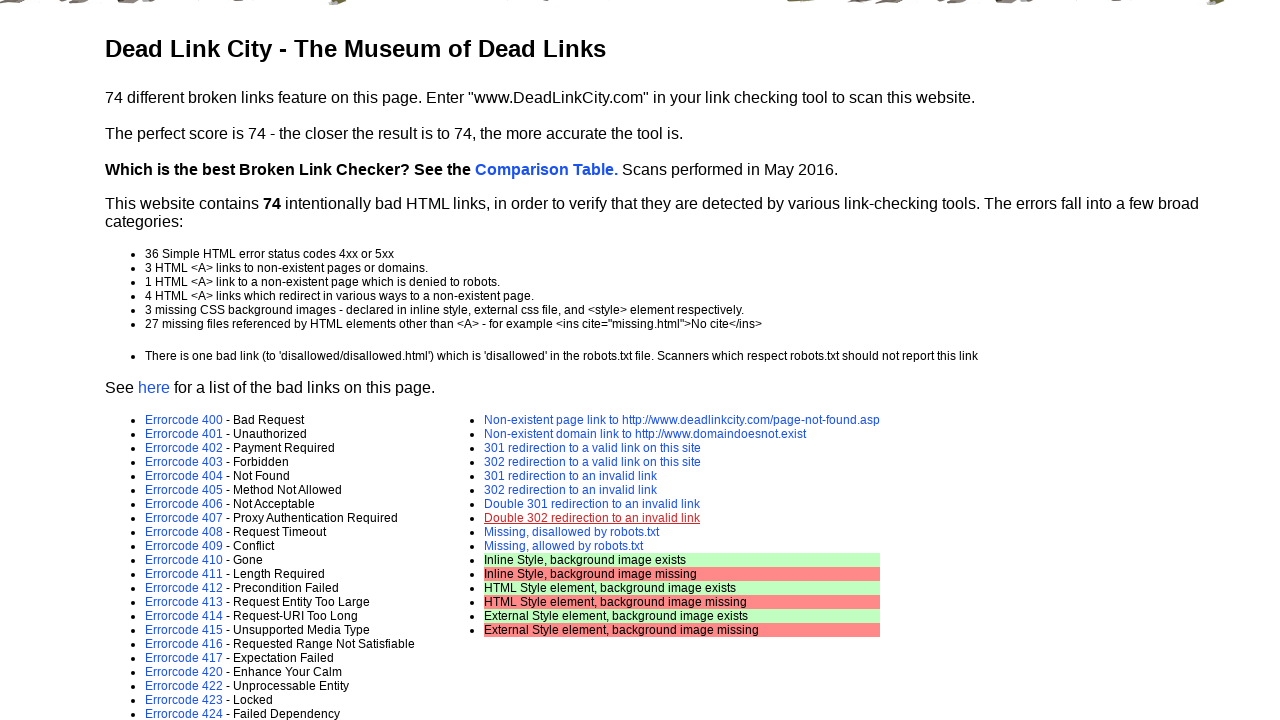

Retrieved href attribute from link
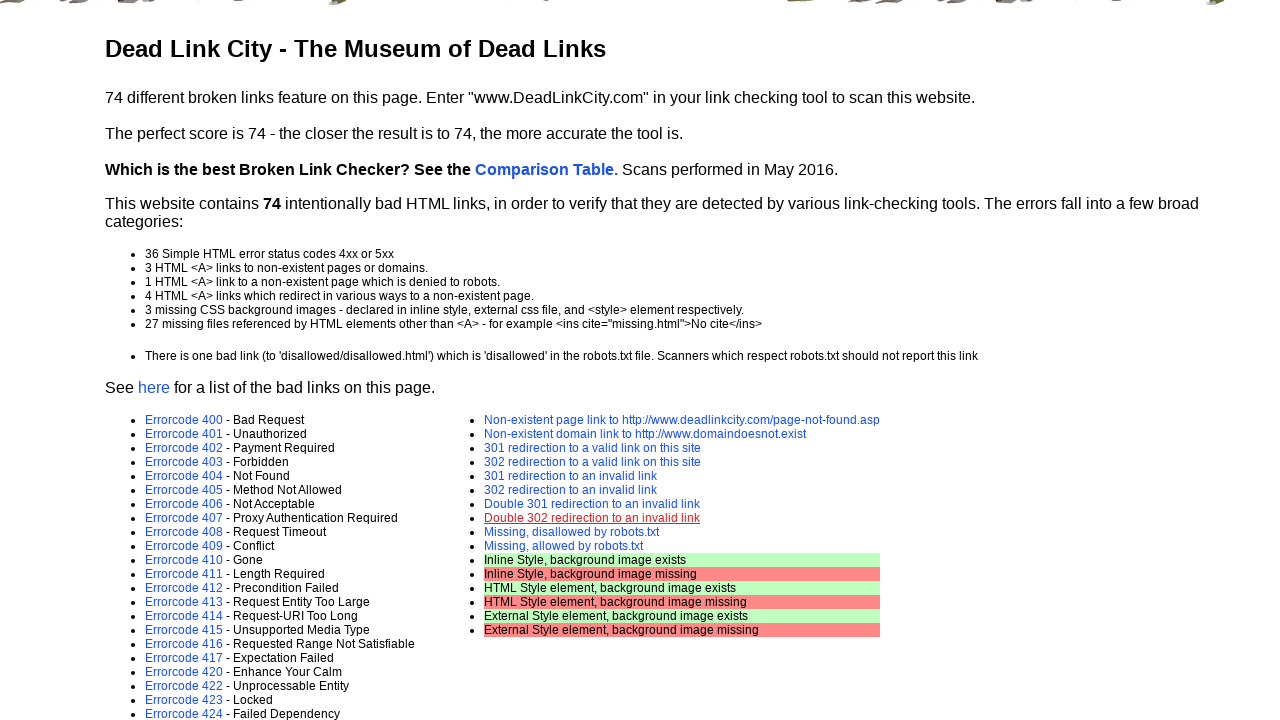

Link is visible: disallowed/disallowed.html
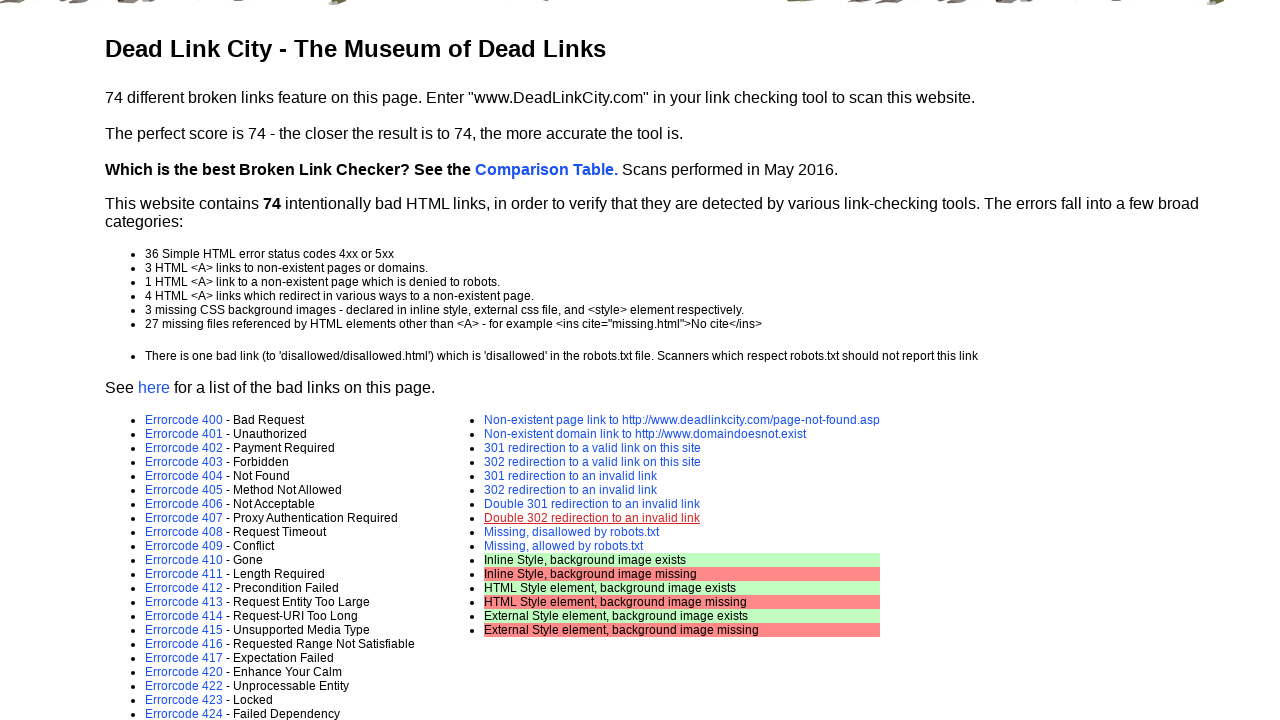

Clicked link: disallowed/disallowed.html at (572, 532) on a >> nth=45
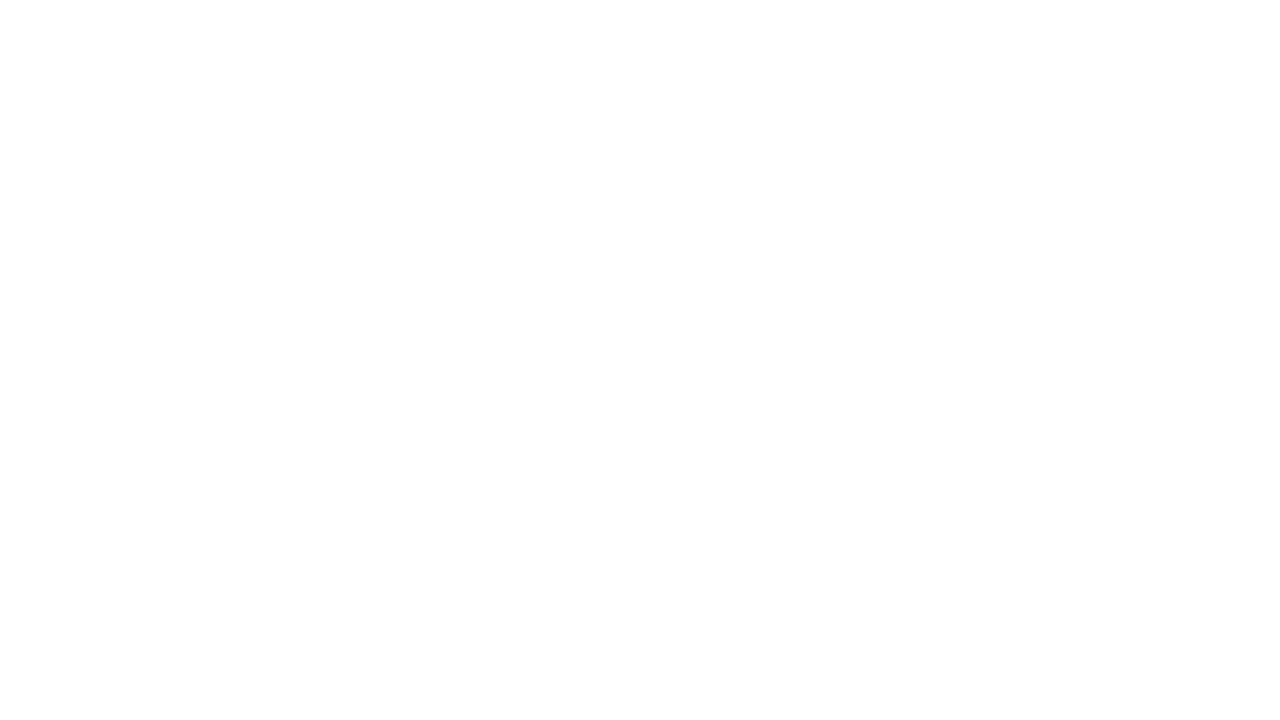

Navigated back to test page
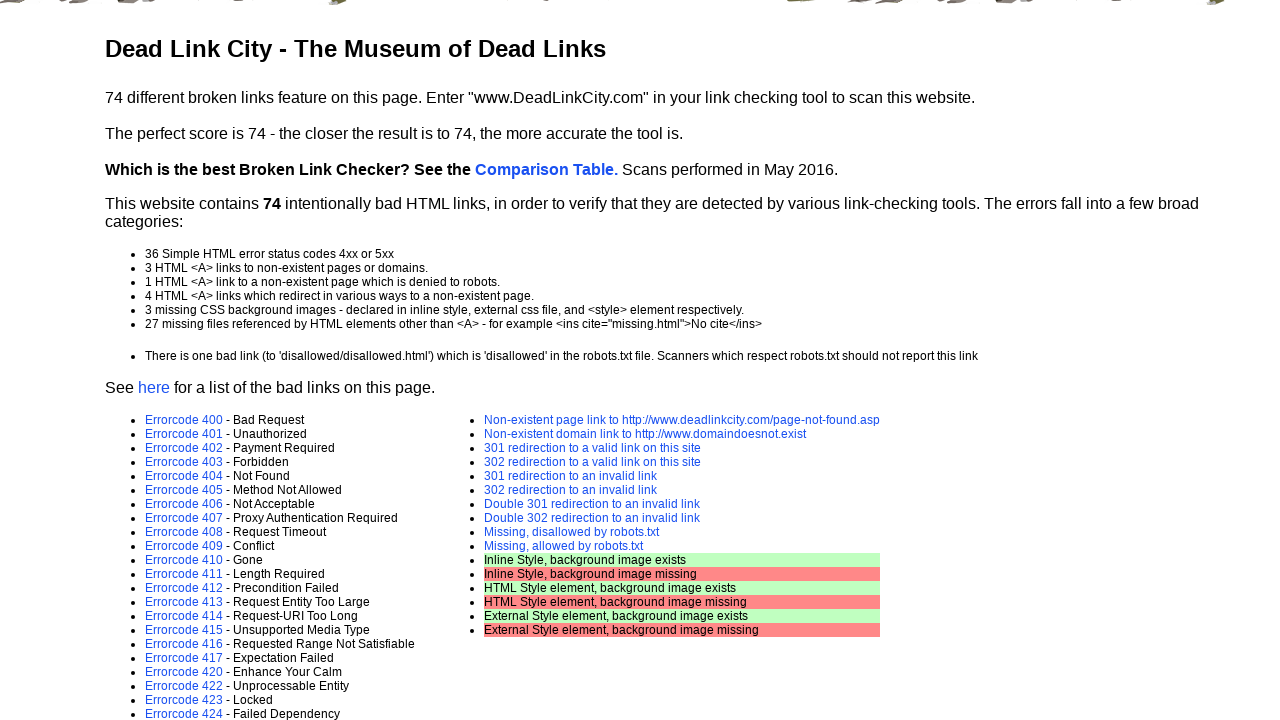

Waited for page to load after navigation
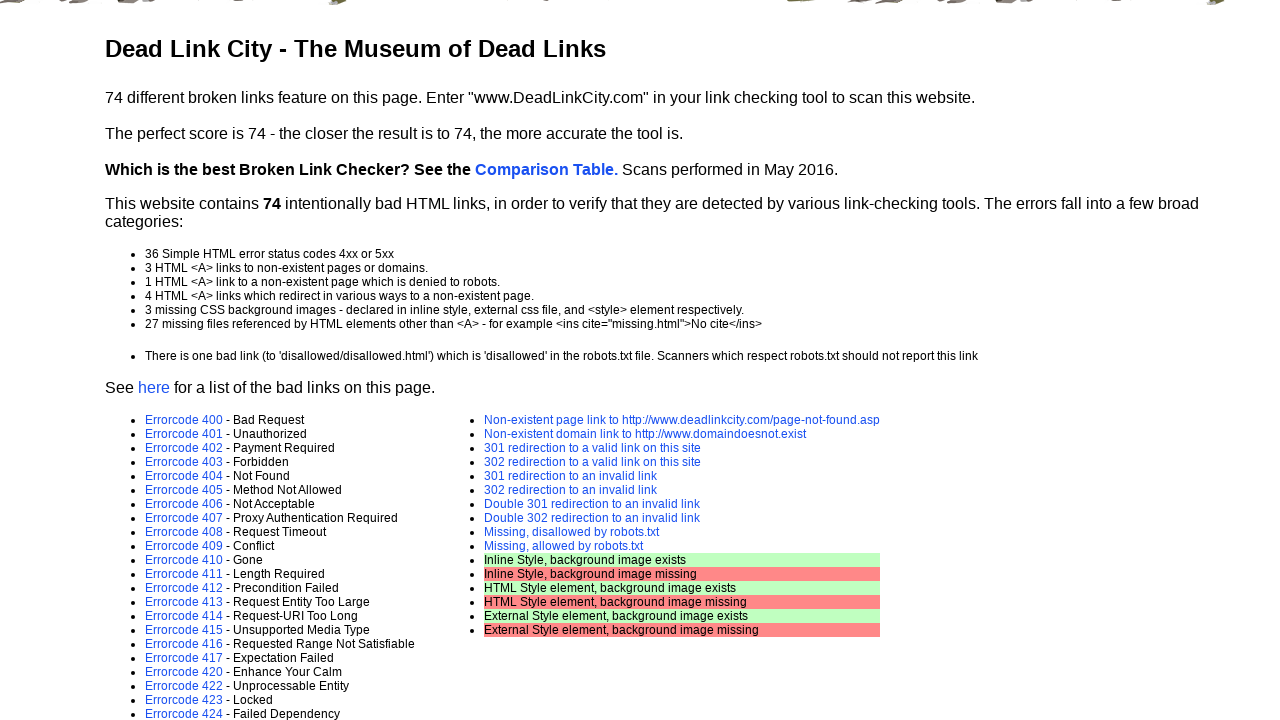

Retrieved href attribute from link
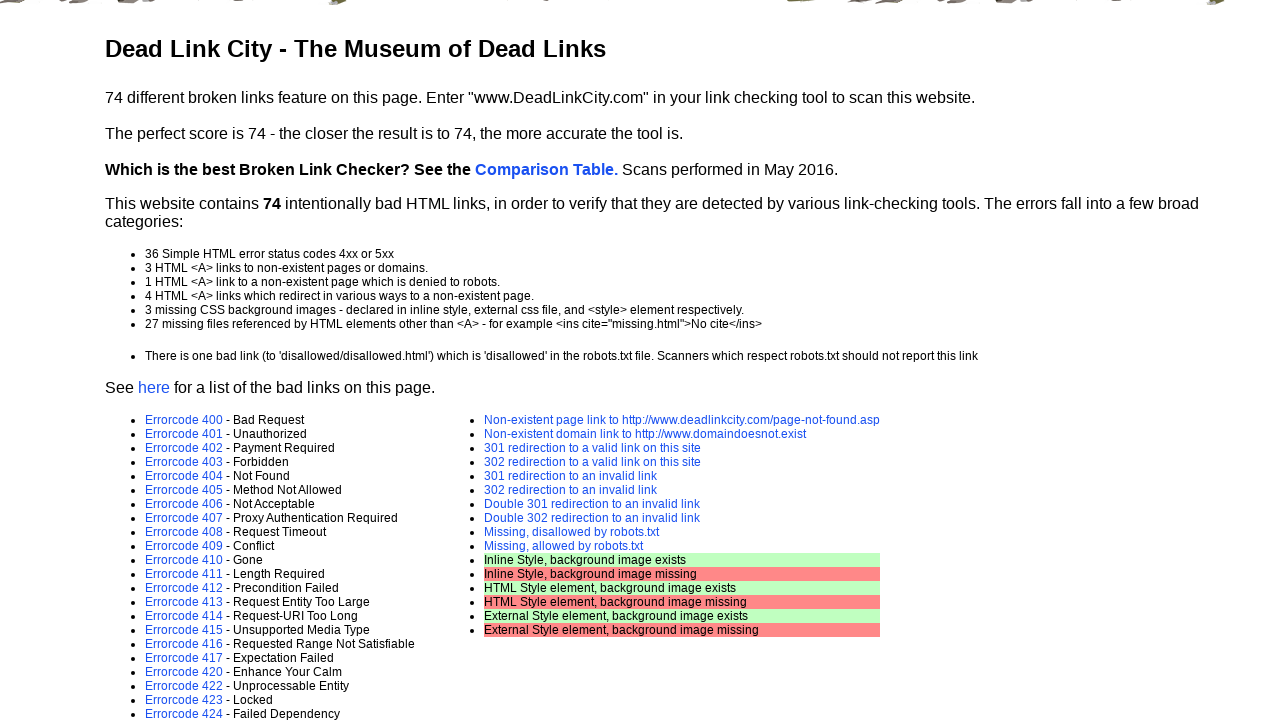

Link is visible: disallowed/nonexistent.html
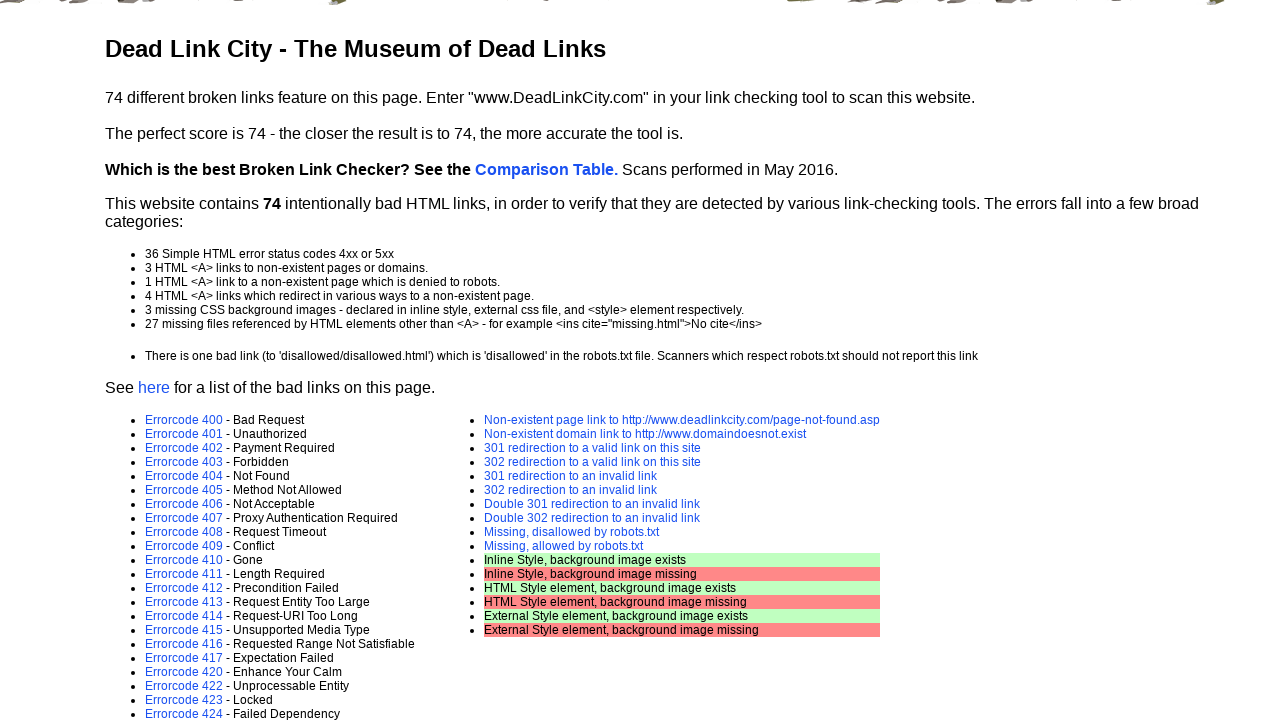

Clicked link: disallowed/nonexistent.html at (564, 546) on a >> nth=46
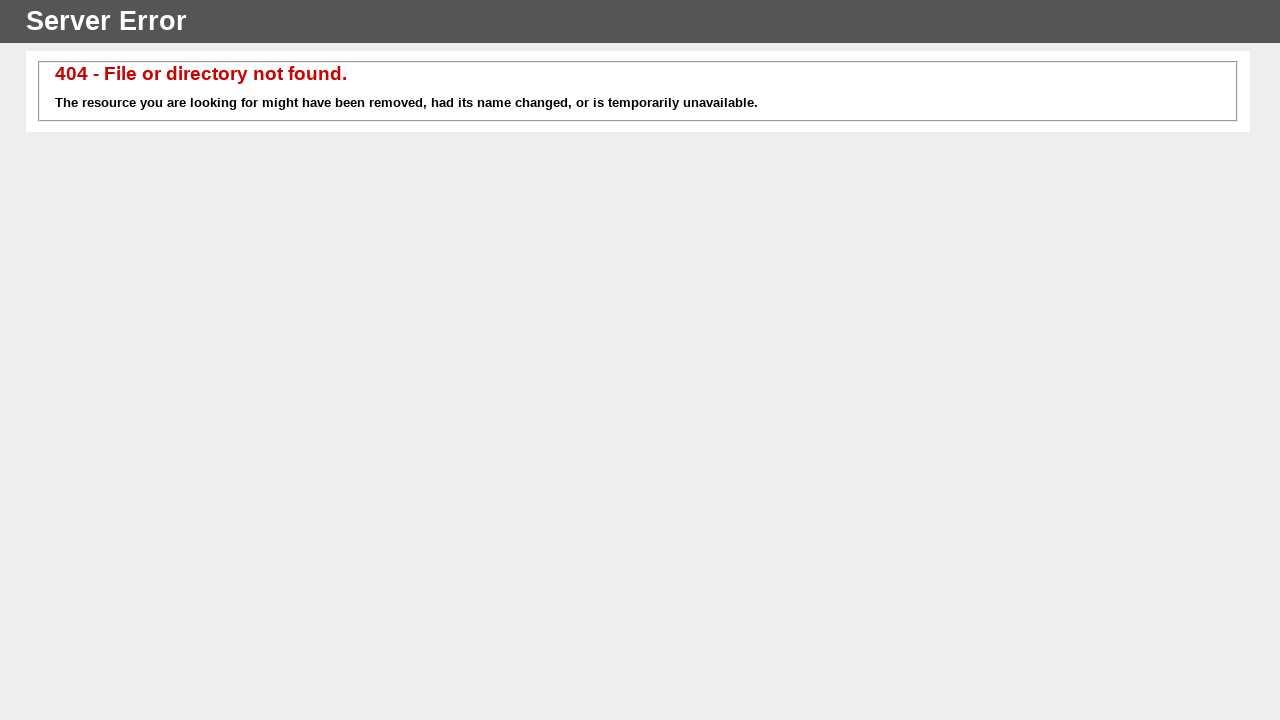

Navigated back to test page
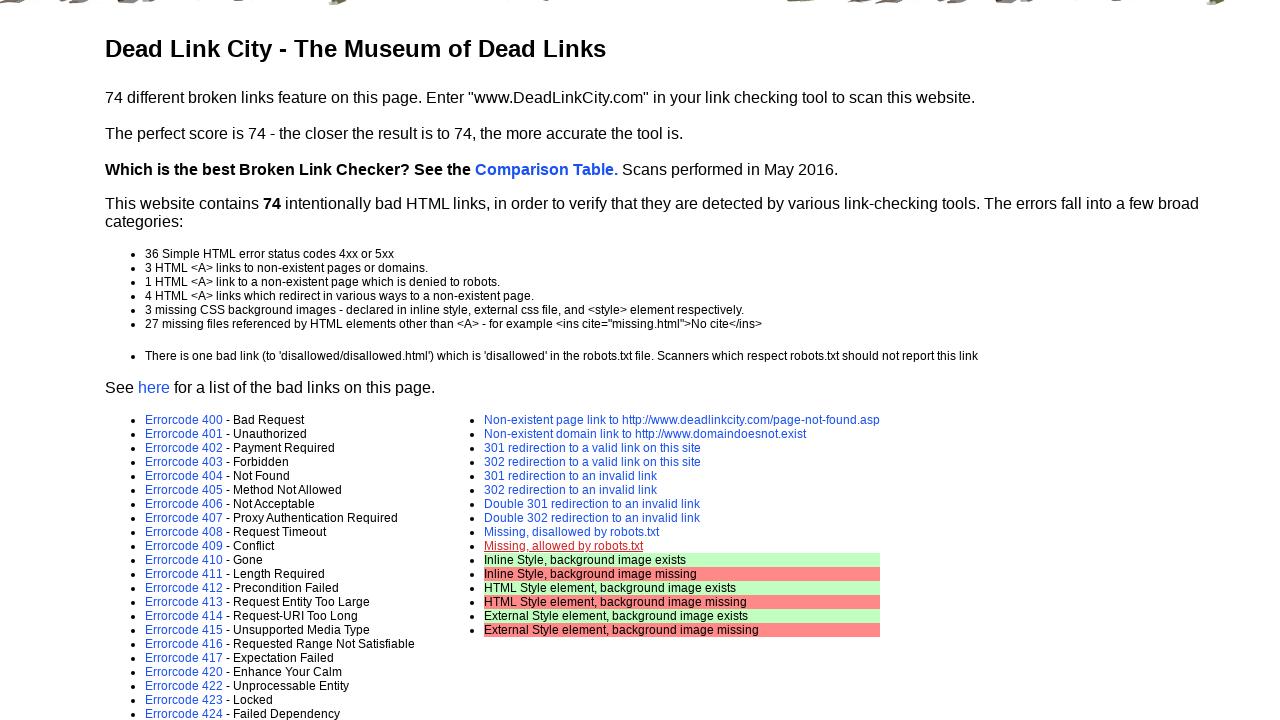

Waited for page to load after navigation
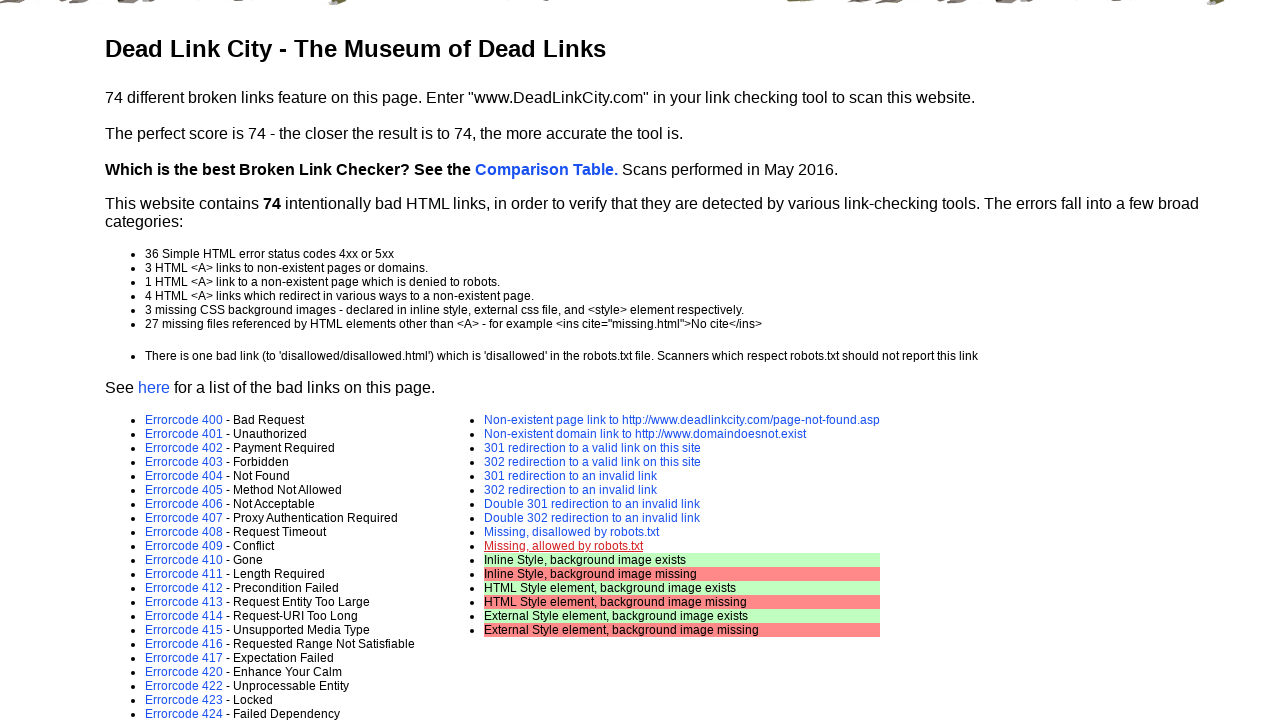

Retrieved href attribute from link
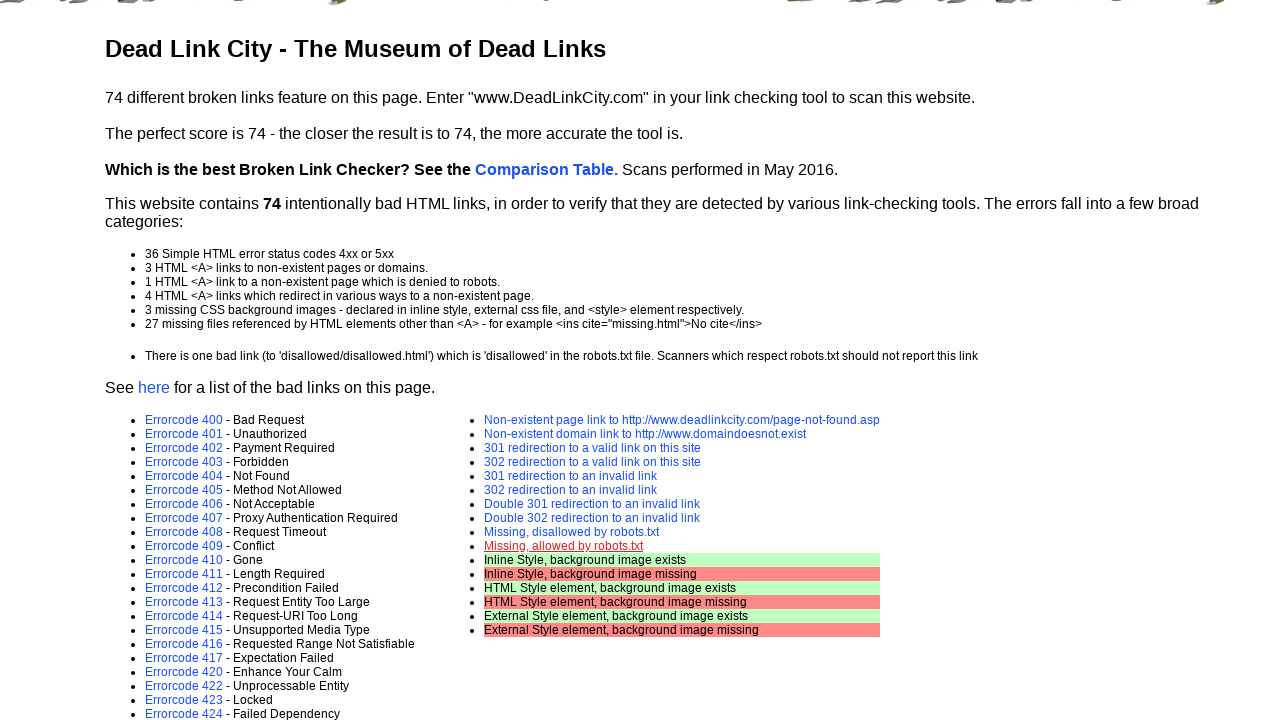

Link is visible: mailto:info@deadlinkchecker.com?subject=DeadLinkCity.com - feedback
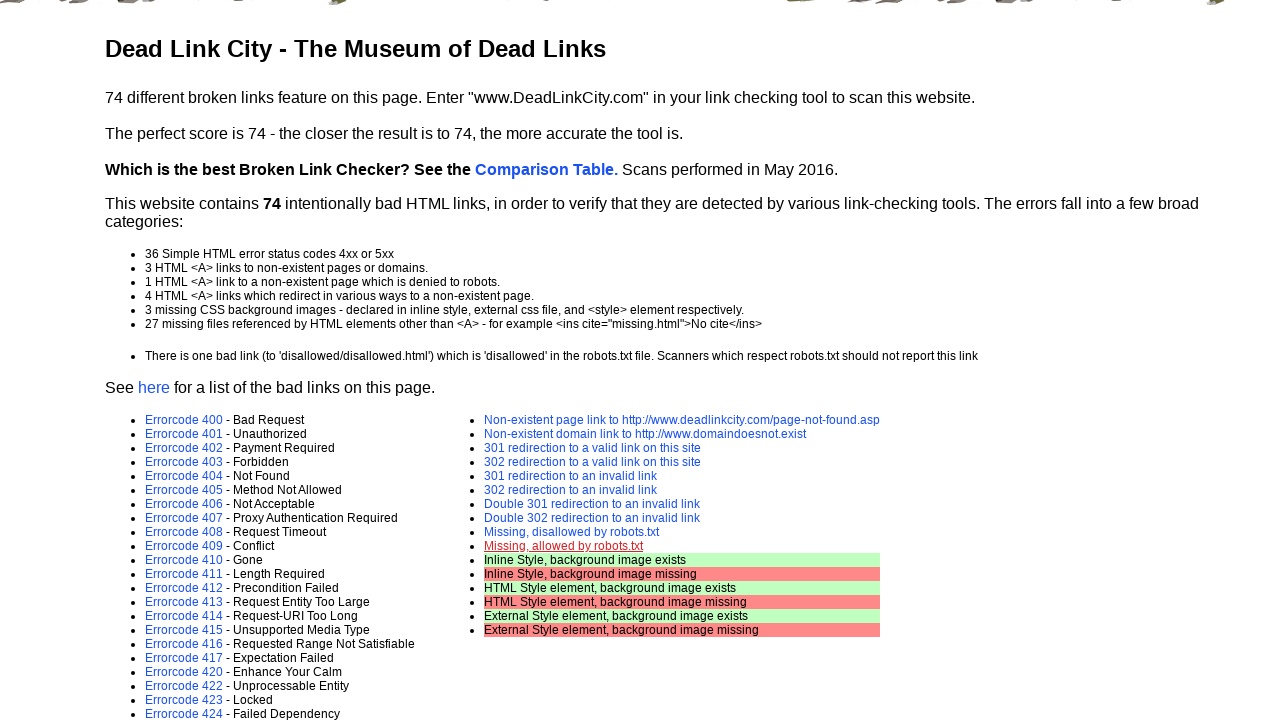

Clicked link: mailto:info@deadlinkchecker.com?subject=DeadLinkCity.com - feedback at (518, 706) on a >> nth=47
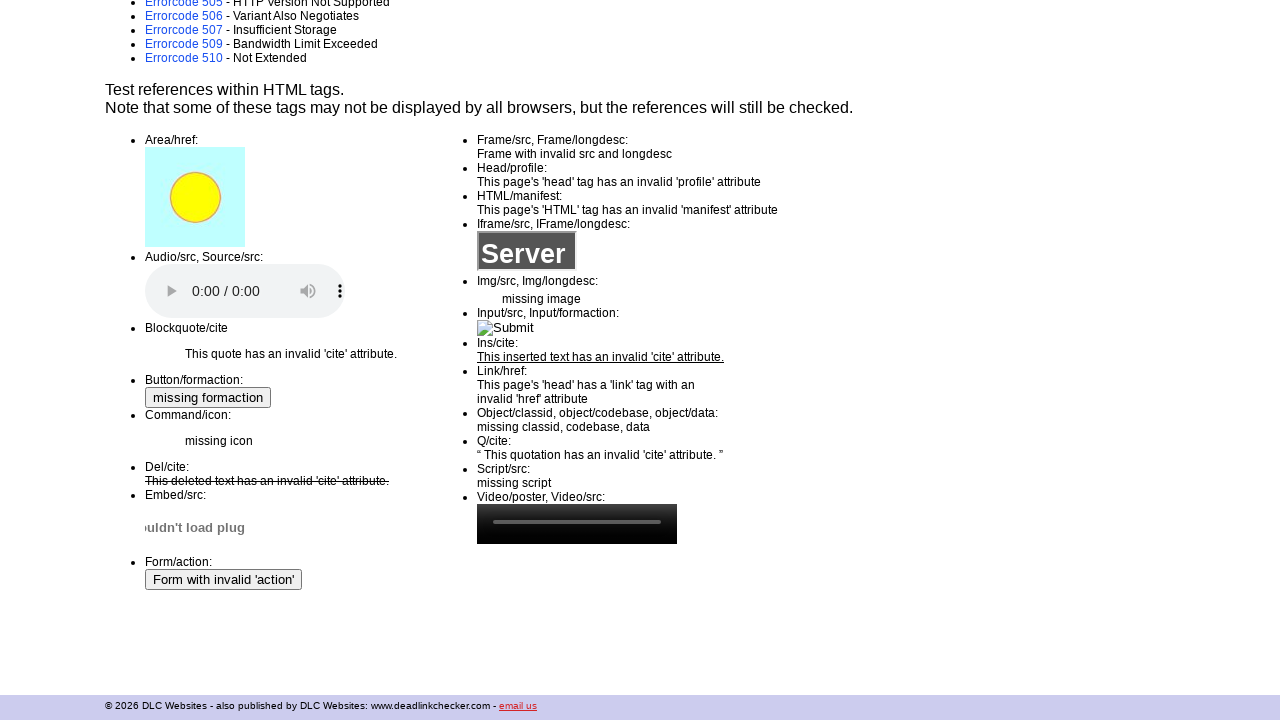

Navigated back to test page
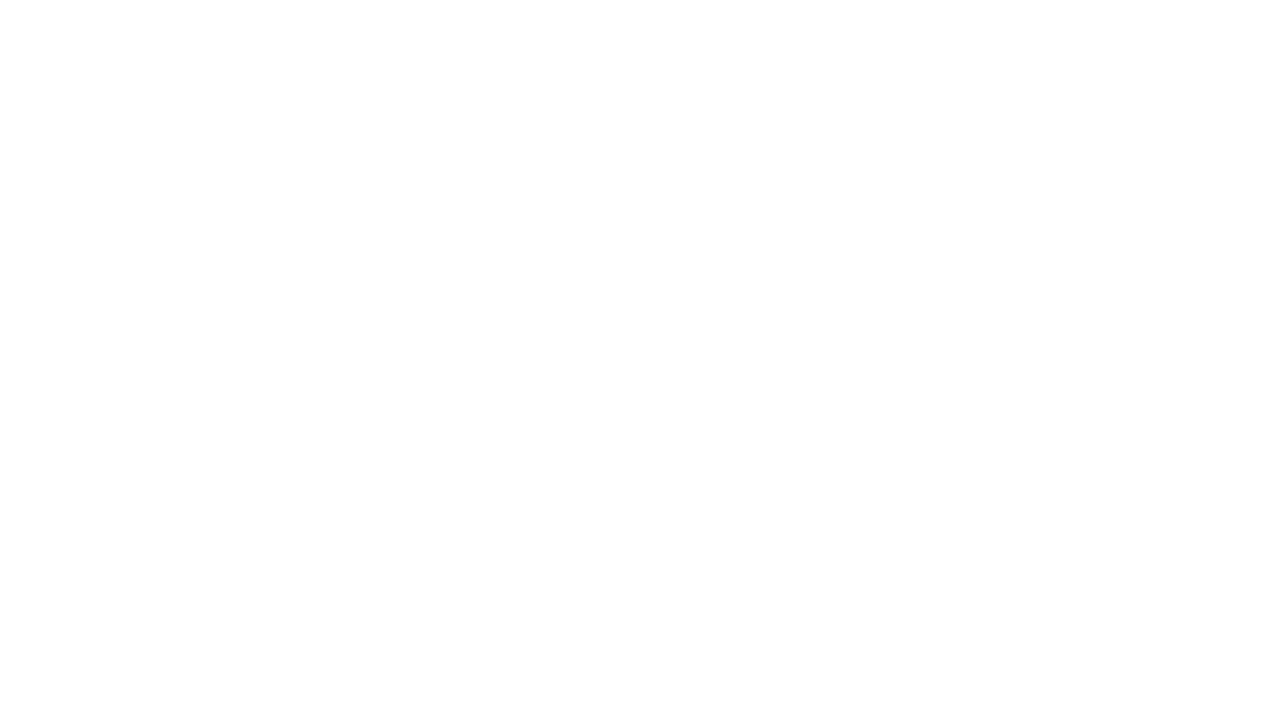

Waited for page to load after navigation
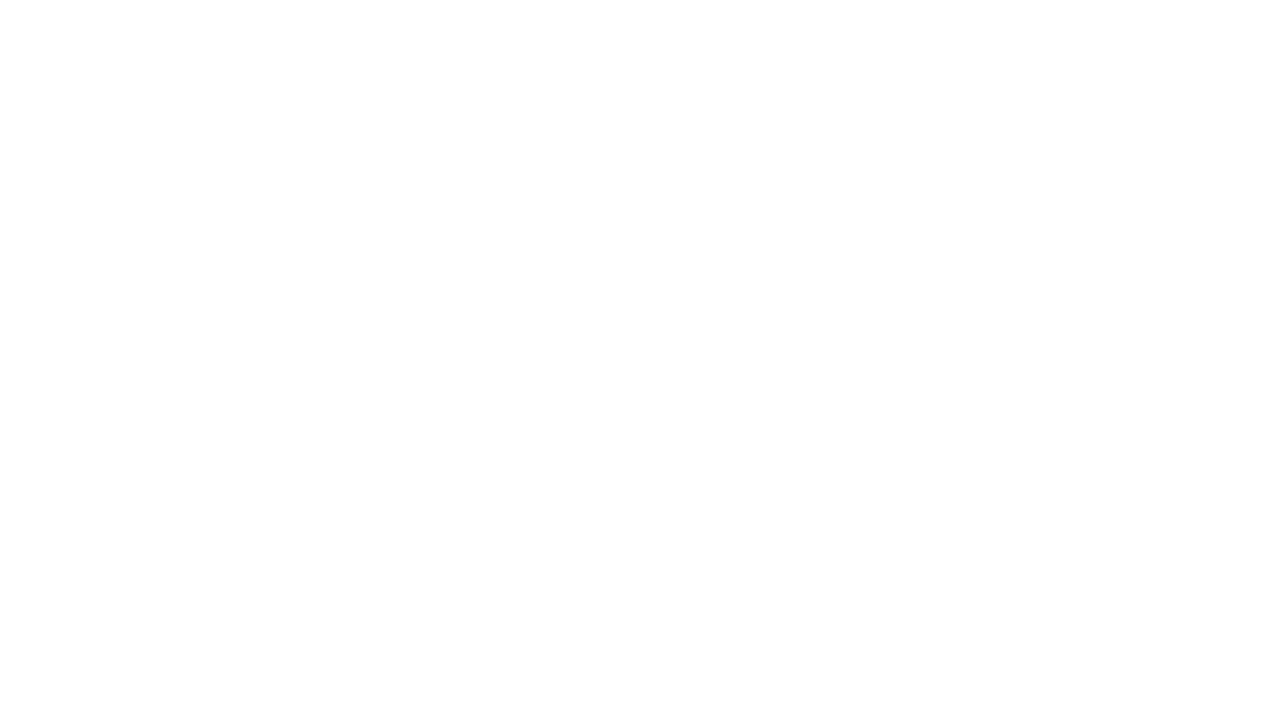

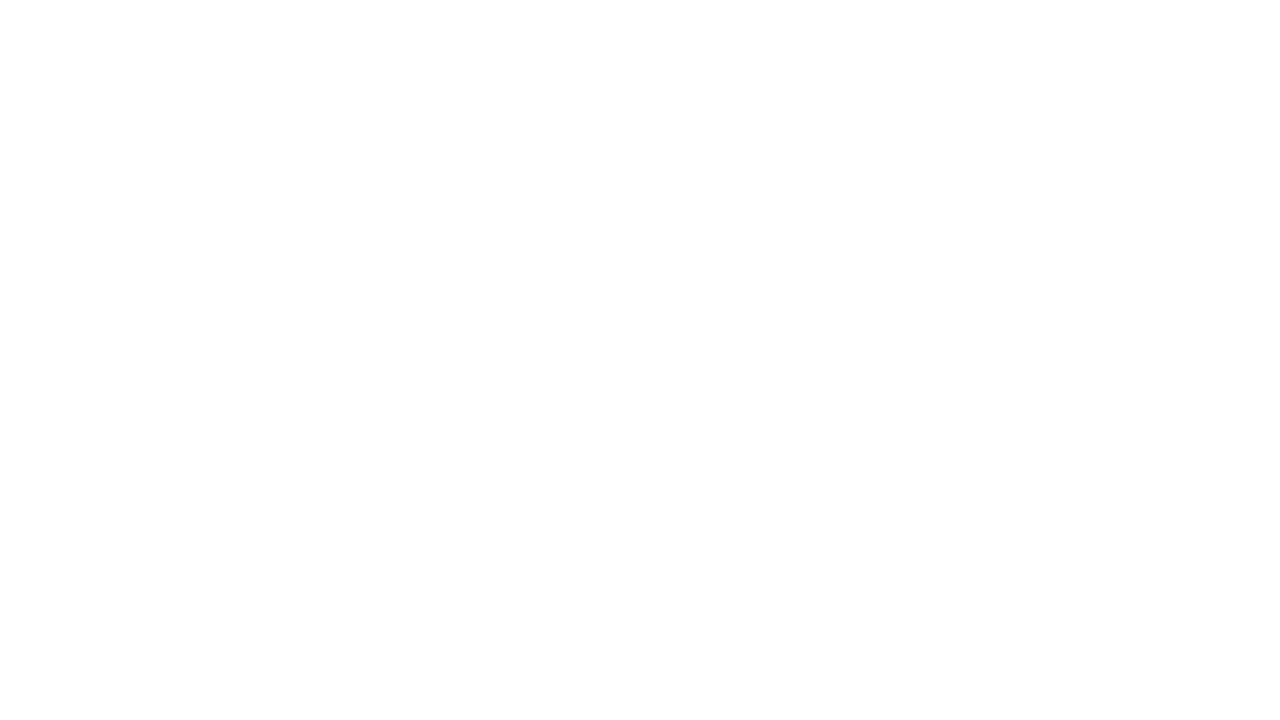